Tests a Todo page by navigating to it, adding 100 todo items with sequential content, and then deleting all odd-numbered todo items.

Starting URL: https://material.playwrightvn.com/

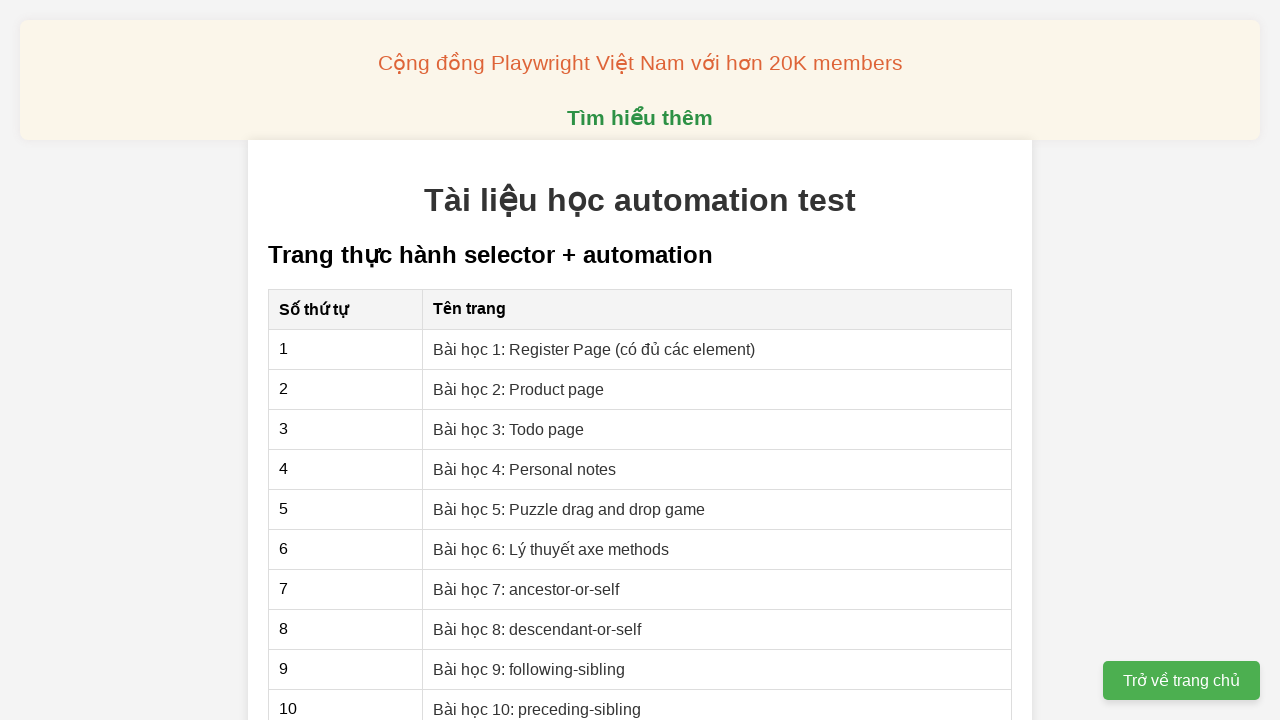

Clicked on Todo page link (Bài 3) at (509, 429) on xpath=//a[@href="03-xpath-todo-list.html"]
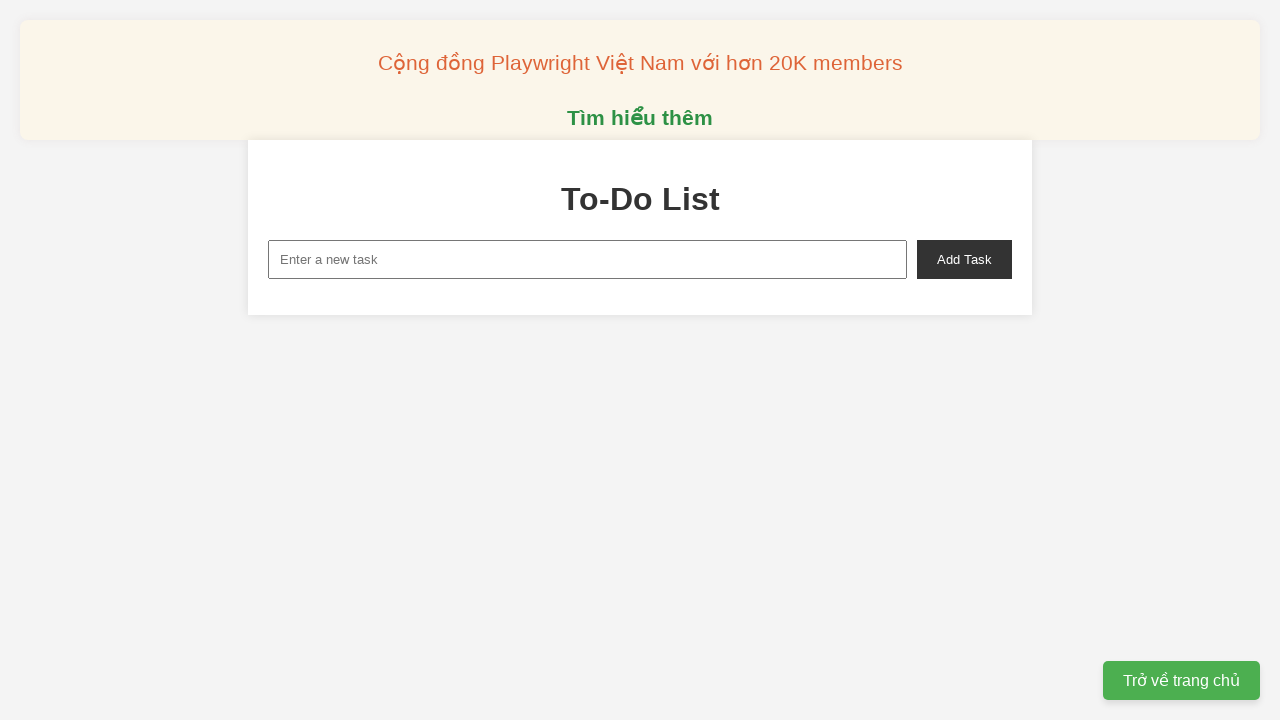

Filled new task input with 'To do 1' on xpath=//input[@id="new-task"]
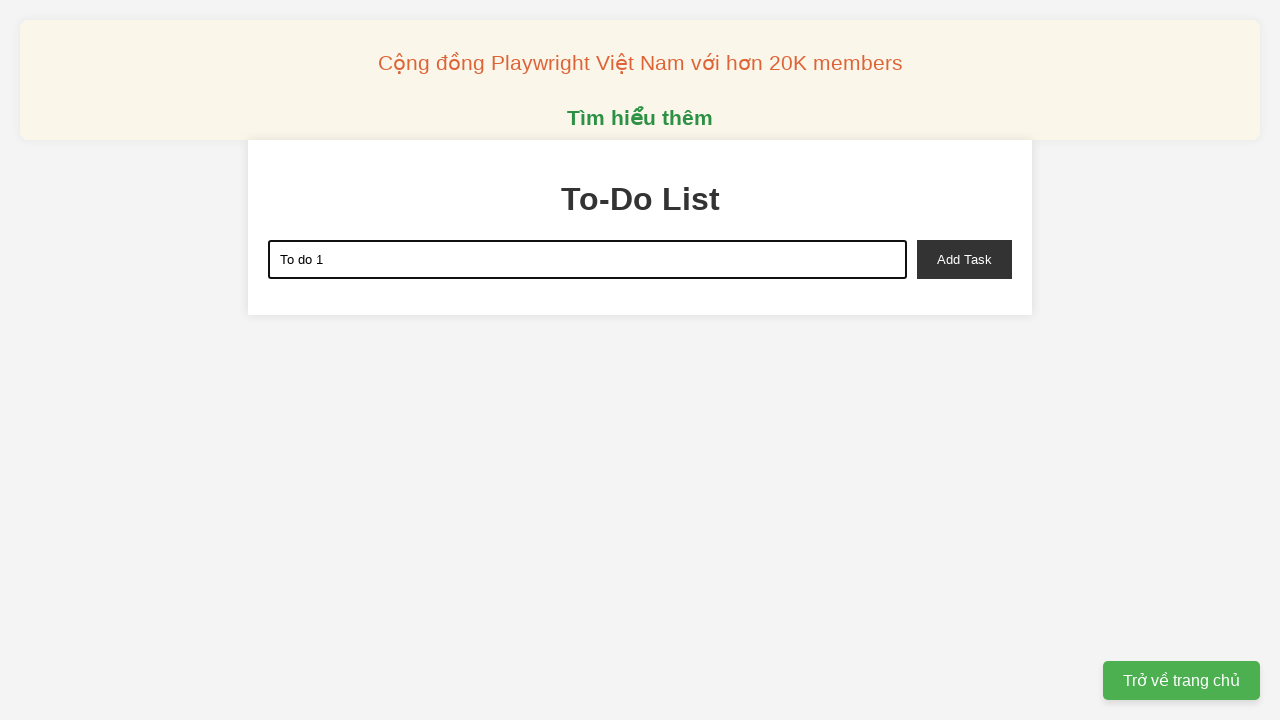

Clicked add task button for 'To do 1' at (964, 259) on xpath=//button[@id="add-task"]
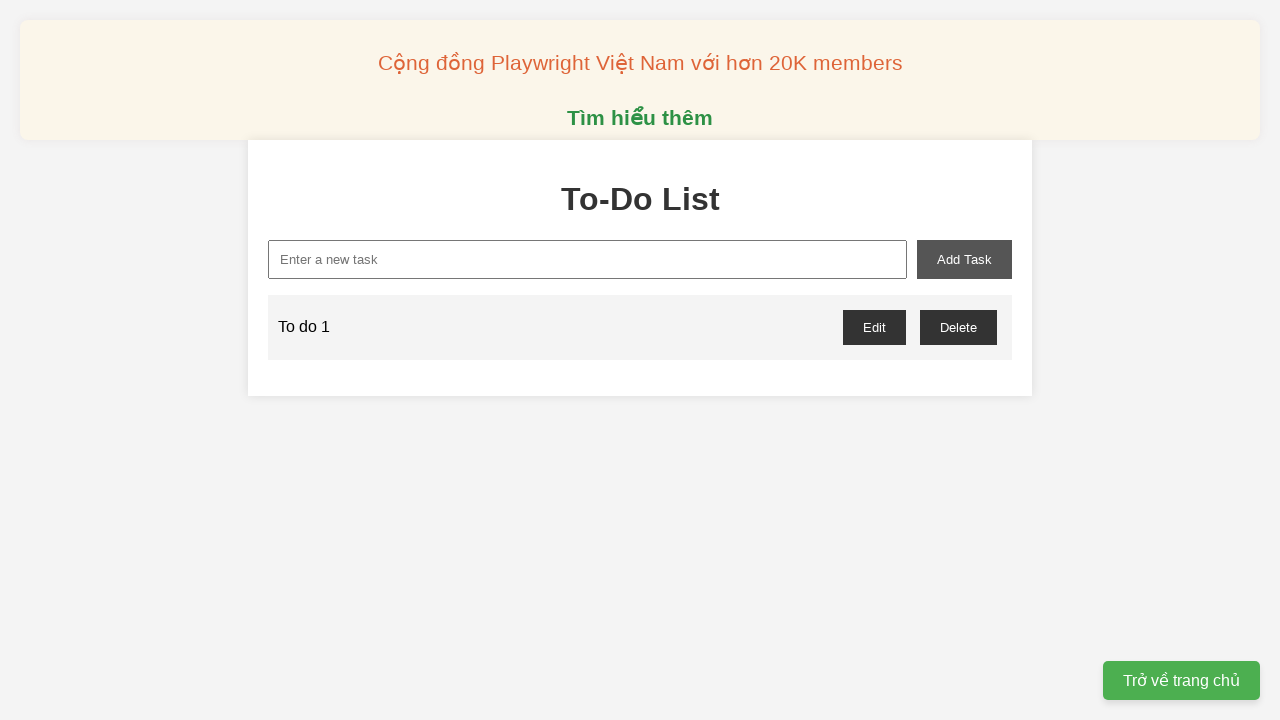

Filled new task input with 'To do 2' on xpath=//input[@id="new-task"]
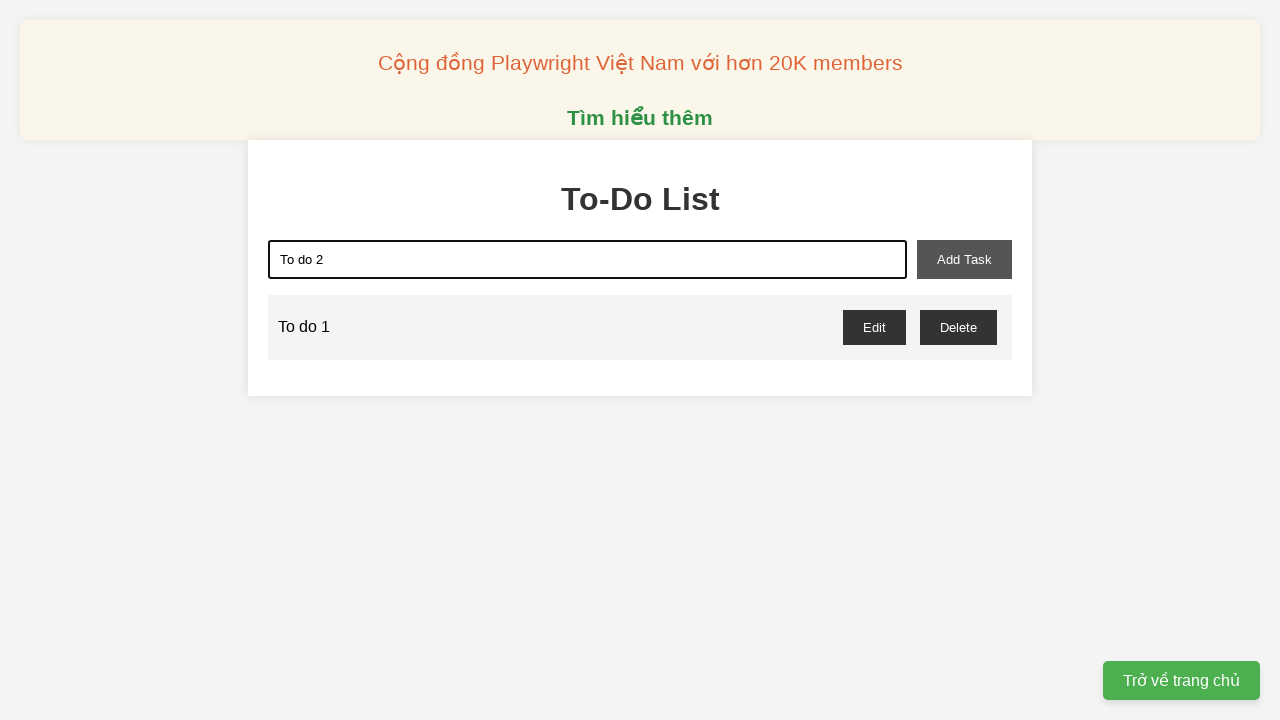

Clicked add task button for 'To do 2' at (964, 259) on xpath=//button[@id="add-task"]
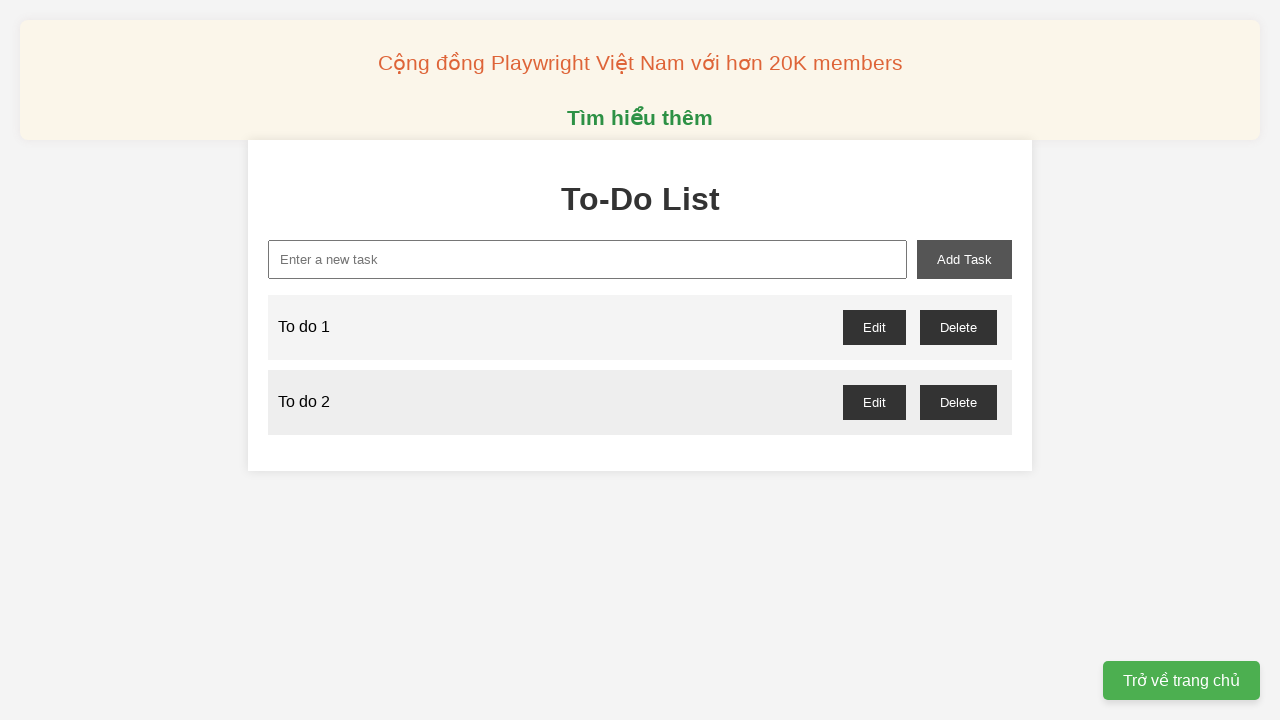

Filled new task input with 'To do 3' on xpath=//input[@id="new-task"]
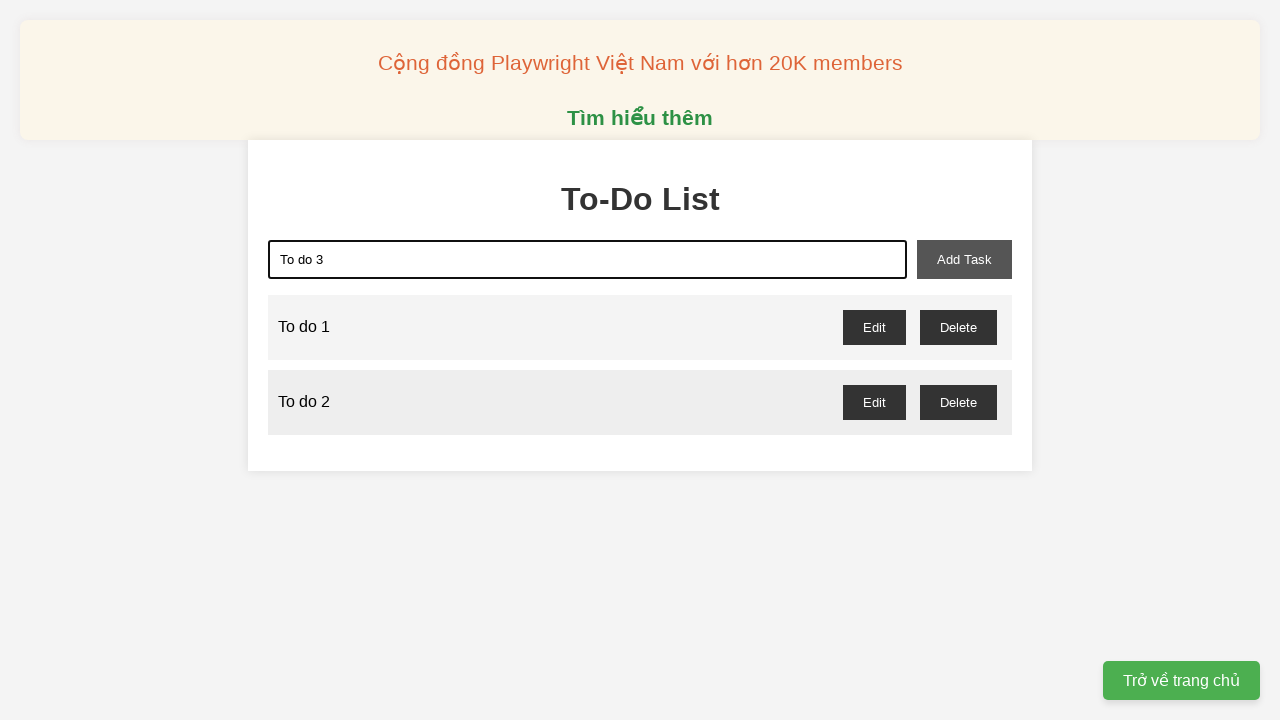

Clicked add task button for 'To do 3' at (964, 259) on xpath=//button[@id="add-task"]
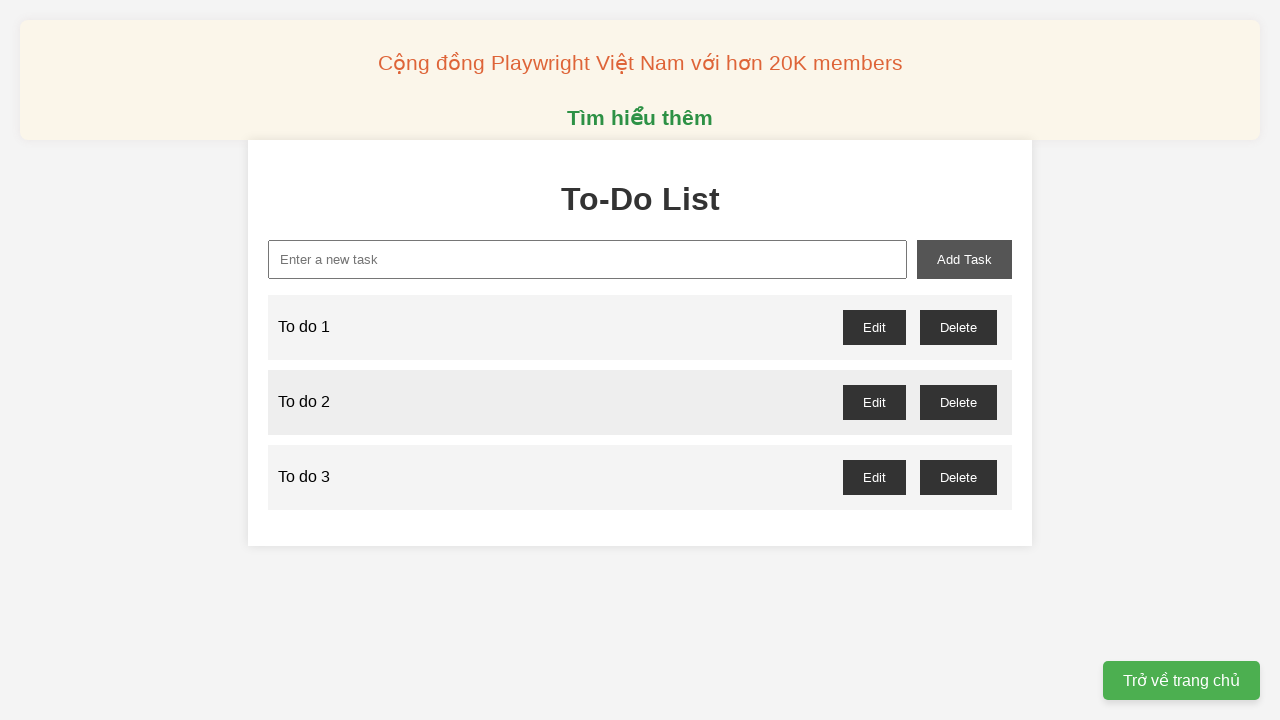

Filled new task input with 'To do 4' on xpath=//input[@id="new-task"]
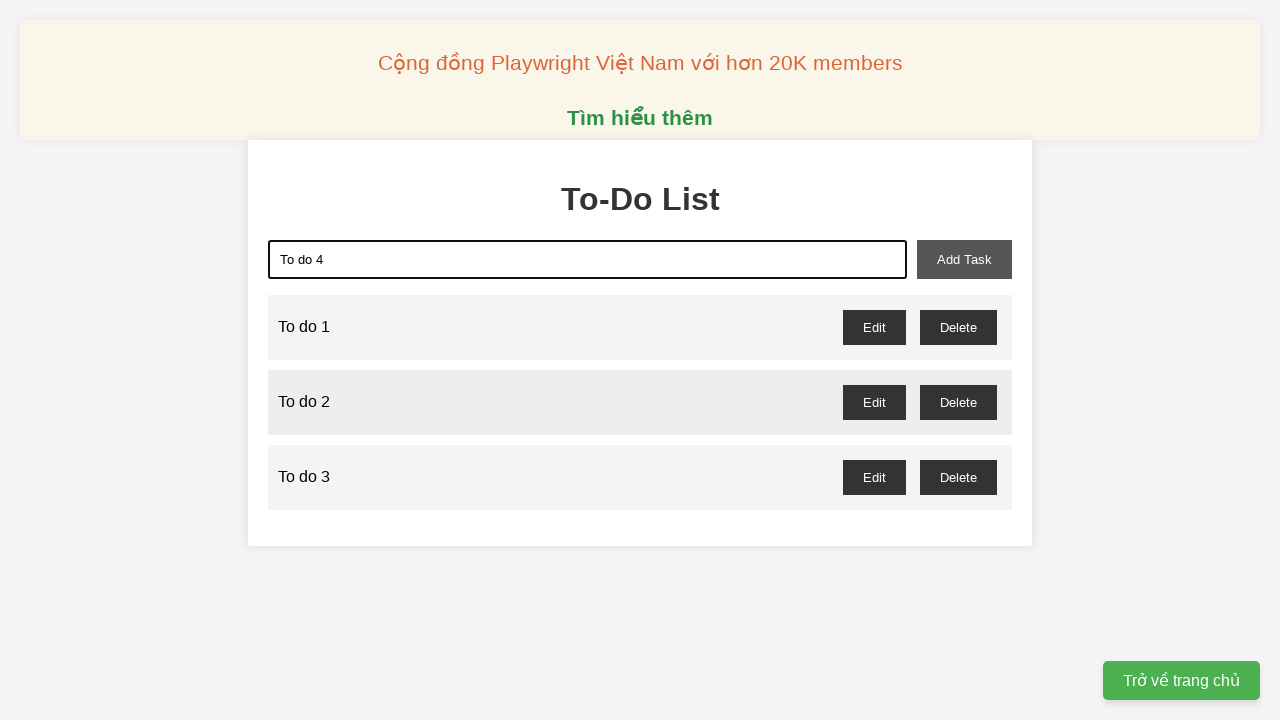

Clicked add task button for 'To do 4' at (964, 259) on xpath=//button[@id="add-task"]
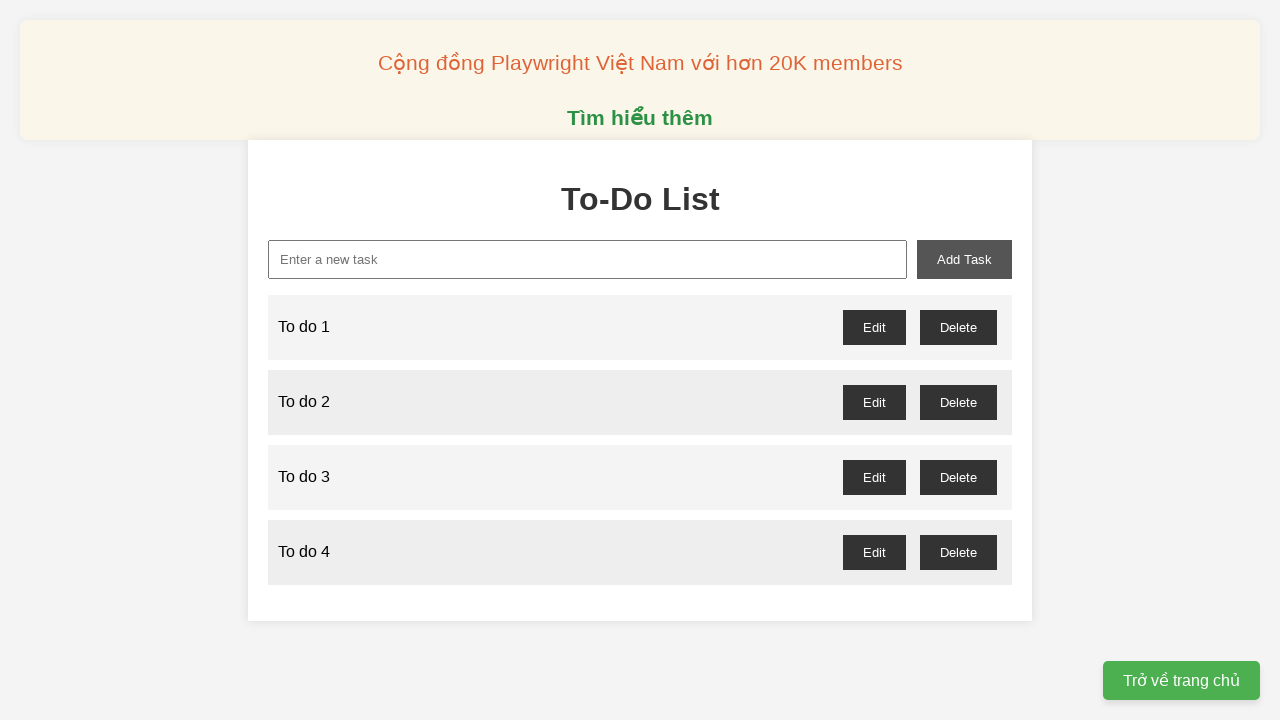

Filled new task input with 'To do 5' on xpath=//input[@id="new-task"]
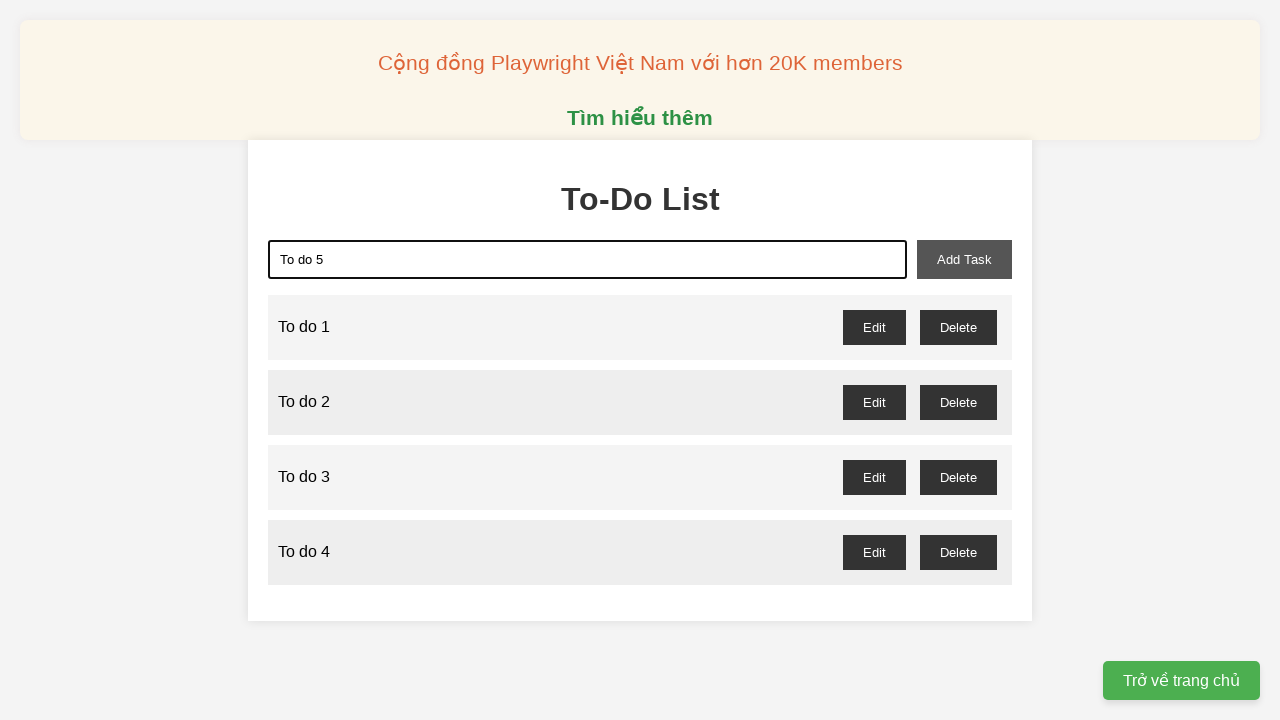

Clicked add task button for 'To do 5' at (964, 259) on xpath=//button[@id="add-task"]
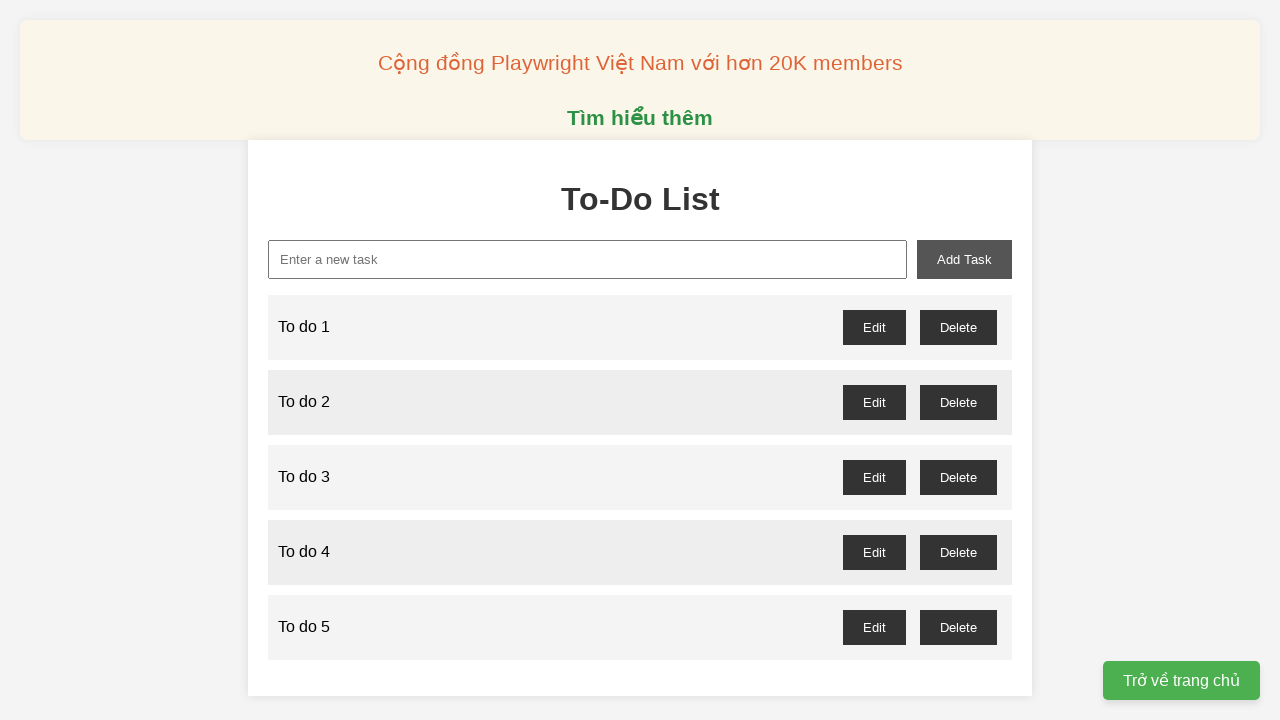

Filled new task input with 'To do 6' on xpath=//input[@id="new-task"]
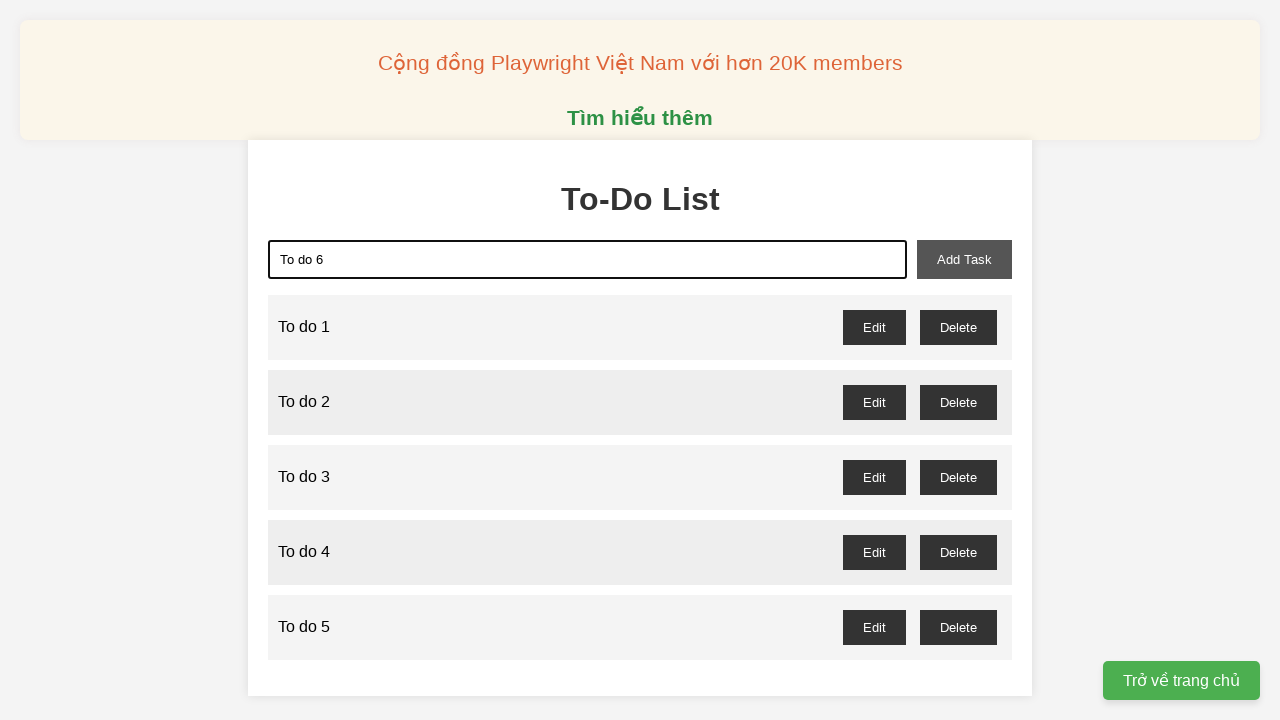

Clicked add task button for 'To do 6' at (964, 259) on xpath=//button[@id="add-task"]
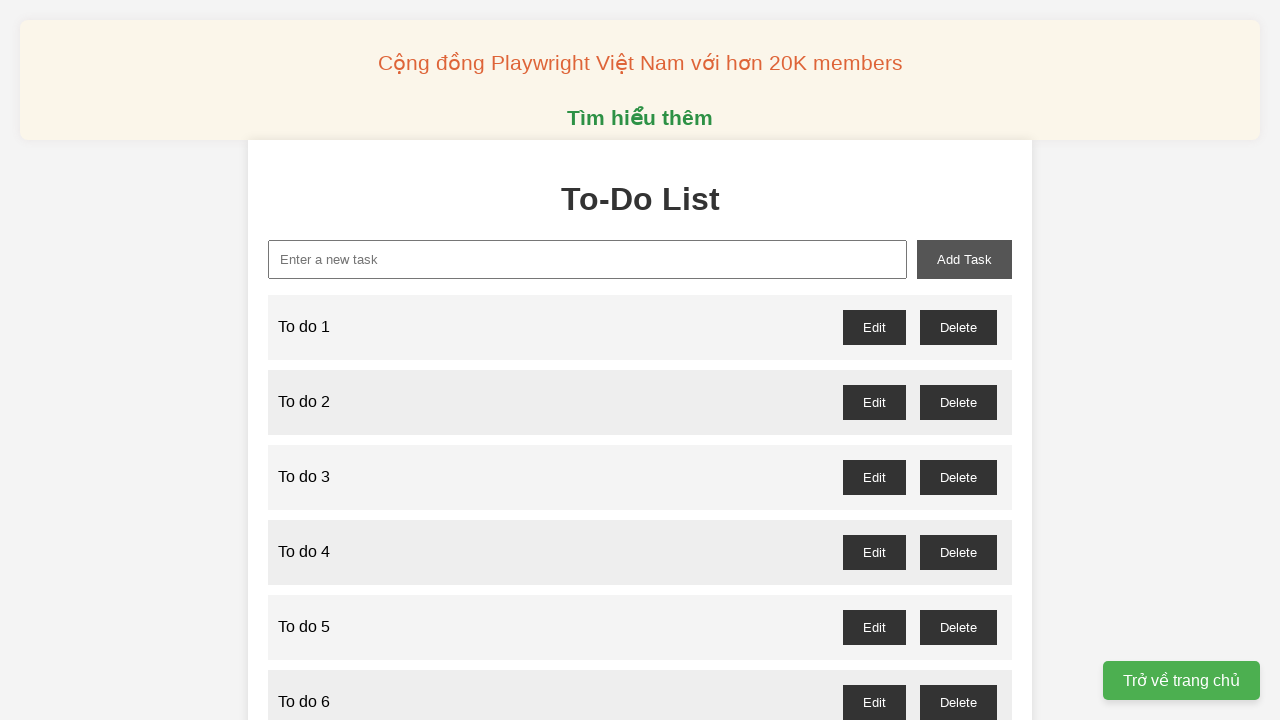

Filled new task input with 'To do 7' on xpath=//input[@id="new-task"]
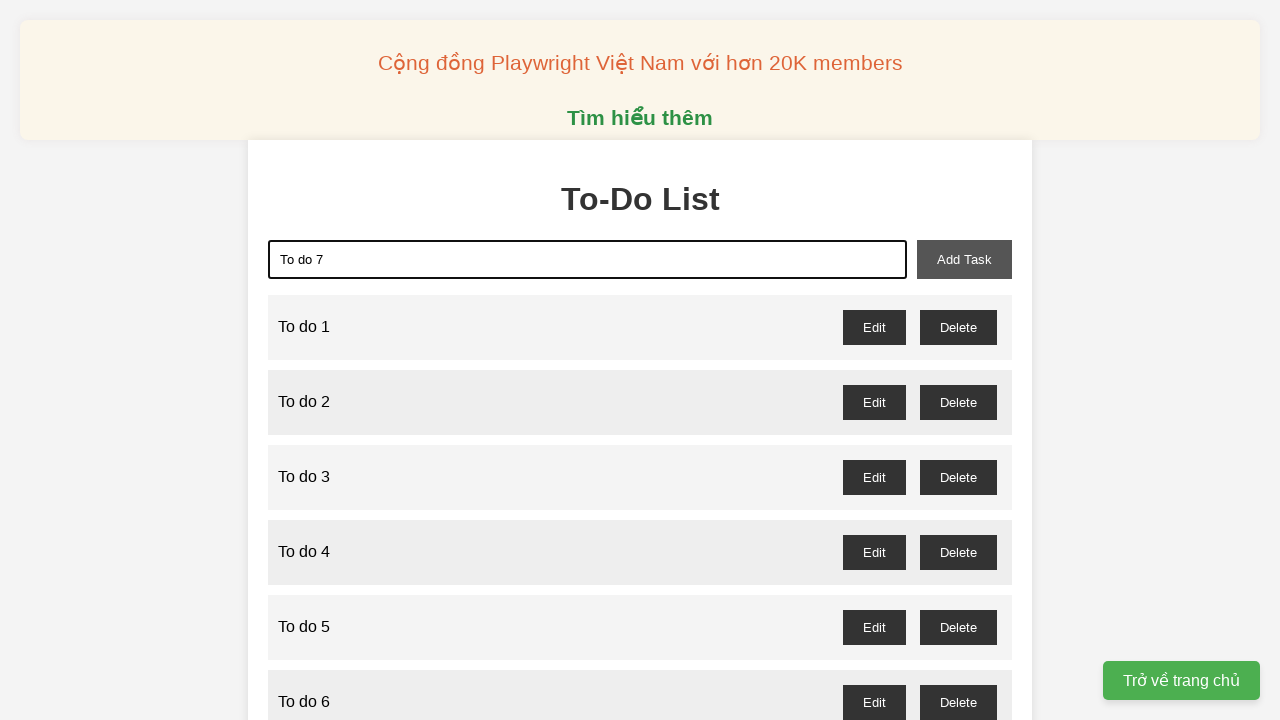

Clicked add task button for 'To do 7' at (964, 259) on xpath=//button[@id="add-task"]
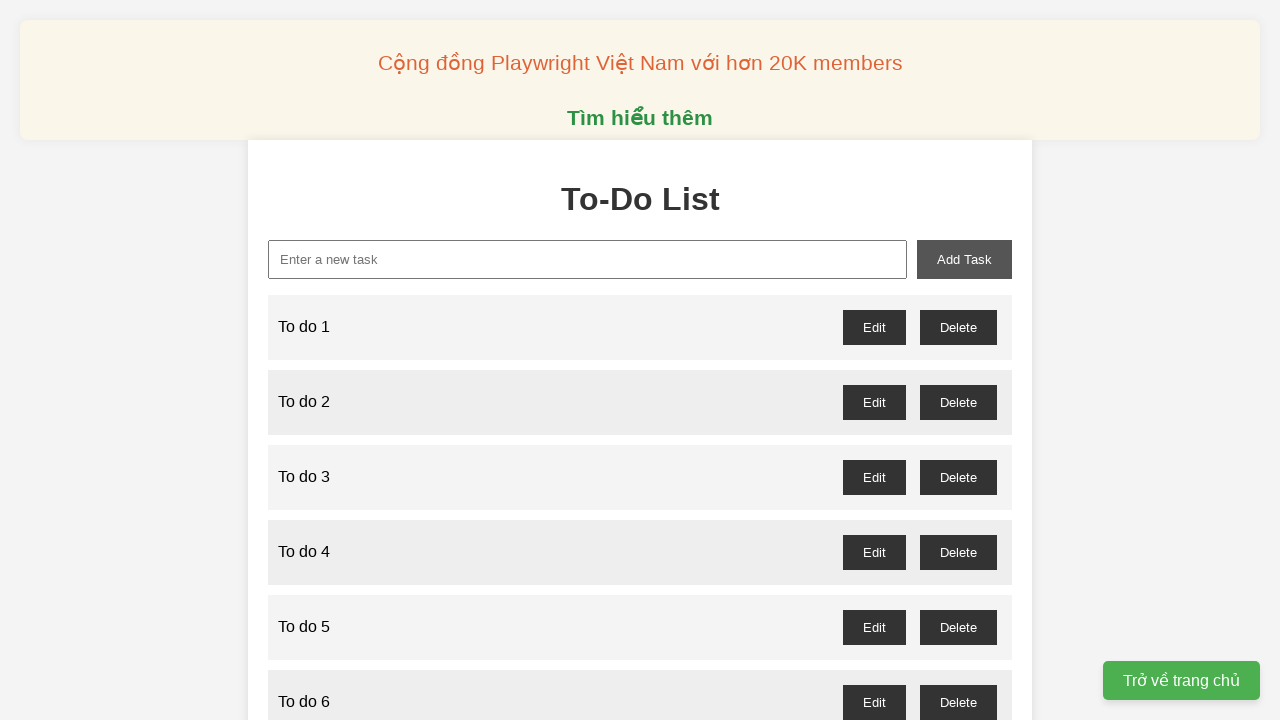

Filled new task input with 'To do 8' on xpath=//input[@id="new-task"]
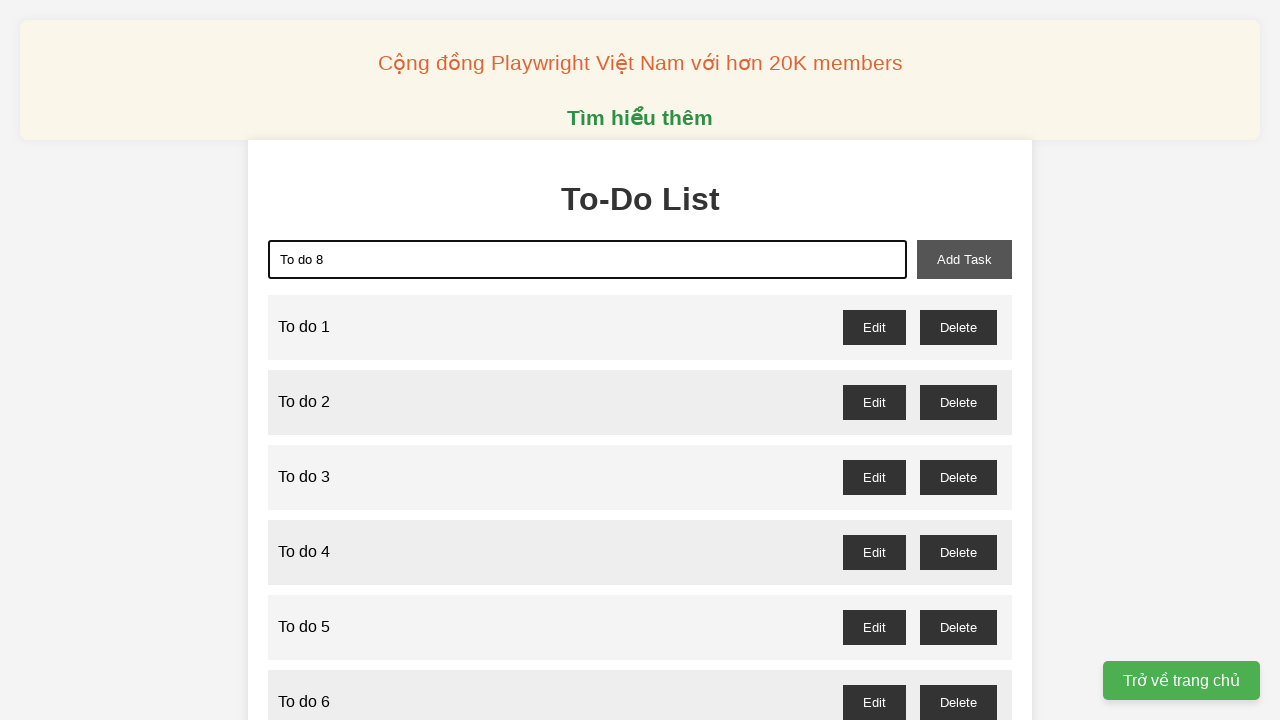

Clicked add task button for 'To do 8' at (964, 259) on xpath=//button[@id="add-task"]
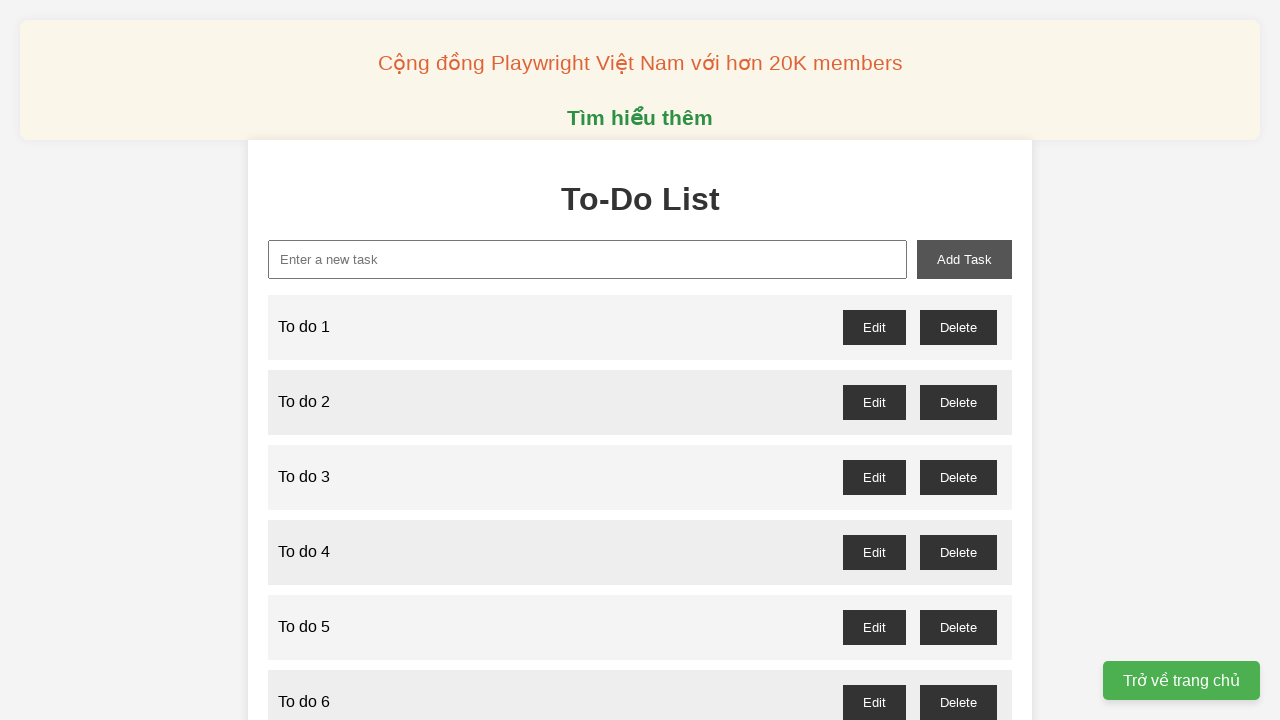

Filled new task input with 'To do 9' on xpath=//input[@id="new-task"]
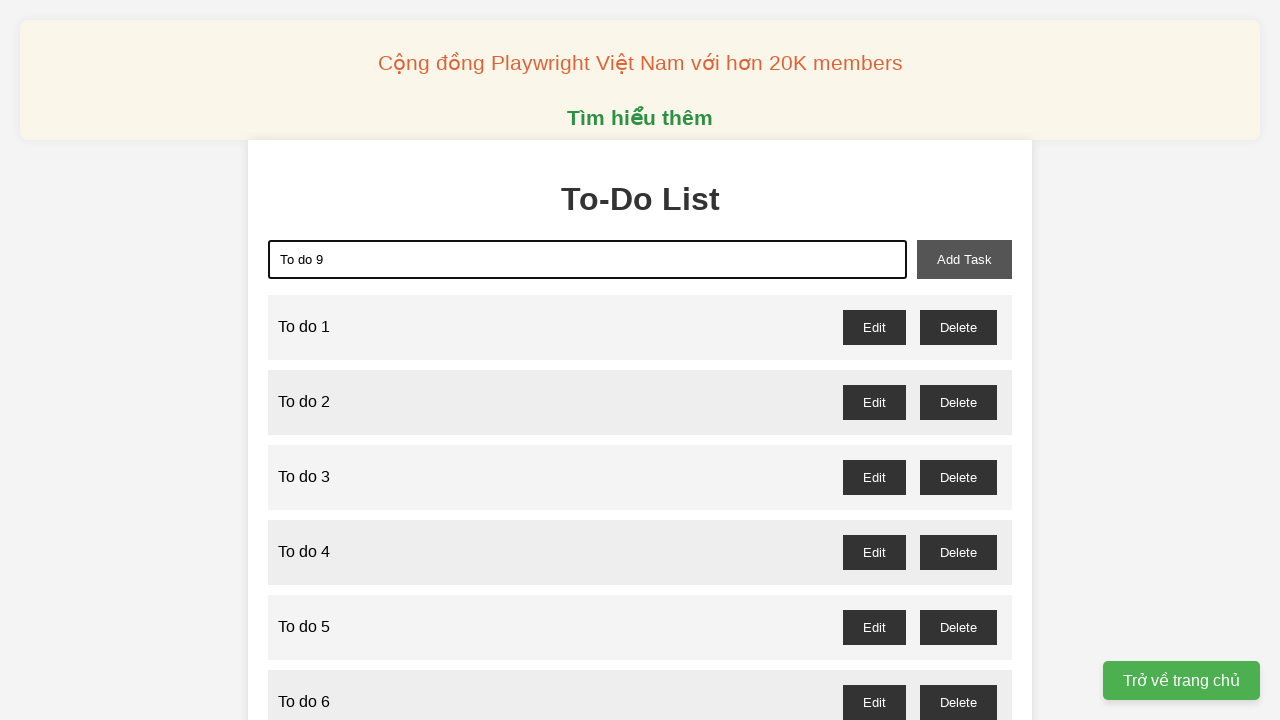

Clicked add task button for 'To do 9' at (964, 259) on xpath=//button[@id="add-task"]
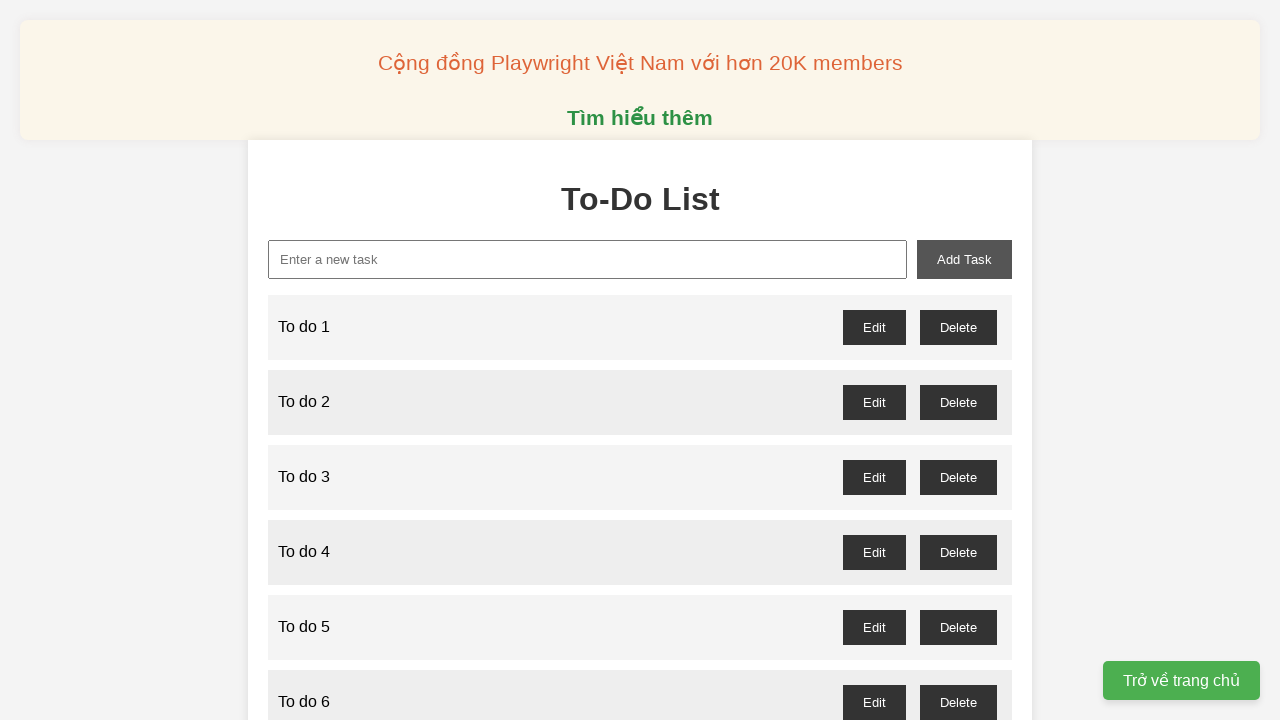

Filled new task input with 'To do 10' on xpath=//input[@id="new-task"]
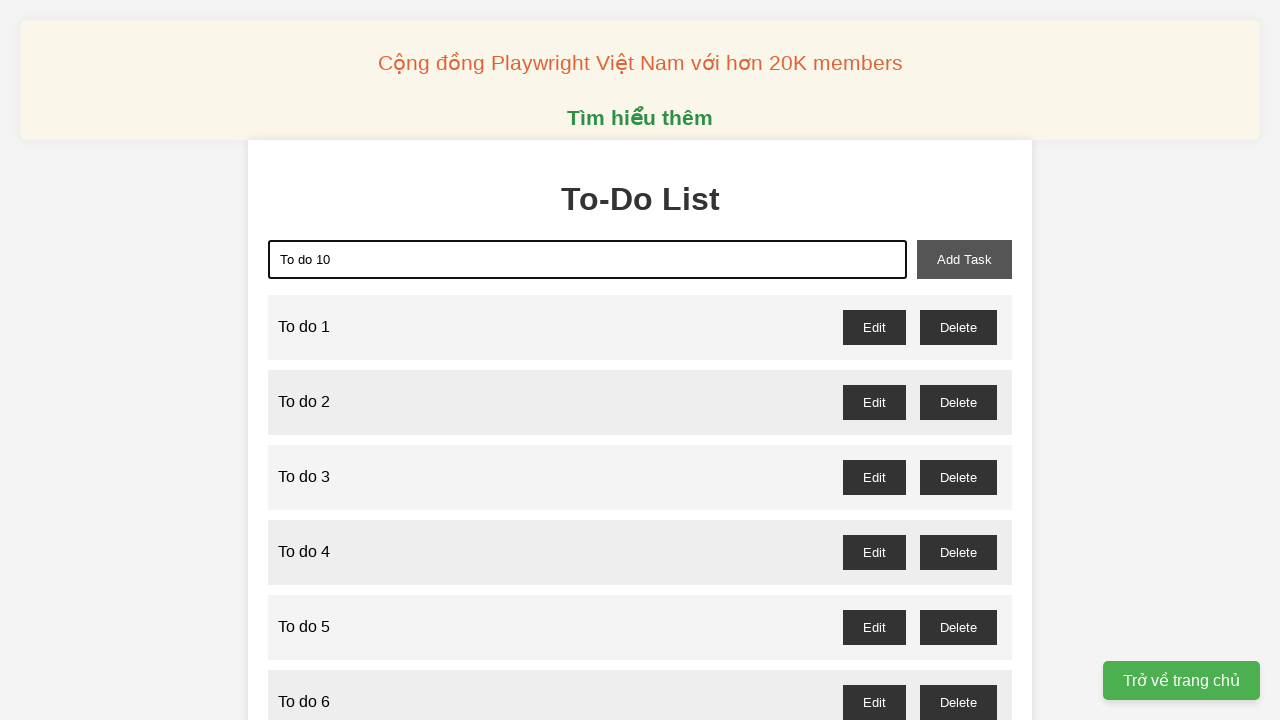

Clicked add task button for 'To do 10' at (964, 259) on xpath=//button[@id="add-task"]
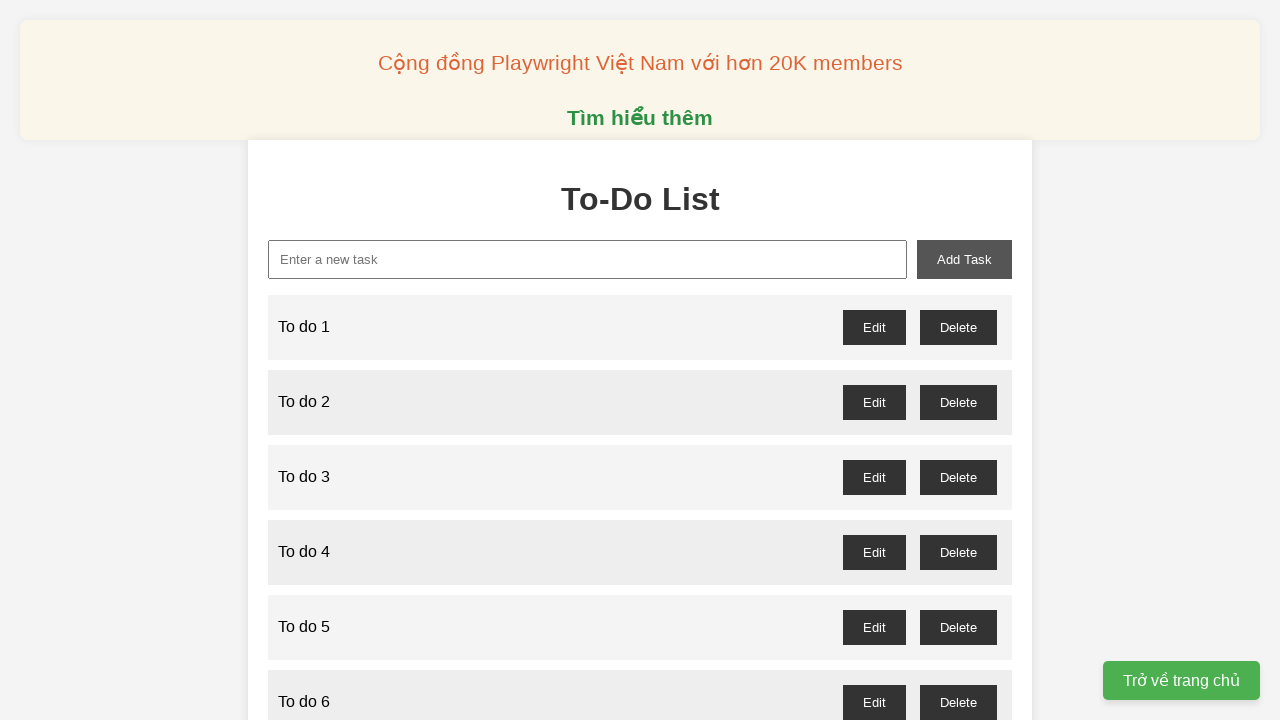

Filled new task input with 'To do 11' on xpath=//input[@id="new-task"]
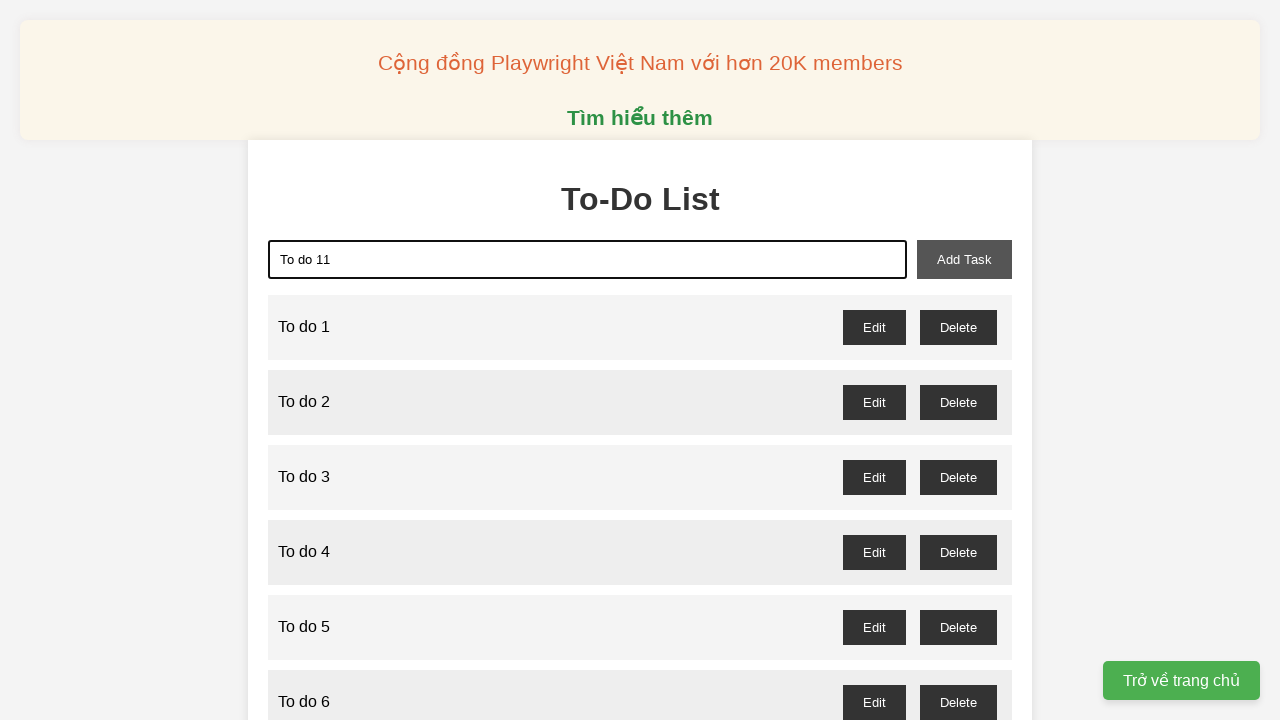

Clicked add task button for 'To do 11' at (964, 259) on xpath=//button[@id="add-task"]
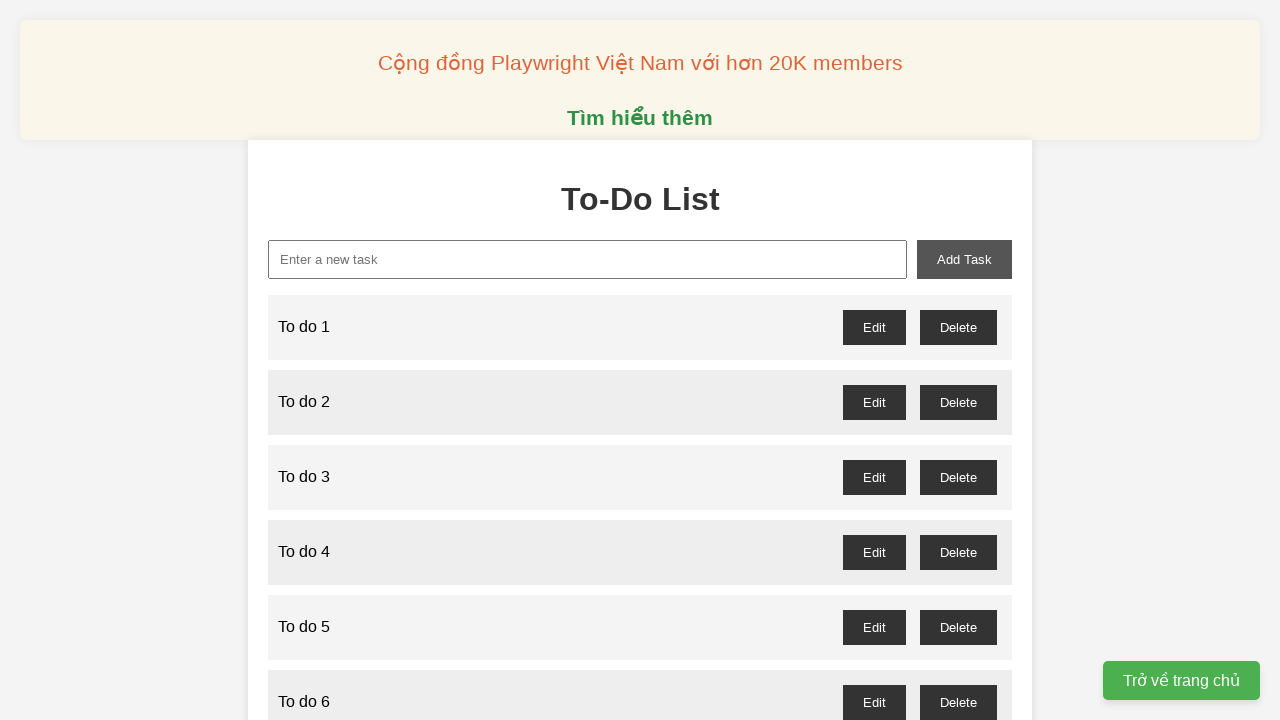

Filled new task input with 'To do 12' on xpath=//input[@id="new-task"]
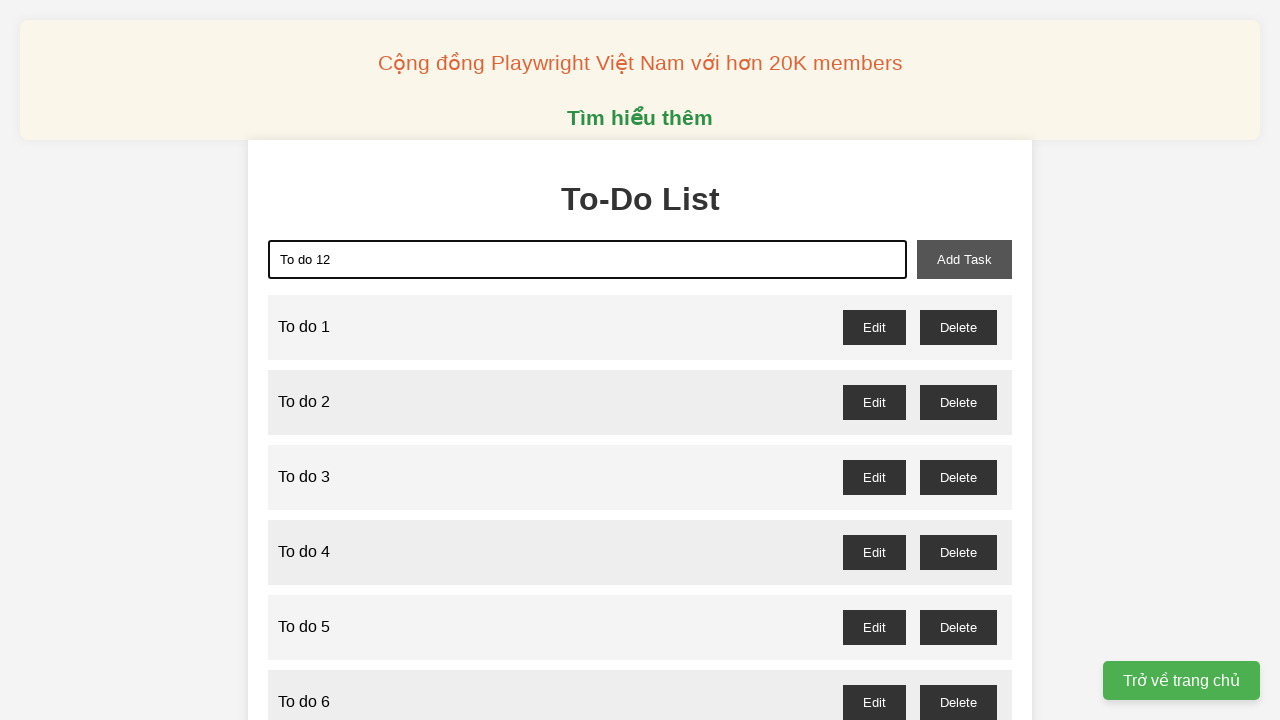

Clicked add task button for 'To do 12' at (964, 259) on xpath=//button[@id="add-task"]
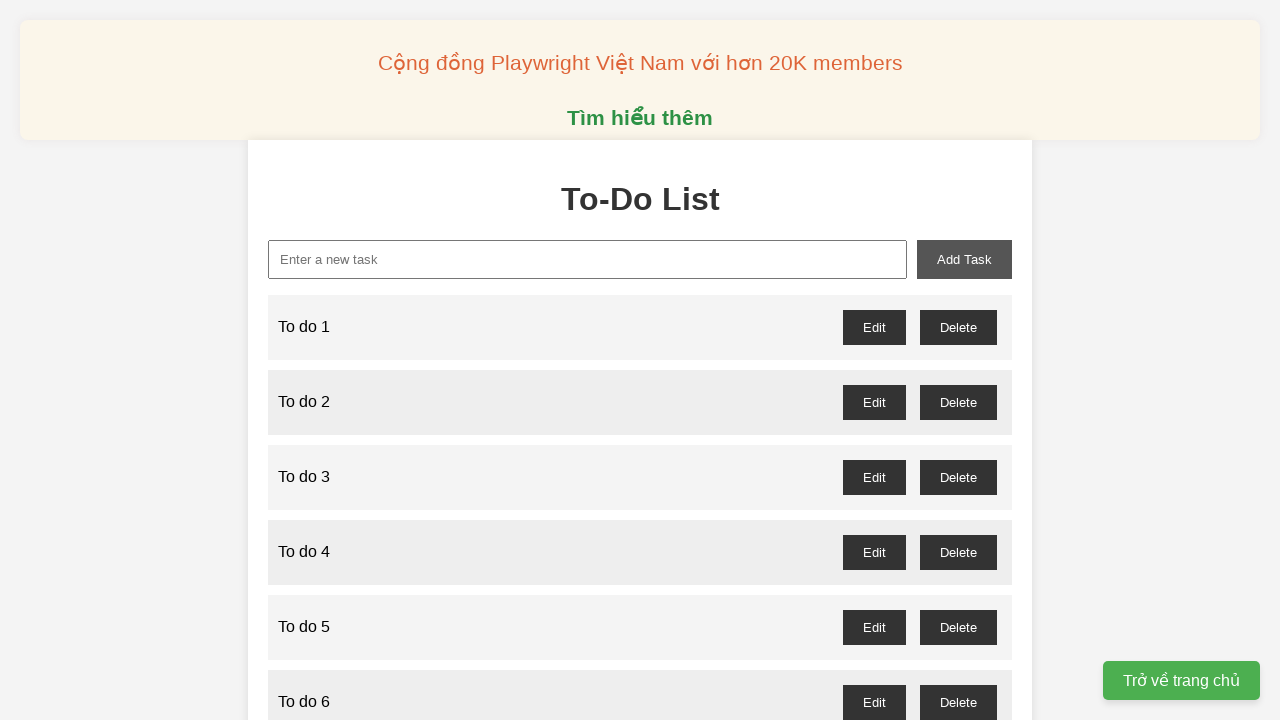

Filled new task input with 'To do 13' on xpath=//input[@id="new-task"]
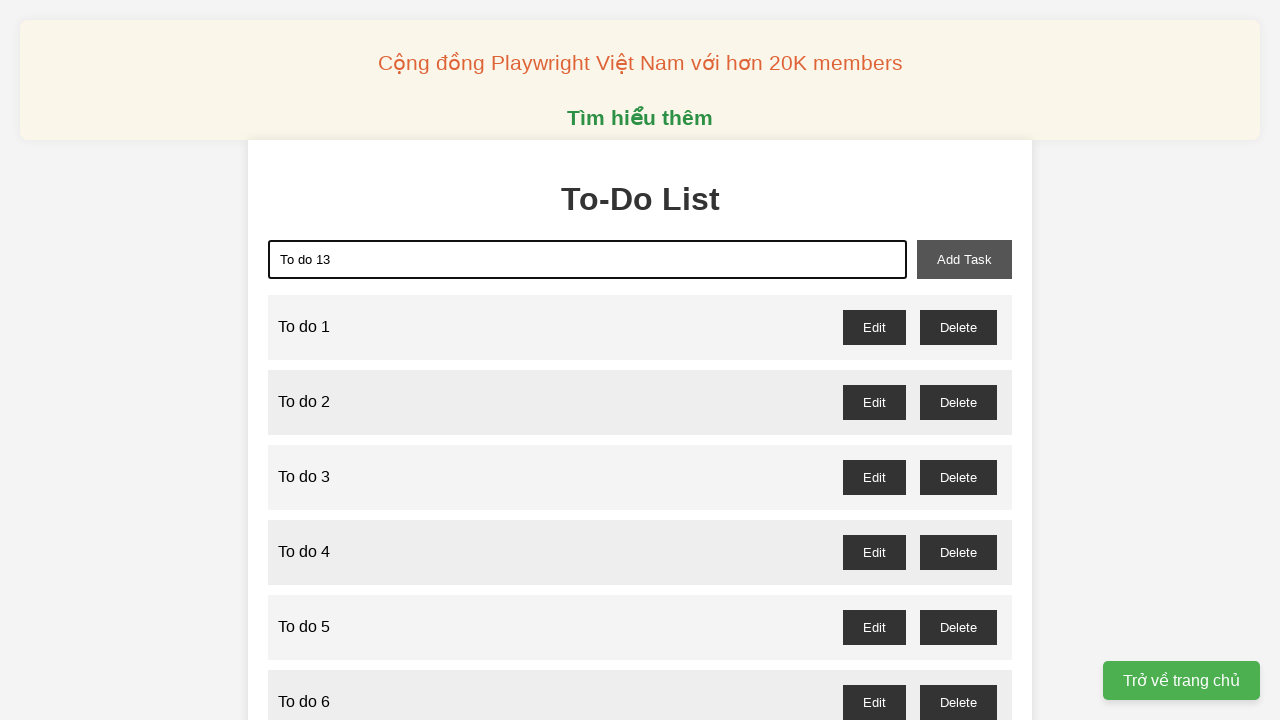

Clicked add task button for 'To do 13' at (964, 259) on xpath=//button[@id="add-task"]
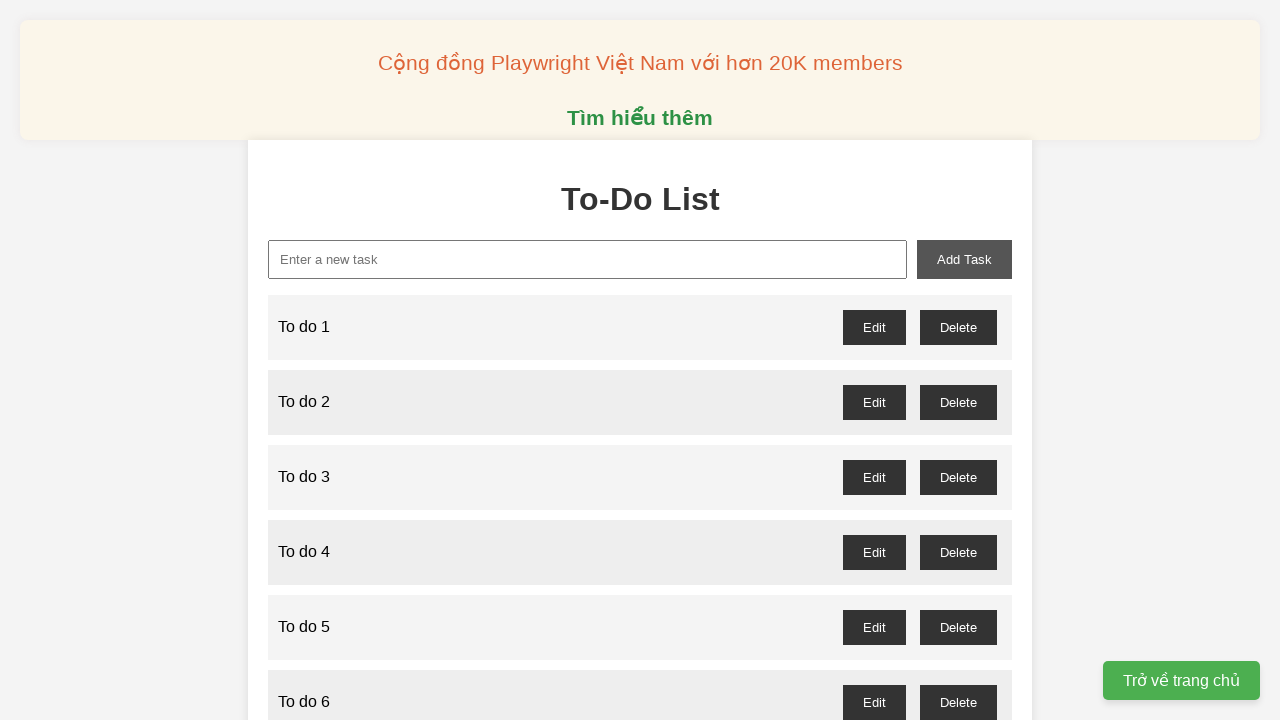

Filled new task input with 'To do 14' on xpath=//input[@id="new-task"]
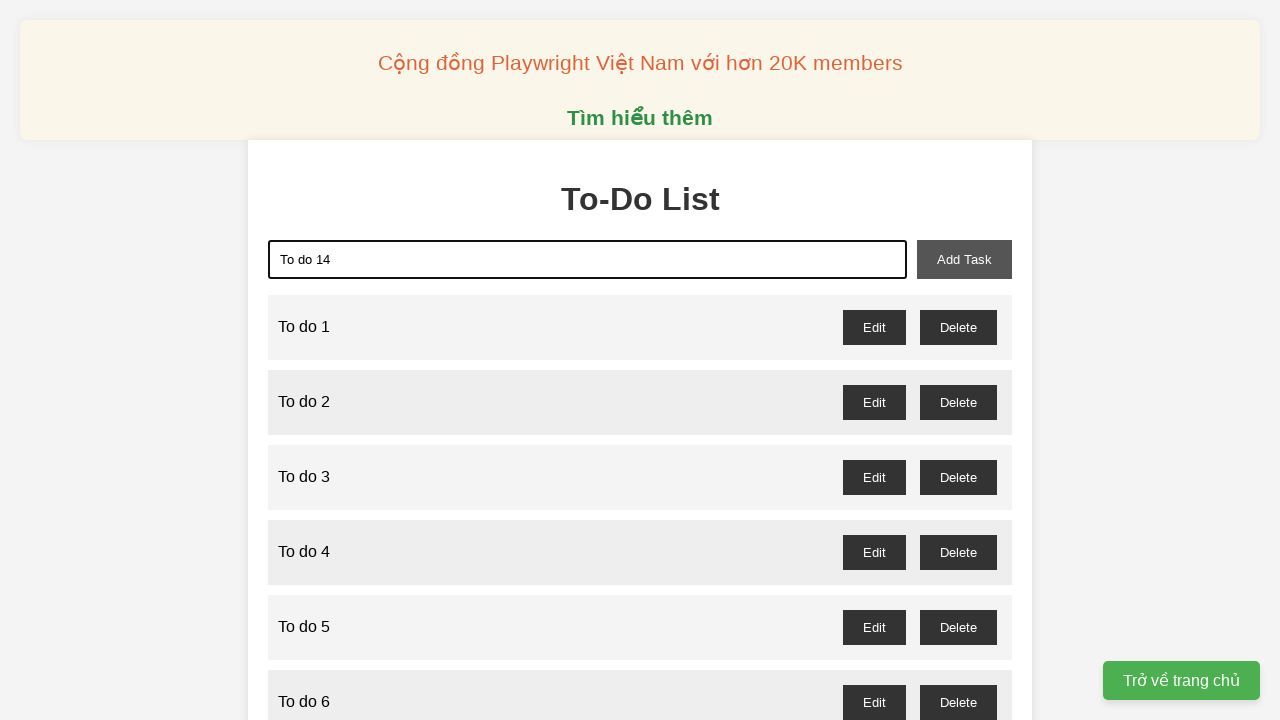

Clicked add task button for 'To do 14' at (964, 259) on xpath=//button[@id="add-task"]
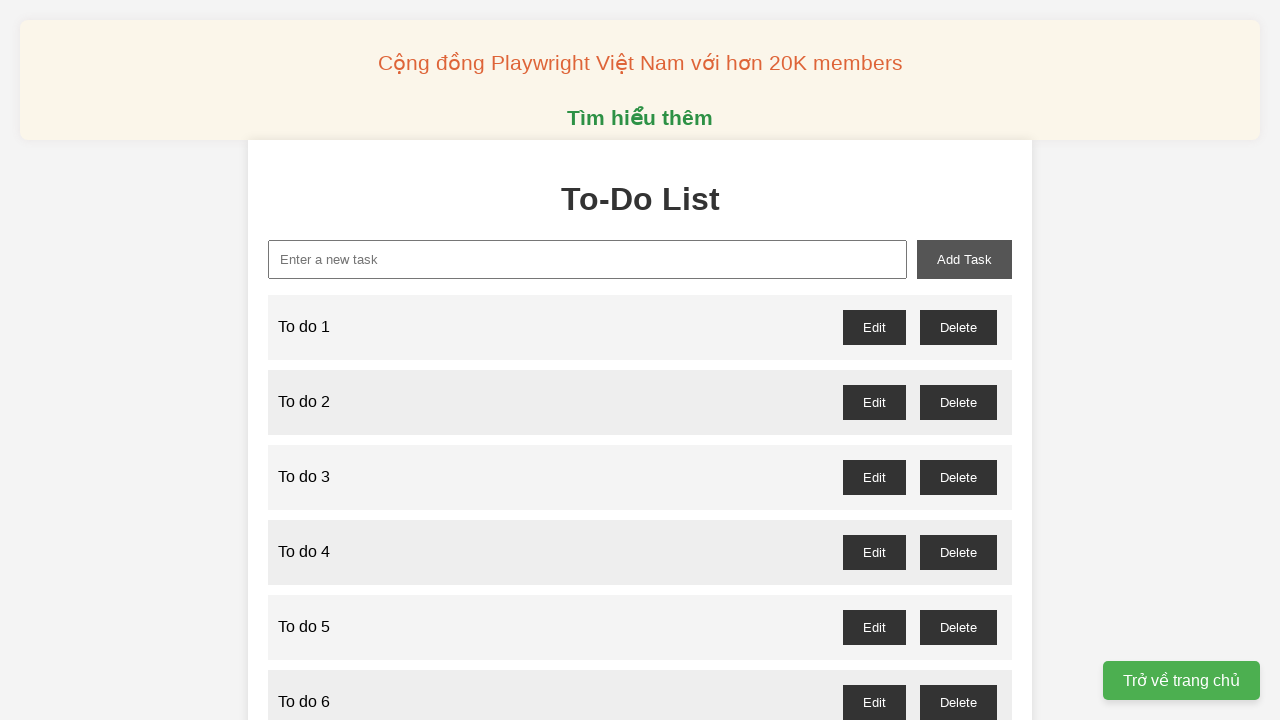

Filled new task input with 'To do 15' on xpath=//input[@id="new-task"]
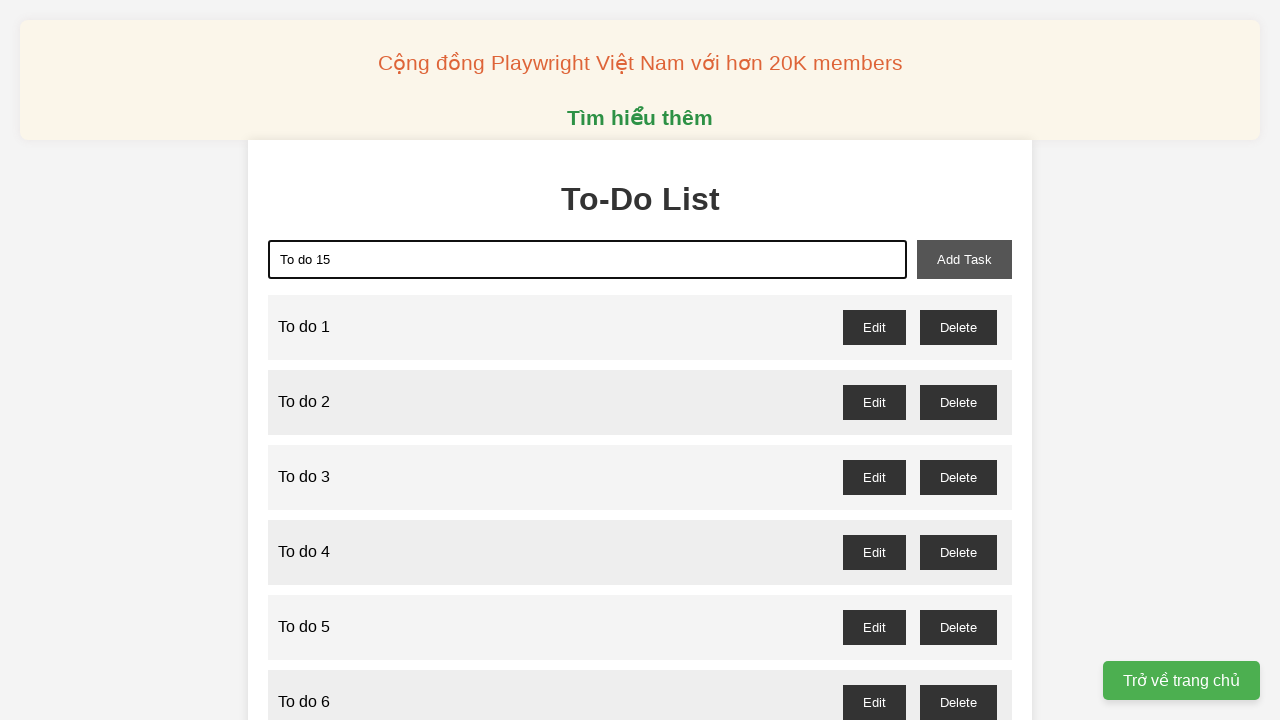

Clicked add task button for 'To do 15' at (964, 259) on xpath=//button[@id="add-task"]
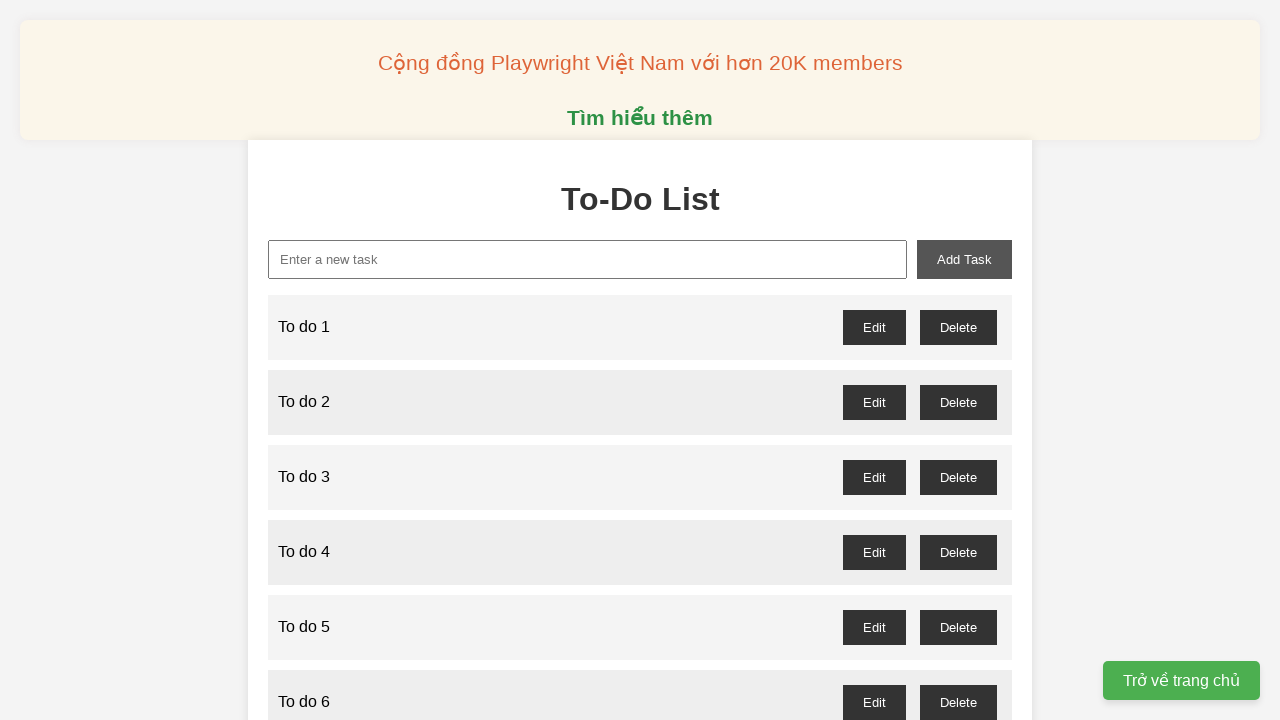

Filled new task input with 'To do 16' on xpath=//input[@id="new-task"]
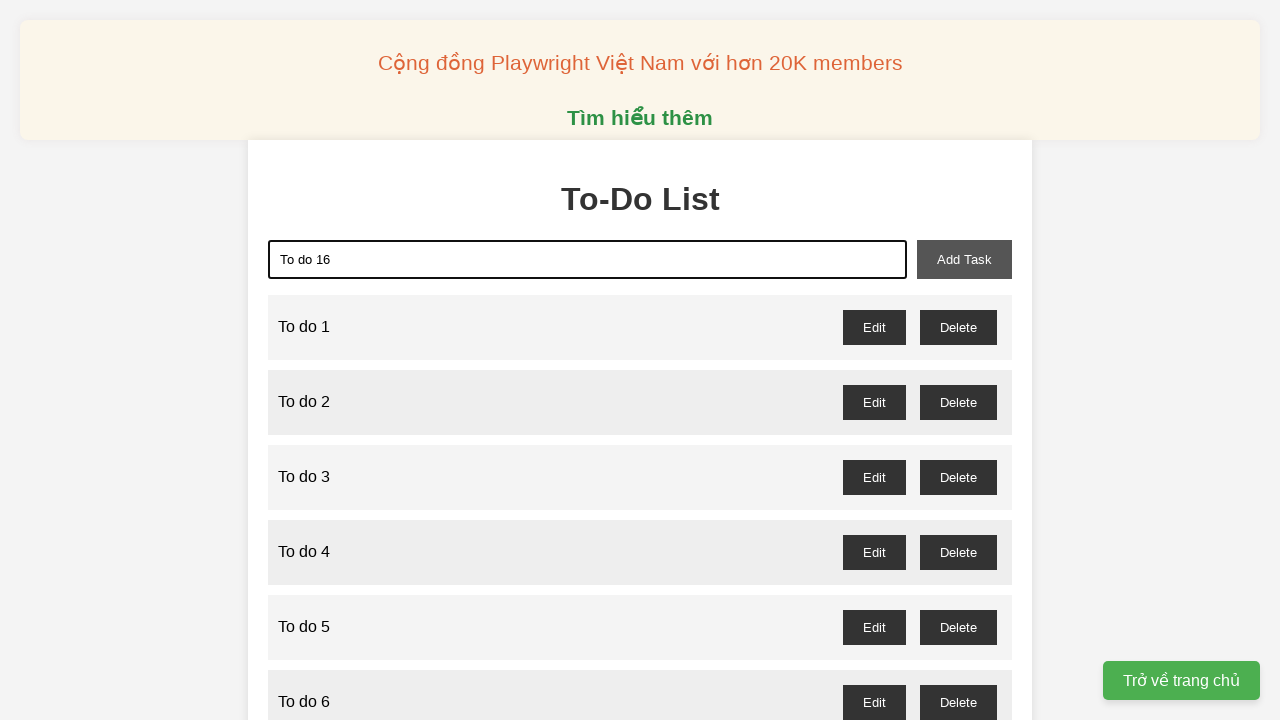

Clicked add task button for 'To do 16' at (964, 259) on xpath=//button[@id="add-task"]
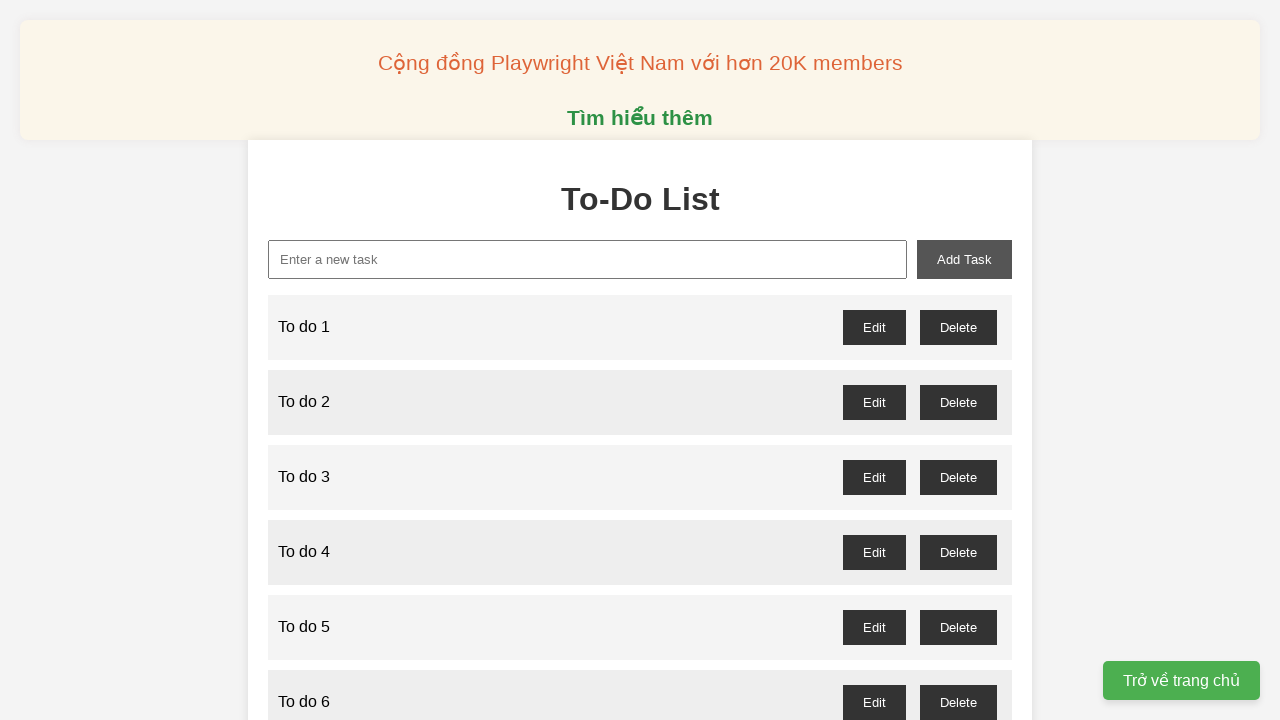

Filled new task input with 'To do 17' on xpath=//input[@id="new-task"]
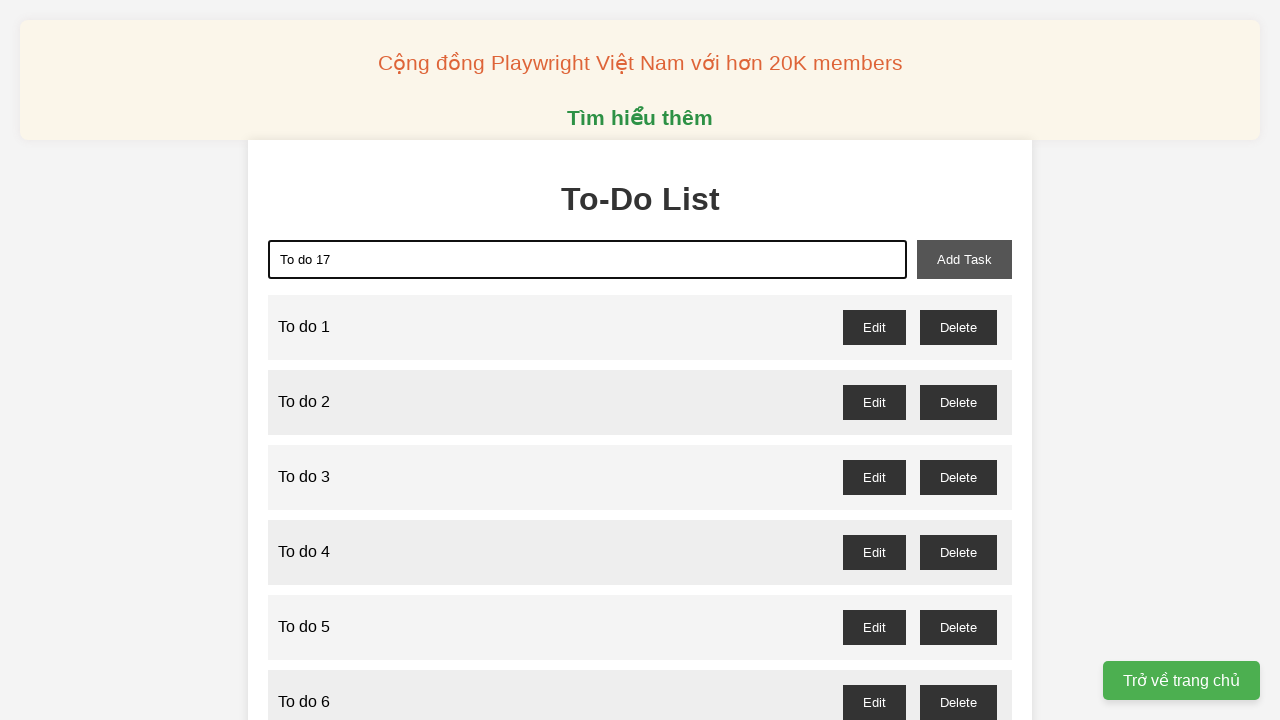

Clicked add task button for 'To do 17' at (964, 259) on xpath=//button[@id="add-task"]
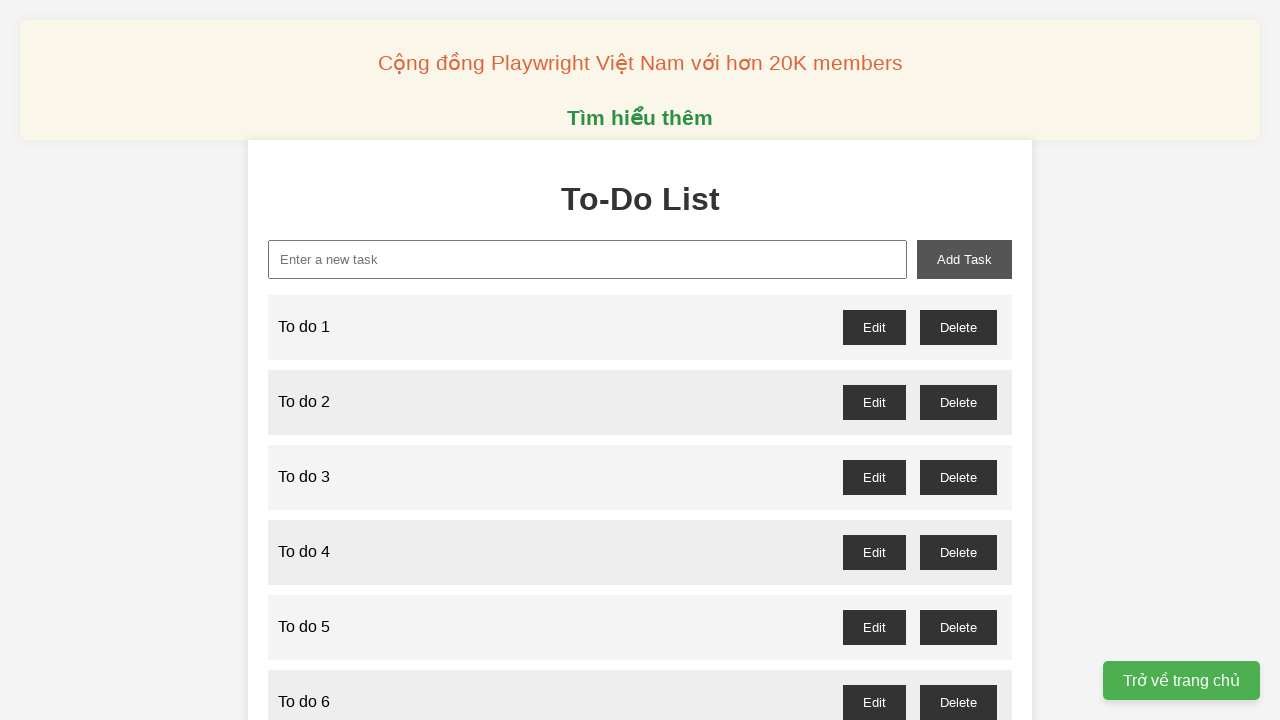

Filled new task input with 'To do 18' on xpath=//input[@id="new-task"]
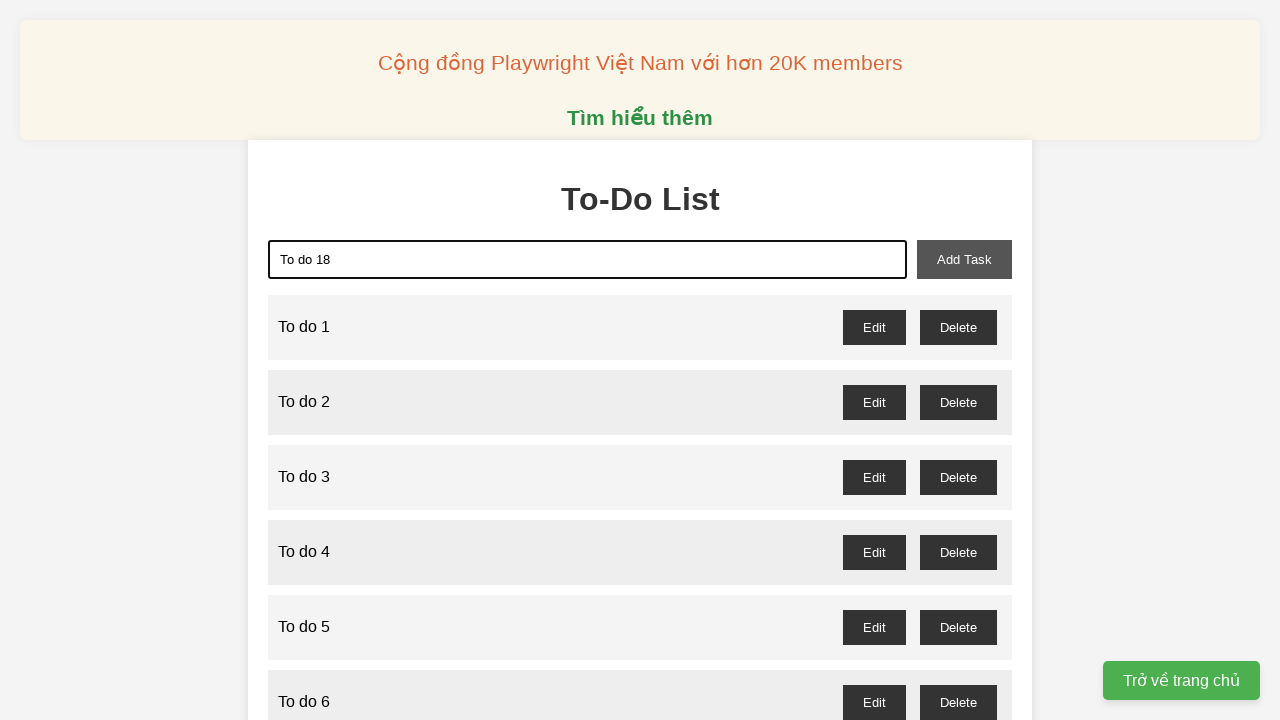

Clicked add task button for 'To do 18' at (964, 259) on xpath=//button[@id="add-task"]
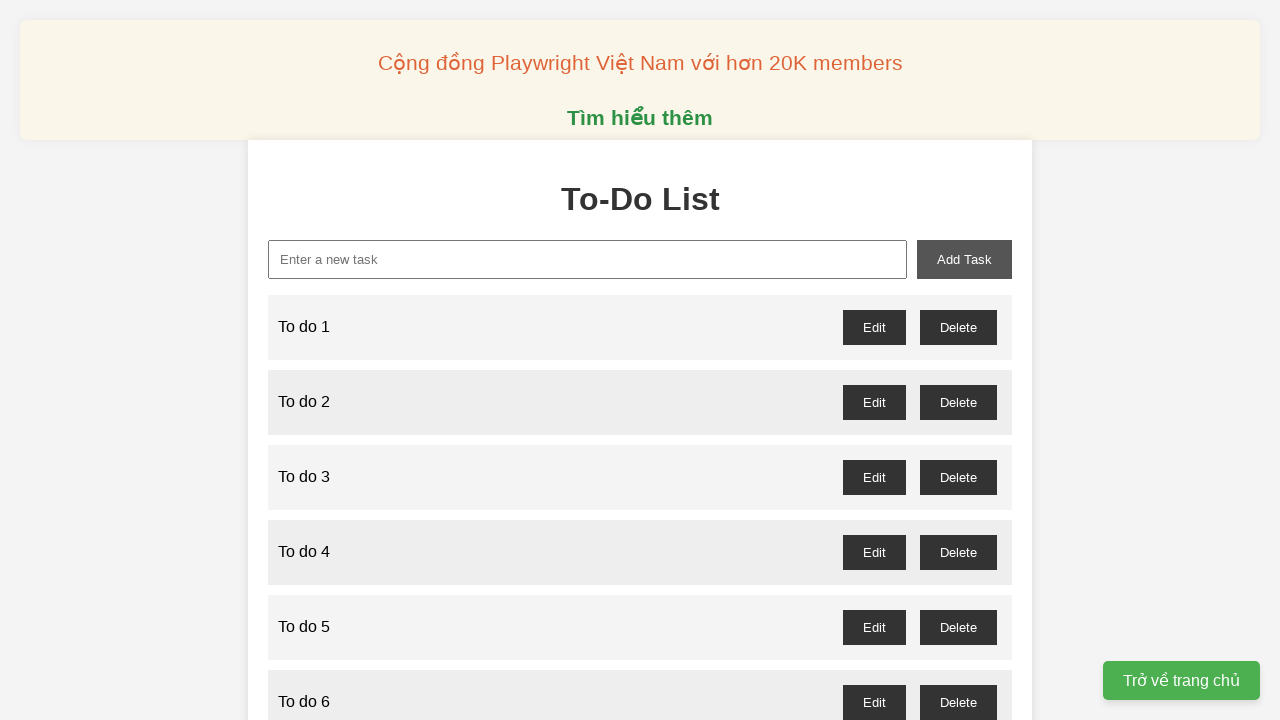

Filled new task input with 'To do 19' on xpath=//input[@id="new-task"]
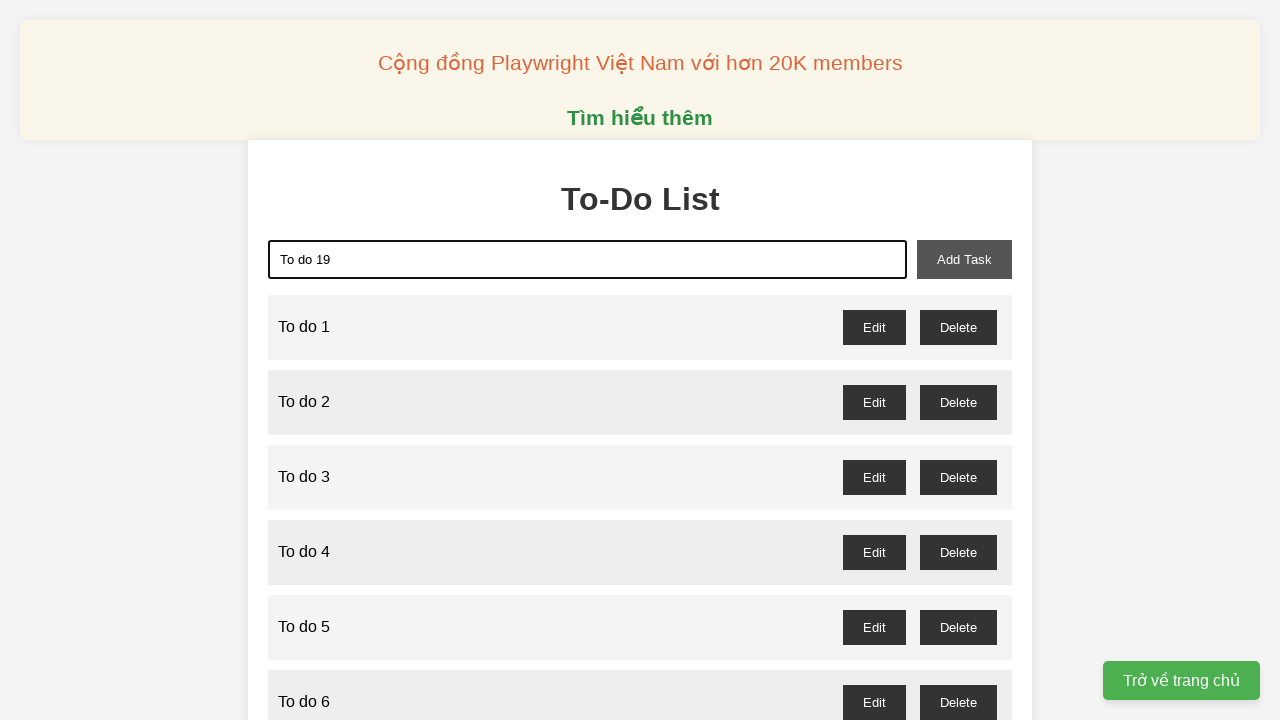

Clicked add task button for 'To do 19' at (964, 259) on xpath=//button[@id="add-task"]
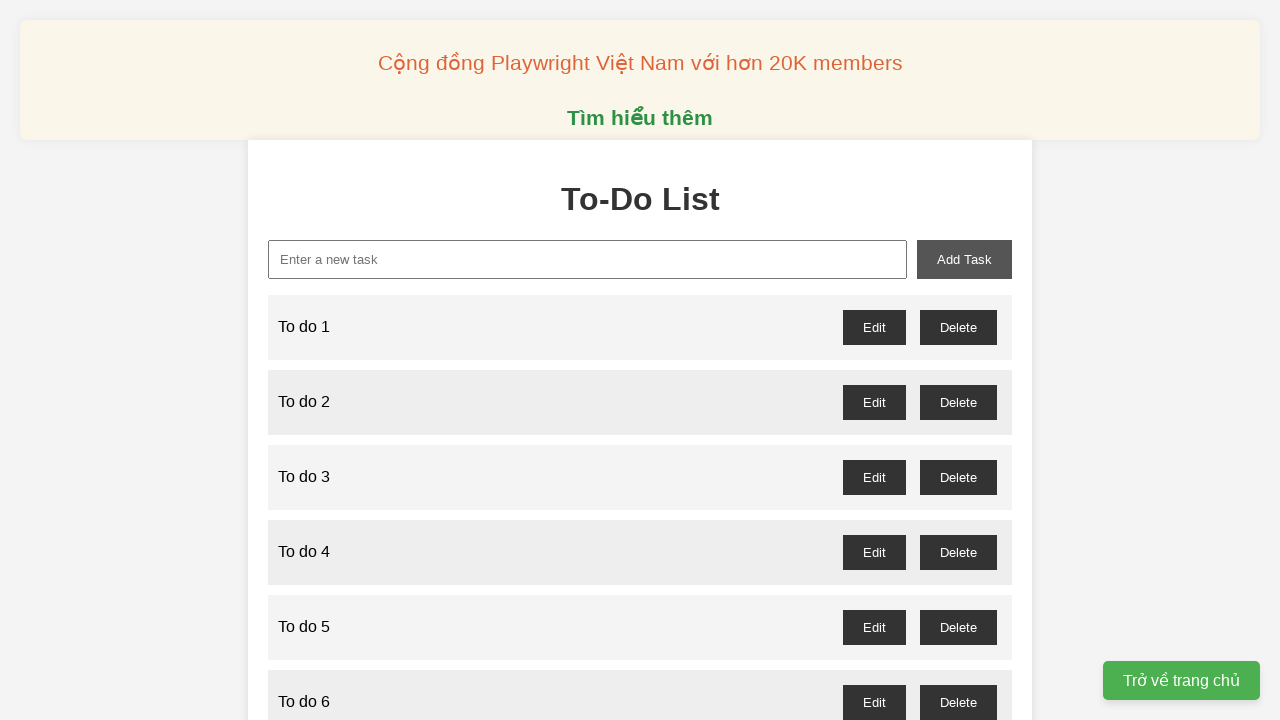

Filled new task input with 'To do 20' on xpath=//input[@id="new-task"]
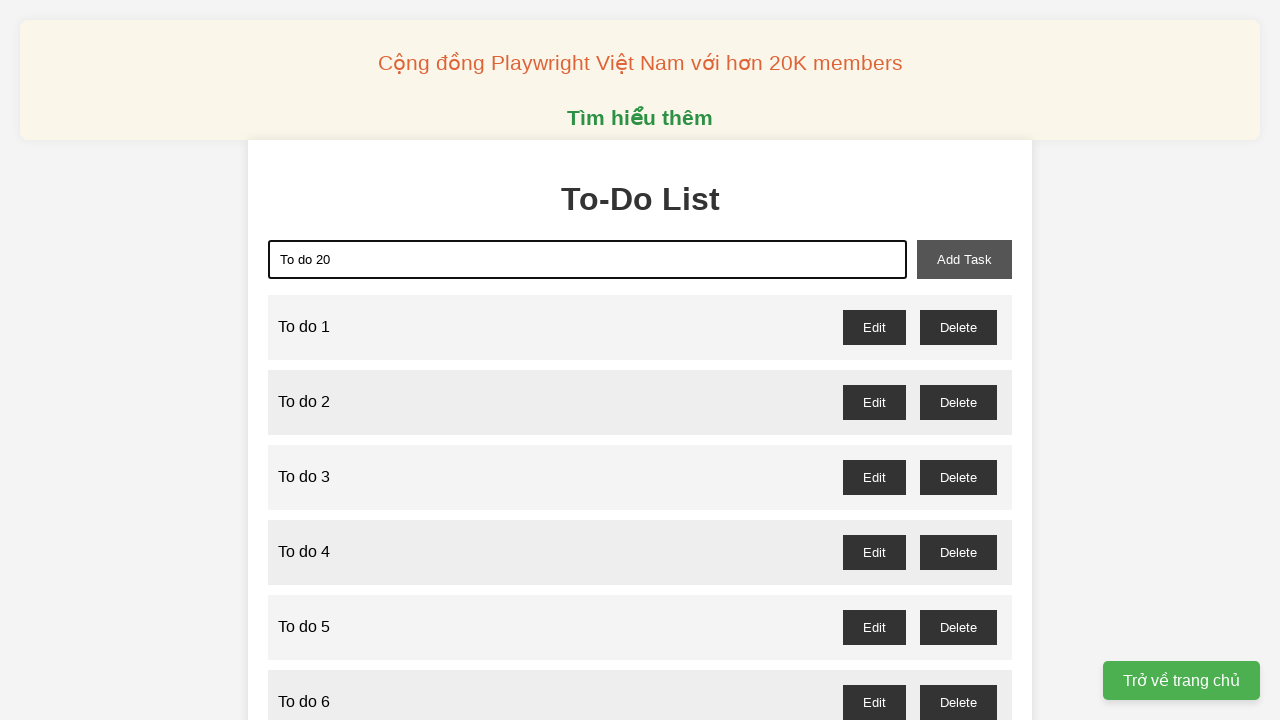

Clicked add task button for 'To do 20' at (964, 259) on xpath=//button[@id="add-task"]
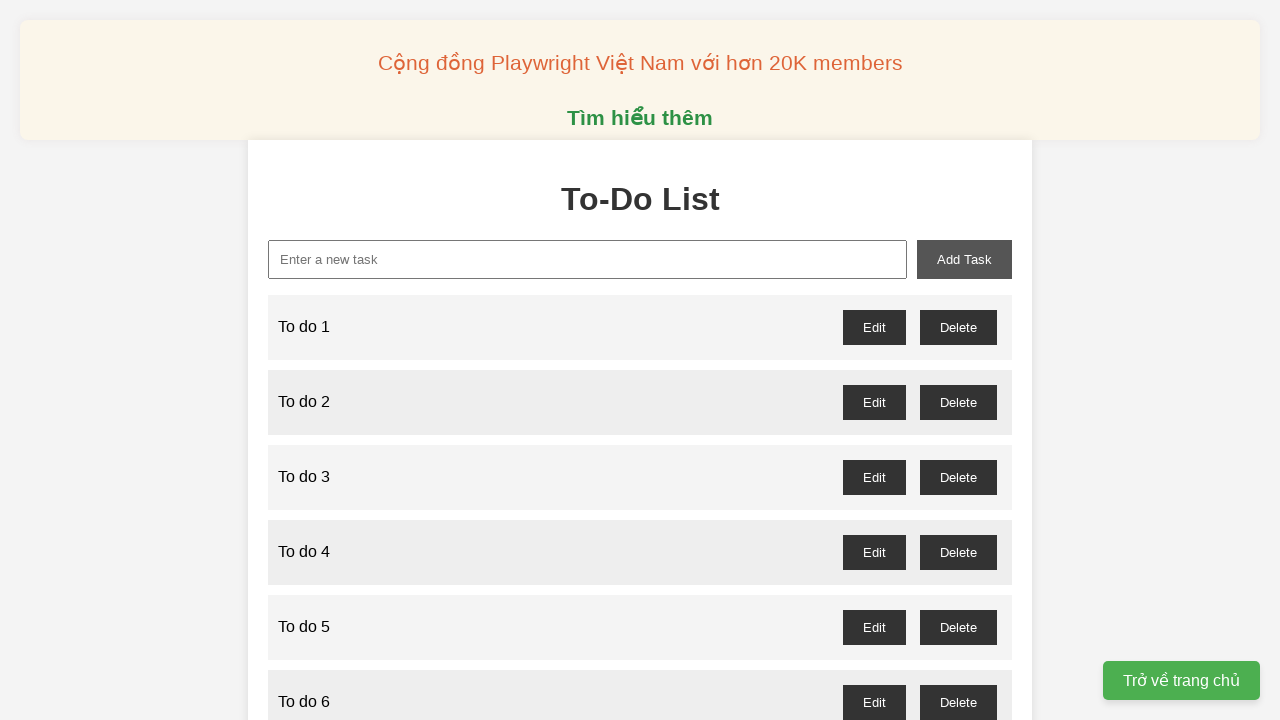

Filled new task input with 'To do 21' on xpath=//input[@id="new-task"]
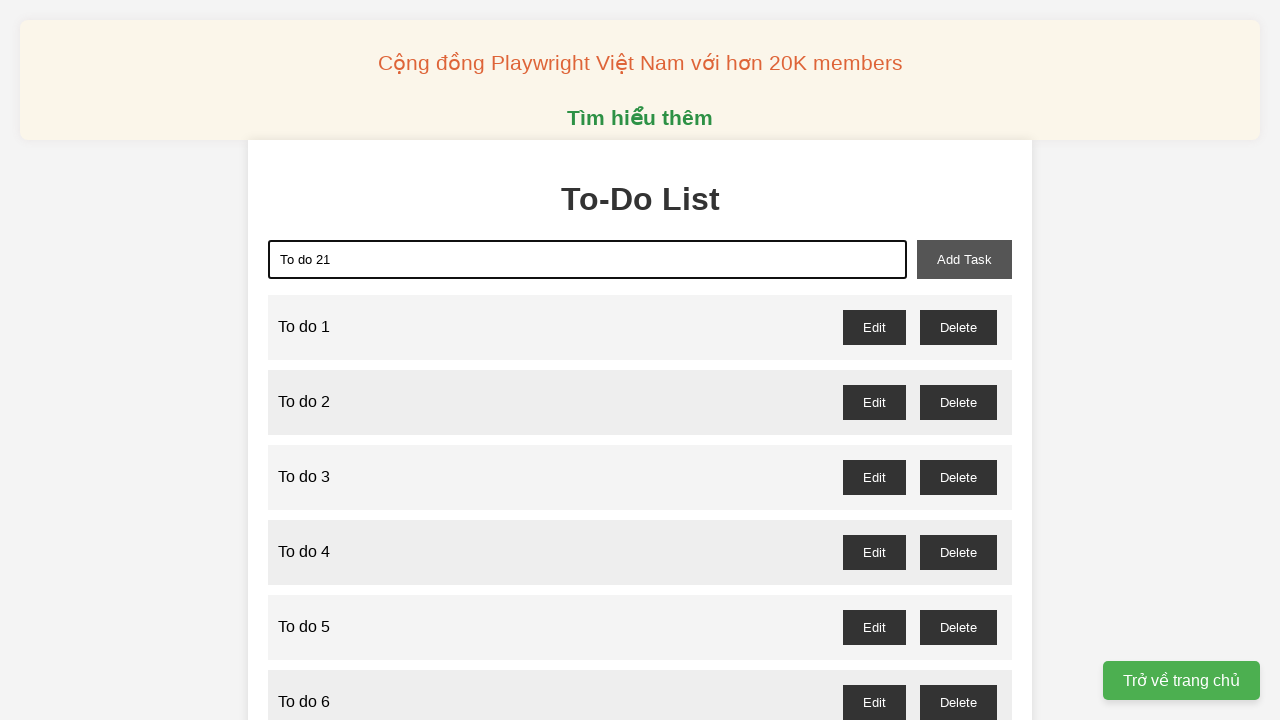

Clicked add task button for 'To do 21' at (964, 259) on xpath=//button[@id="add-task"]
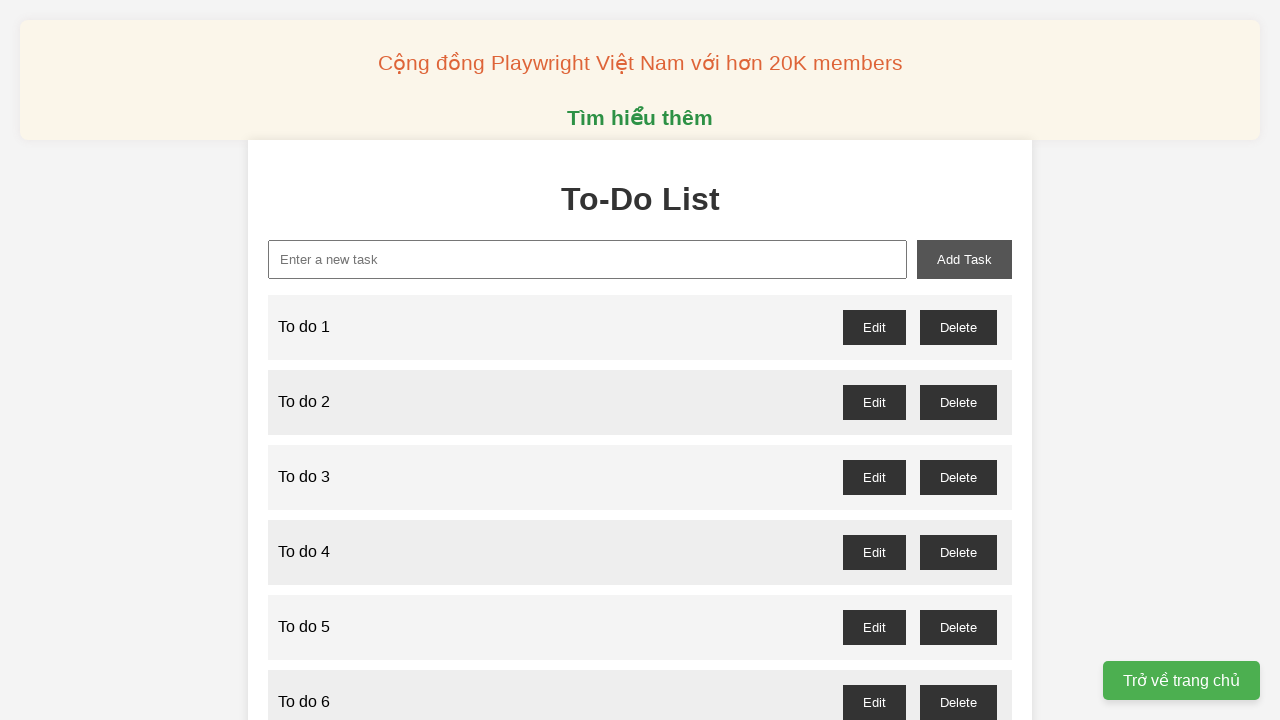

Filled new task input with 'To do 22' on xpath=//input[@id="new-task"]
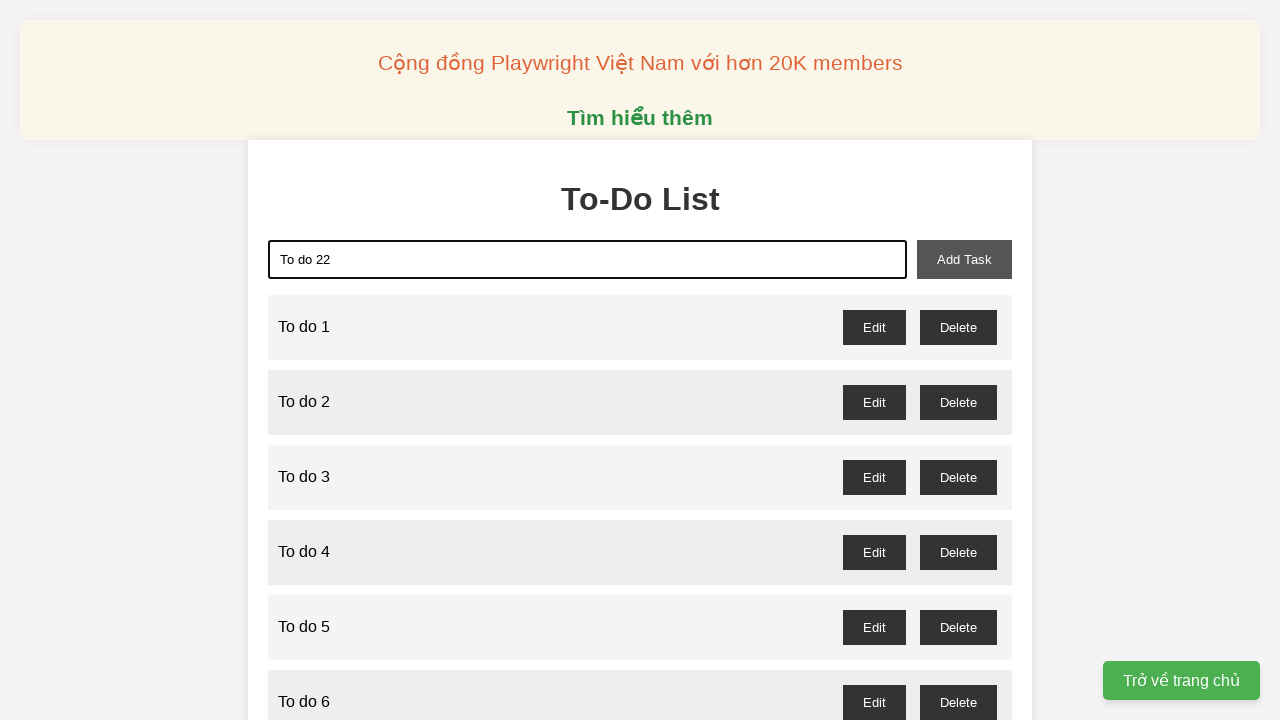

Clicked add task button for 'To do 22' at (964, 259) on xpath=//button[@id="add-task"]
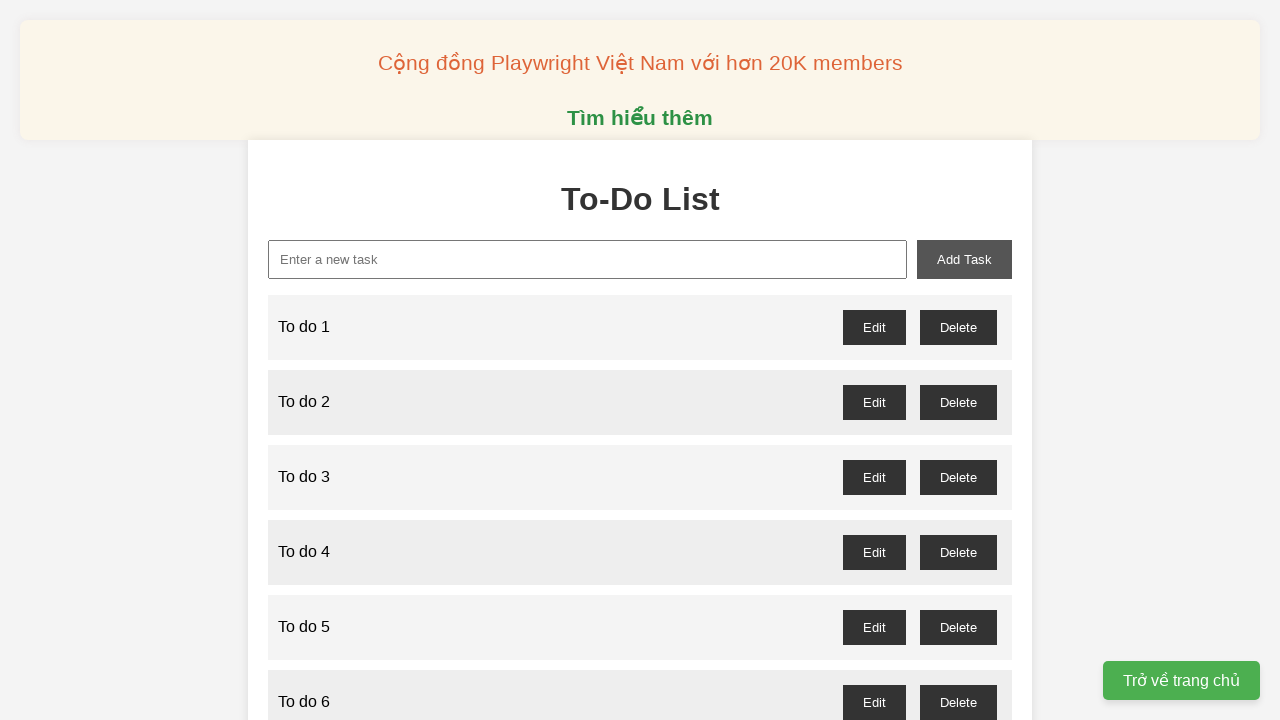

Filled new task input with 'To do 23' on xpath=//input[@id="new-task"]
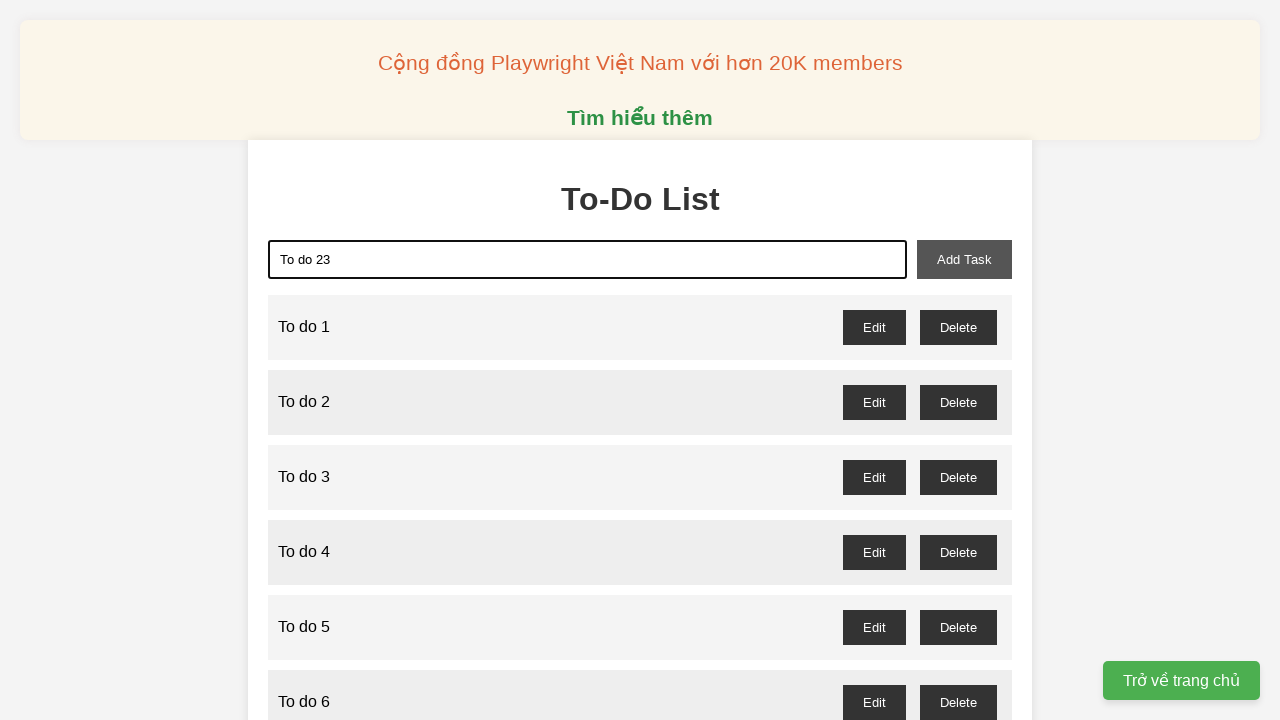

Clicked add task button for 'To do 23' at (964, 259) on xpath=//button[@id="add-task"]
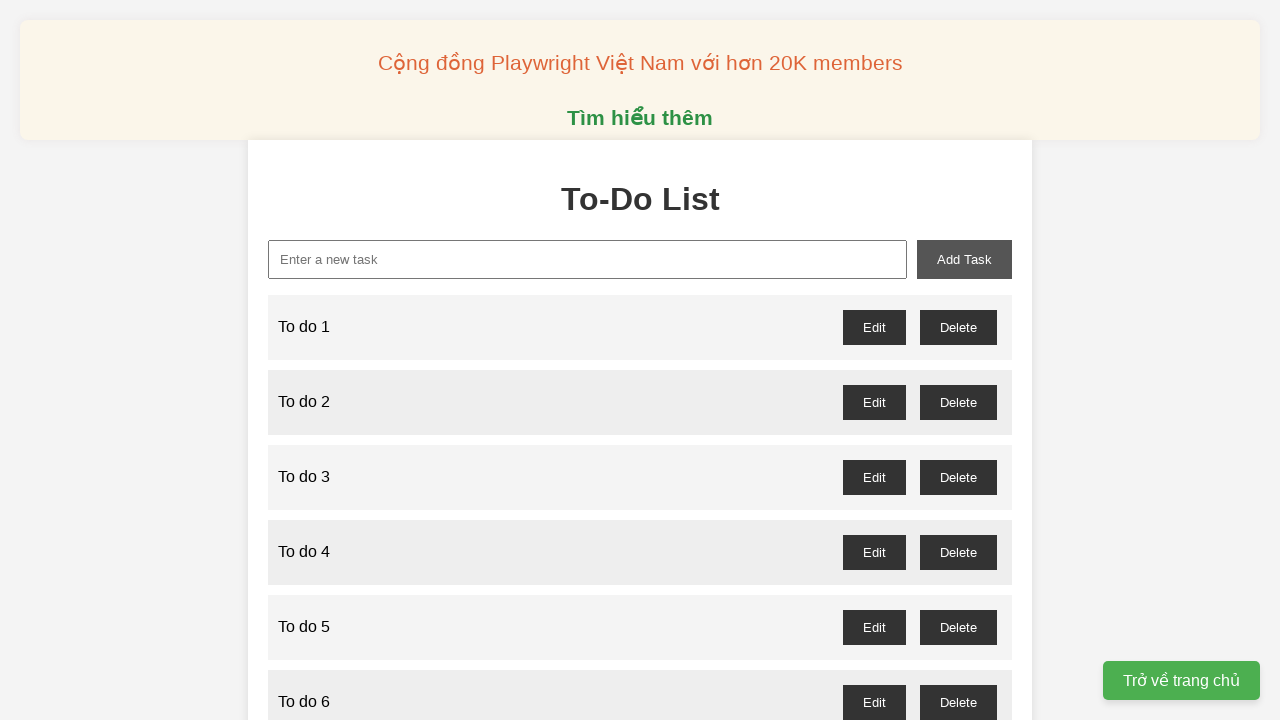

Filled new task input with 'To do 24' on xpath=//input[@id="new-task"]
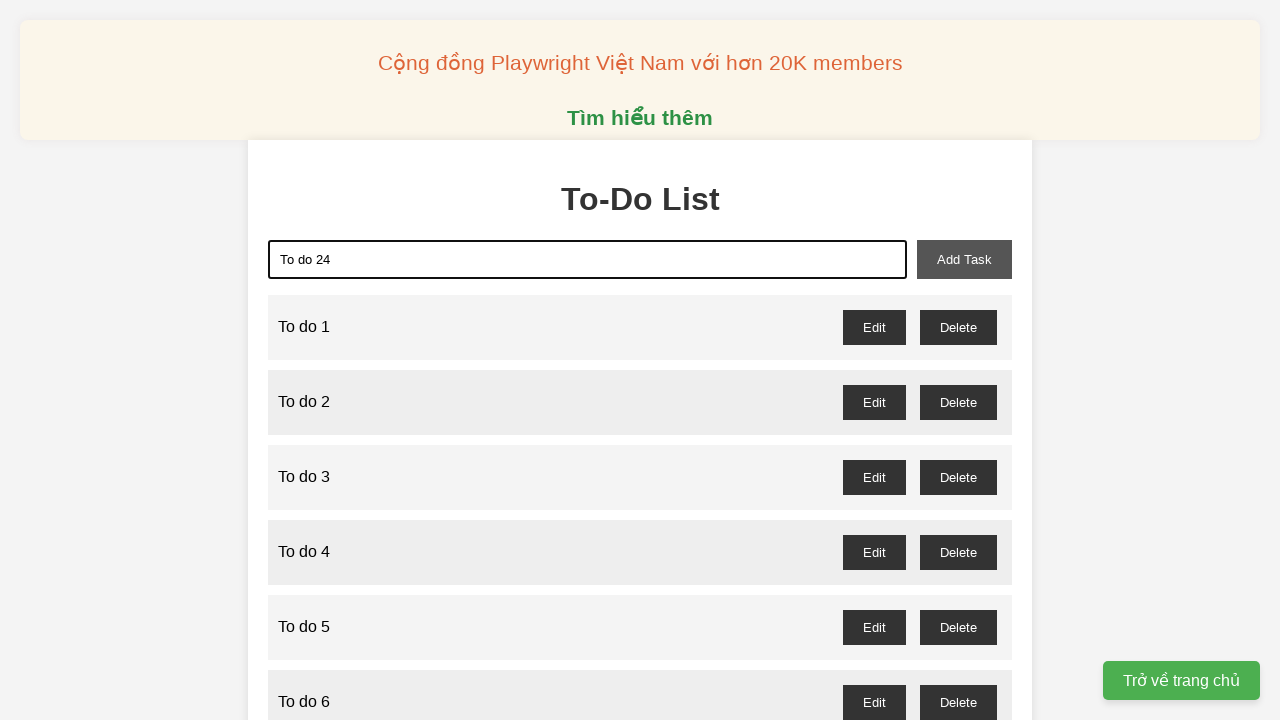

Clicked add task button for 'To do 24' at (964, 259) on xpath=//button[@id="add-task"]
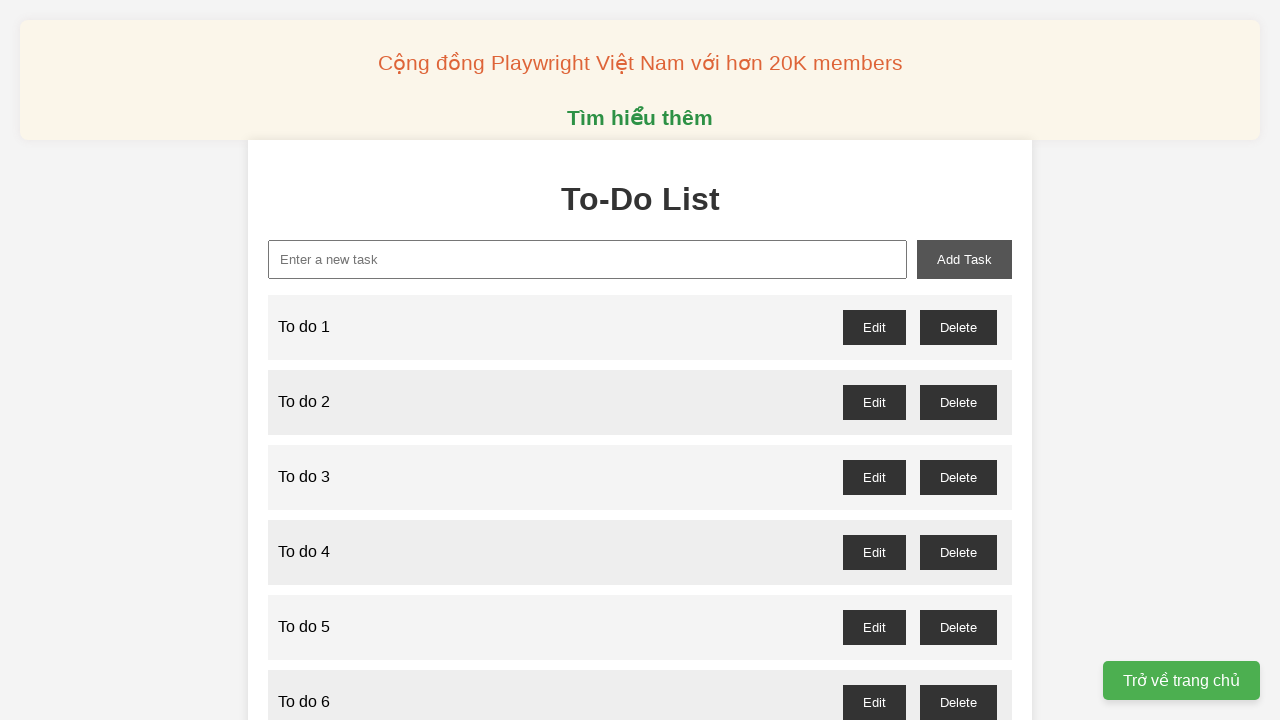

Filled new task input with 'To do 25' on xpath=//input[@id="new-task"]
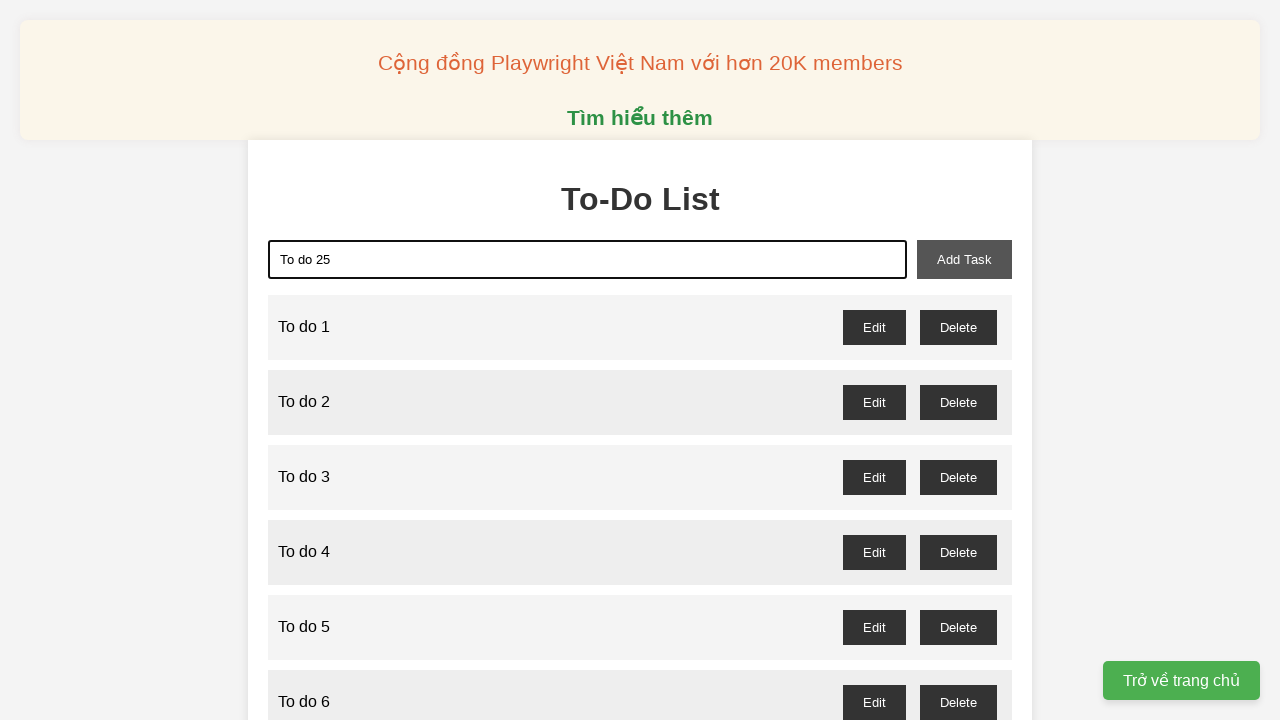

Clicked add task button for 'To do 25' at (964, 259) on xpath=//button[@id="add-task"]
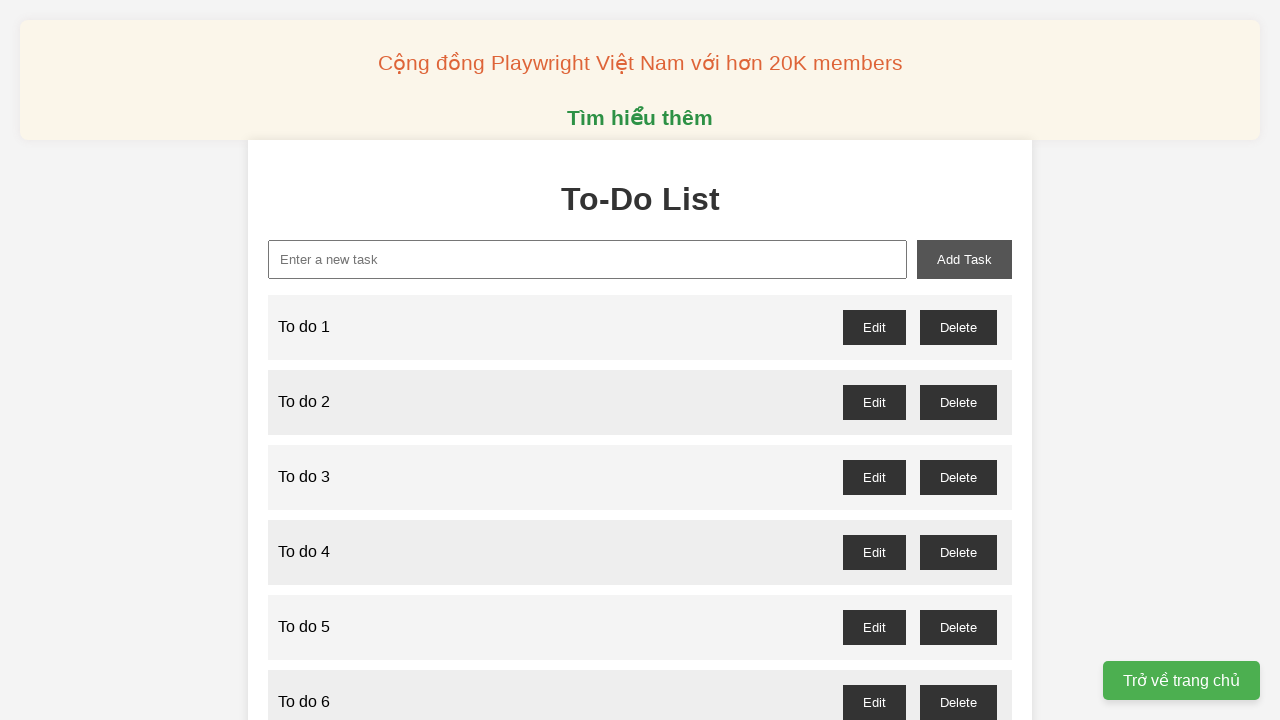

Filled new task input with 'To do 26' on xpath=//input[@id="new-task"]
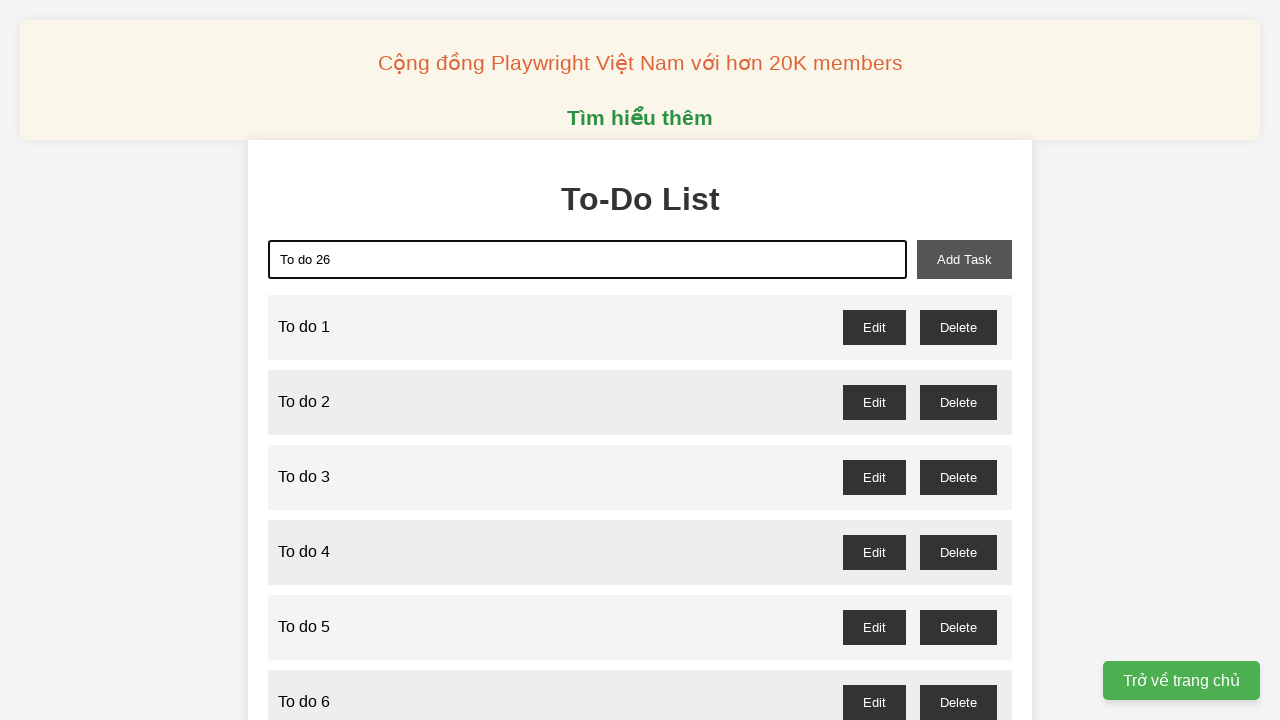

Clicked add task button for 'To do 26' at (964, 259) on xpath=//button[@id="add-task"]
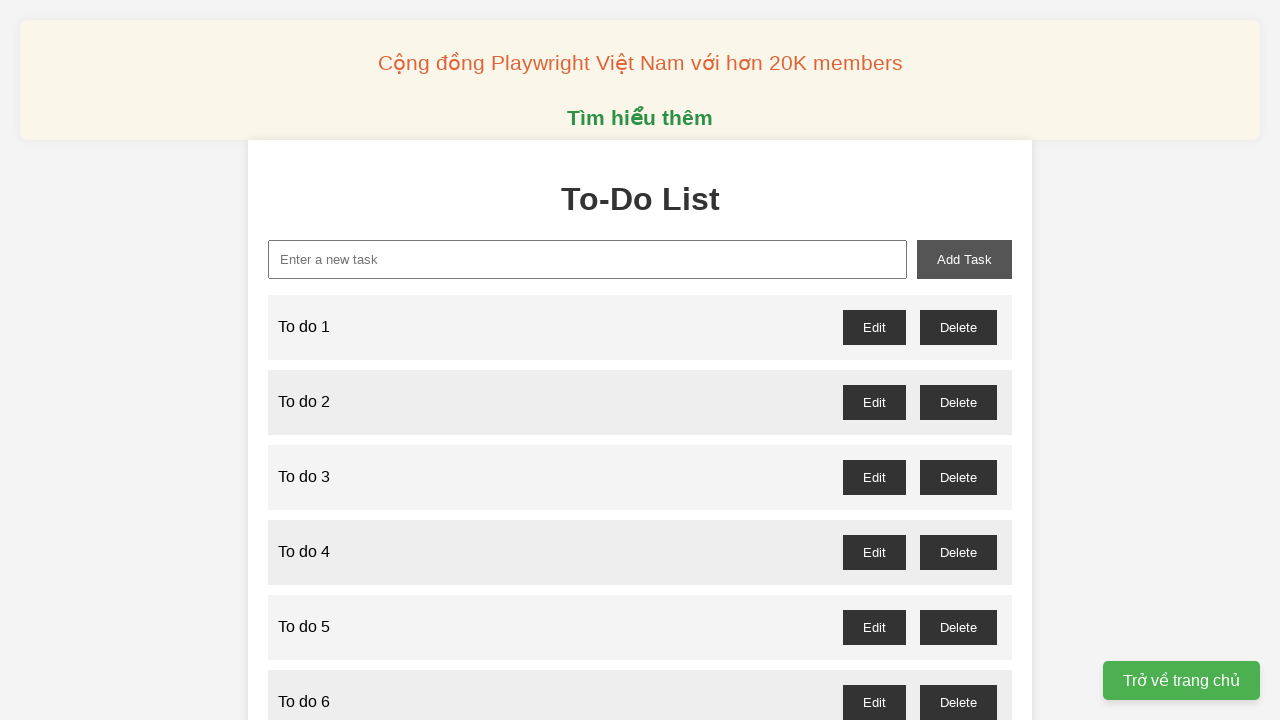

Filled new task input with 'To do 27' on xpath=//input[@id="new-task"]
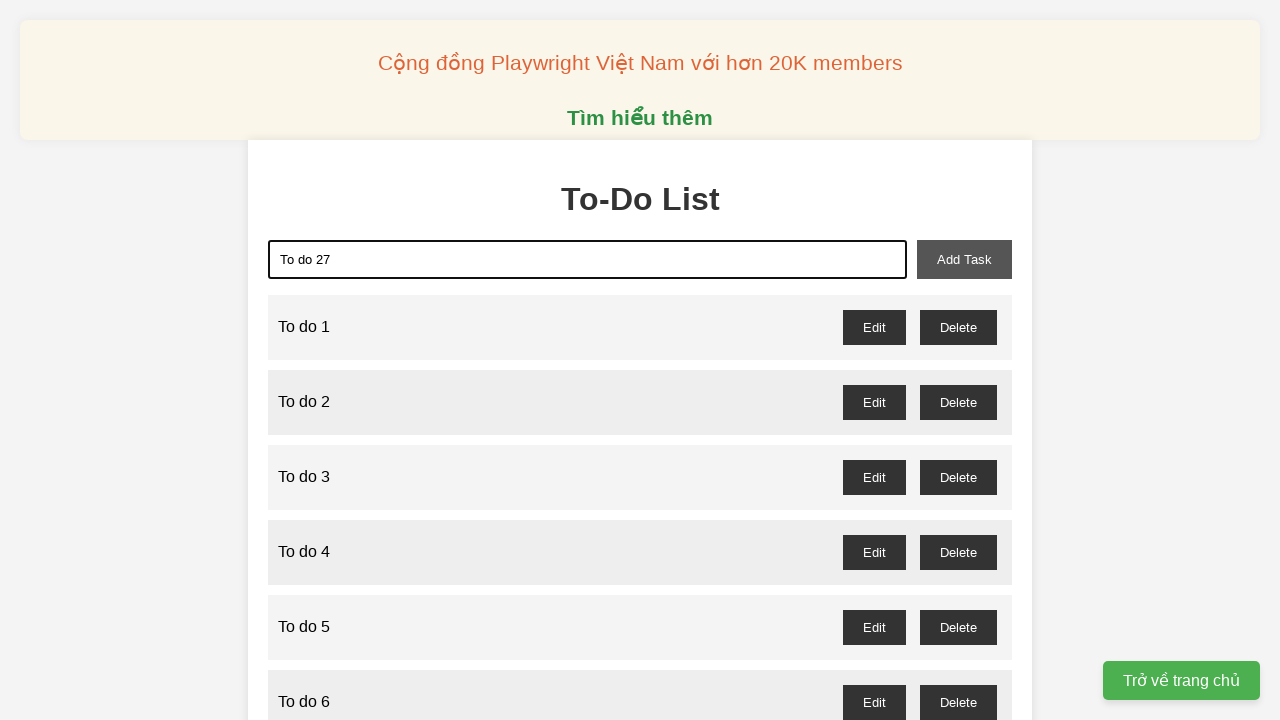

Clicked add task button for 'To do 27' at (964, 259) on xpath=//button[@id="add-task"]
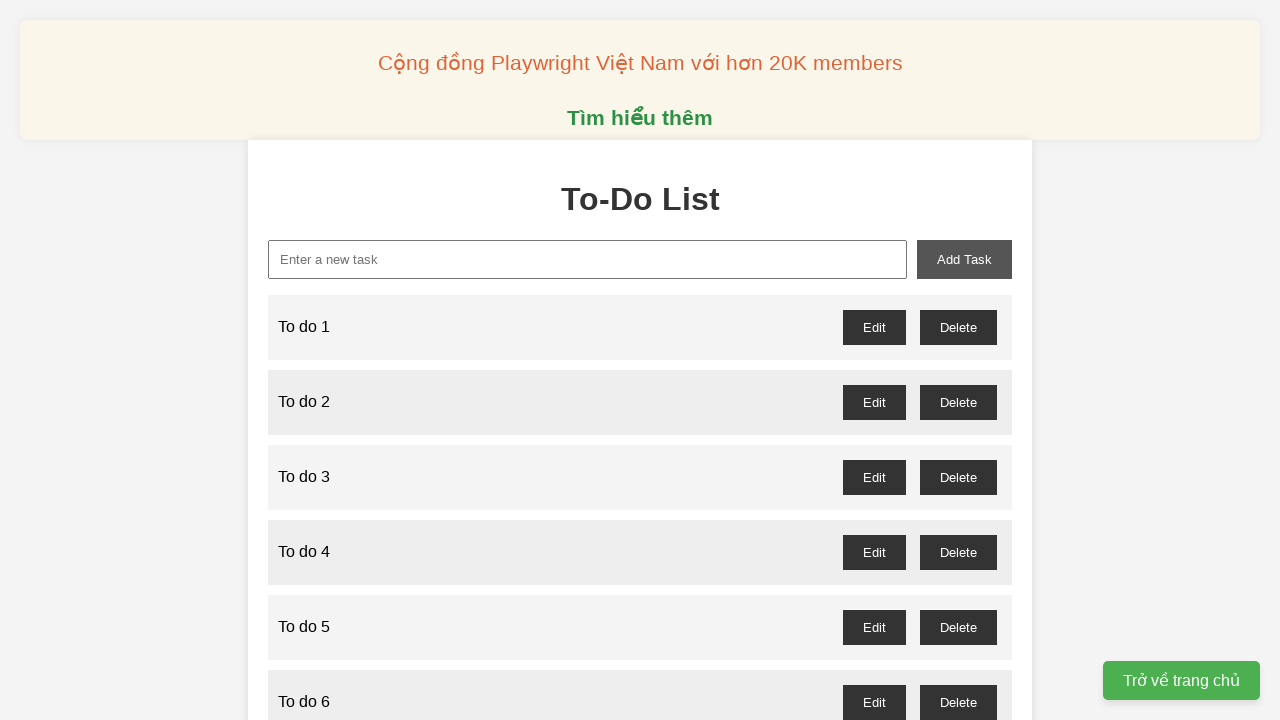

Filled new task input with 'To do 28' on xpath=//input[@id="new-task"]
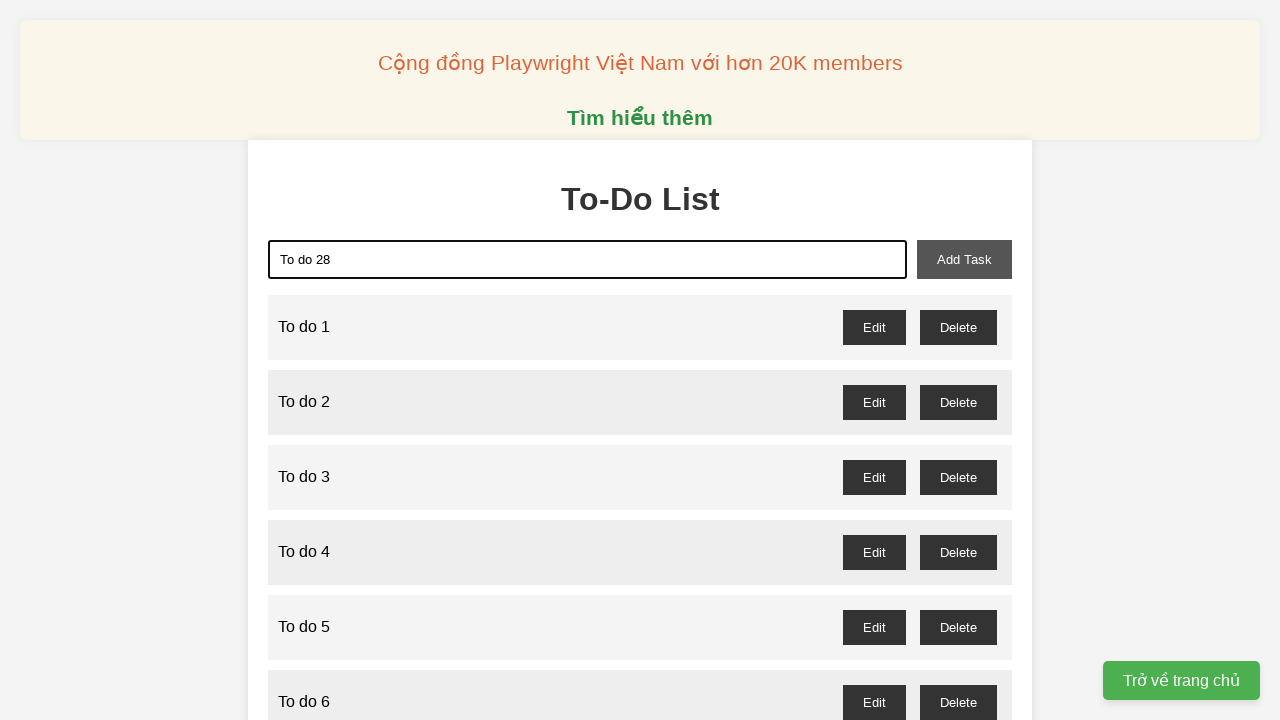

Clicked add task button for 'To do 28' at (964, 259) on xpath=//button[@id="add-task"]
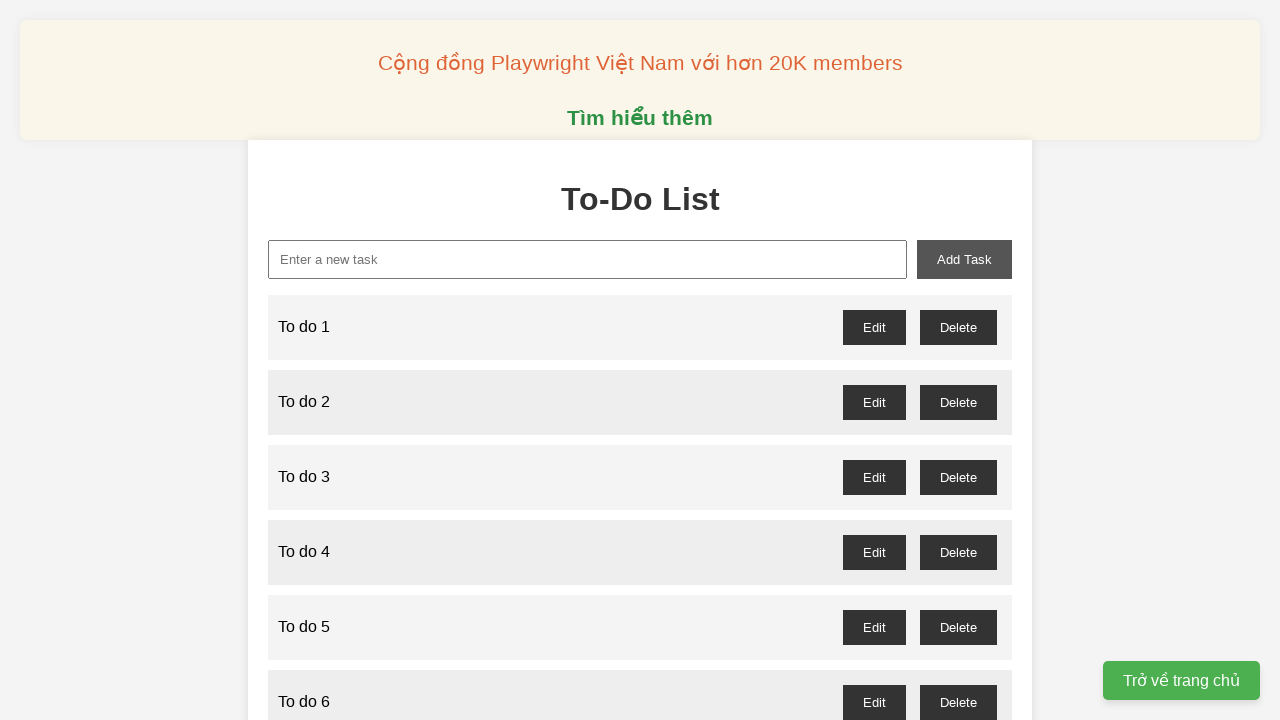

Filled new task input with 'To do 29' on xpath=//input[@id="new-task"]
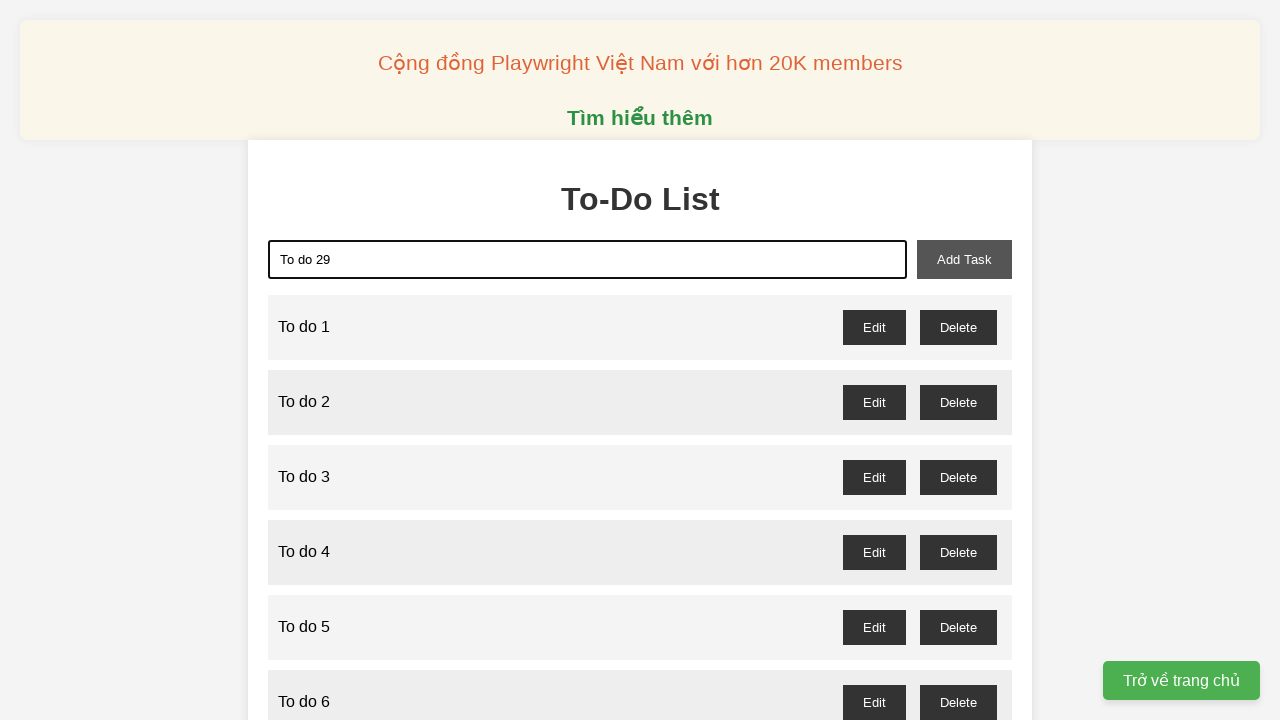

Clicked add task button for 'To do 29' at (964, 259) on xpath=//button[@id="add-task"]
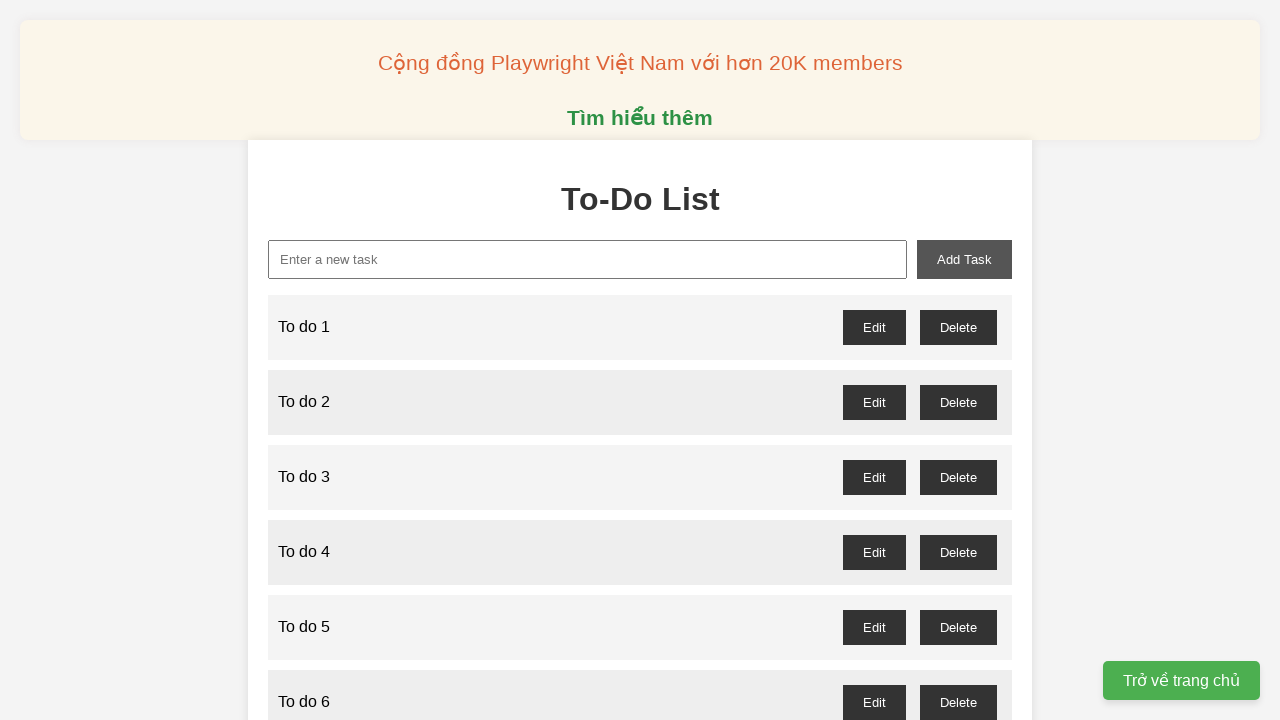

Filled new task input with 'To do 30' on xpath=//input[@id="new-task"]
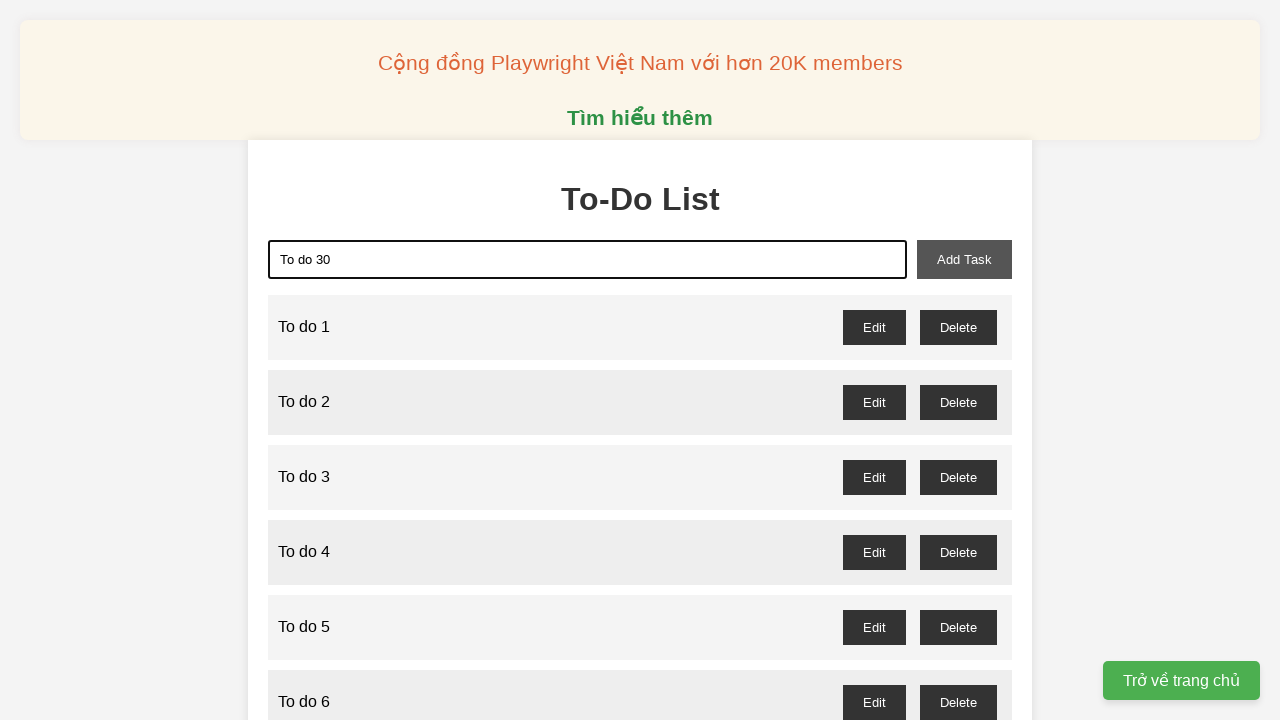

Clicked add task button for 'To do 30' at (964, 259) on xpath=//button[@id="add-task"]
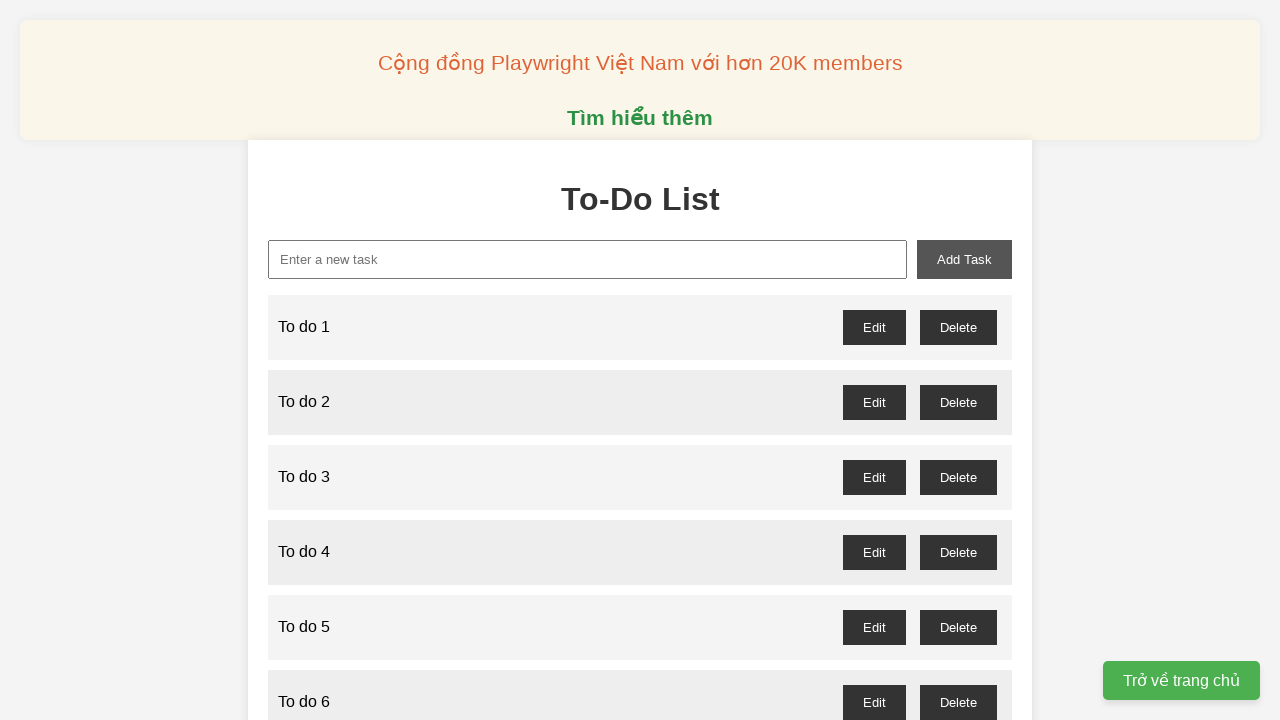

Filled new task input with 'To do 31' on xpath=//input[@id="new-task"]
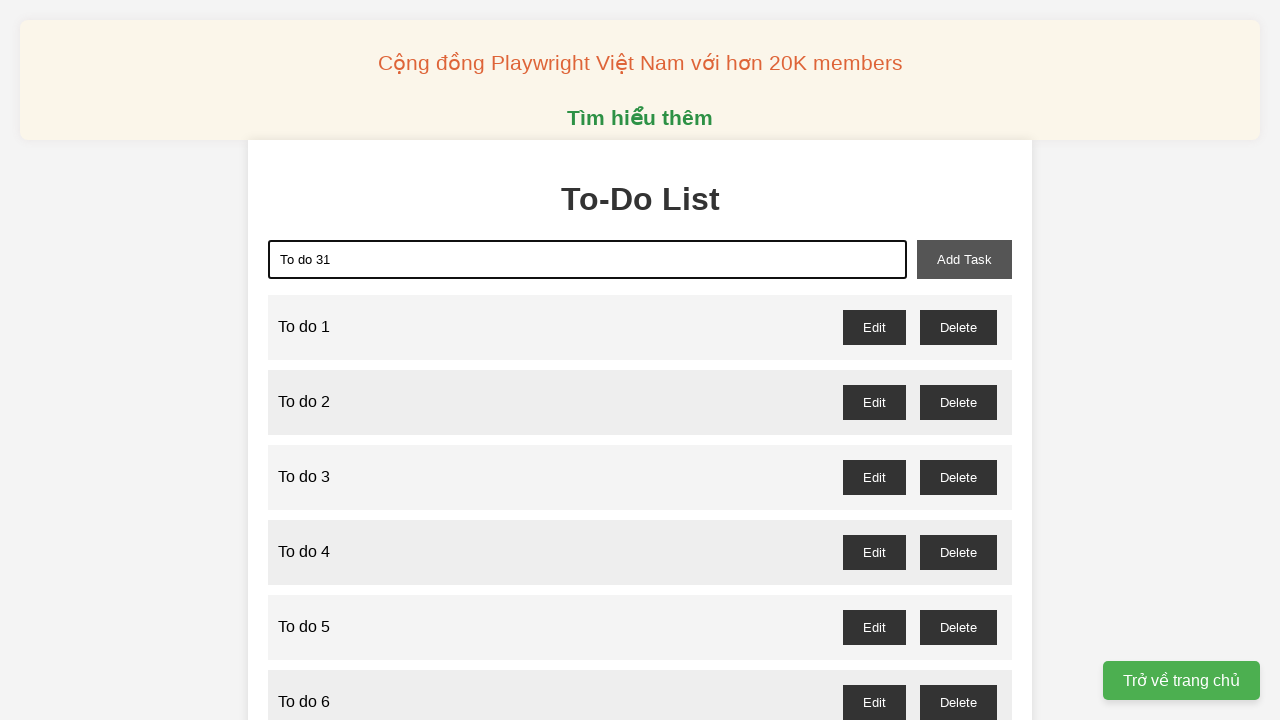

Clicked add task button for 'To do 31' at (964, 259) on xpath=//button[@id="add-task"]
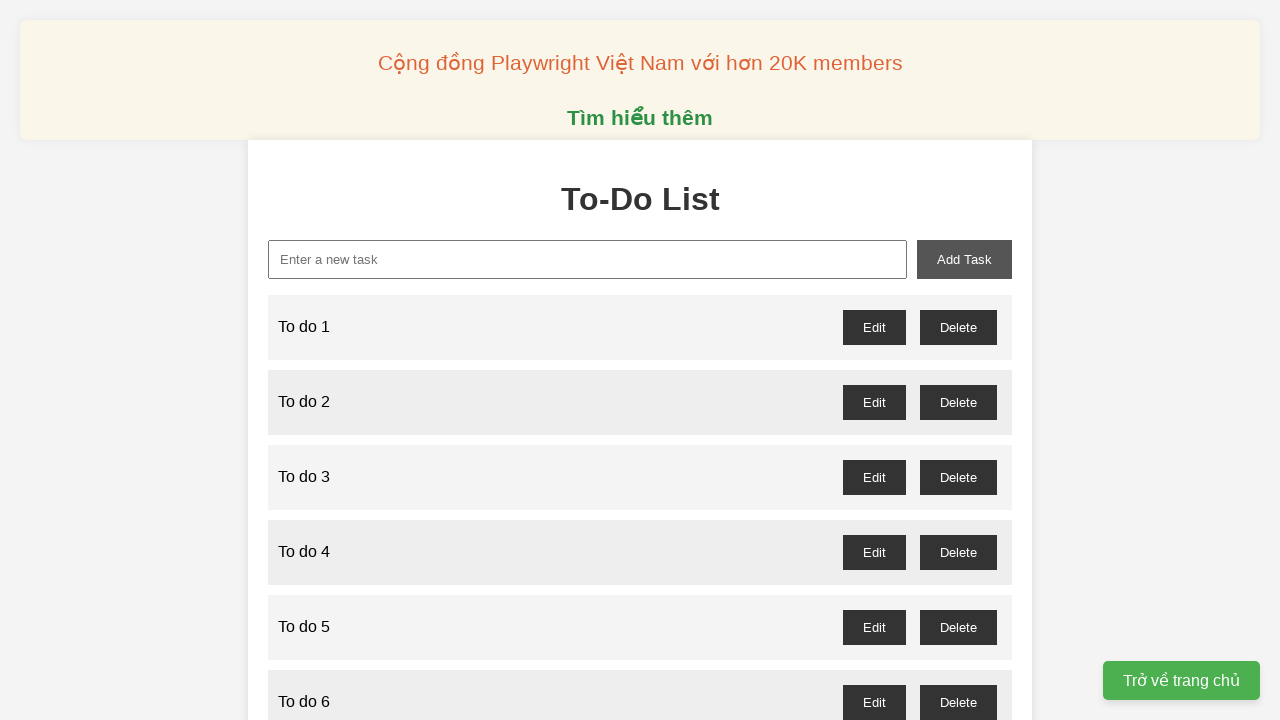

Filled new task input with 'To do 32' on xpath=//input[@id="new-task"]
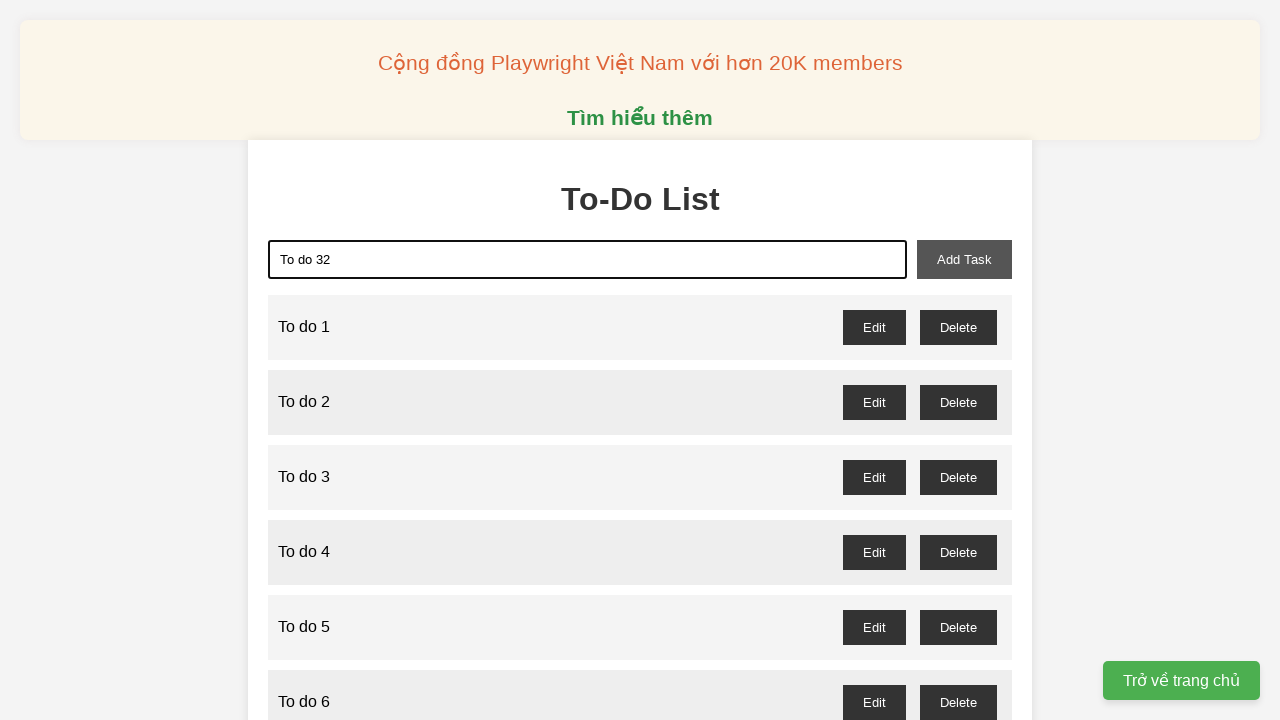

Clicked add task button for 'To do 32' at (964, 259) on xpath=//button[@id="add-task"]
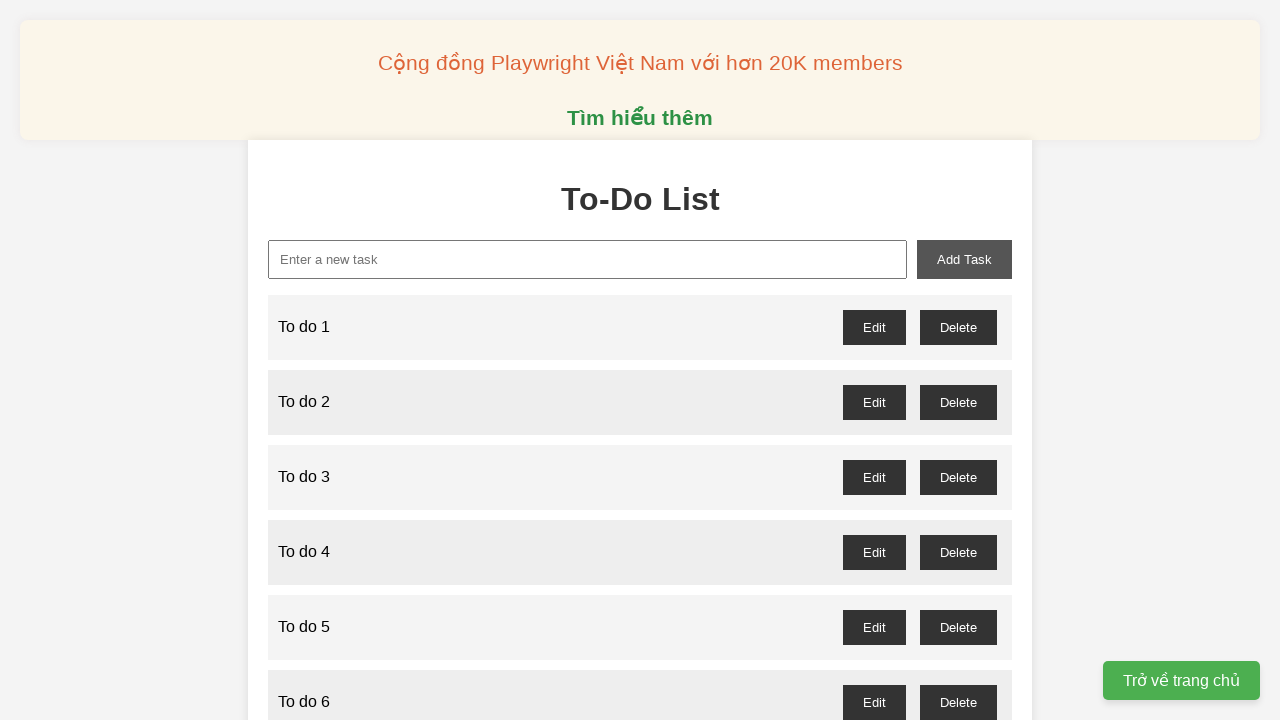

Filled new task input with 'To do 33' on xpath=//input[@id="new-task"]
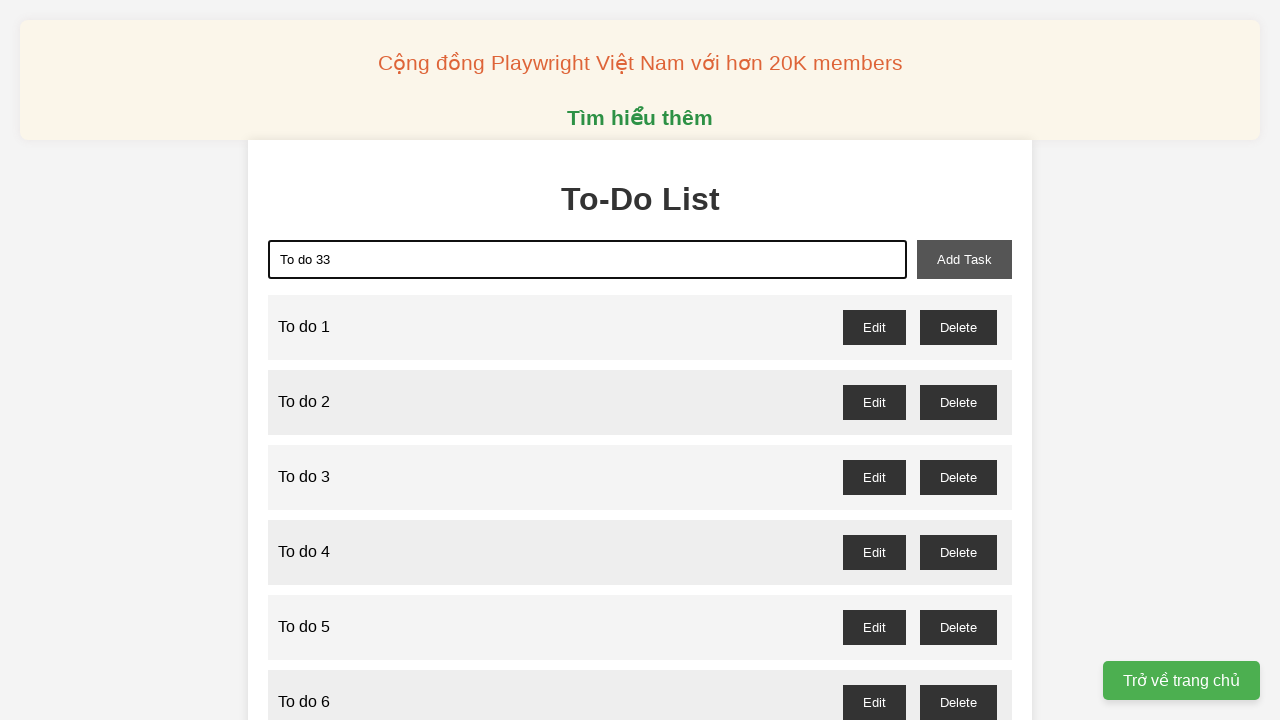

Clicked add task button for 'To do 33' at (964, 259) on xpath=//button[@id="add-task"]
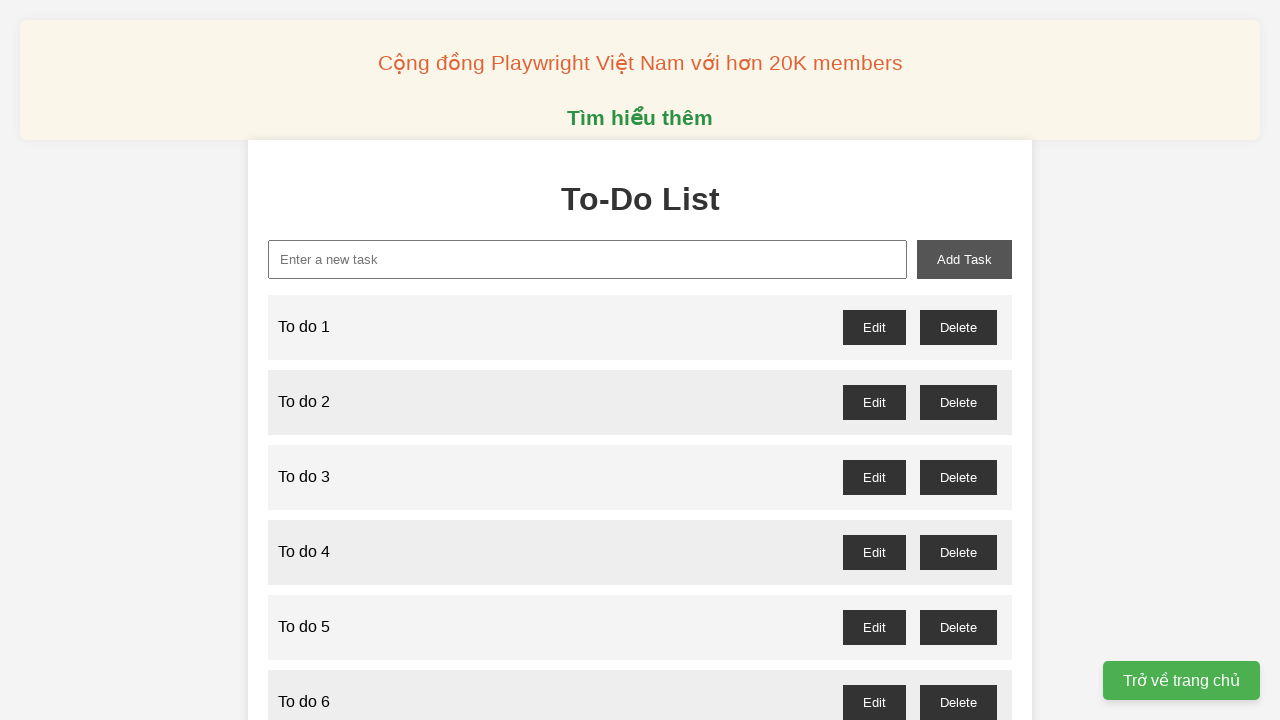

Filled new task input with 'To do 34' on xpath=//input[@id="new-task"]
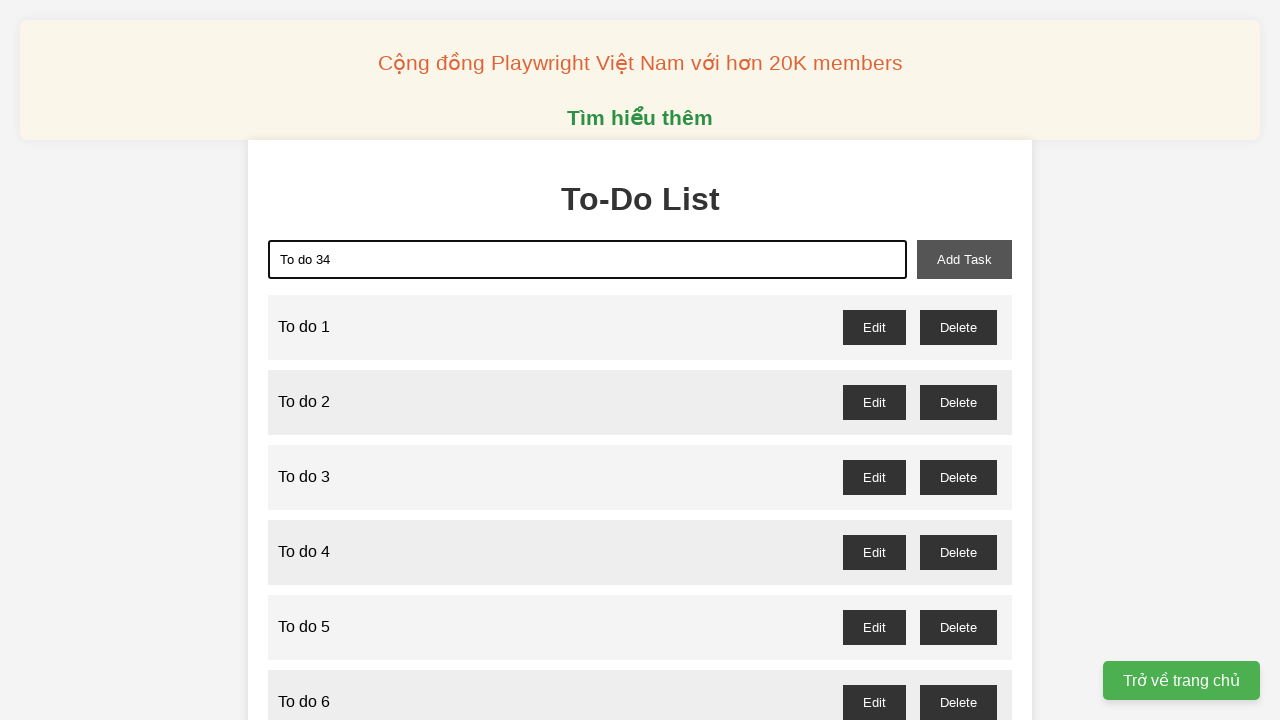

Clicked add task button for 'To do 34' at (964, 259) on xpath=//button[@id="add-task"]
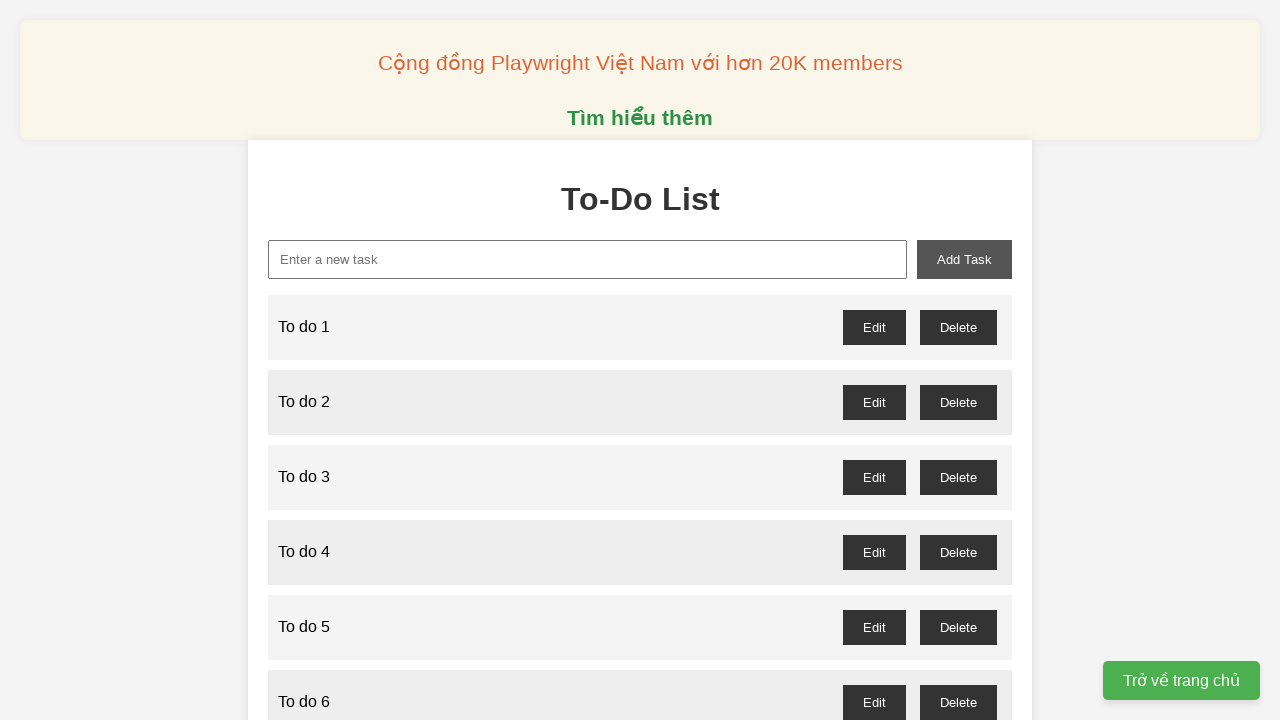

Filled new task input with 'To do 35' on xpath=//input[@id="new-task"]
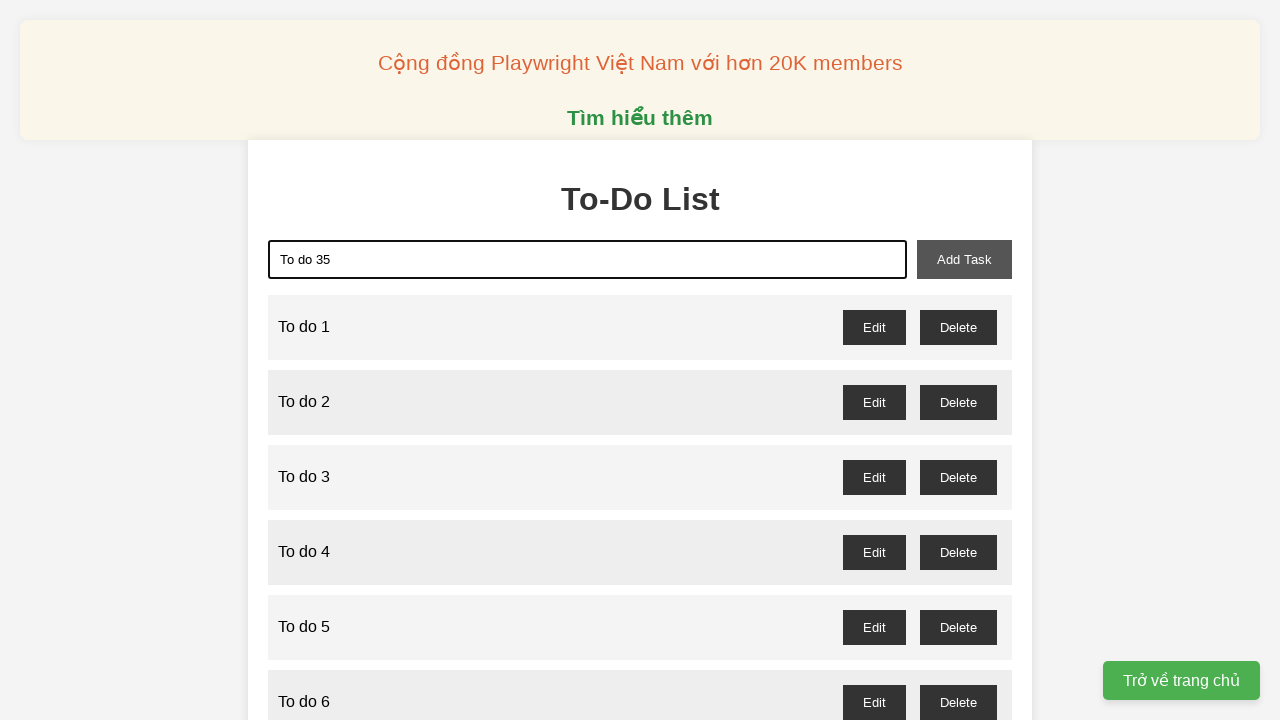

Clicked add task button for 'To do 35' at (964, 259) on xpath=//button[@id="add-task"]
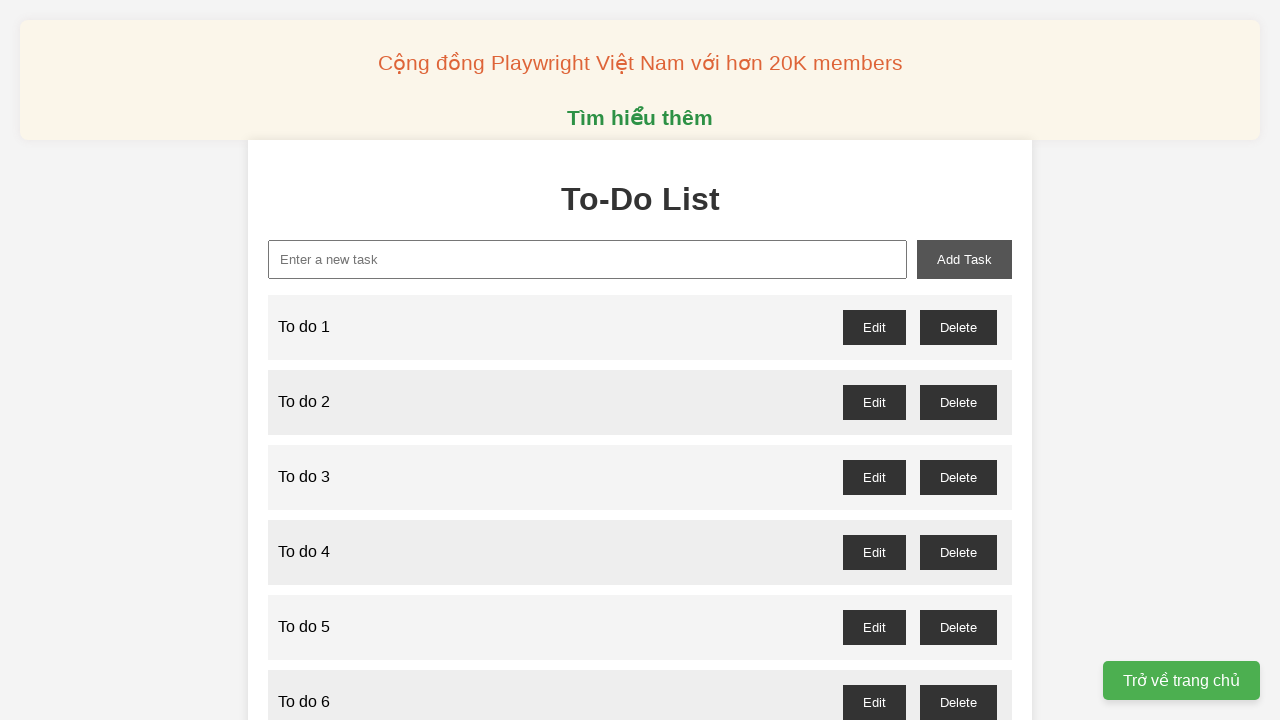

Filled new task input with 'To do 36' on xpath=//input[@id="new-task"]
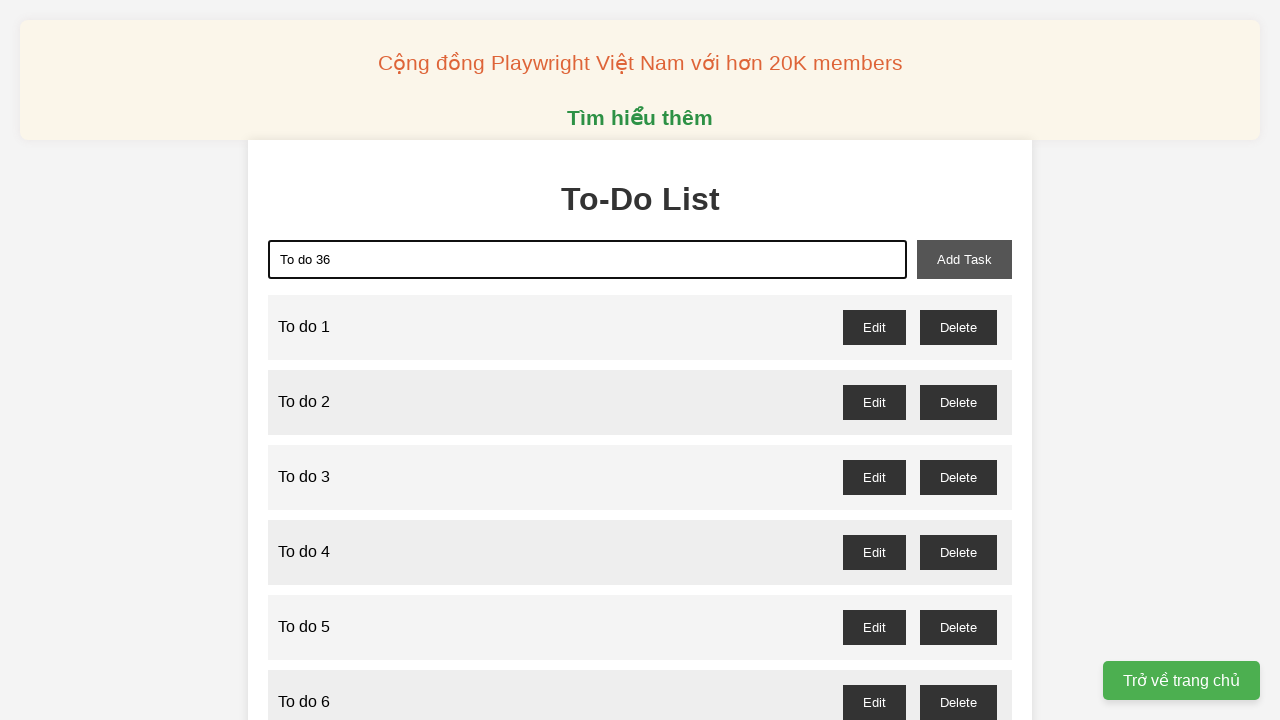

Clicked add task button for 'To do 36' at (964, 259) on xpath=//button[@id="add-task"]
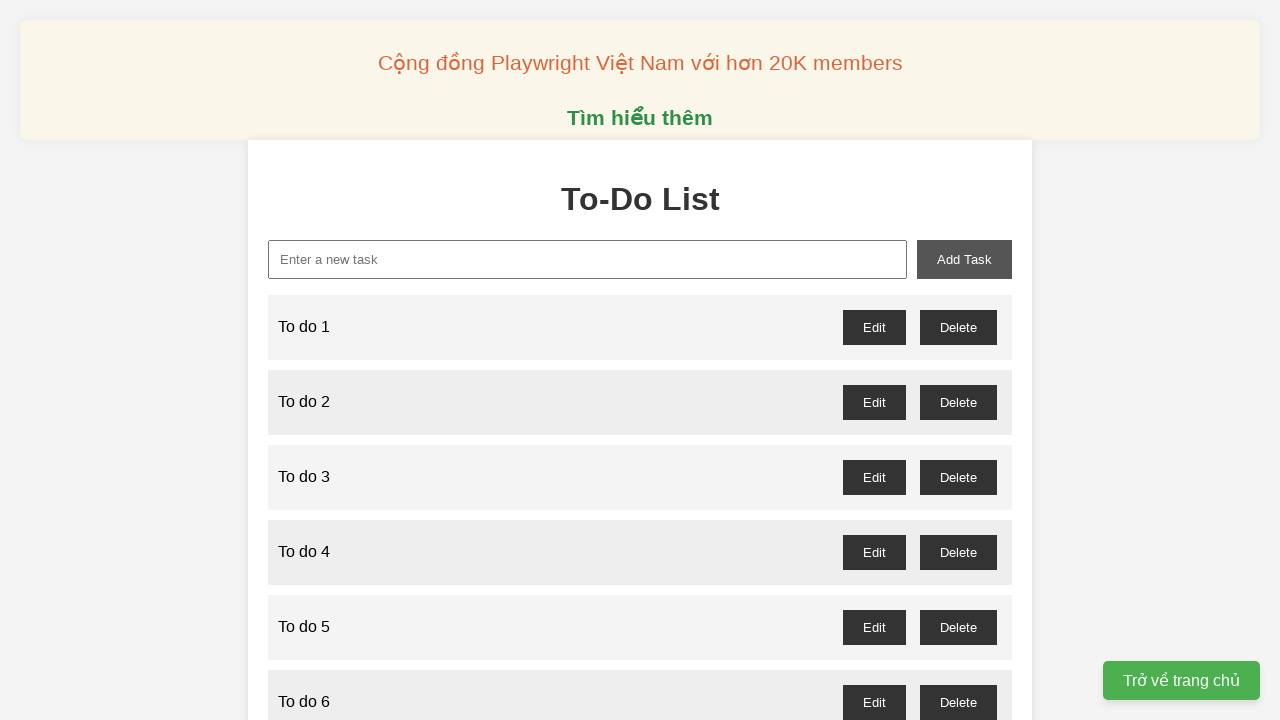

Filled new task input with 'To do 37' on xpath=//input[@id="new-task"]
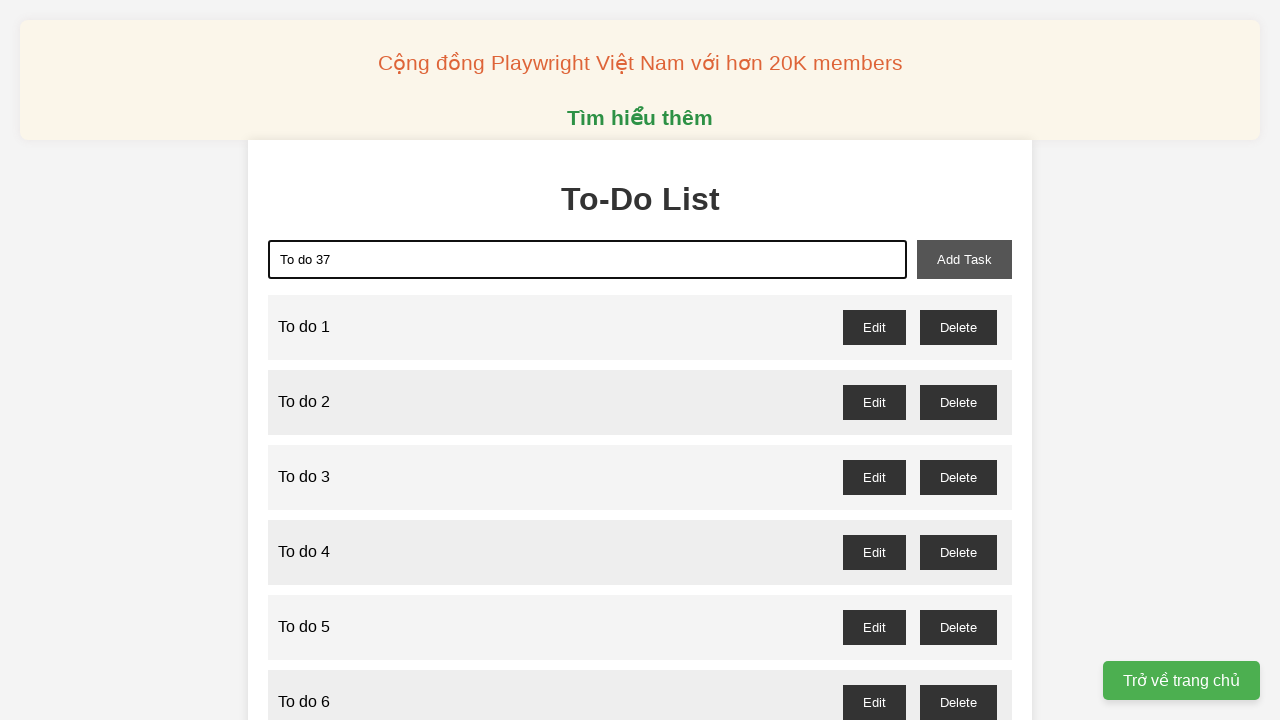

Clicked add task button for 'To do 37' at (964, 259) on xpath=//button[@id="add-task"]
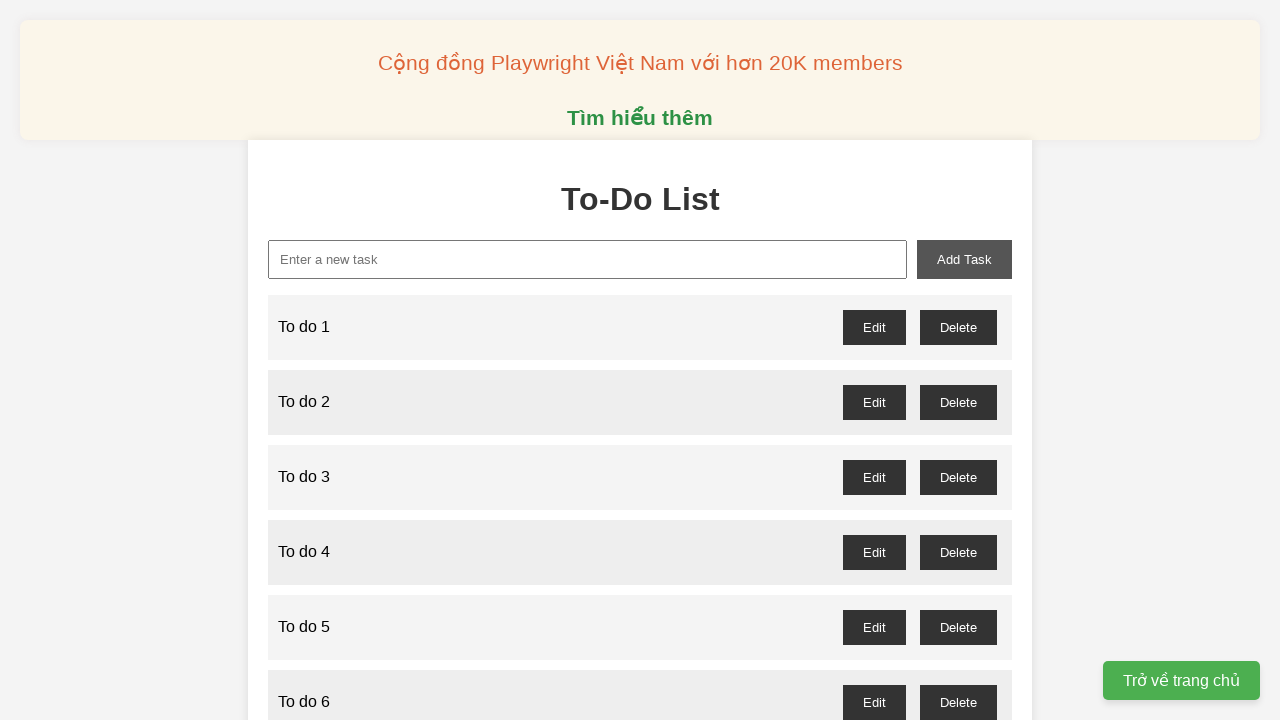

Filled new task input with 'To do 38' on xpath=//input[@id="new-task"]
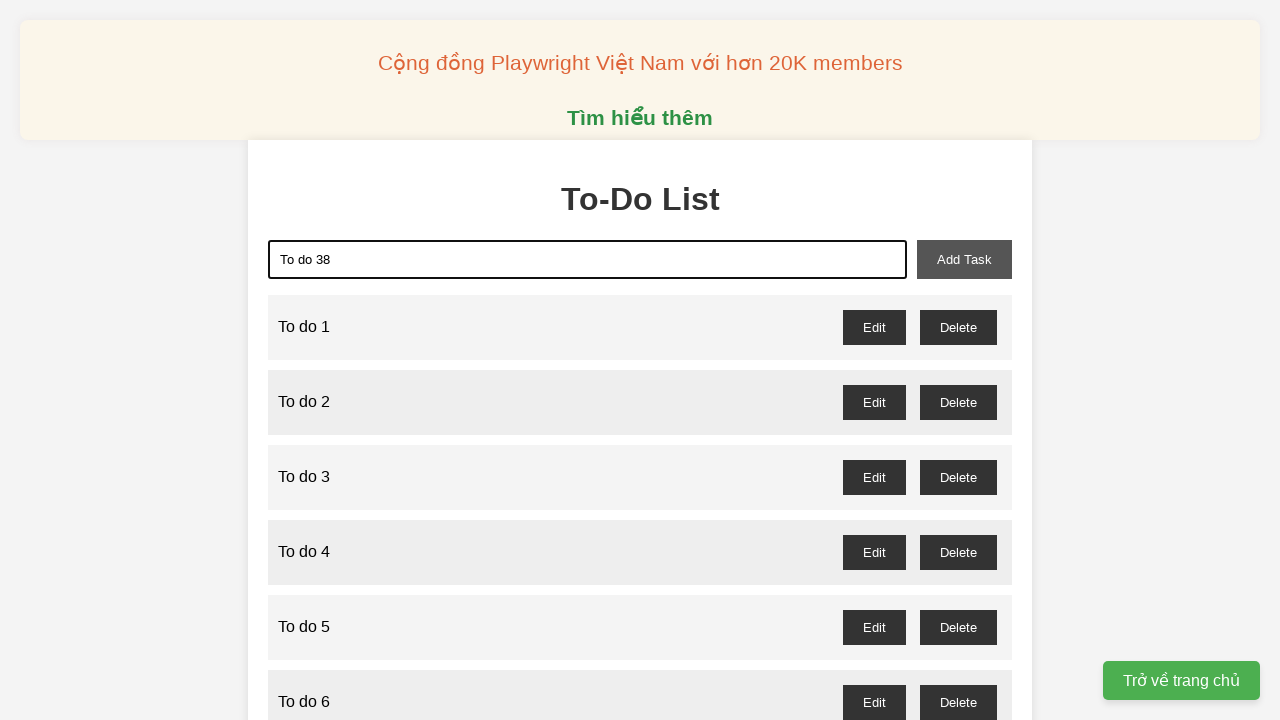

Clicked add task button for 'To do 38' at (964, 259) on xpath=//button[@id="add-task"]
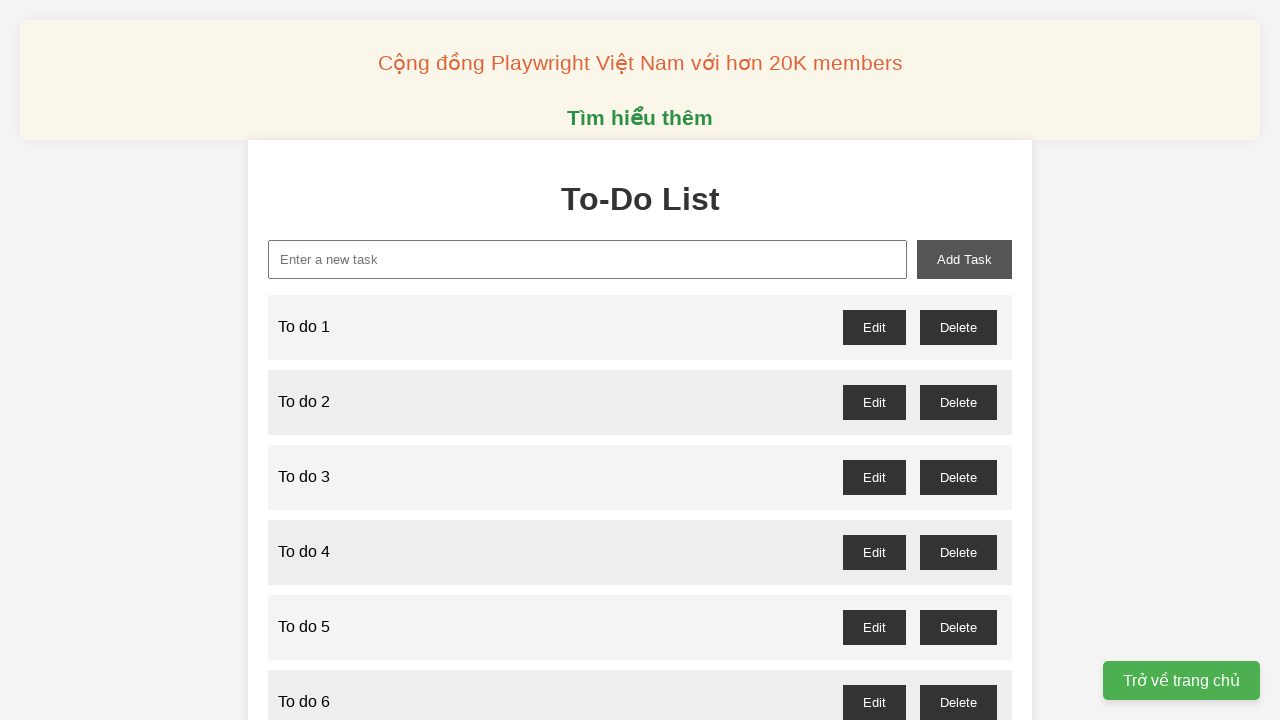

Filled new task input with 'To do 39' on xpath=//input[@id="new-task"]
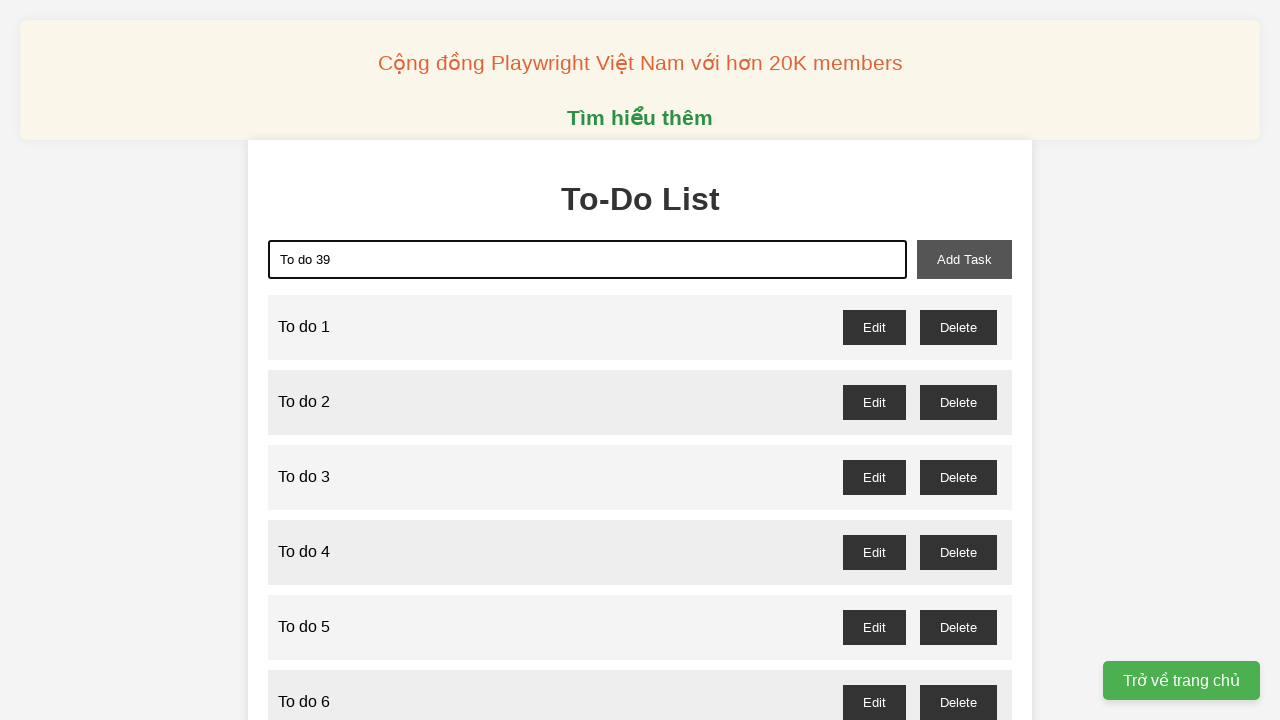

Clicked add task button for 'To do 39' at (964, 259) on xpath=//button[@id="add-task"]
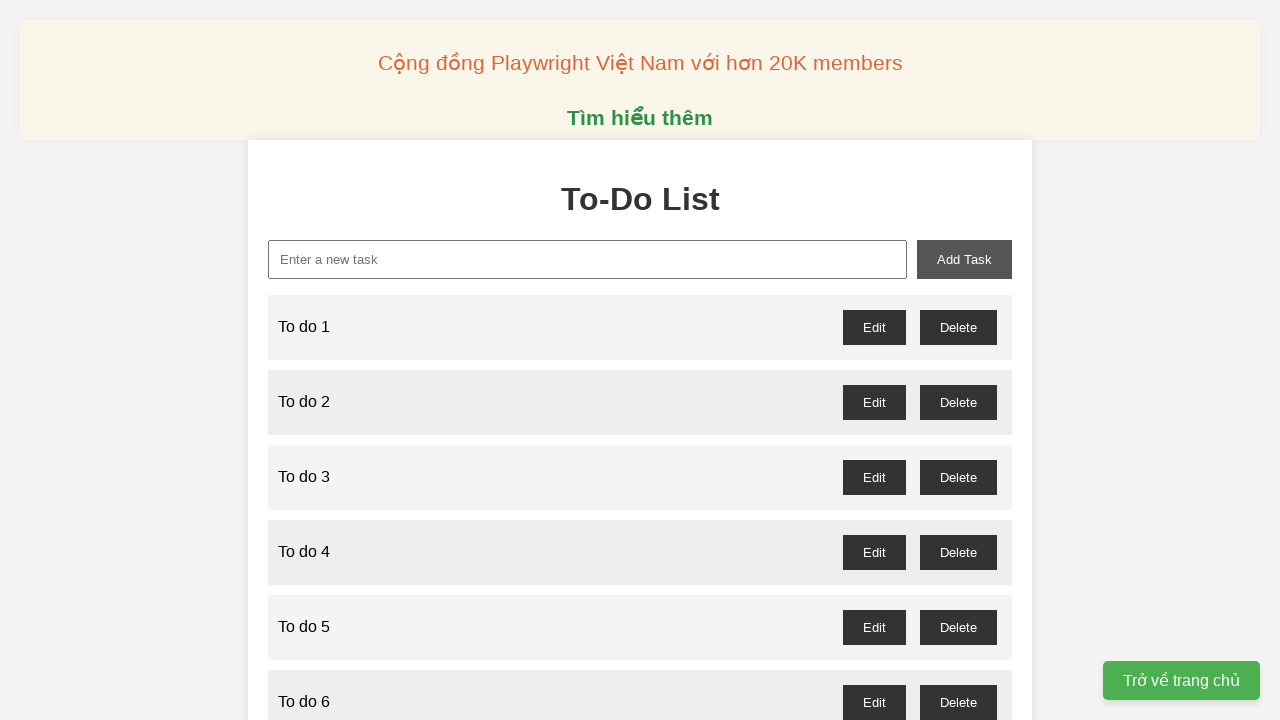

Filled new task input with 'To do 40' on xpath=//input[@id="new-task"]
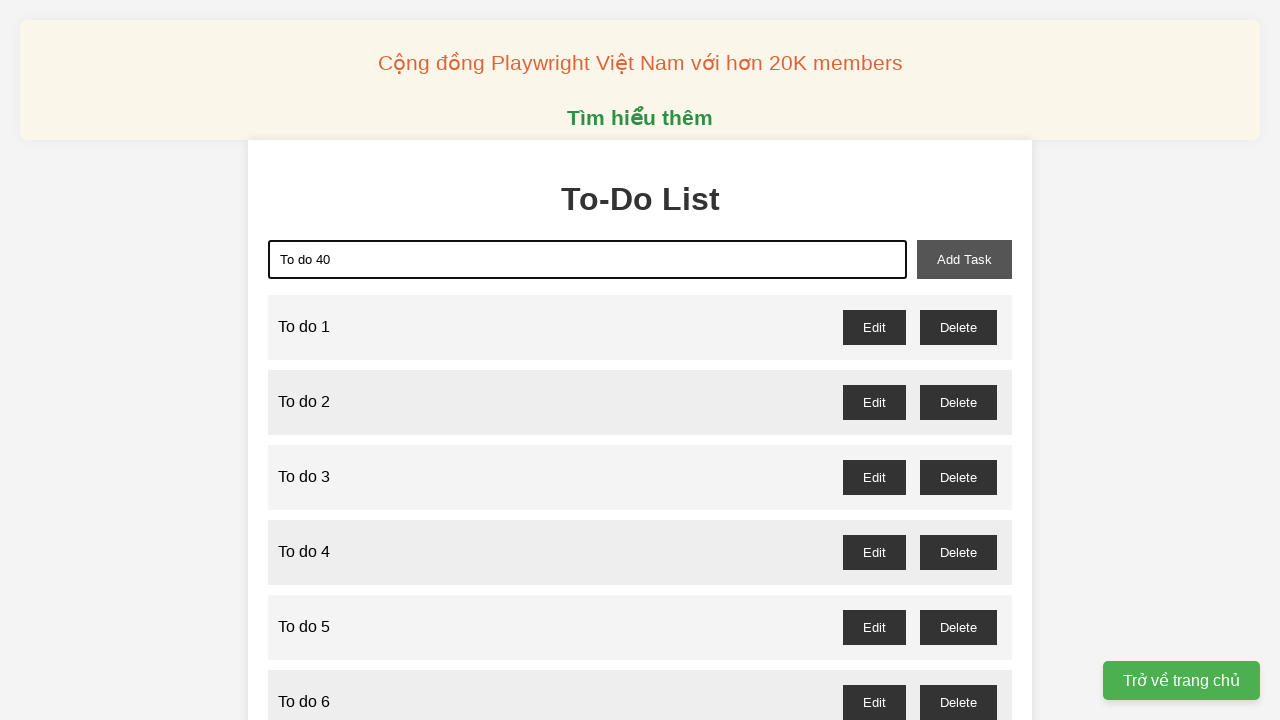

Clicked add task button for 'To do 40' at (964, 259) on xpath=//button[@id="add-task"]
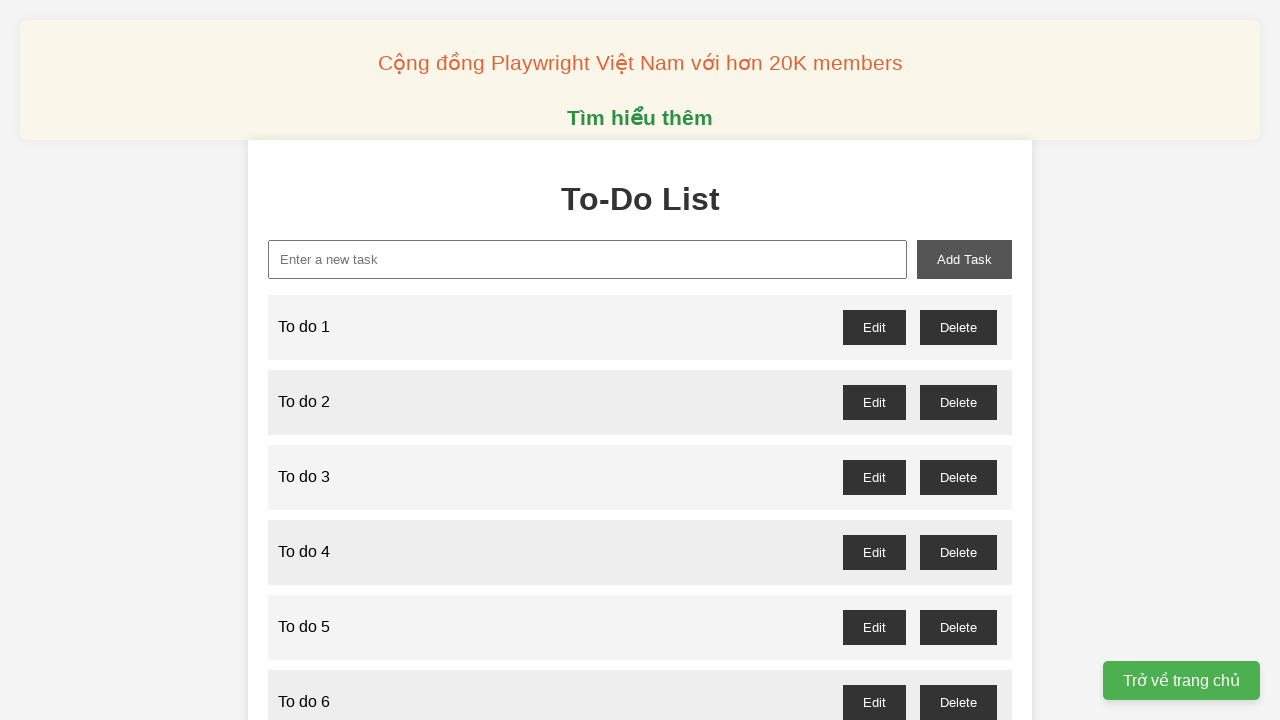

Filled new task input with 'To do 41' on xpath=//input[@id="new-task"]
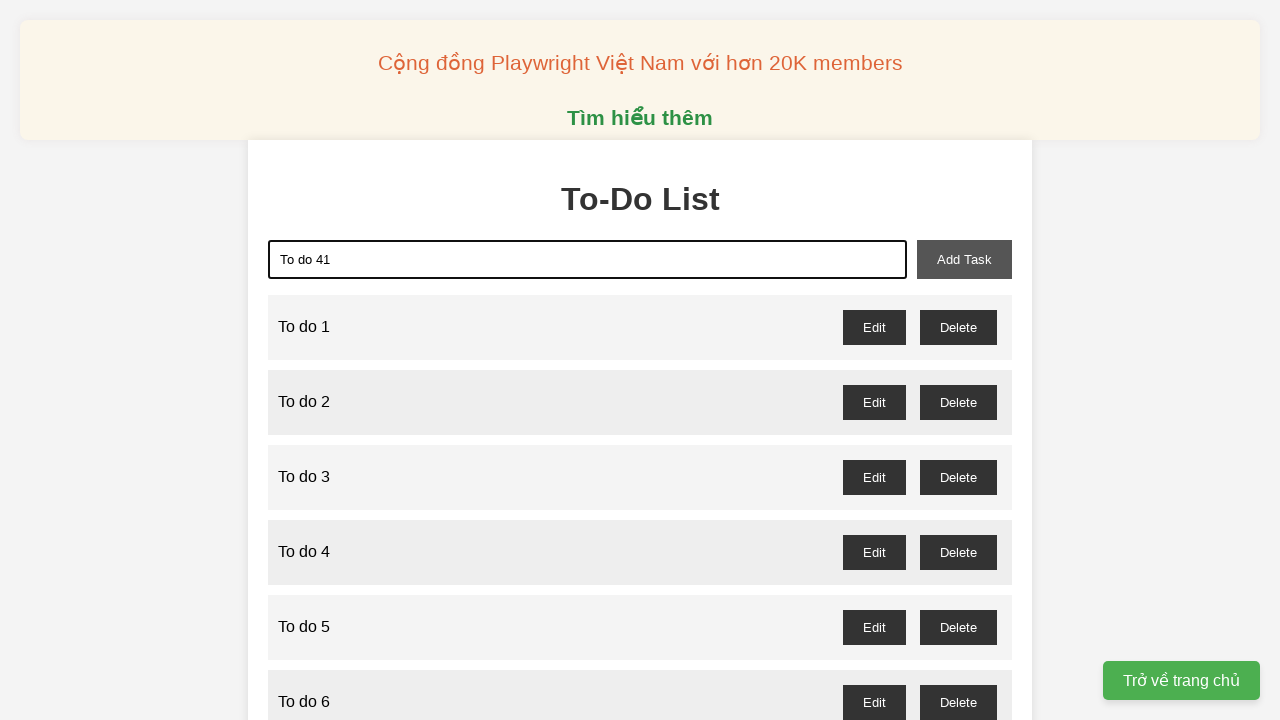

Clicked add task button for 'To do 41' at (964, 259) on xpath=//button[@id="add-task"]
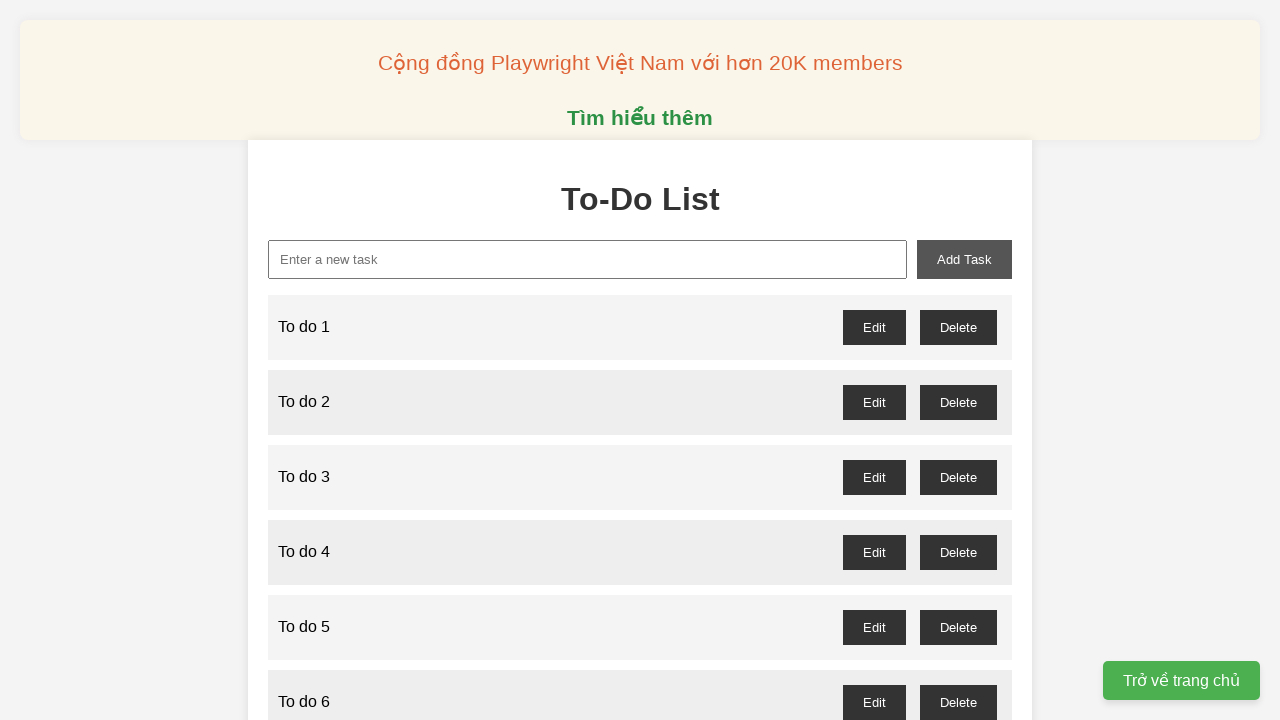

Filled new task input with 'To do 42' on xpath=//input[@id="new-task"]
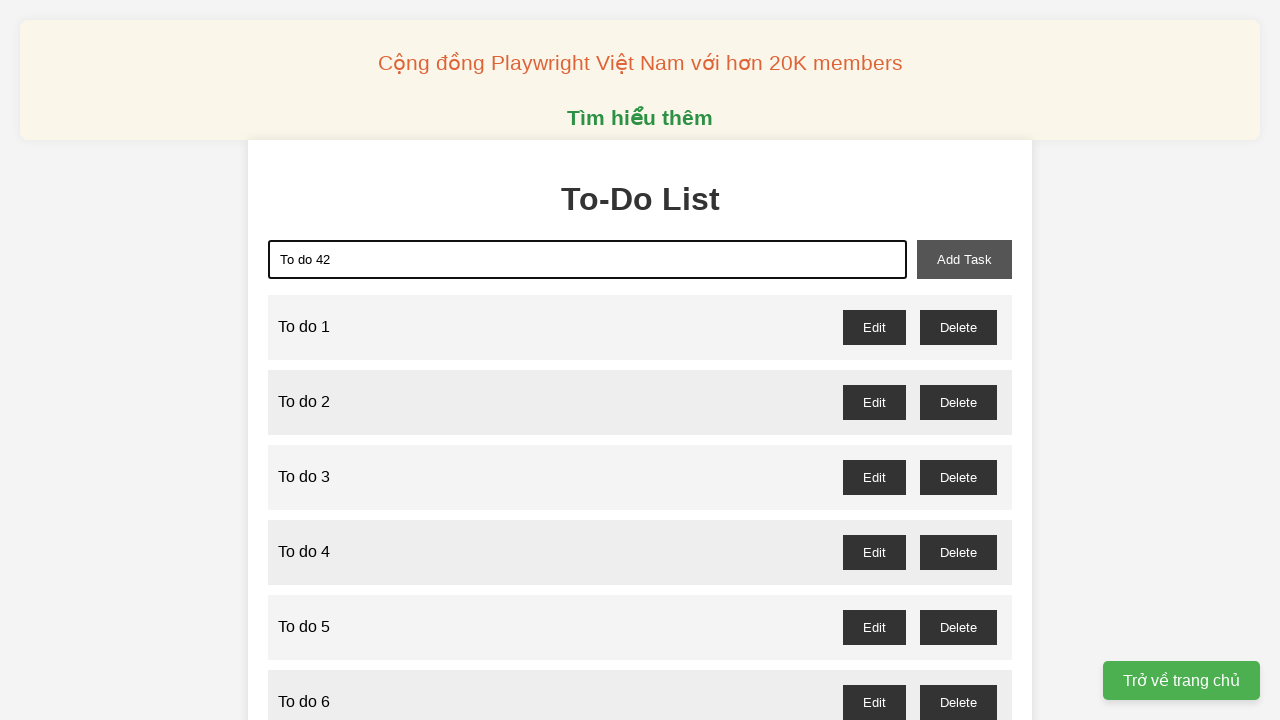

Clicked add task button for 'To do 42' at (964, 259) on xpath=//button[@id="add-task"]
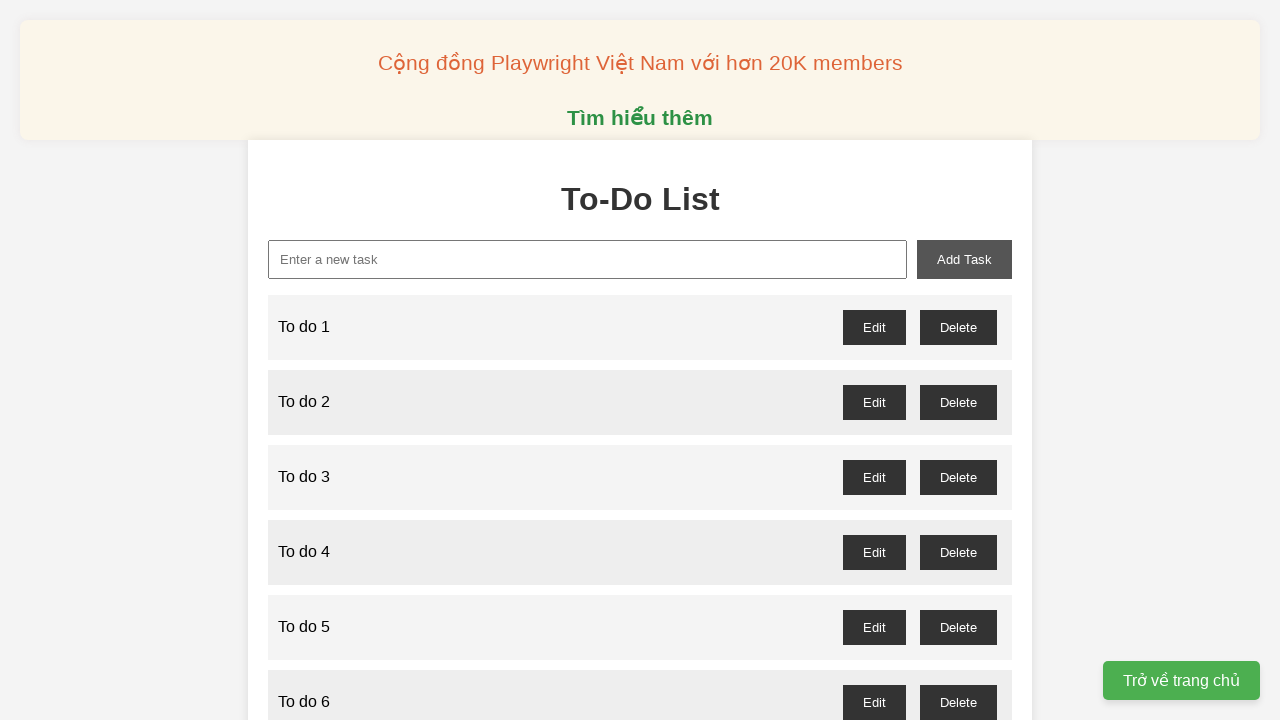

Filled new task input with 'To do 43' on xpath=//input[@id="new-task"]
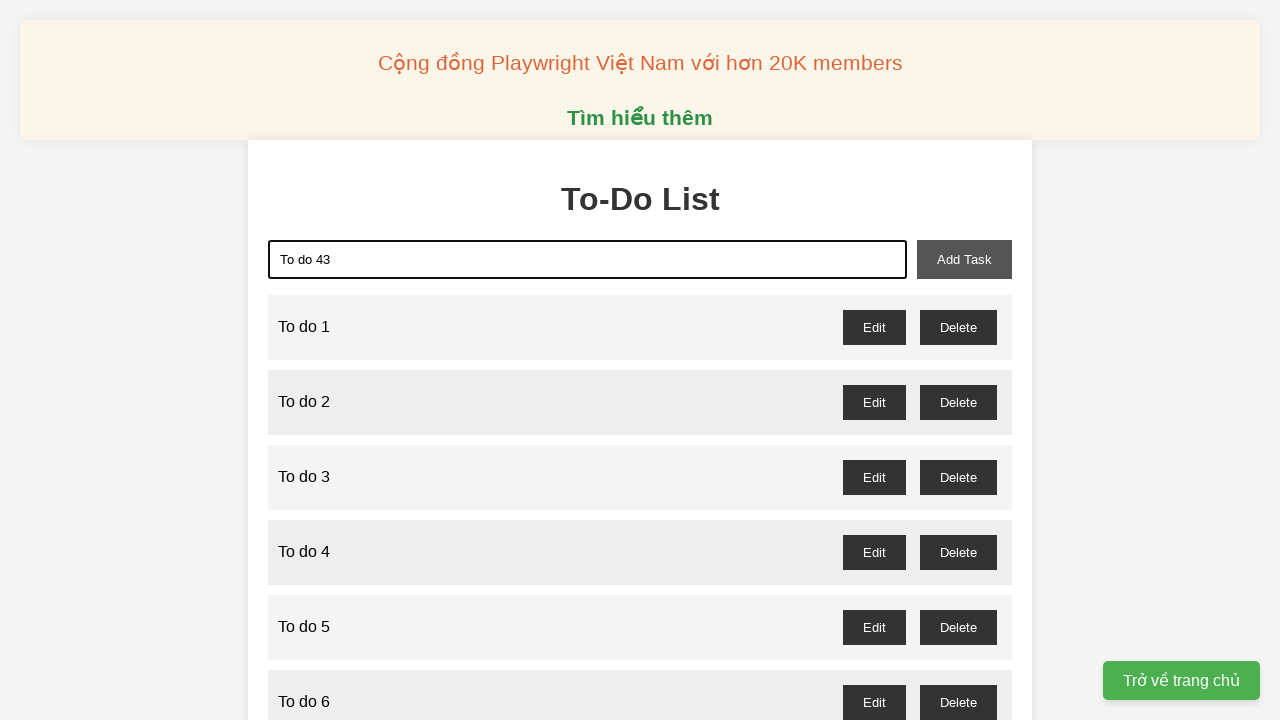

Clicked add task button for 'To do 43' at (964, 259) on xpath=//button[@id="add-task"]
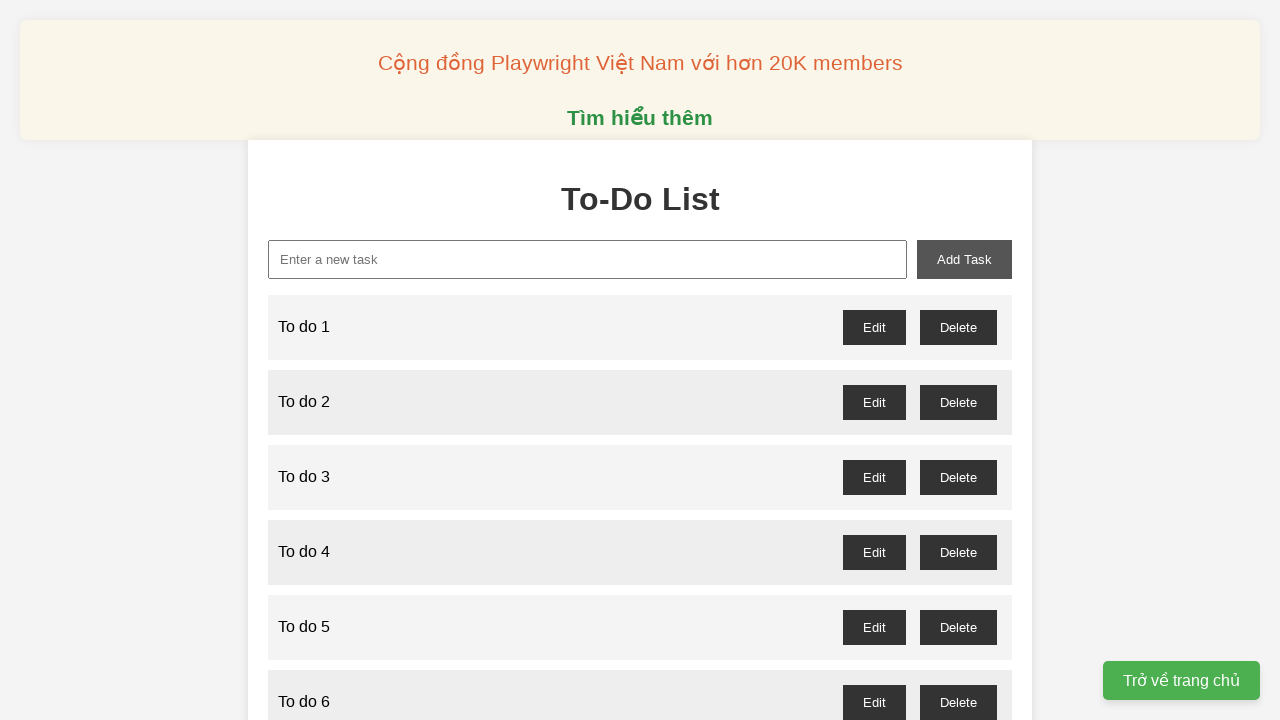

Filled new task input with 'To do 44' on xpath=//input[@id="new-task"]
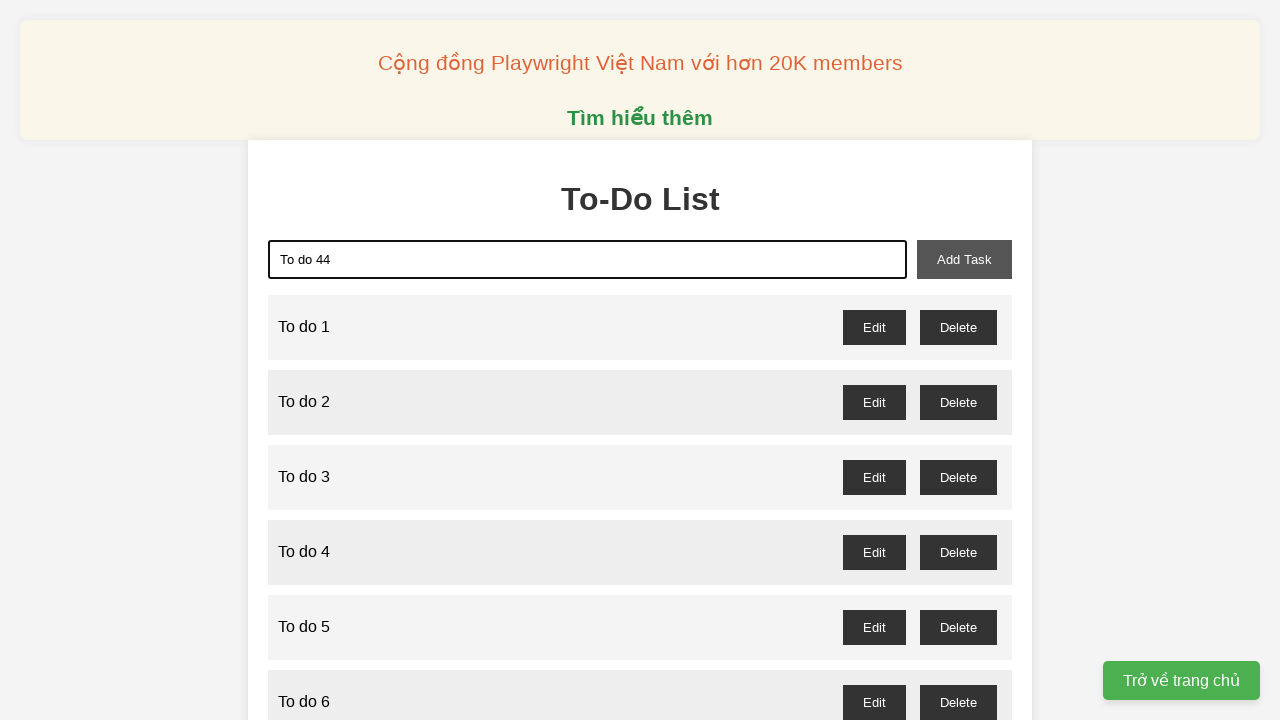

Clicked add task button for 'To do 44' at (964, 259) on xpath=//button[@id="add-task"]
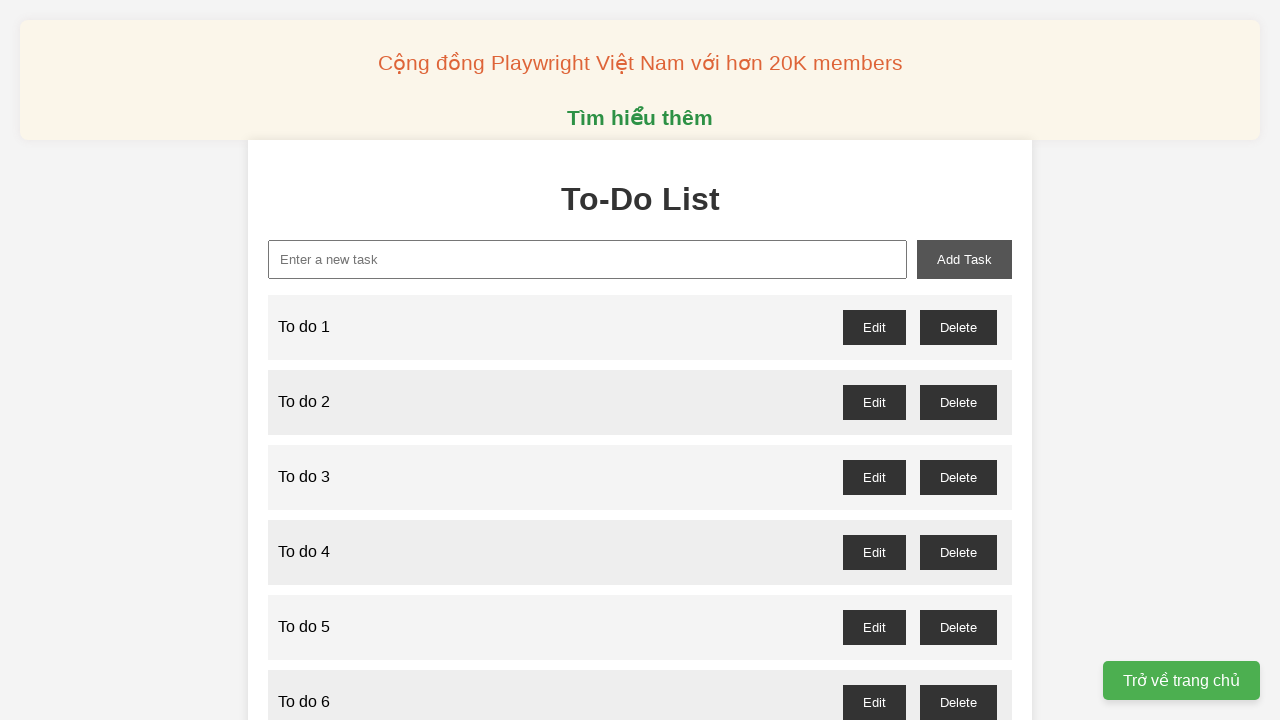

Filled new task input with 'To do 45' on xpath=//input[@id="new-task"]
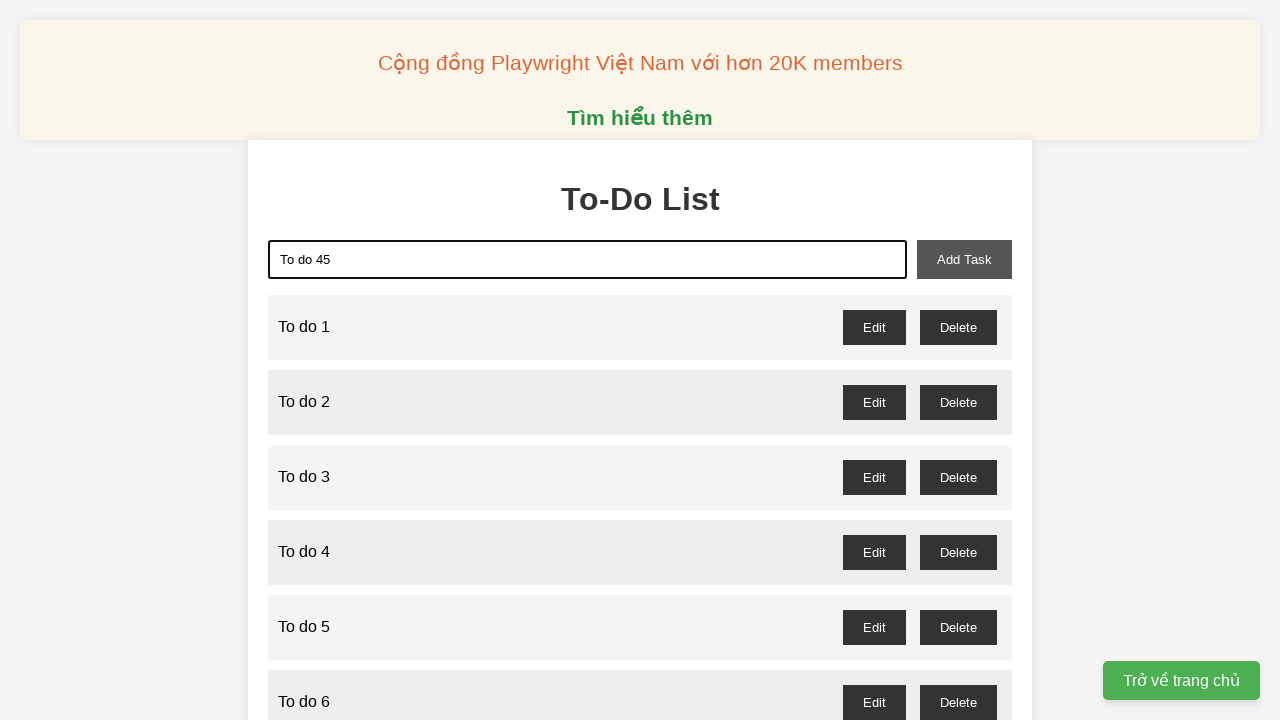

Clicked add task button for 'To do 45' at (964, 259) on xpath=//button[@id="add-task"]
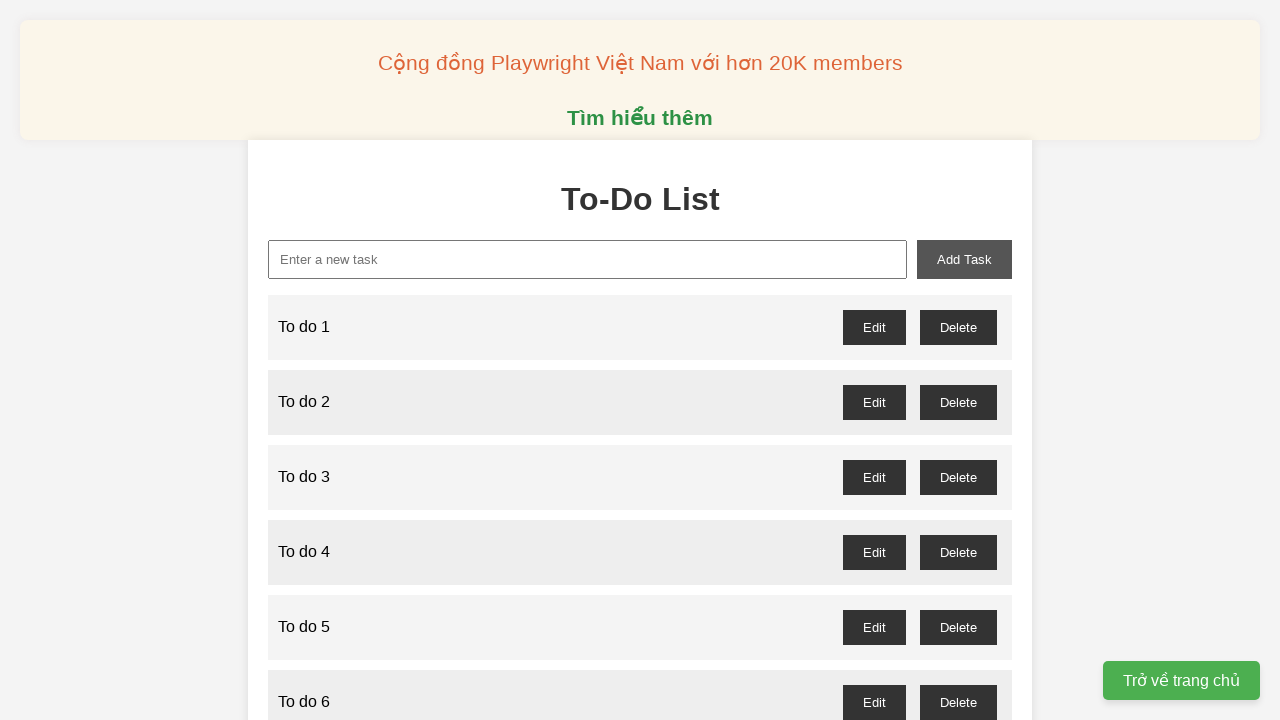

Filled new task input with 'To do 46' on xpath=//input[@id="new-task"]
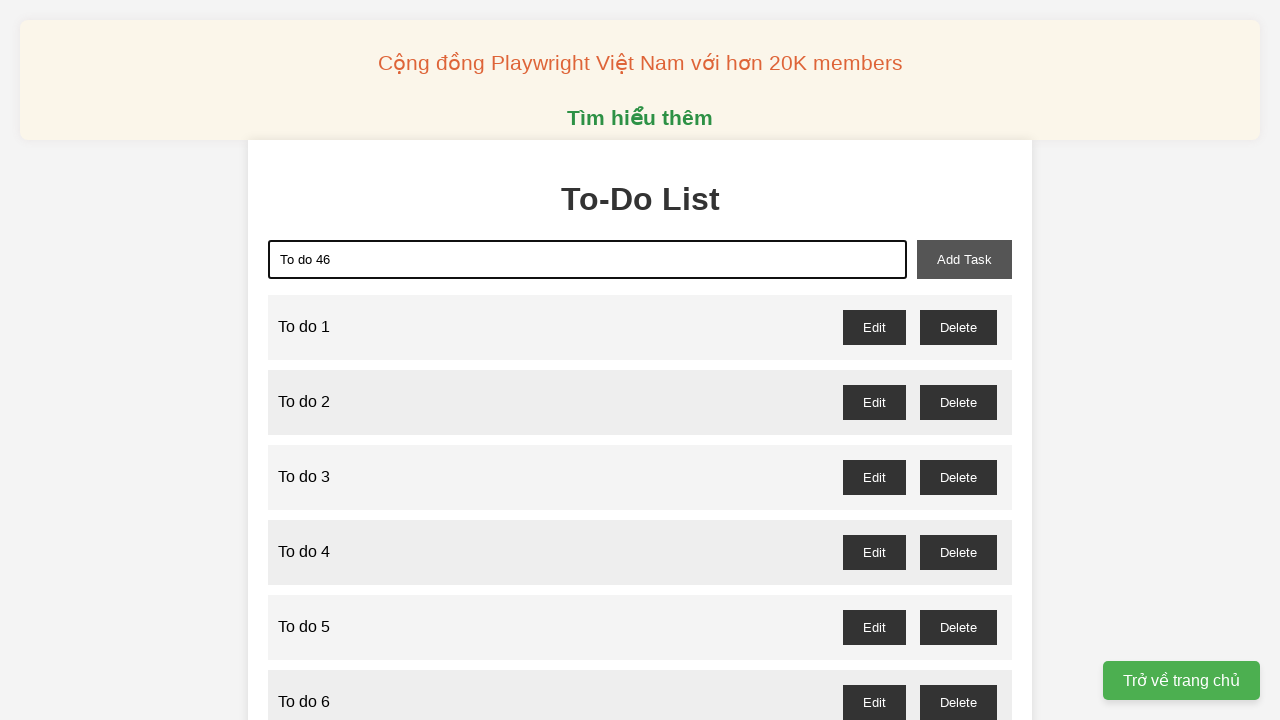

Clicked add task button for 'To do 46' at (964, 259) on xpath=//button[@id="add-task"]
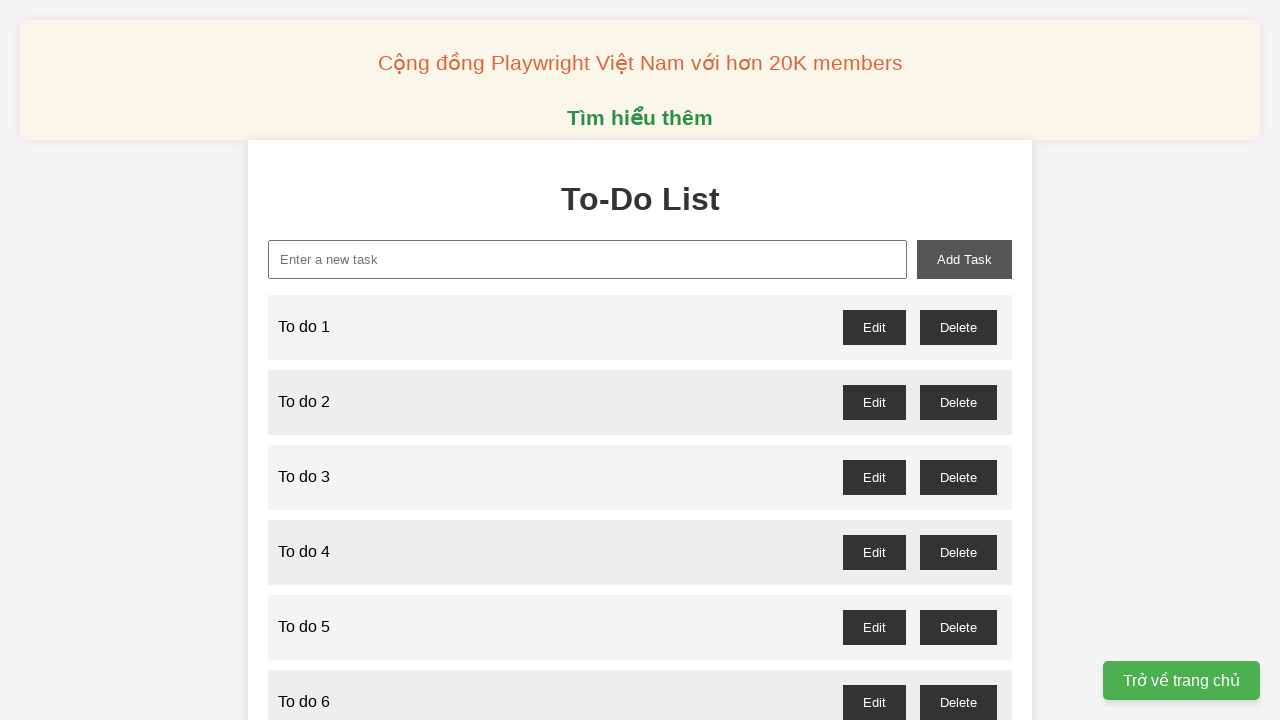

Filled new task input with 'To do 47' on xpath=//input[@id="new-task"]
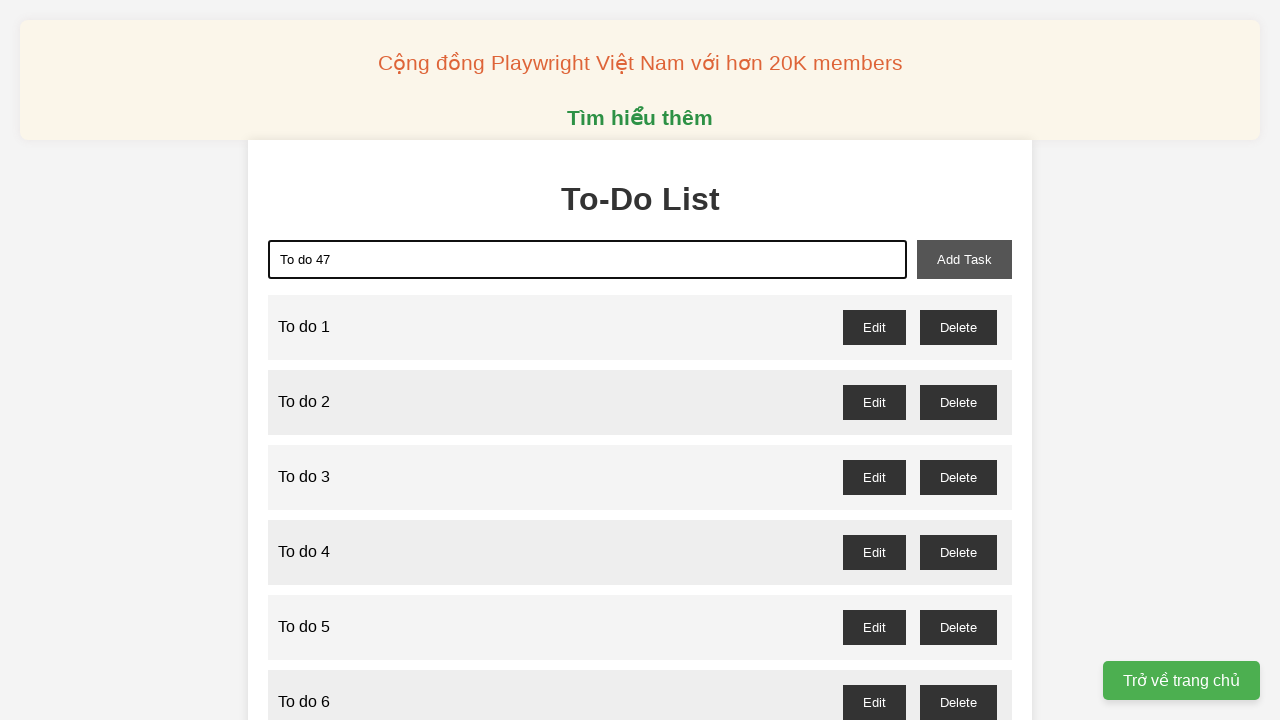

Clicked add task button for 'To do 47' at (964, 259) on xpath=//button[@id="add-task"]
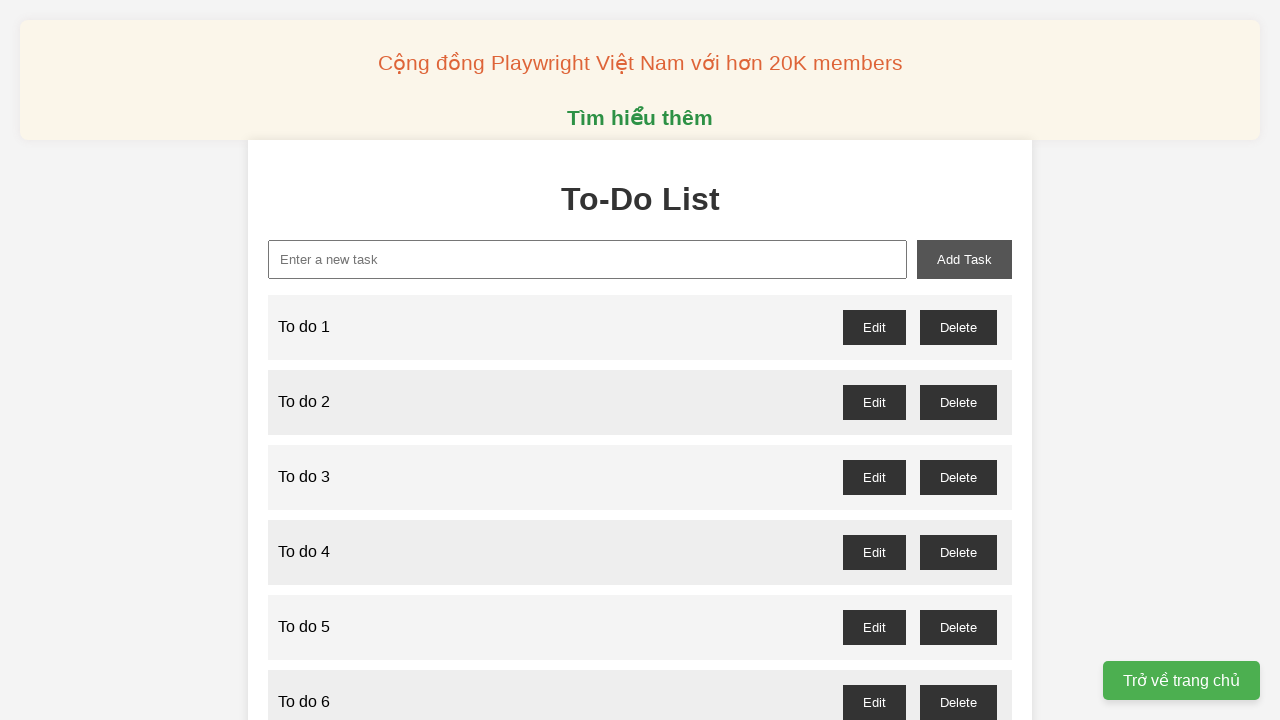

Filled new task input with 'To do 48' on xpath=//input[@id="new-task"]
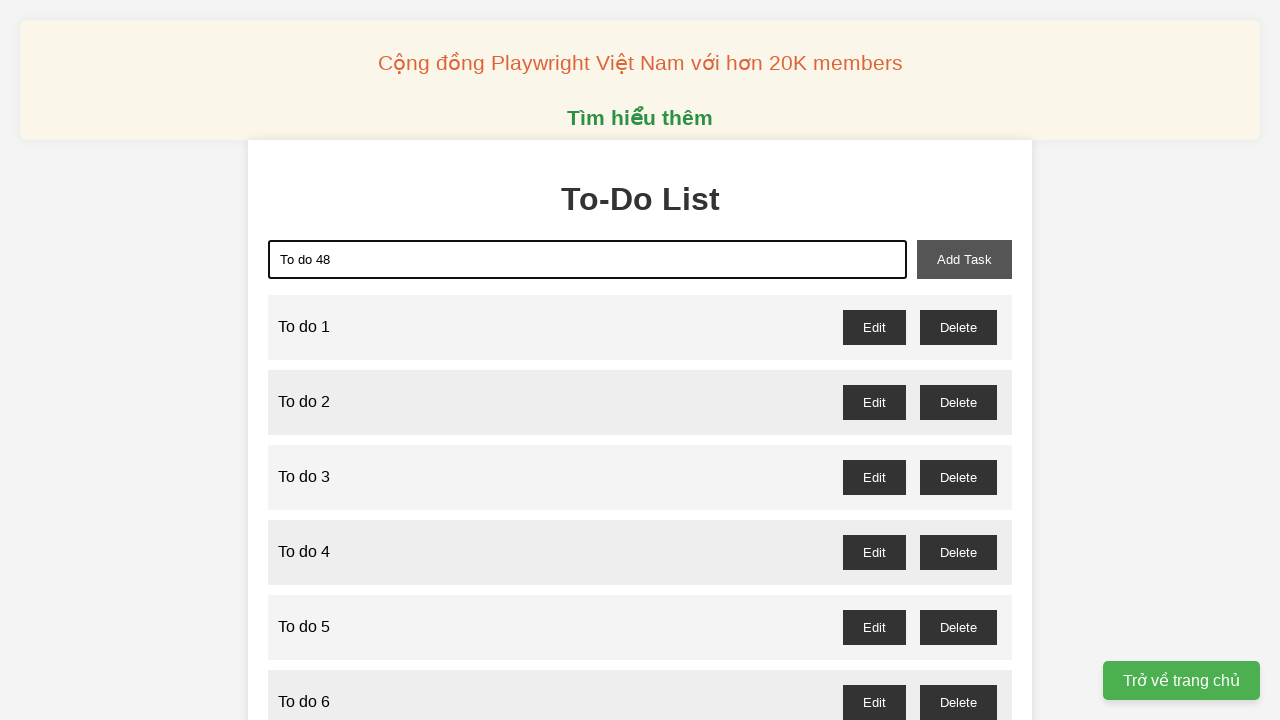

Clicked add task button for 'To do 48' at (964, 259) on xpath=//button[@id="add-task"]
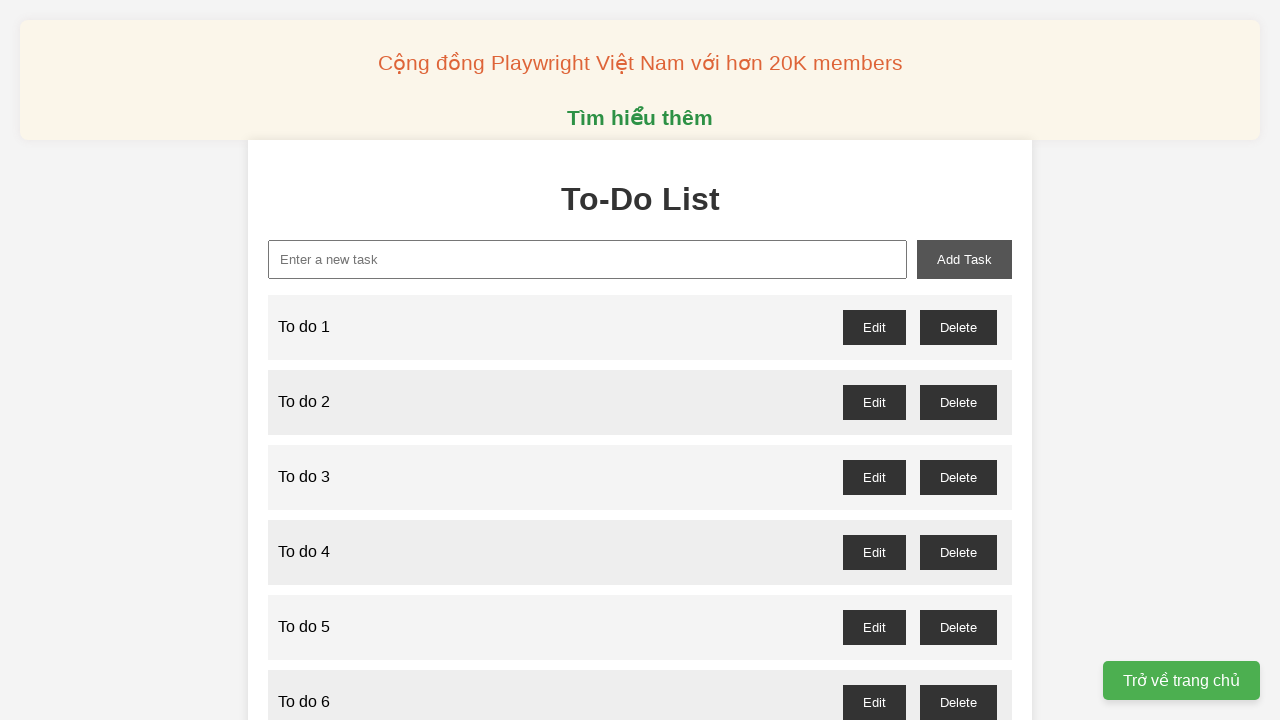

Filled new task input with 'To do 49' on xpath=//input[@id="new-task"]
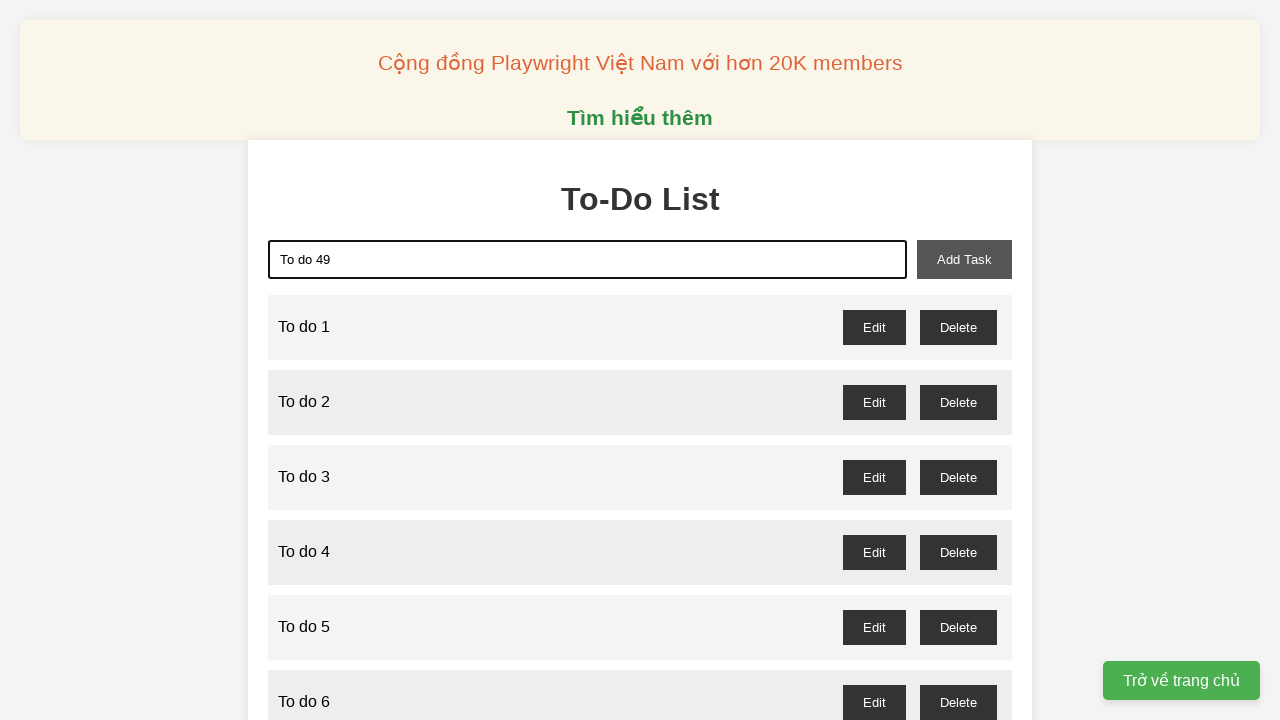

Clicked add task button for 'To do 49' at (964, 259) on xpath=//button[@id="add-task"]
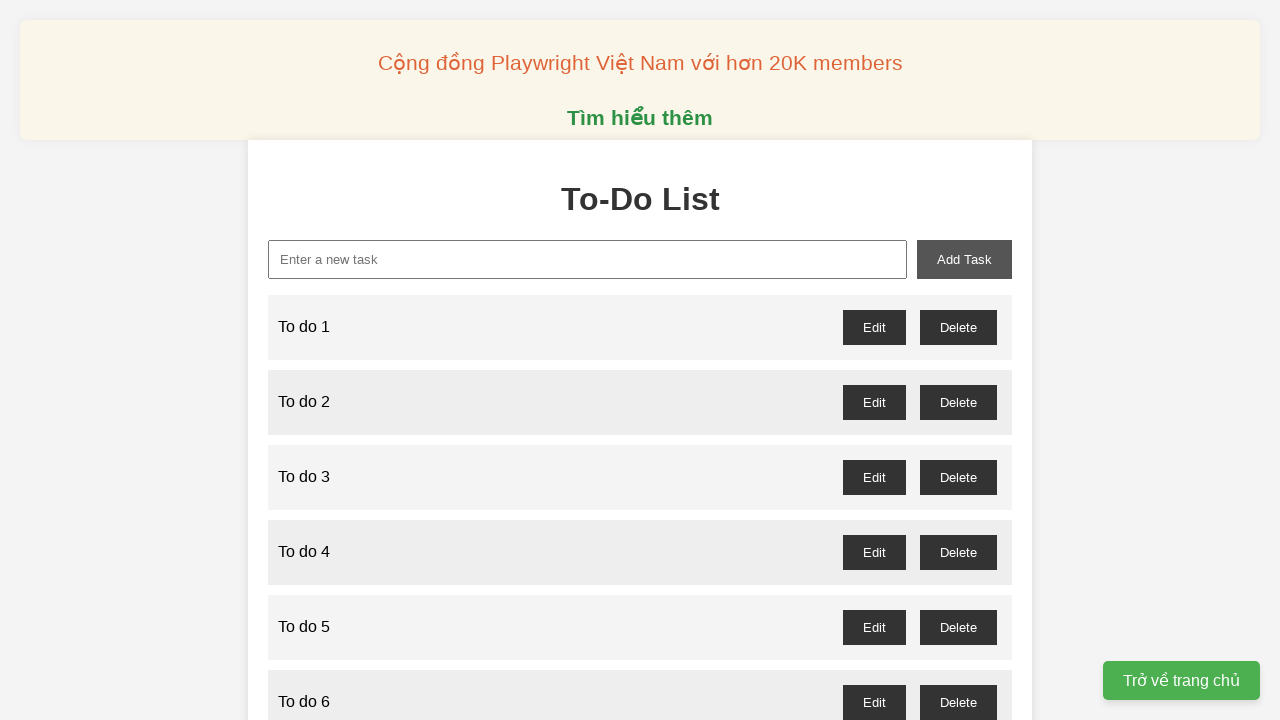

Filled new task input with 'To do 50' on xpath=//input[@id="new-task"]
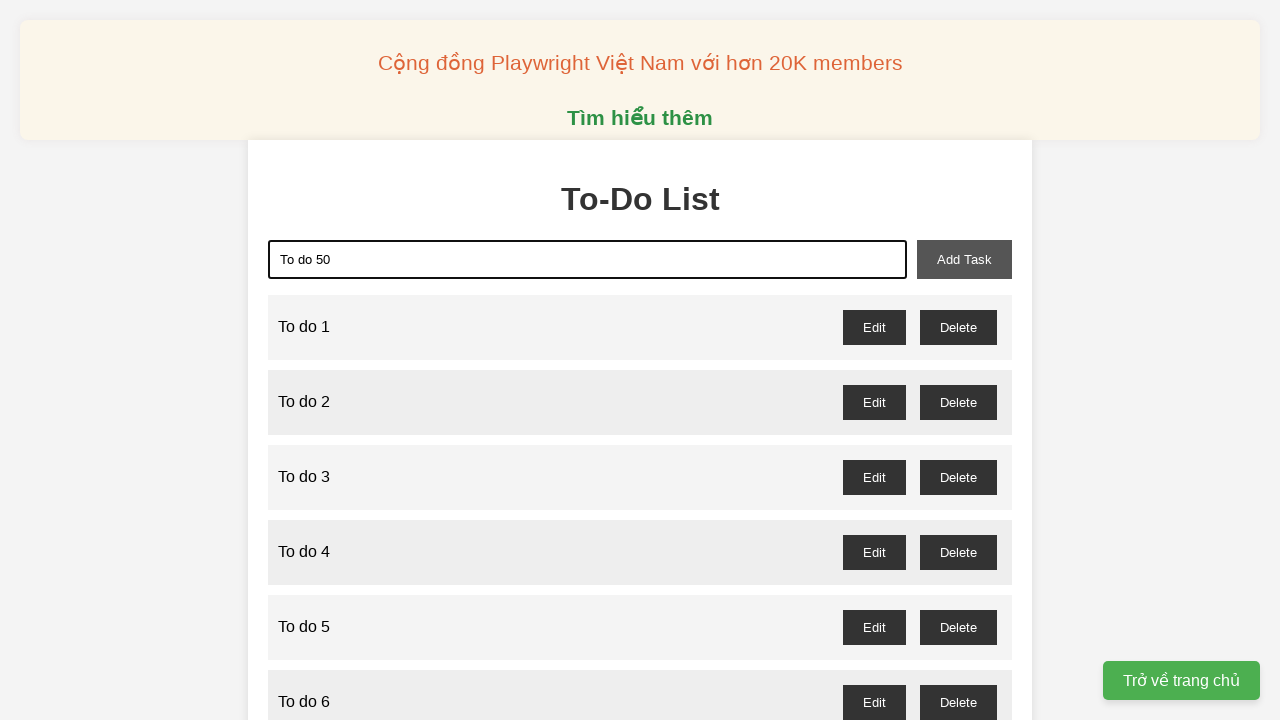

Clicked add task button for 'To do 50' at (964, 259) on xpath=//button[@id="add-task"]
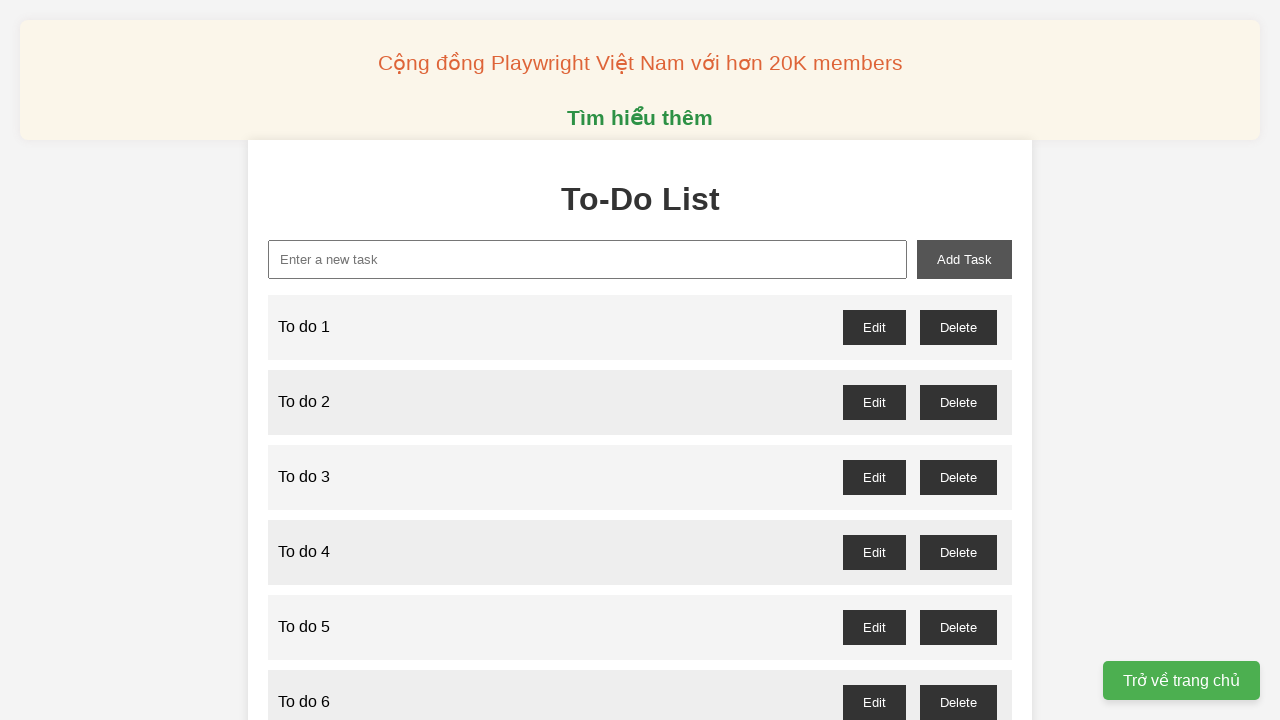

Filled new task input with 'To do 51' on xpath=//input[@id="new-task"]
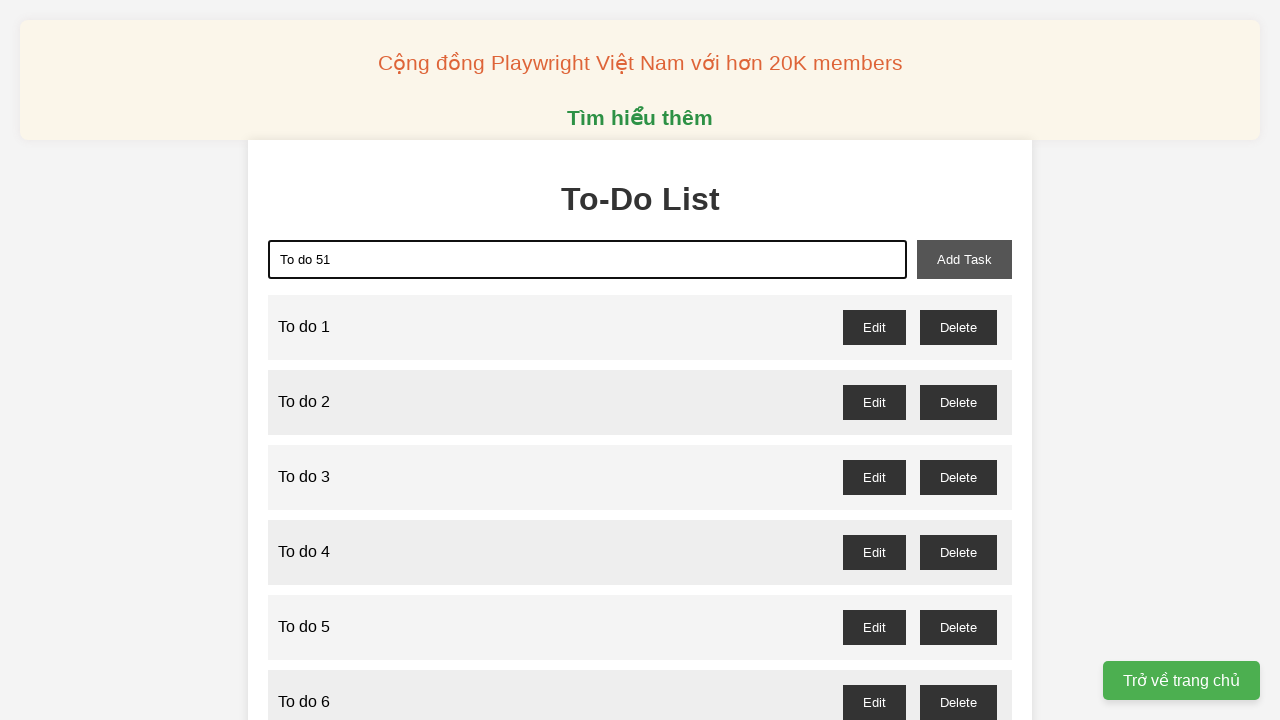

Clicked add task button for 'To do 51' at (964, 259) on xpath=//button[@id="add-task"]
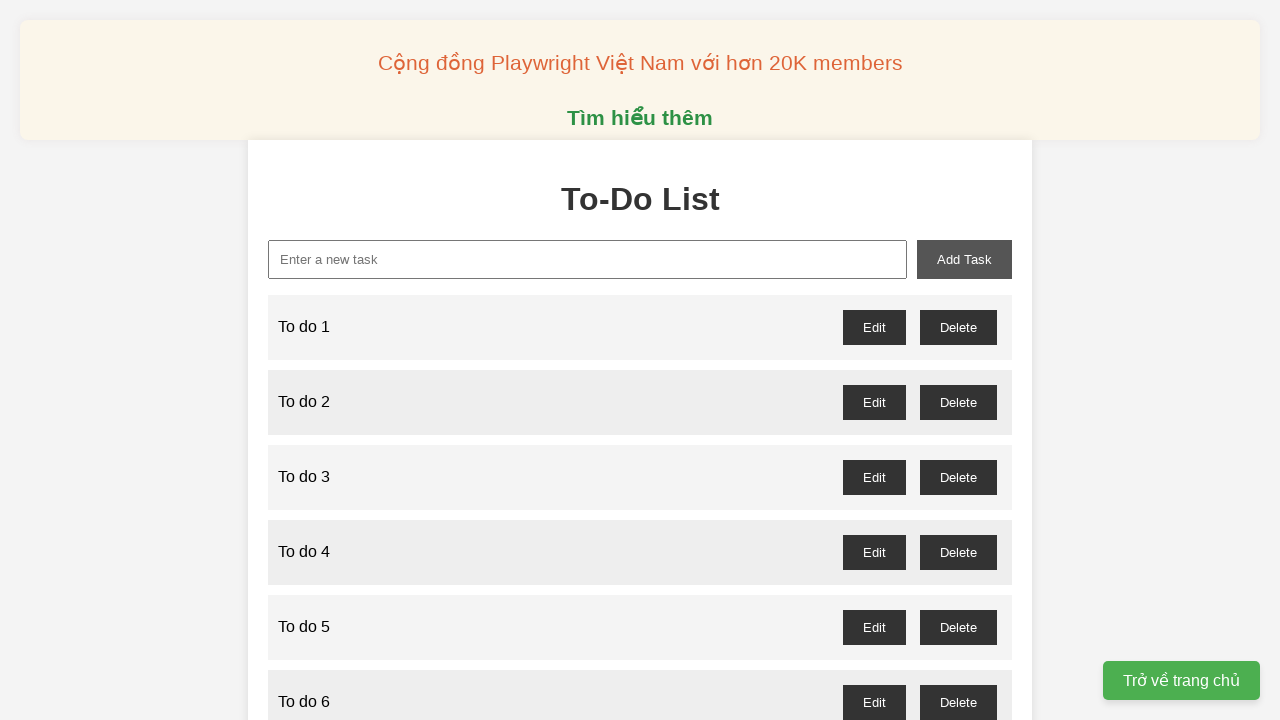

Filled new task input with 'To do 52' on xpath=//input[@id="new-task"]
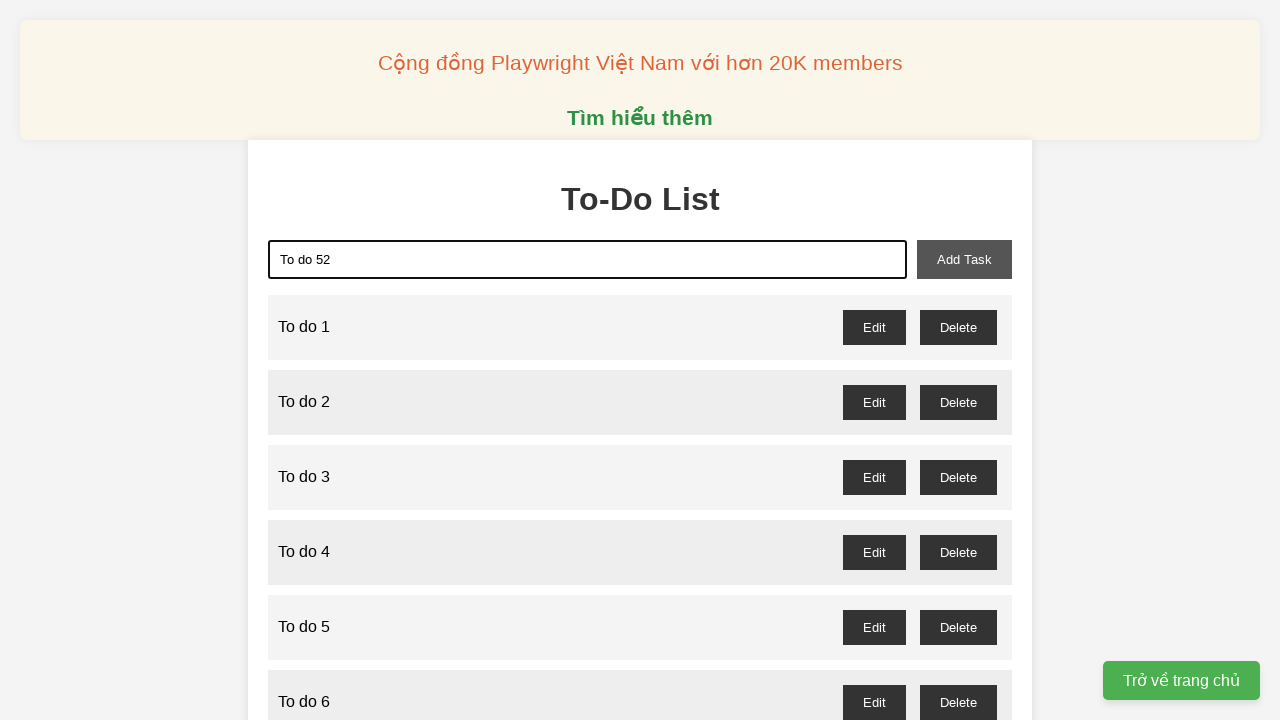

Clicked add task button for 'To do 52' at (964, 259) on xpath=//button[@id="add-task"]
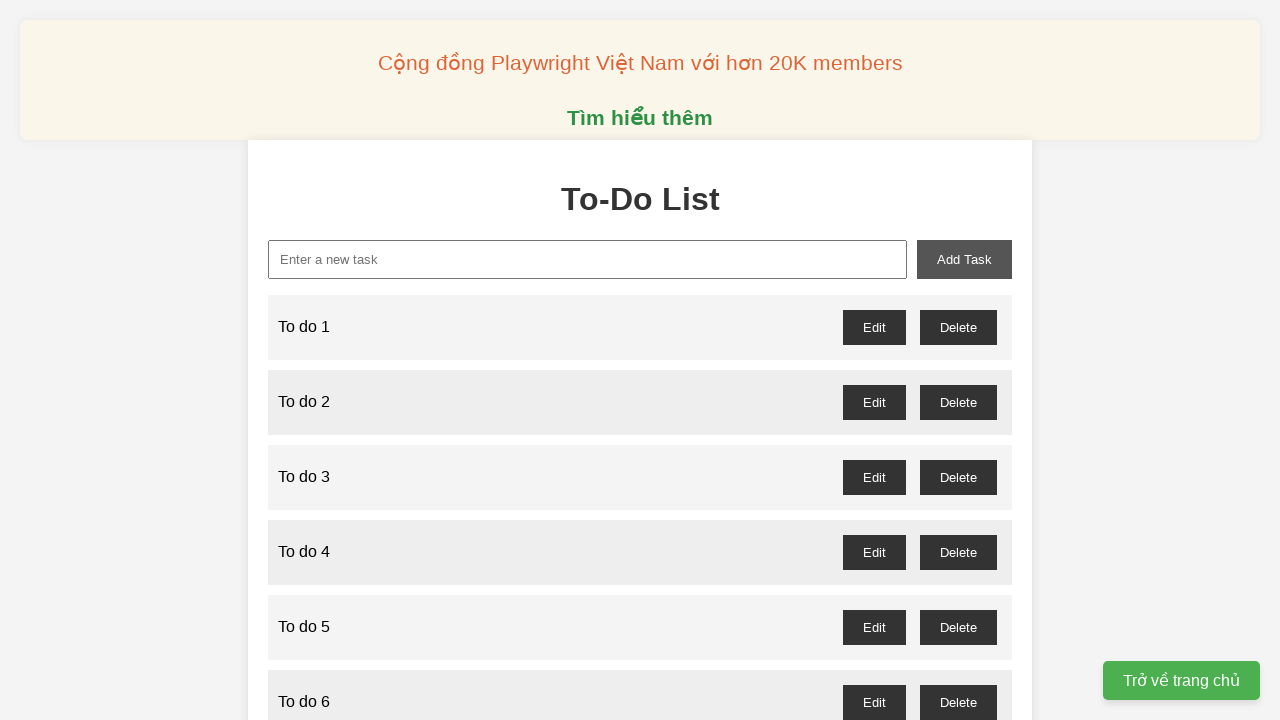

Filled new task input with 'To do 53' on xpath=//input[@id="new-task"]
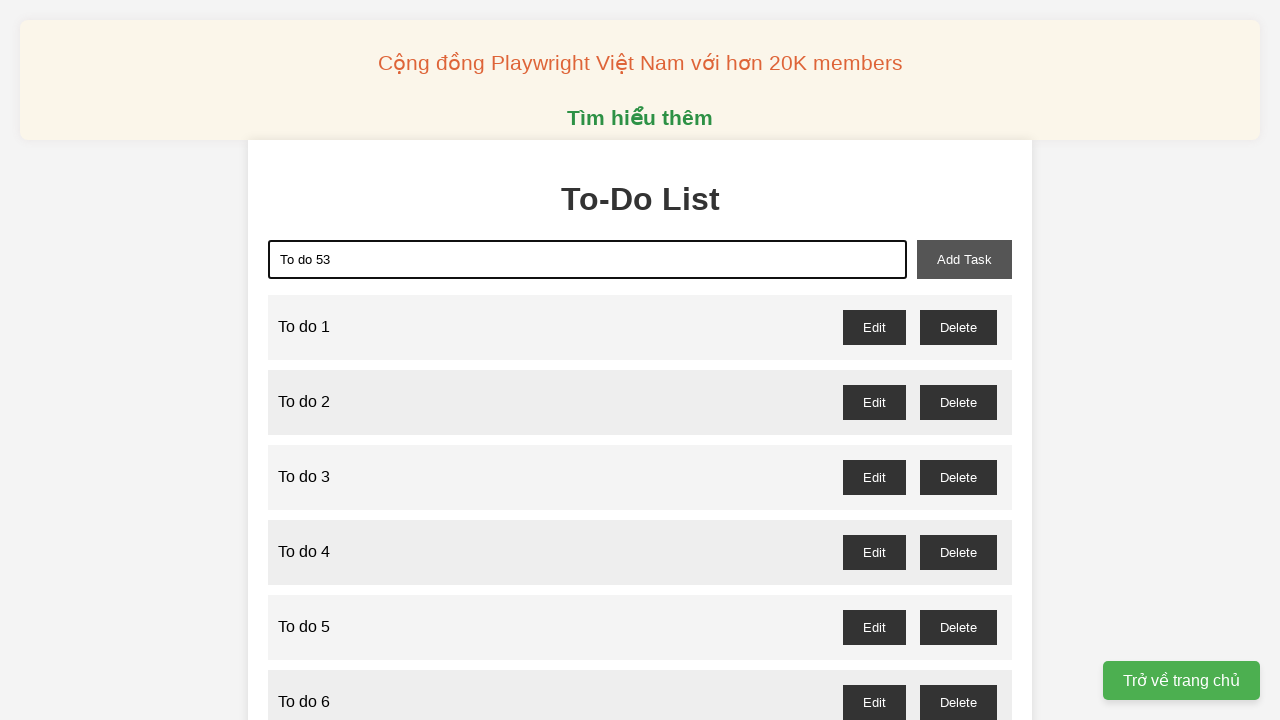

Clicked add task button for 'To do 53' at (964, 259) on xpath=//button[@id="add-task"]
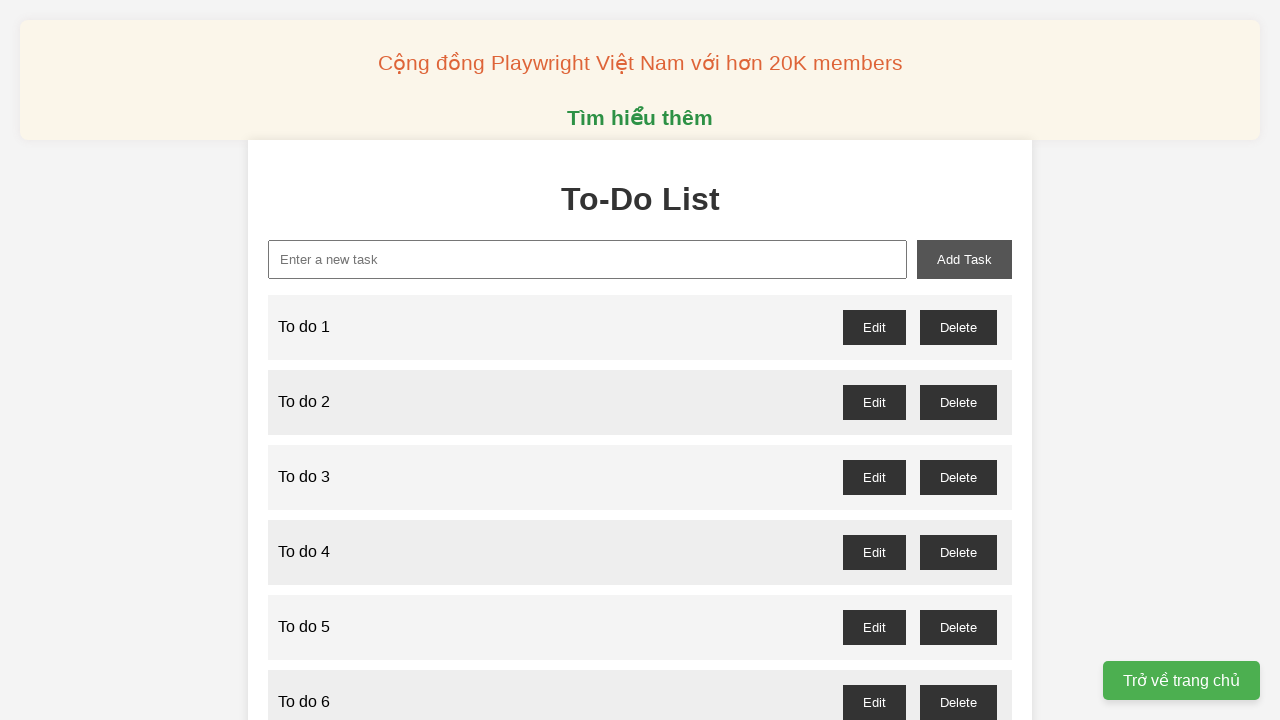

Filled new task input with 'To do 54' on xpath=//input[@id="new-task"]
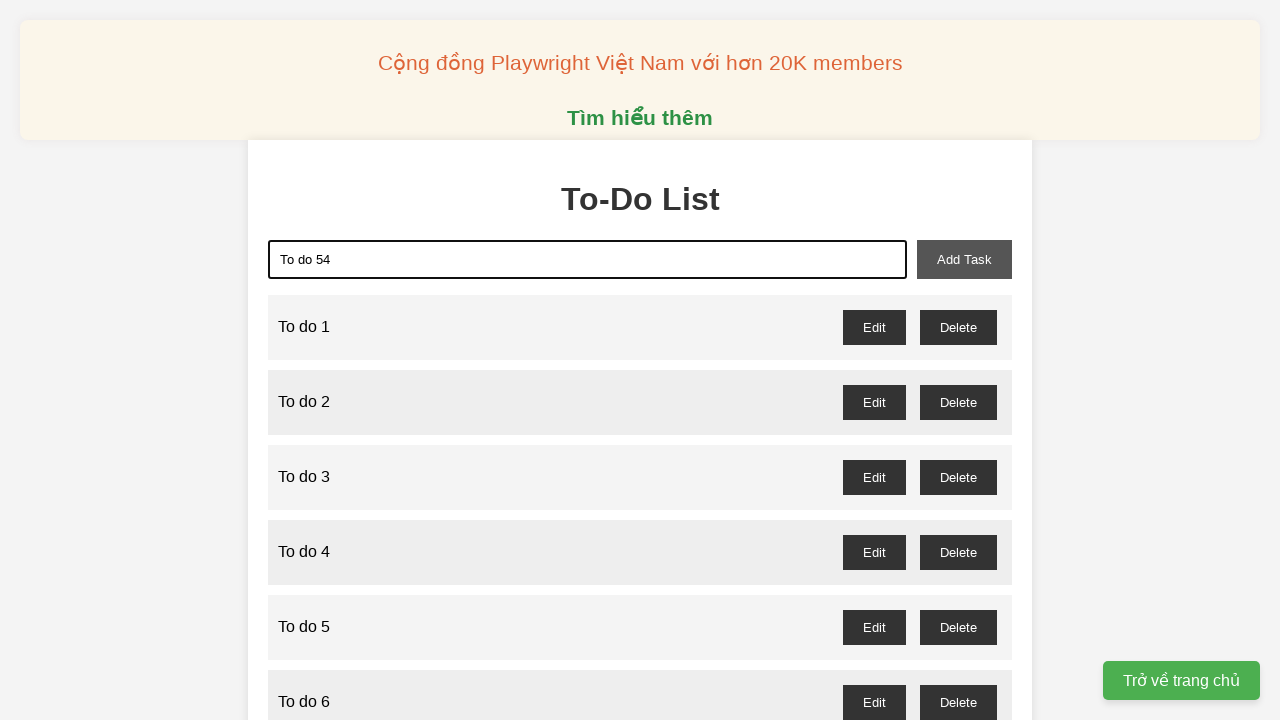

Clicked add task button for 'To do 54' at (964, 259) on xpath=//button[@id="add-task"]
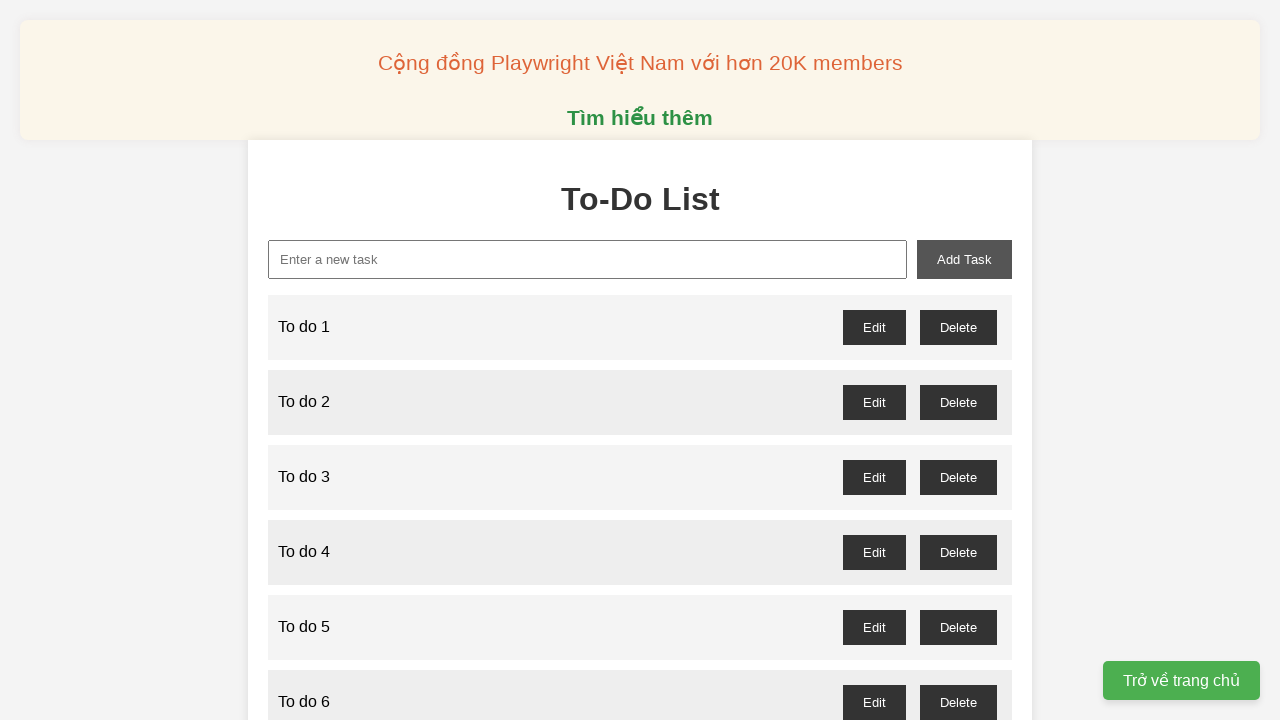

Filled new task input with 'To do 55' on xpath=//input[@id="new-task"]
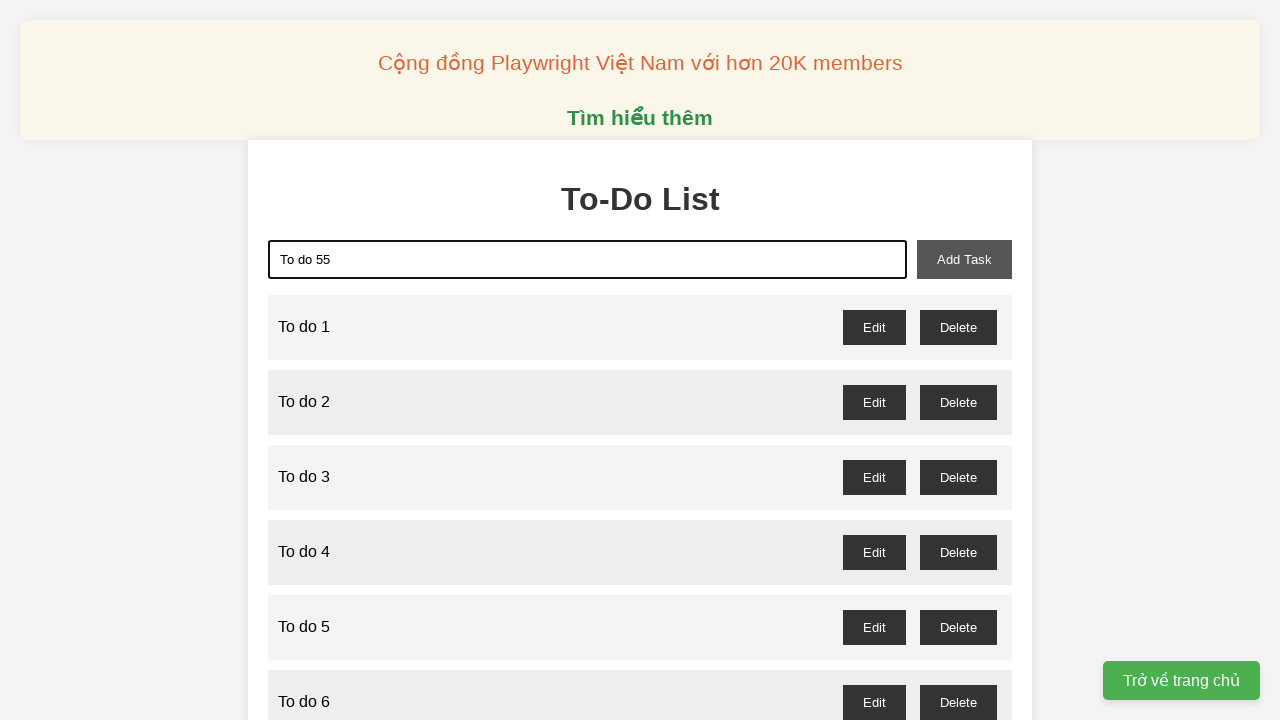

Clicked add task button for 'To do 55' at (964, 259) on xpath=//button[@id="add-task"]
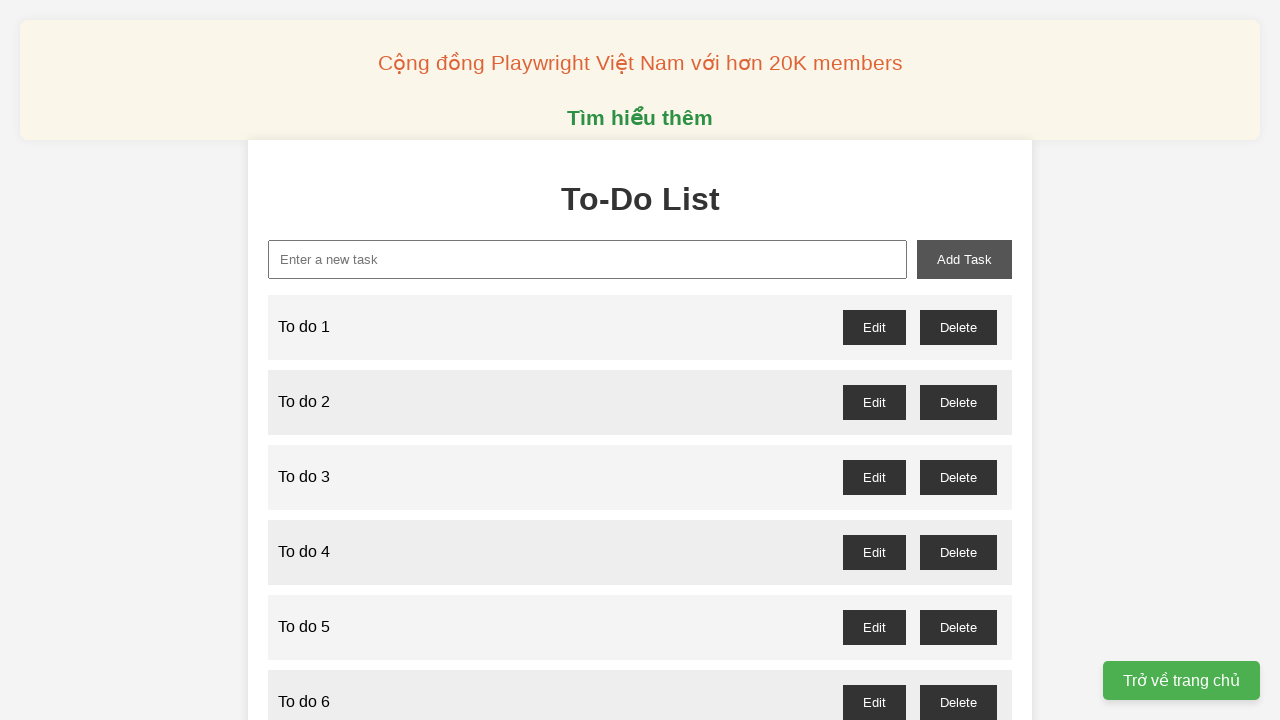

Filled new task input with 'To do 56' on xpath=//input[@id="new-task"]
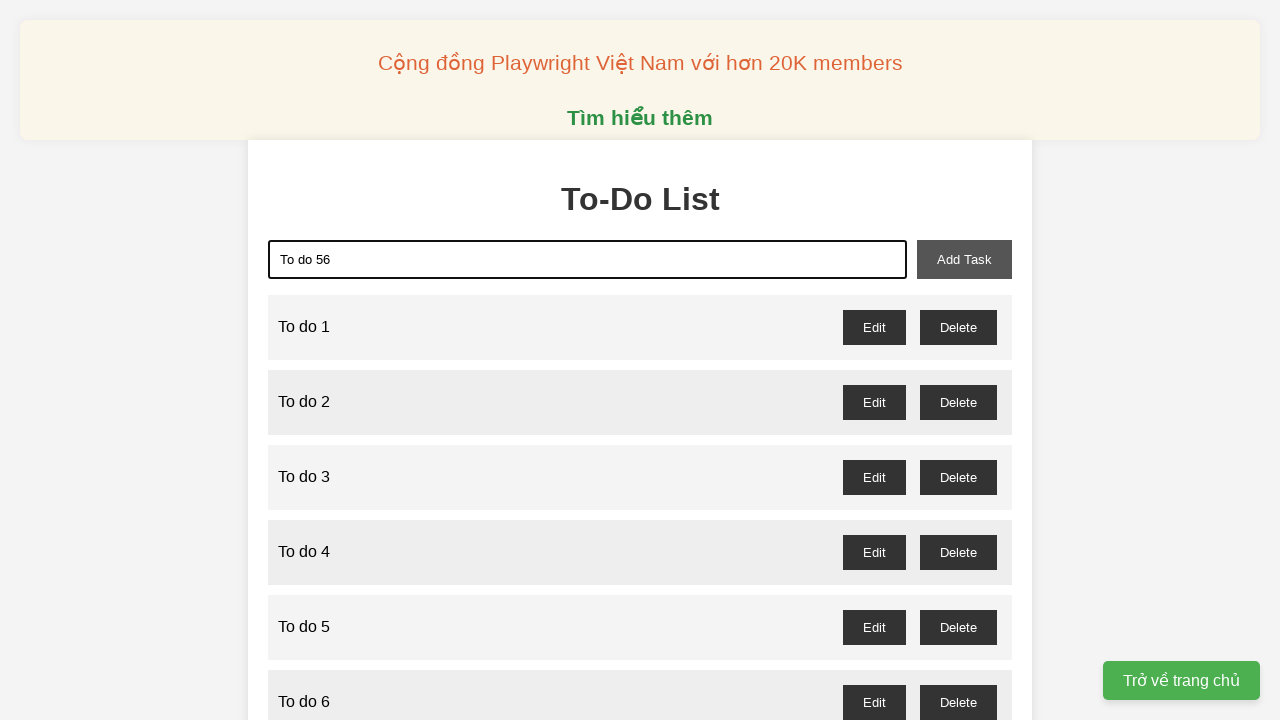

Clicked add task button for 'To do 56' at (964, 259) on xpath=//button[@id="add-task"]
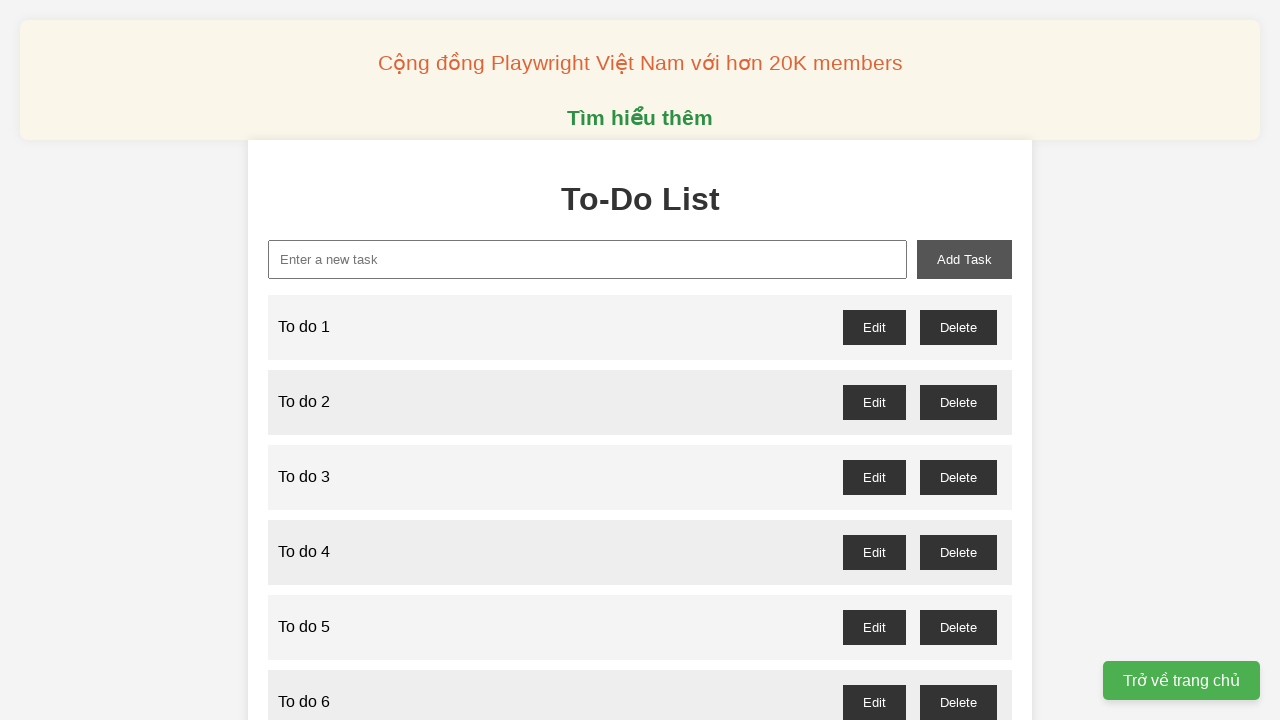

Filled new task input with 'To do 57' on xpath=//input[@id="new-task"]
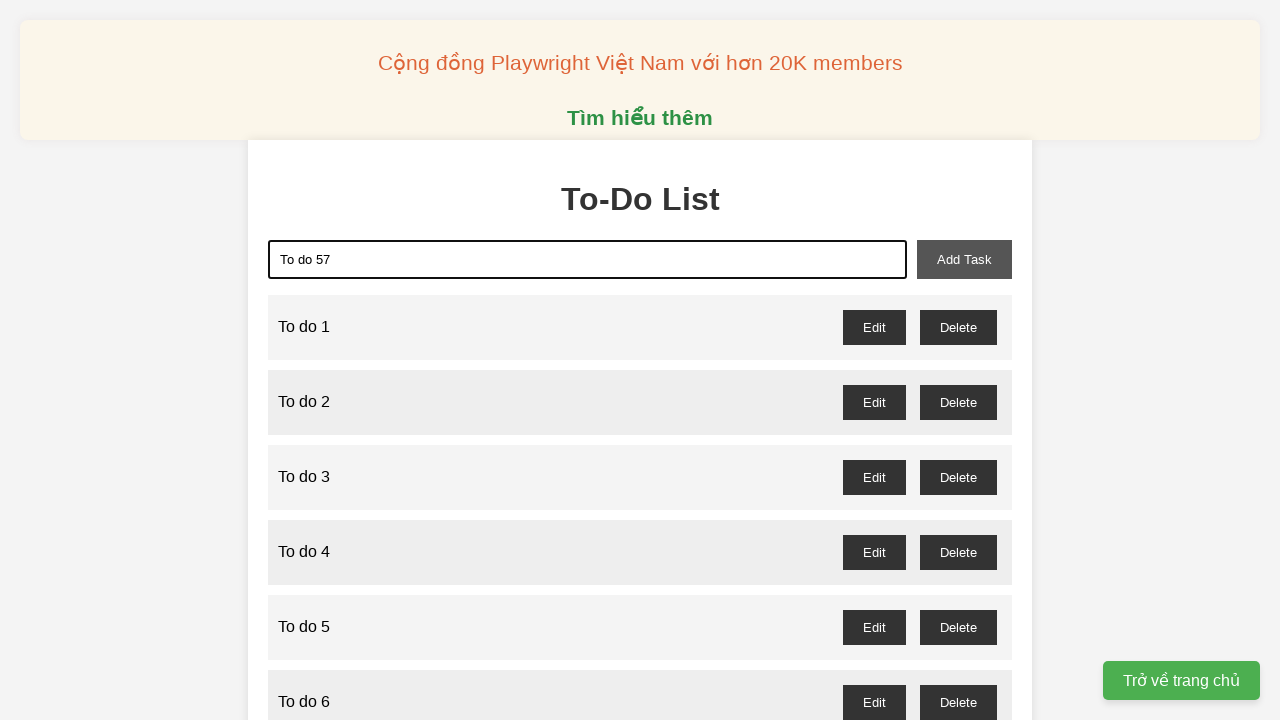

Clicked add task button for 'To do 57' at (964, 259) on xpath=//button[@id="add-task"]
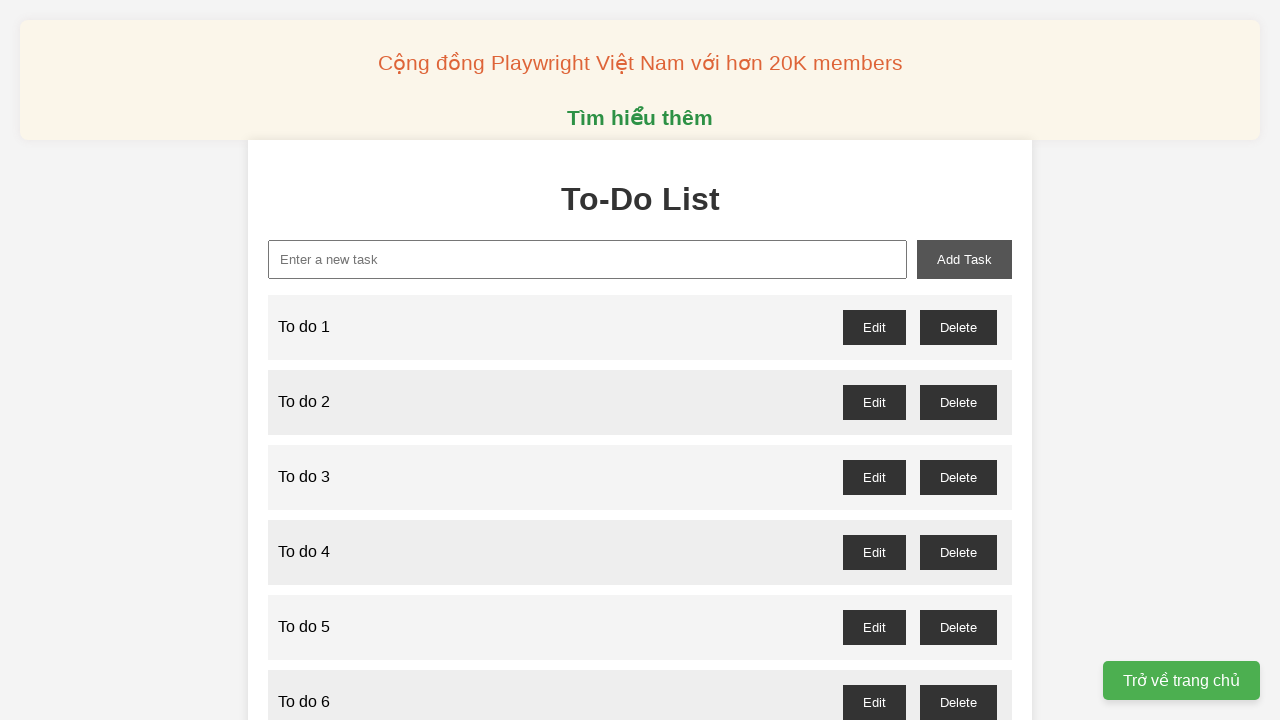

Filled new task input with 'To do 58' on xpath=//input[@id="new-task"]
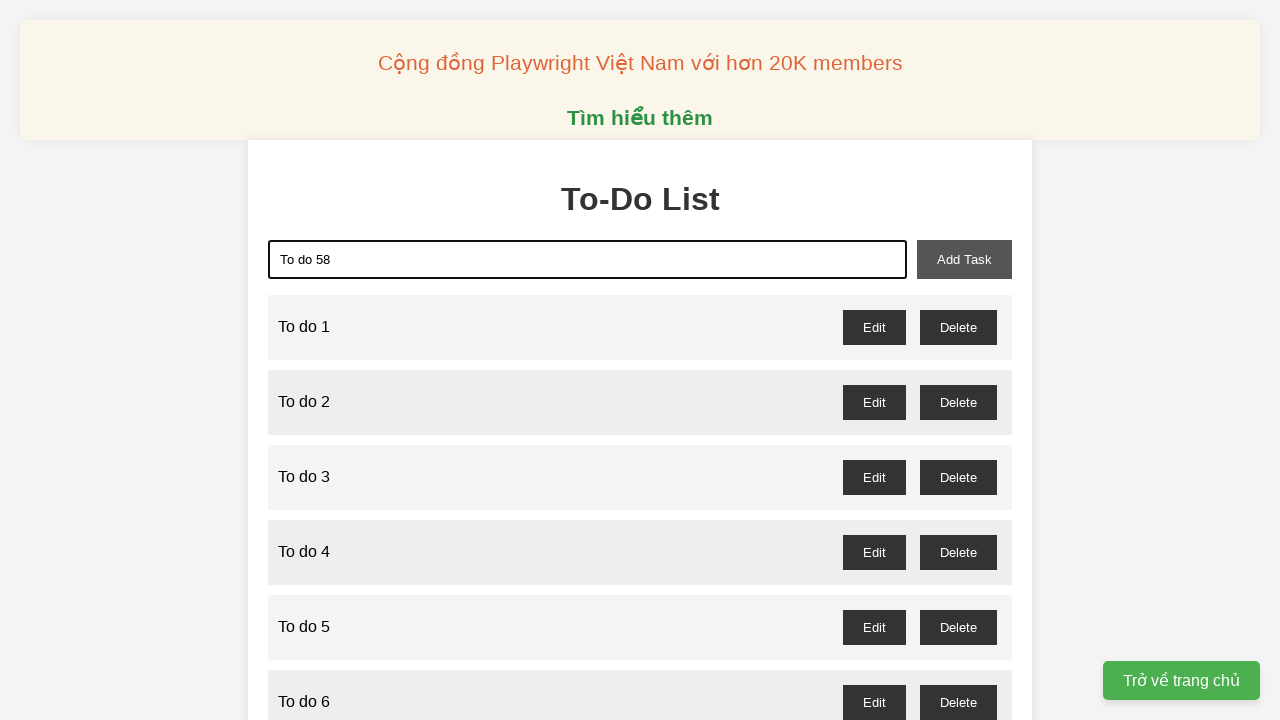

Clicked add task button for 'To do 58' at (964, 259) on xpath=//button[@id="add-task"]
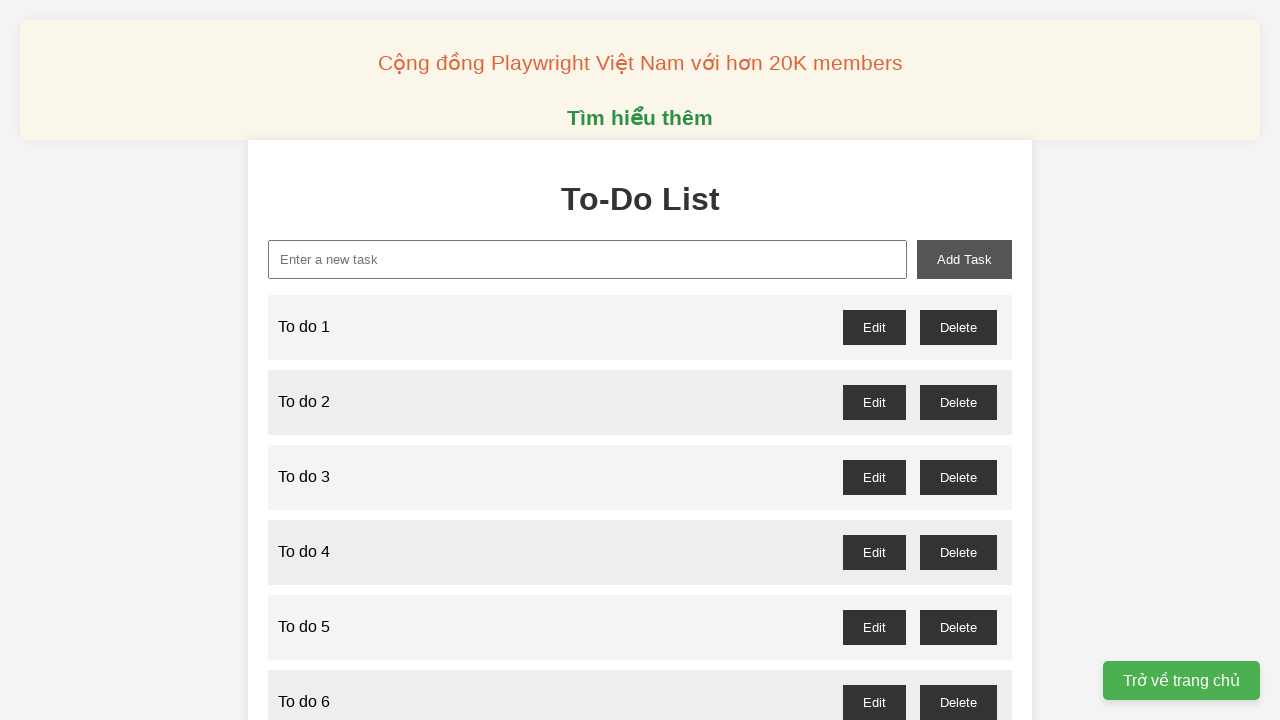

Filled new task input with 'To do 59' on xpath=//input[@id="new-task"]
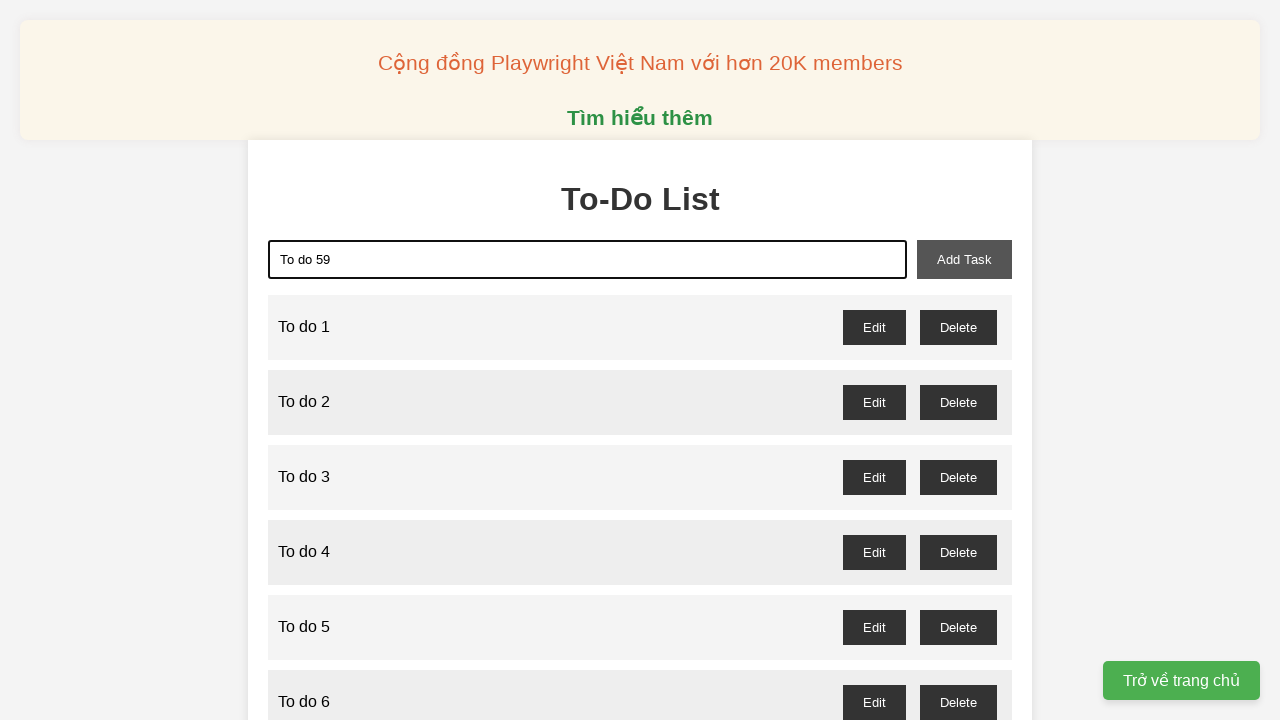

Clicked add task button for 'To do 59' at (964, 259) on xpath=//button[@id="add-task"]
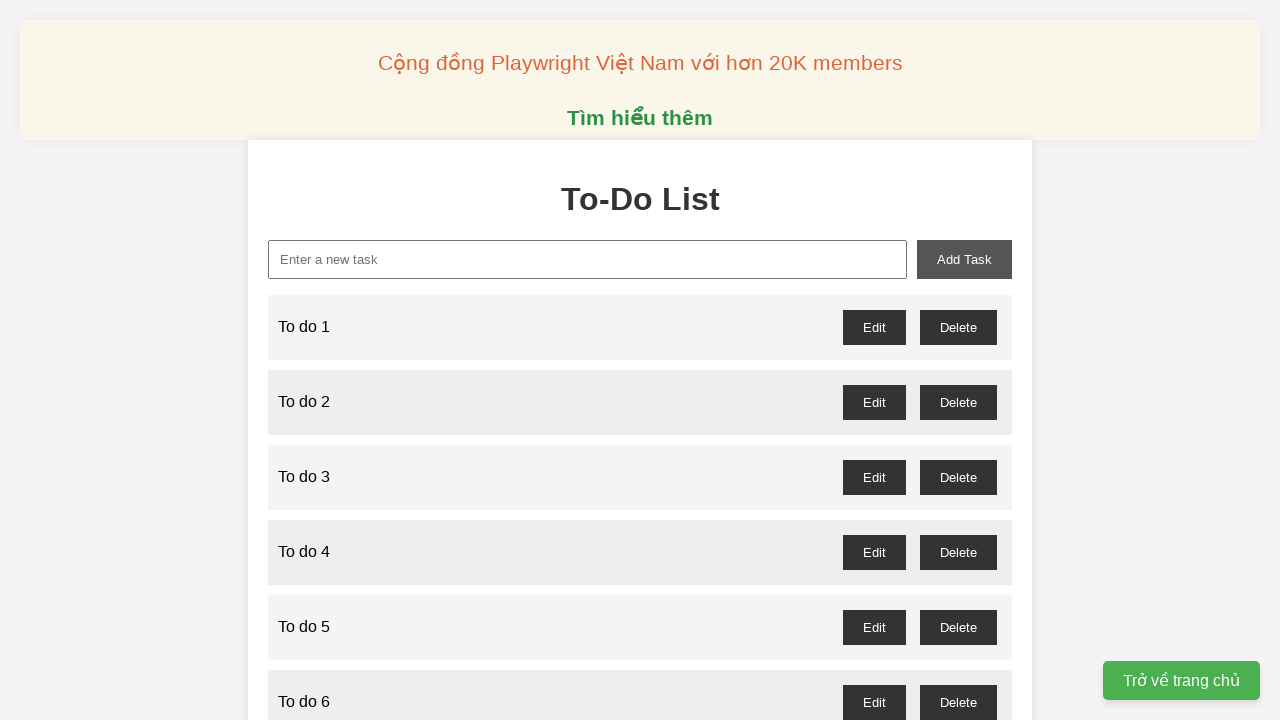

Filled new task input with 'To do 60' on xpath=//input[@id="new-task"]
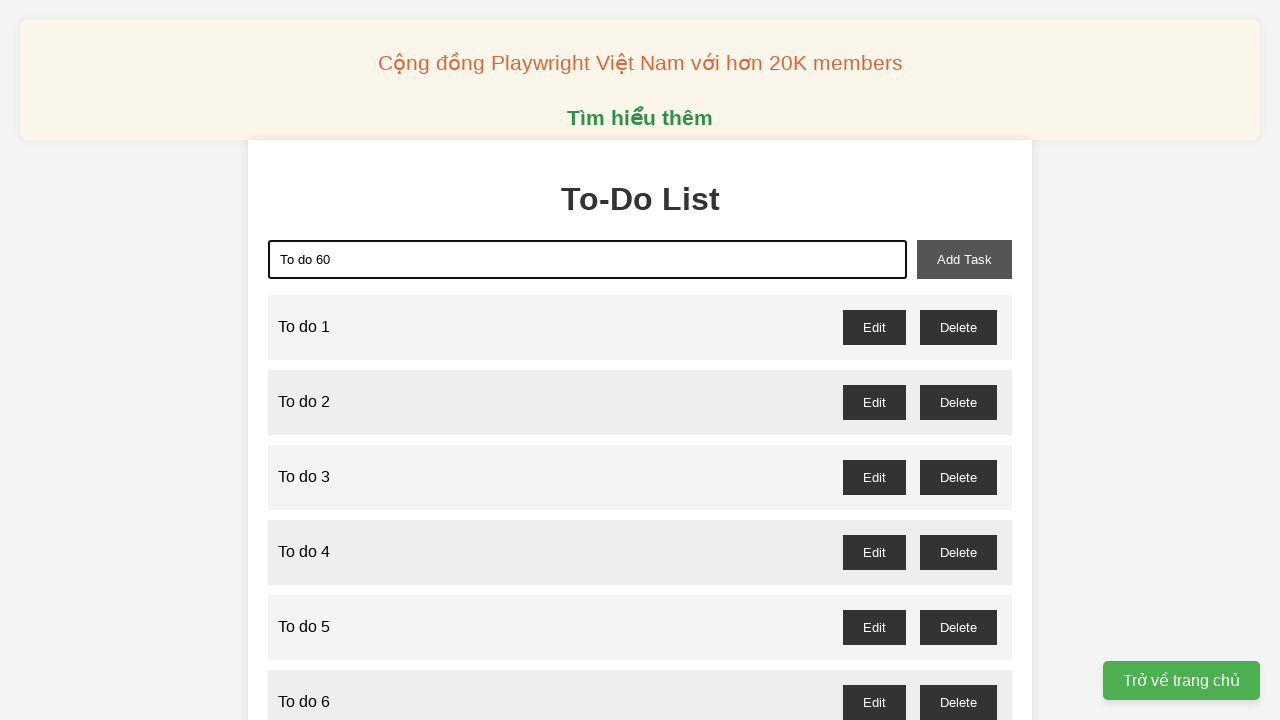

Clicked add task button for 'To do 60' at (964, 259) on xpath=//button[@id="add-task"]
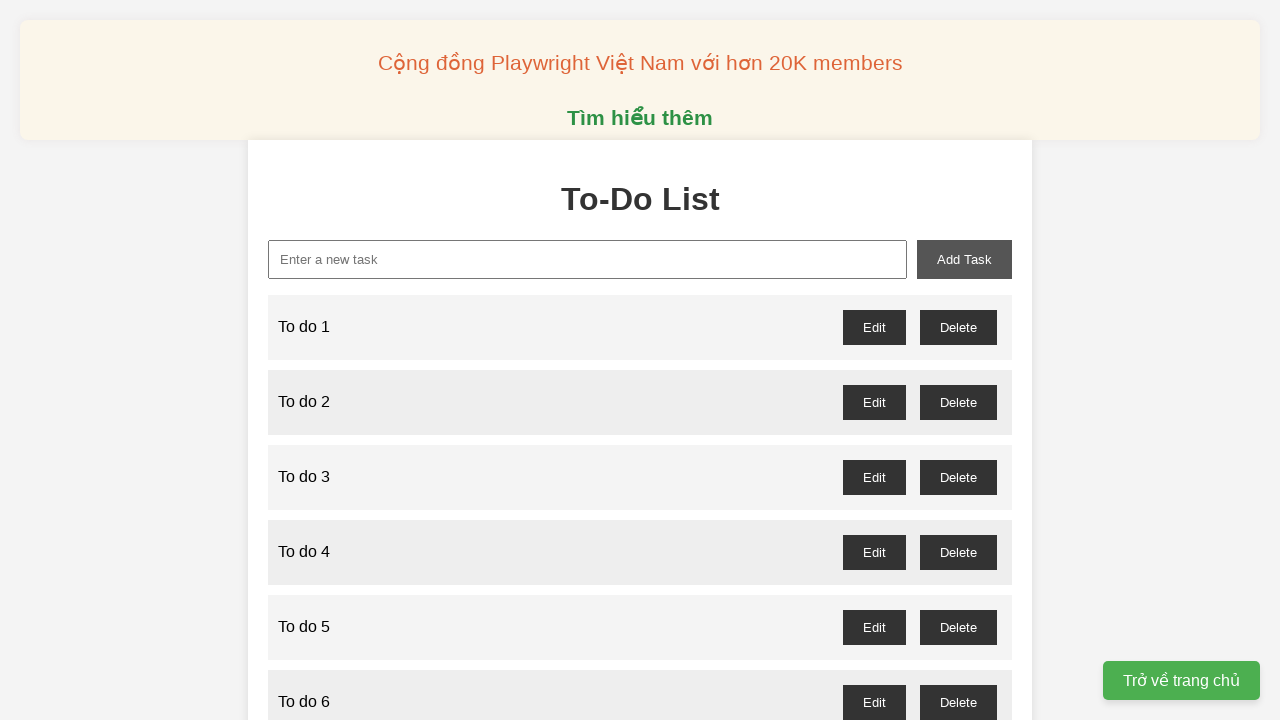

Filled new task input with 'To do 61' on xpath=//input[@id="new-task"]
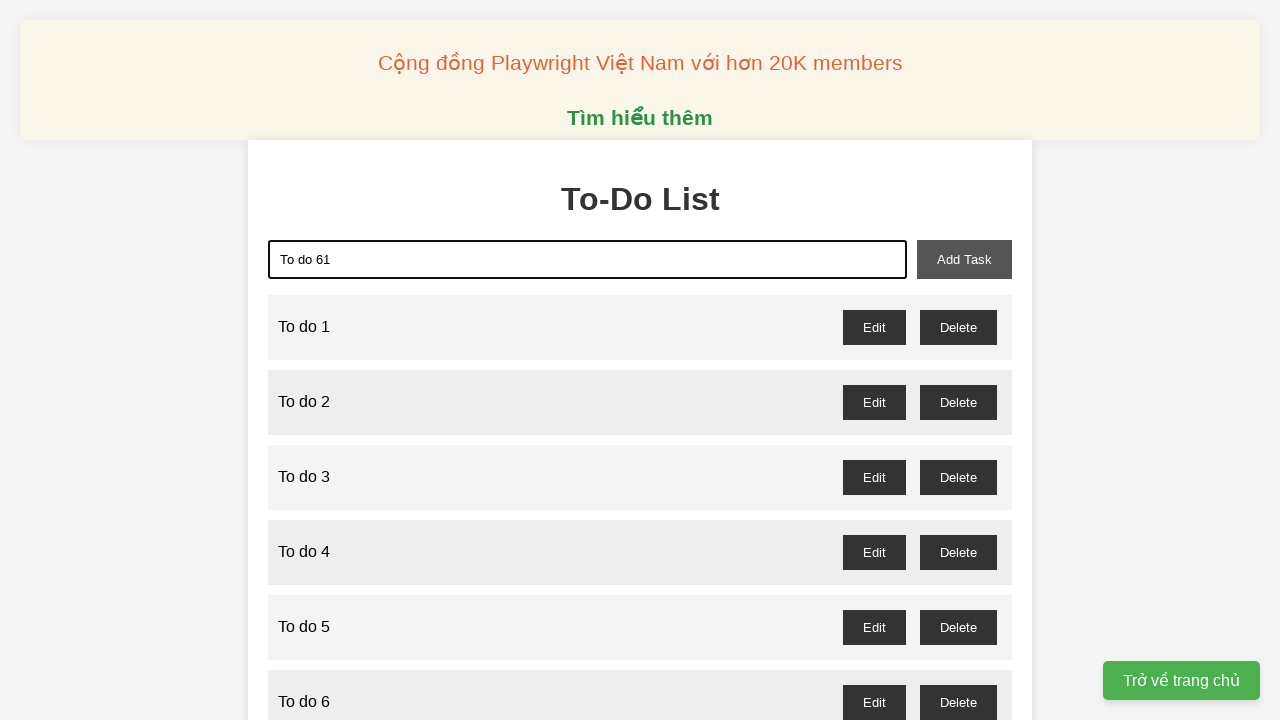

Clicked add task button for 'To do 61' at (964, 259) on xpath=//button[@id="add-task"]
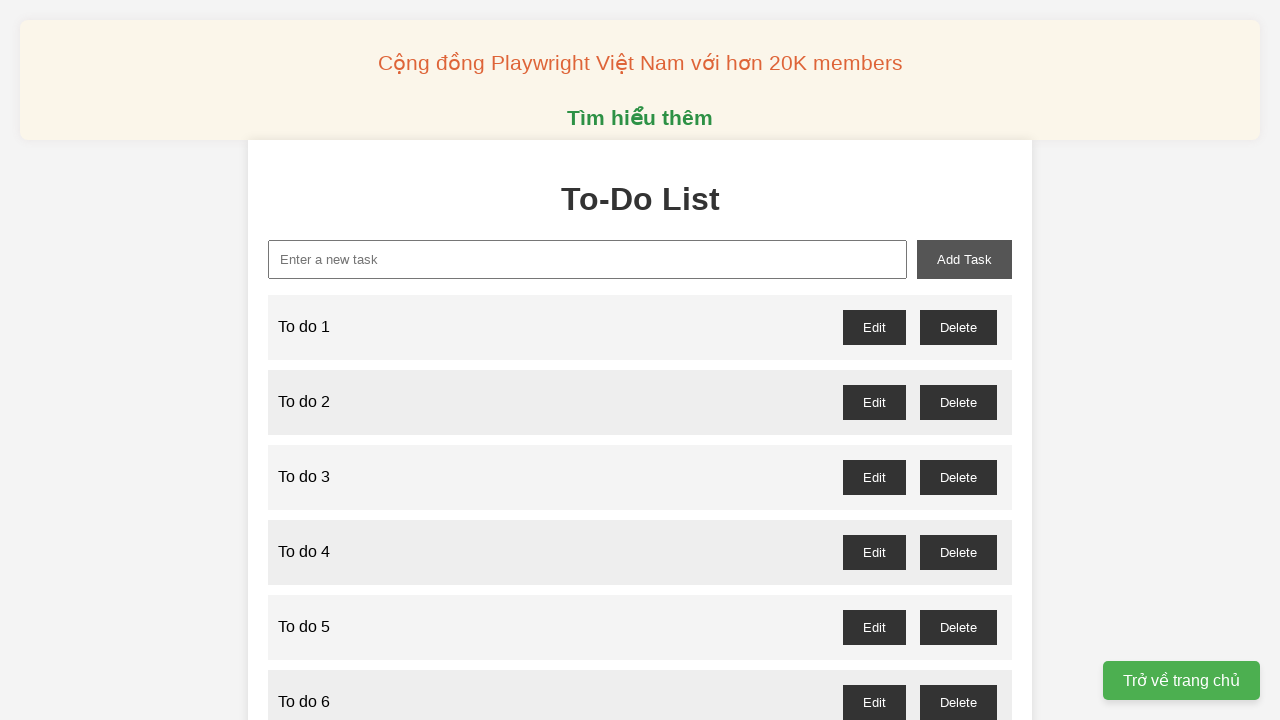

Filled new task input with 'To do 62' on xpath=//input[@id="new-task"]
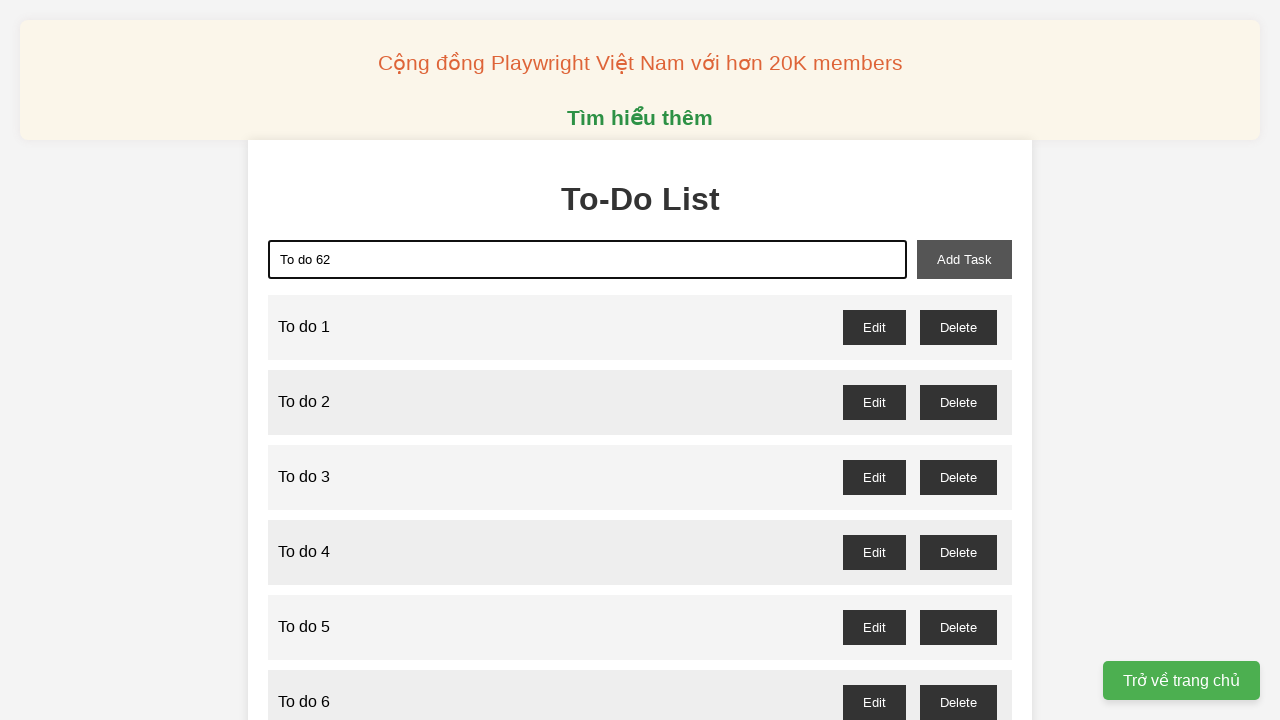

Clicked add task button for 'To do 62' at (964, 259) on xpath=//button[@id="add-task"]
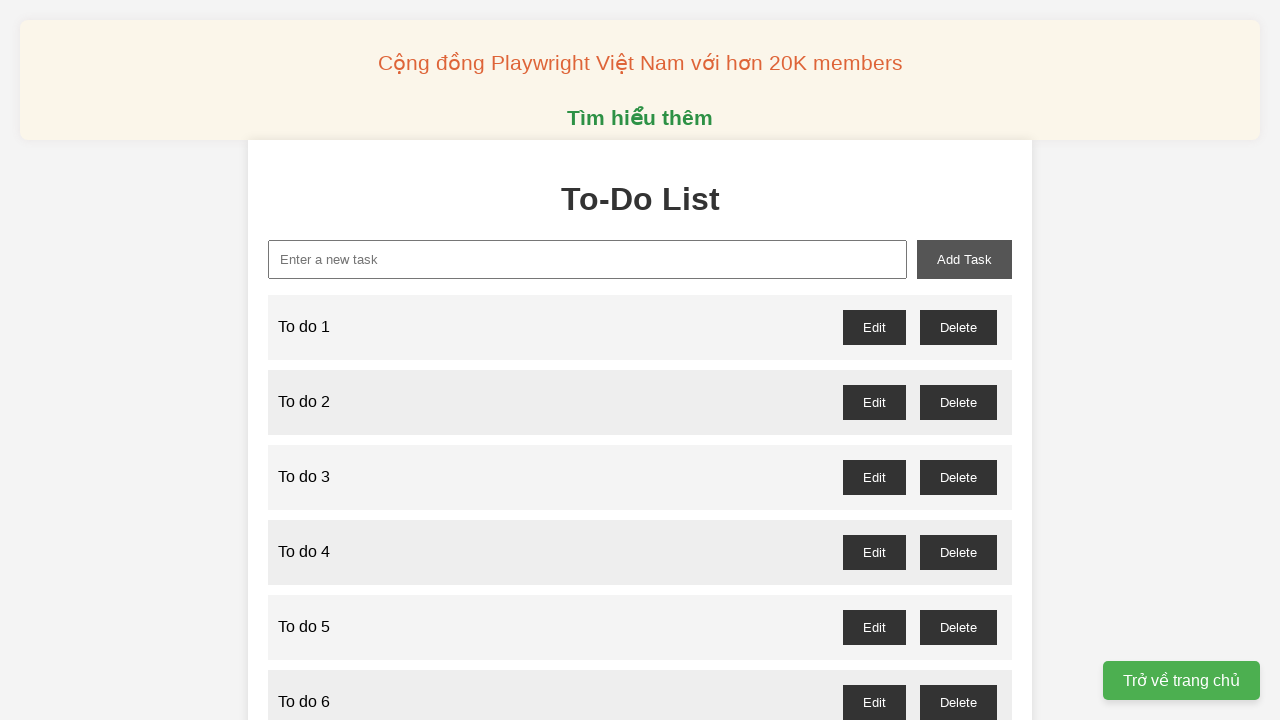

Filled new task input with 'To do 63' on xpath=//input[@id="new-task"]
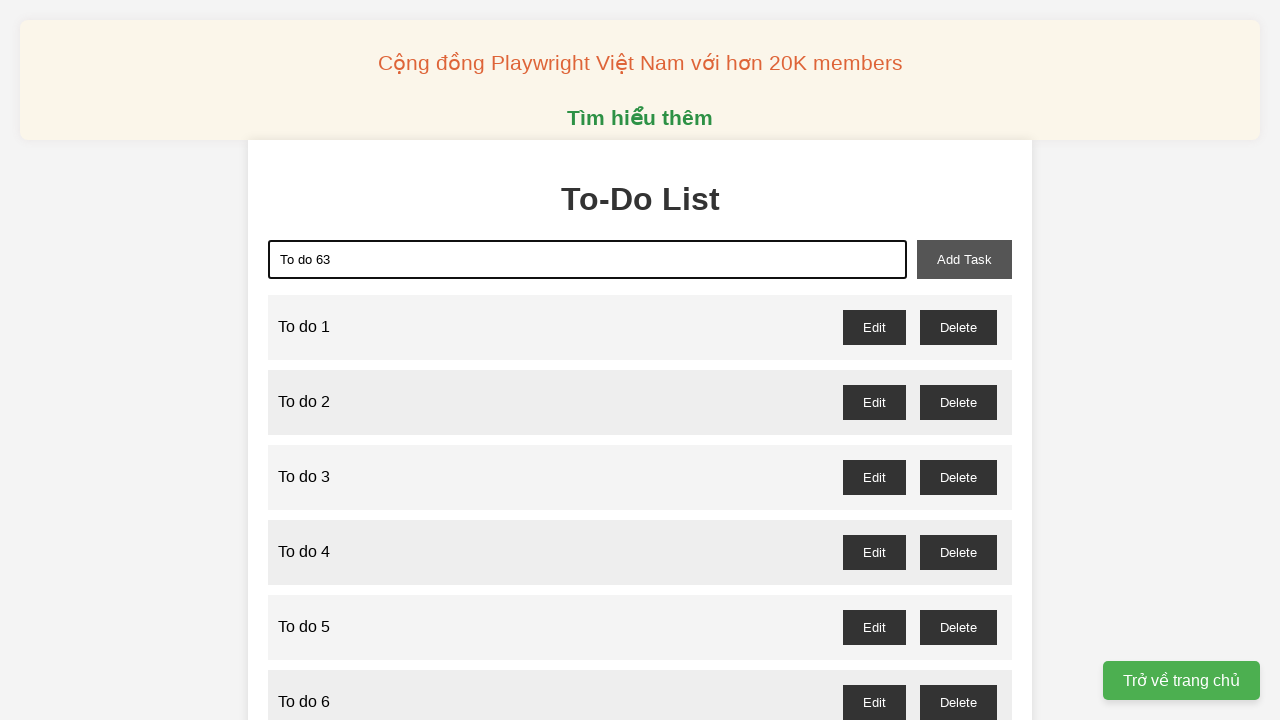

Clicked add task button for 'To do 63' at (964, 259) on xpath=//button[@id="add-task"]
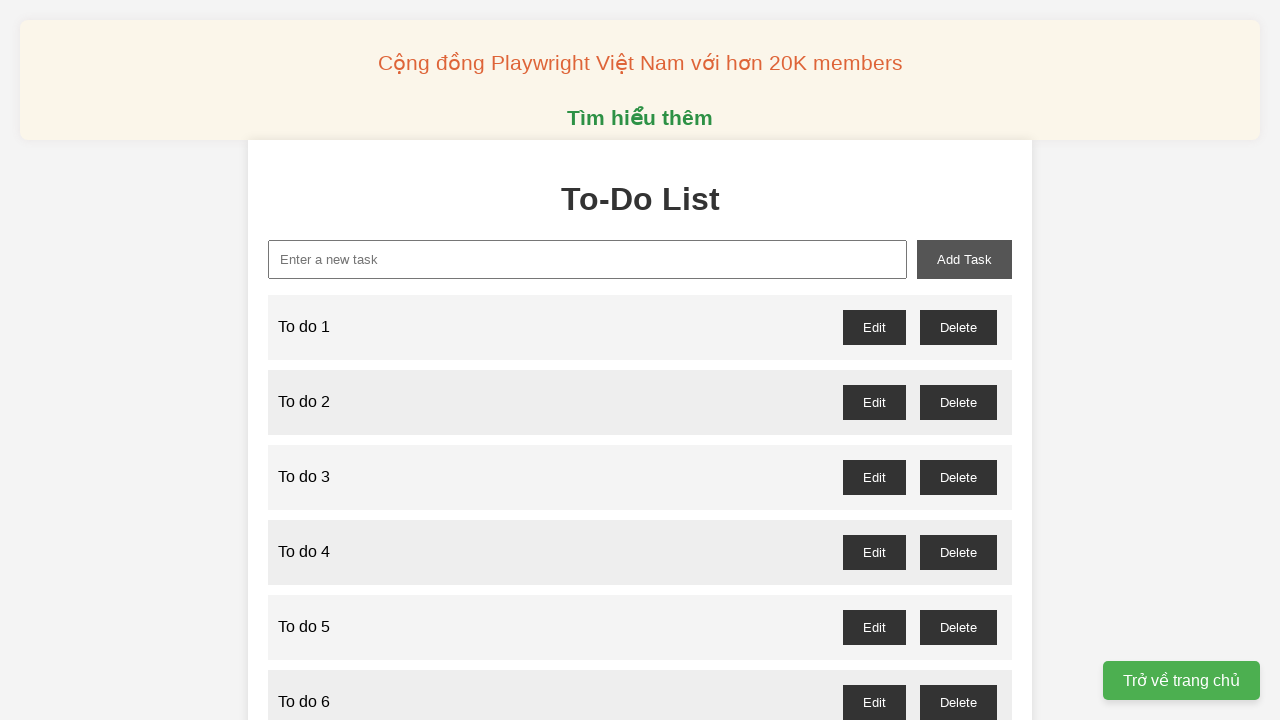

Filled new task input with 'To do 64' on xpath=//input[@id="new-task"]
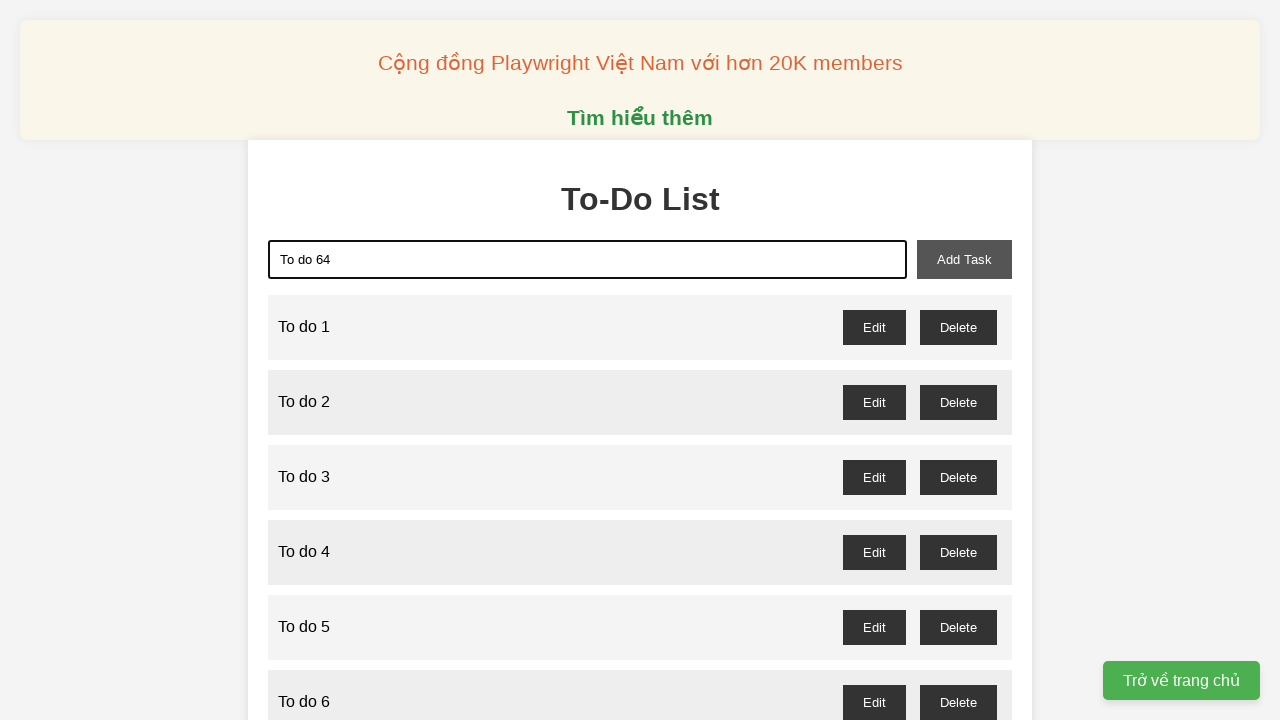

Clicked add task button for 'To do 64' at (964, 259) on xpath=//button[@id="add-task"]
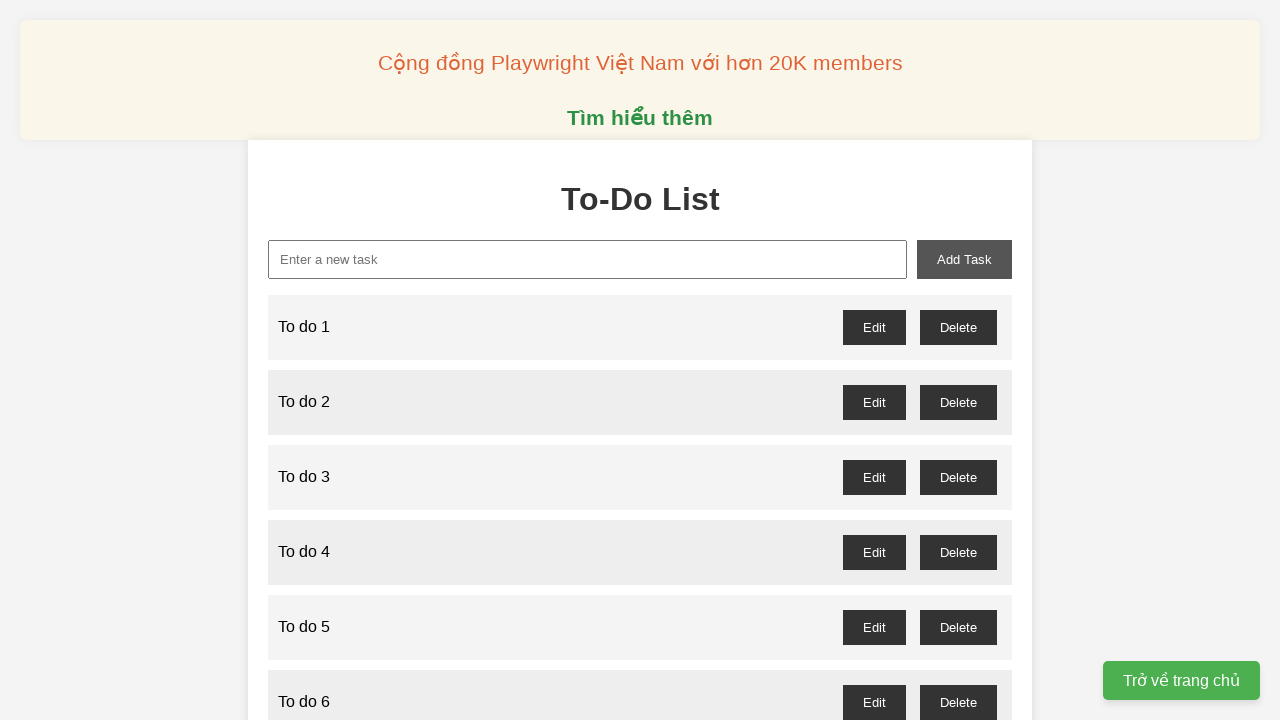

Filled new task input with 'To do 65' on xpath=//input[@id="new-task"]
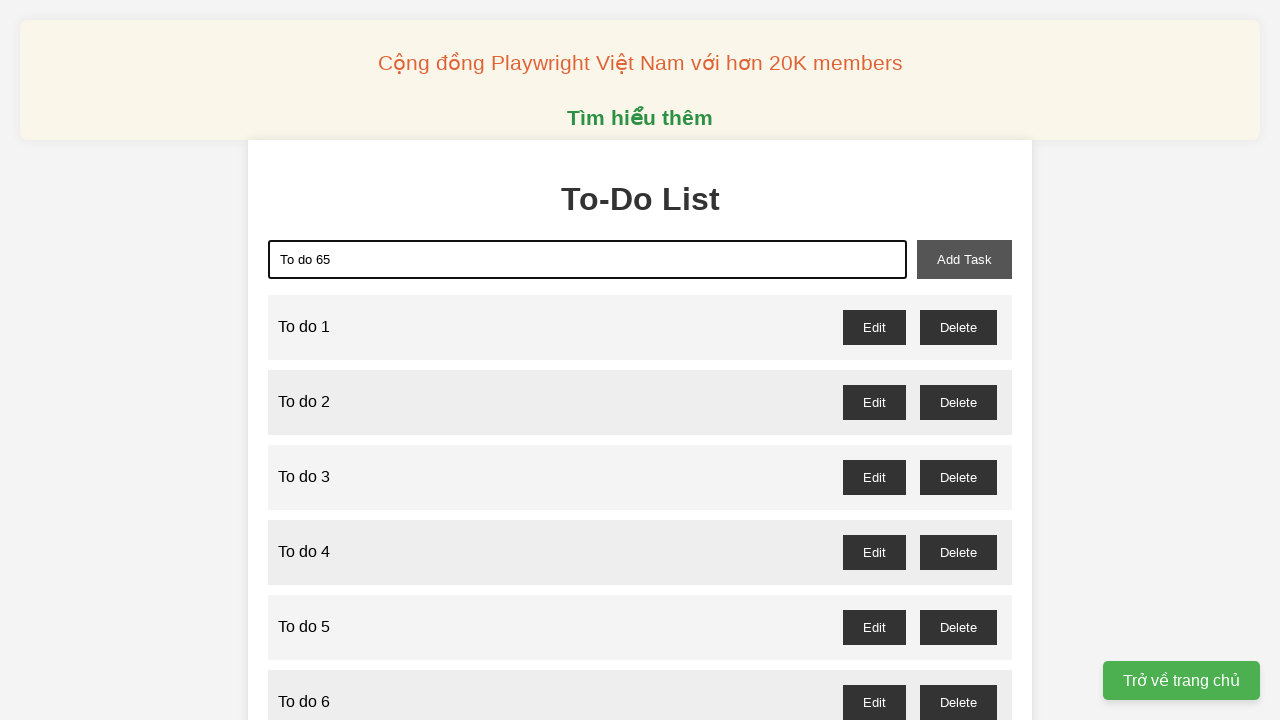

Clicked add task button for 'To do 65' at (964, 259) on xpath=//button[@id="add-task"]
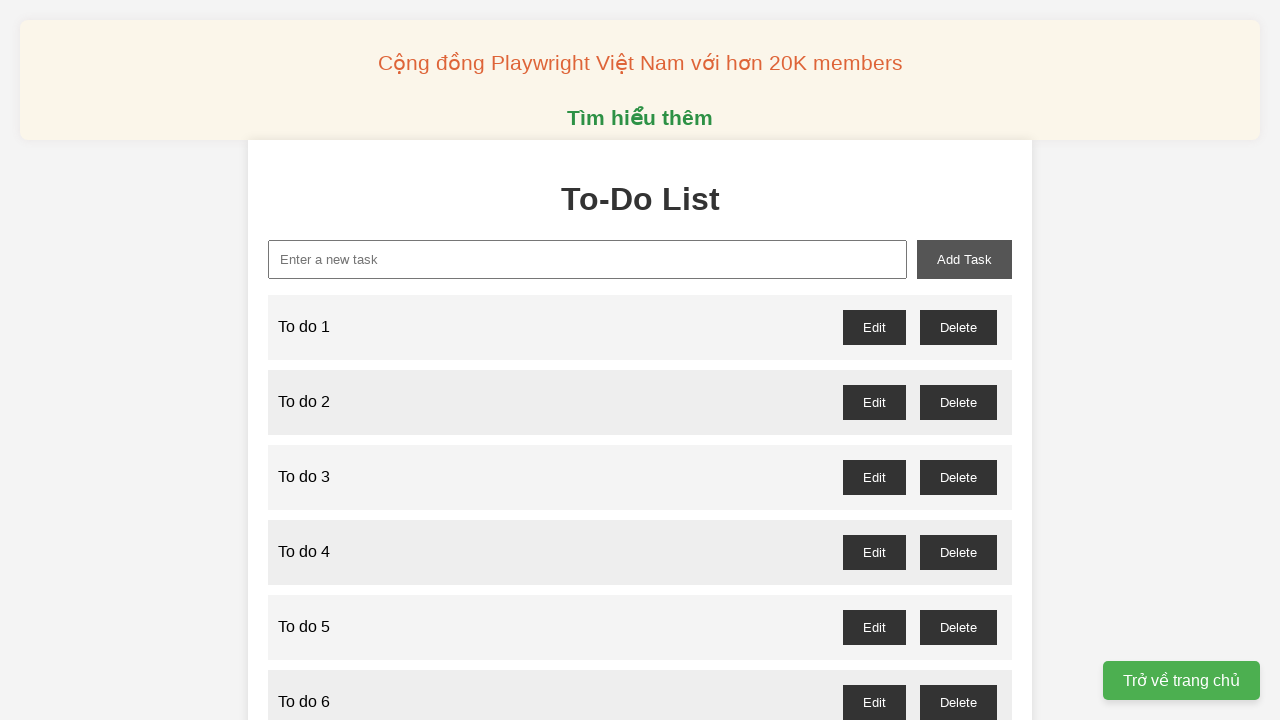

Filled new task input with 'To do 66' on xpath=//input[@id="new-task"]
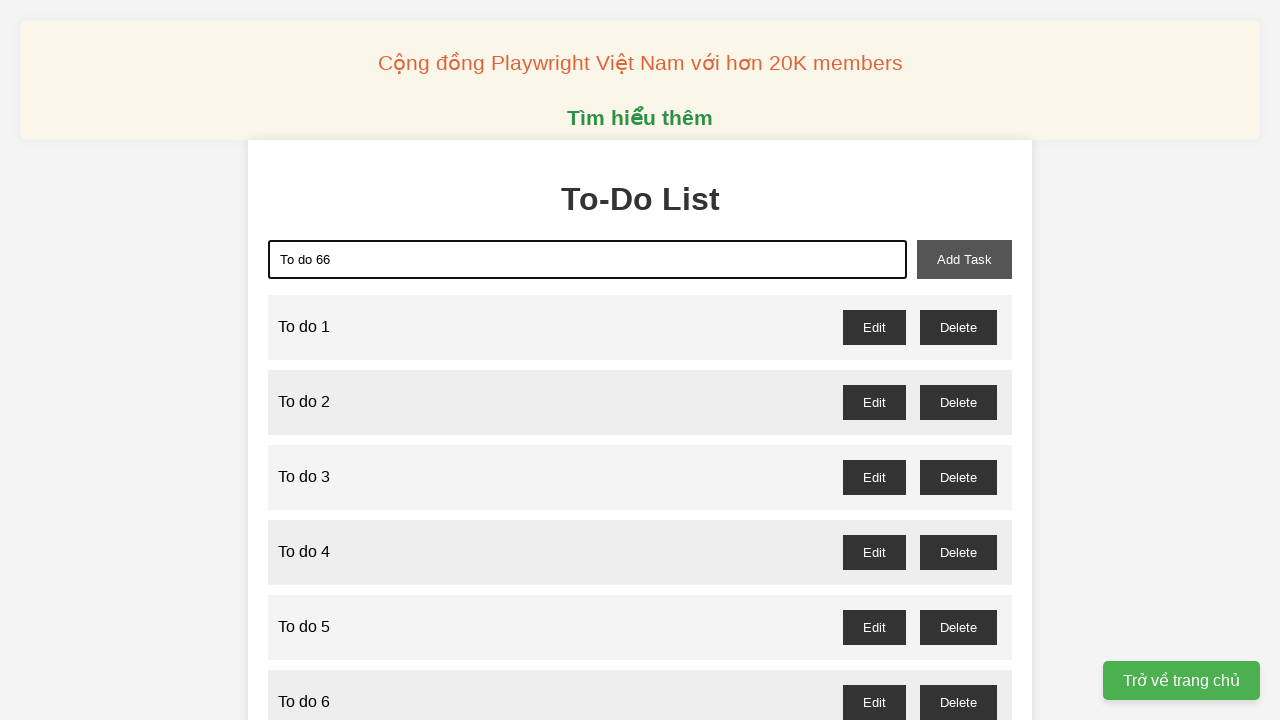

Clicked add task button for 'To do 66' at (964, 259) on xpath=//button[@id="add-task"]
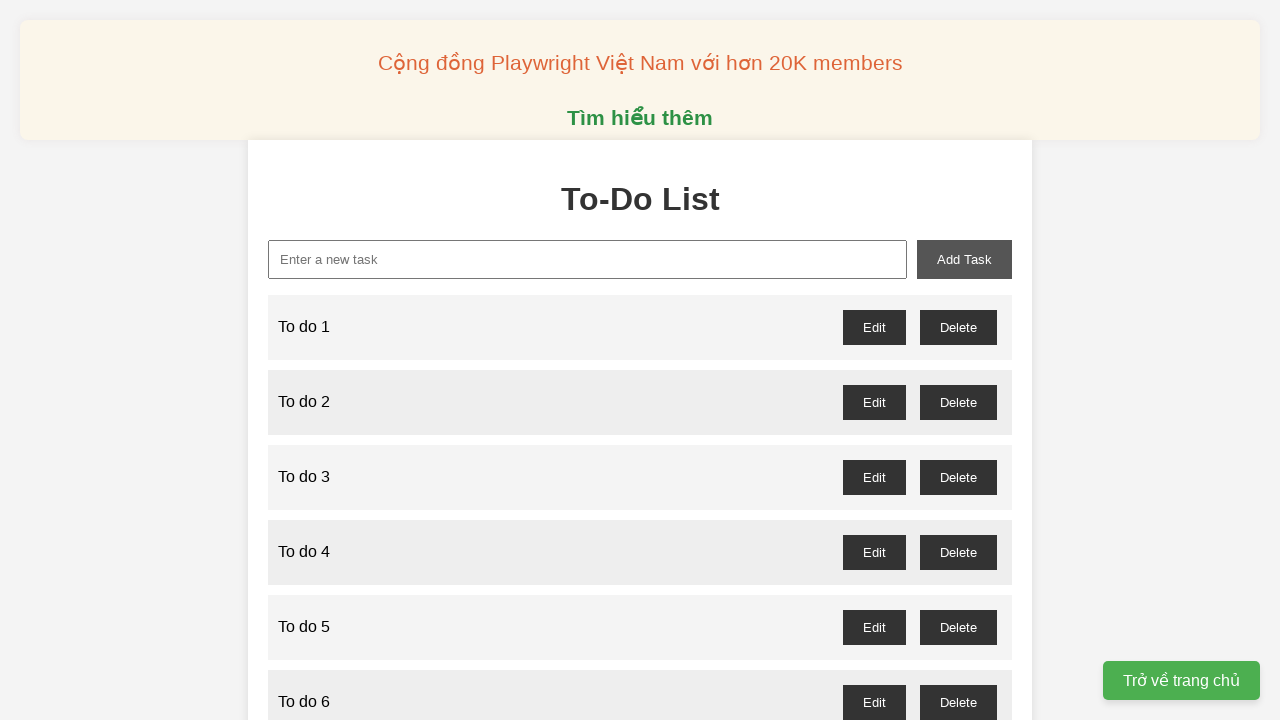

Filled new task input with 'To do 67' on xpath=//input[@id="new-task"]
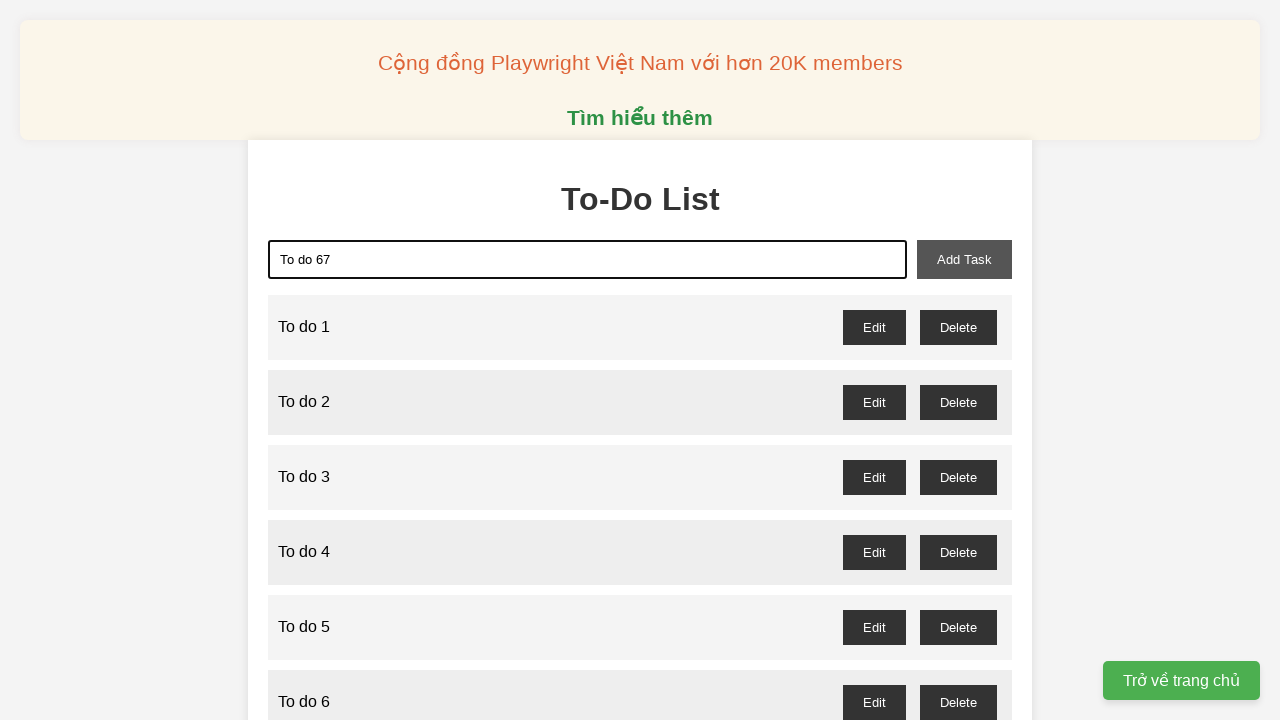

Clicked add task button for 'To do 67' at (964, 259) on xpath=//button[@id="add-task"]
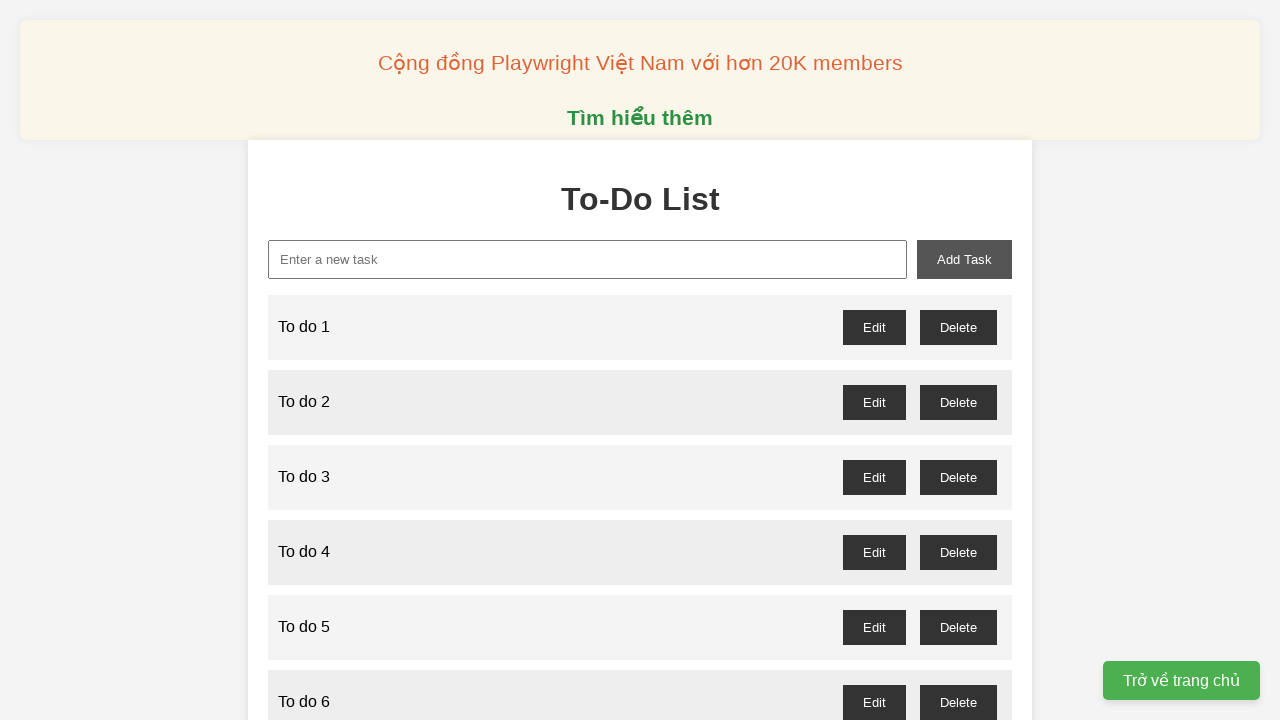

Filled new task input with 'To do 68' on xpath=//input[@id="new-task"]
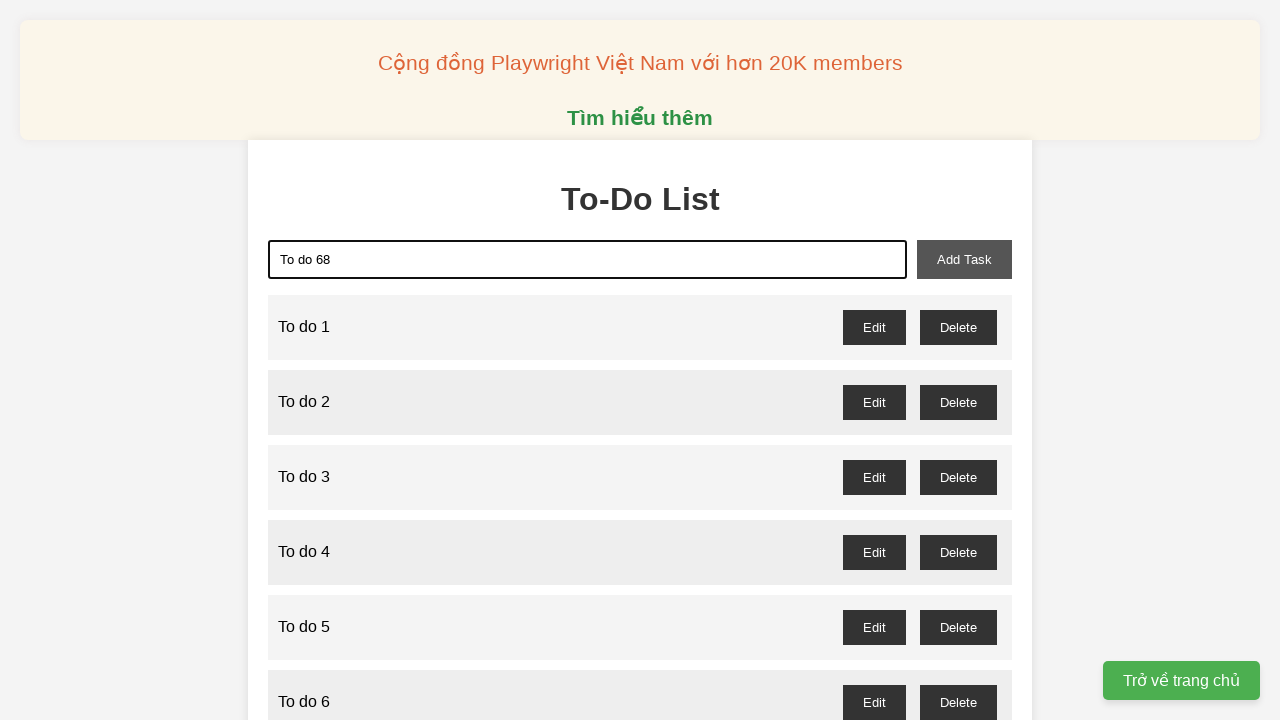

Clicked add task button for 'To do 68' at (964, 259) on xpath=//button[@id="add-task"]
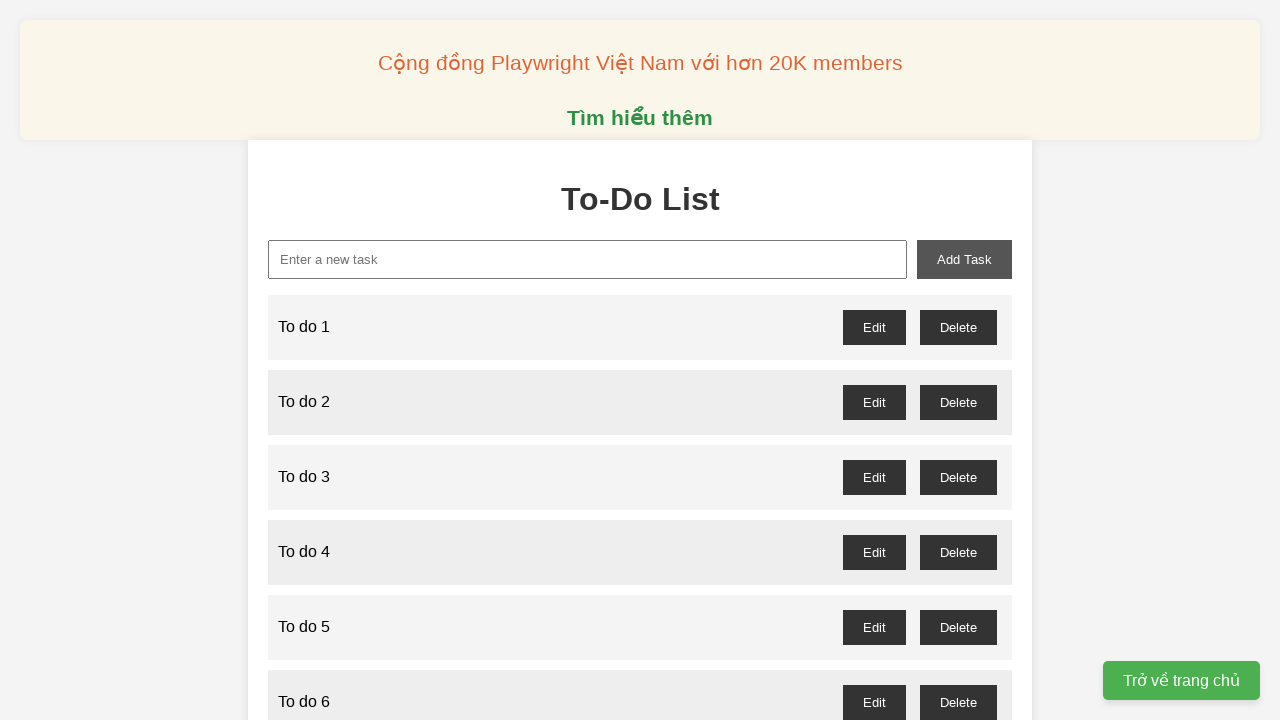

Filled new task input with 'To do 69' on xpath=//input[@id="new-task"]
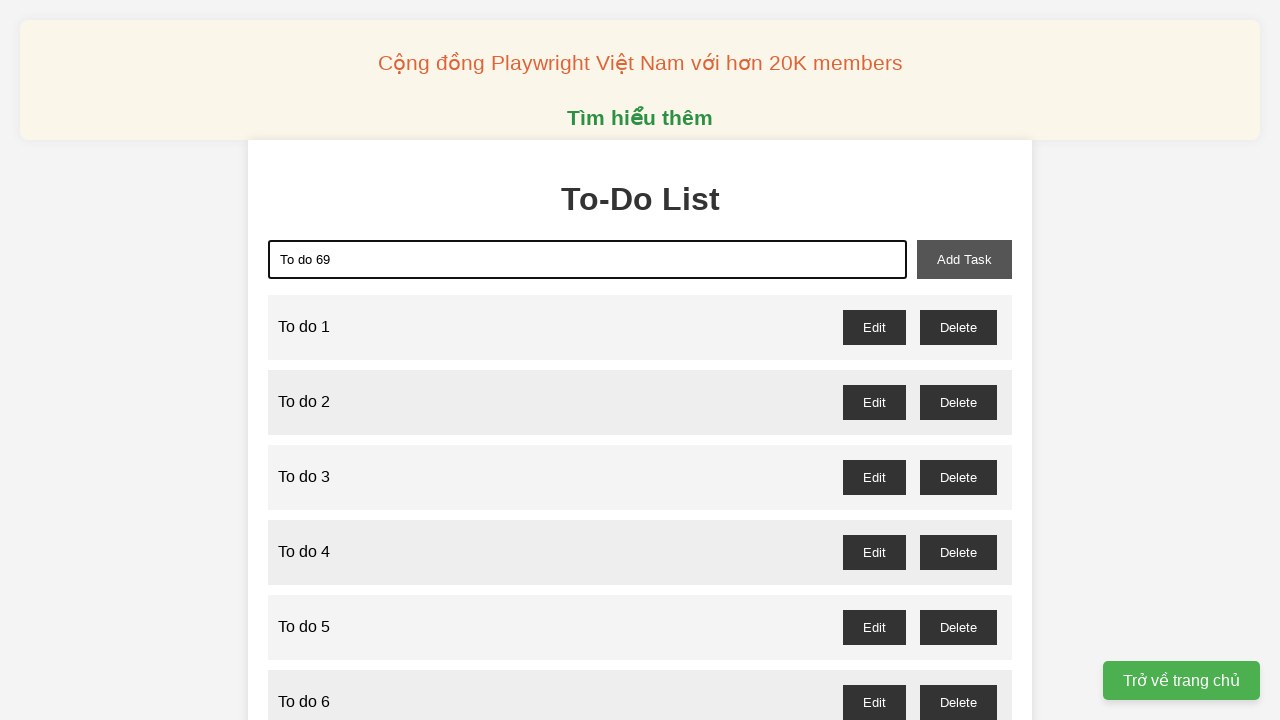

Clicked add task button for 'To do 69' at (964, 259) on xpath=//button[@id="add-task"]
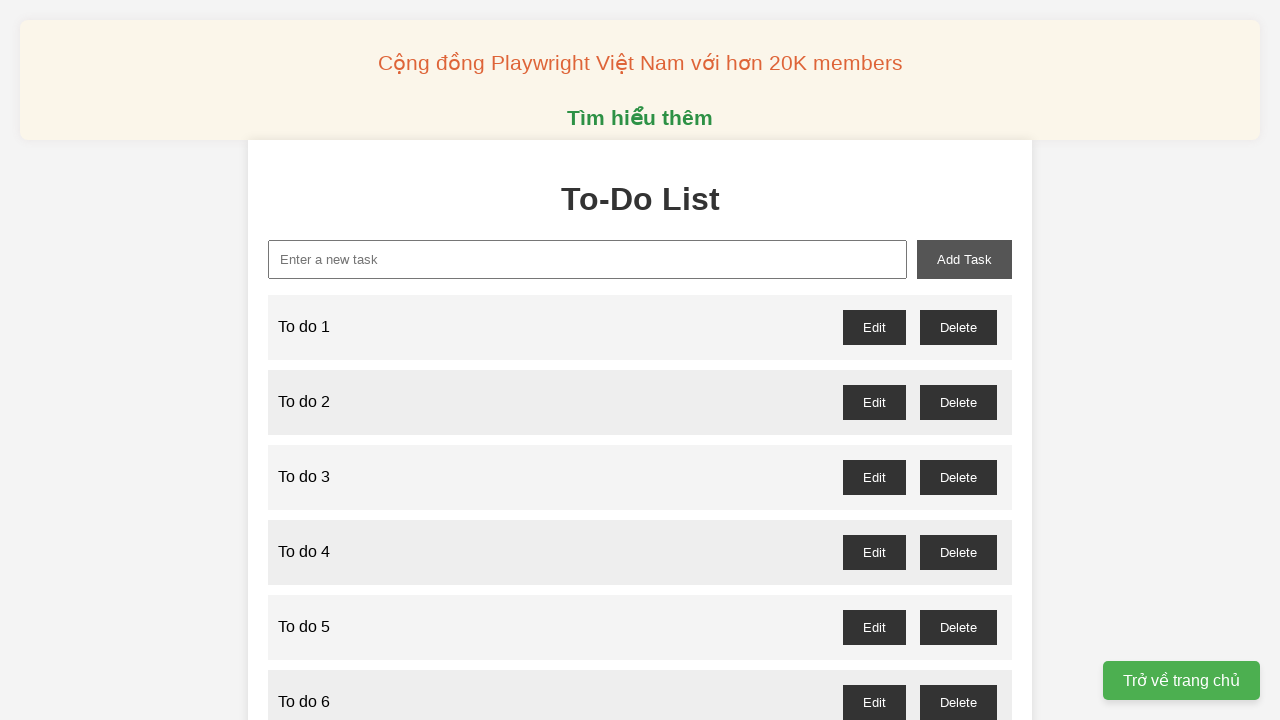

Filled new task input with 'To do 70' on xpath=//input[@id="new-task"]
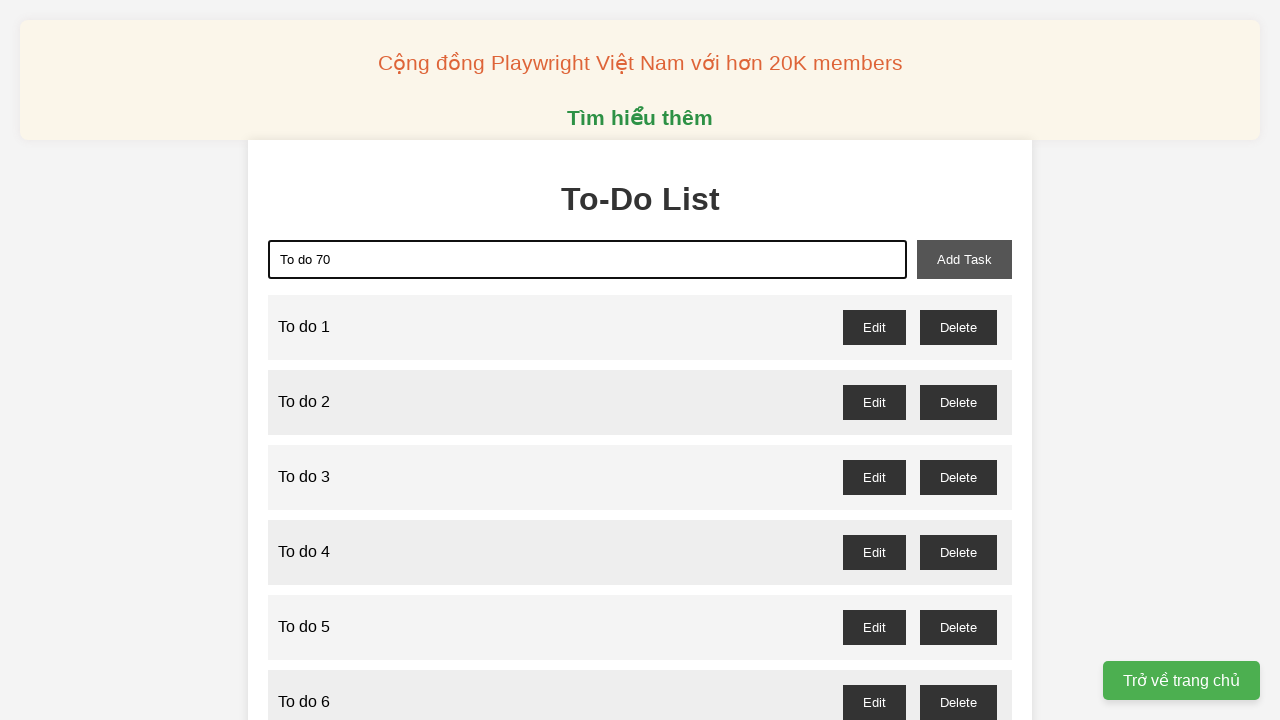

Clicked add task button for 'To do 70' at (964, 259) on xpath=//button[@id="add-task"]
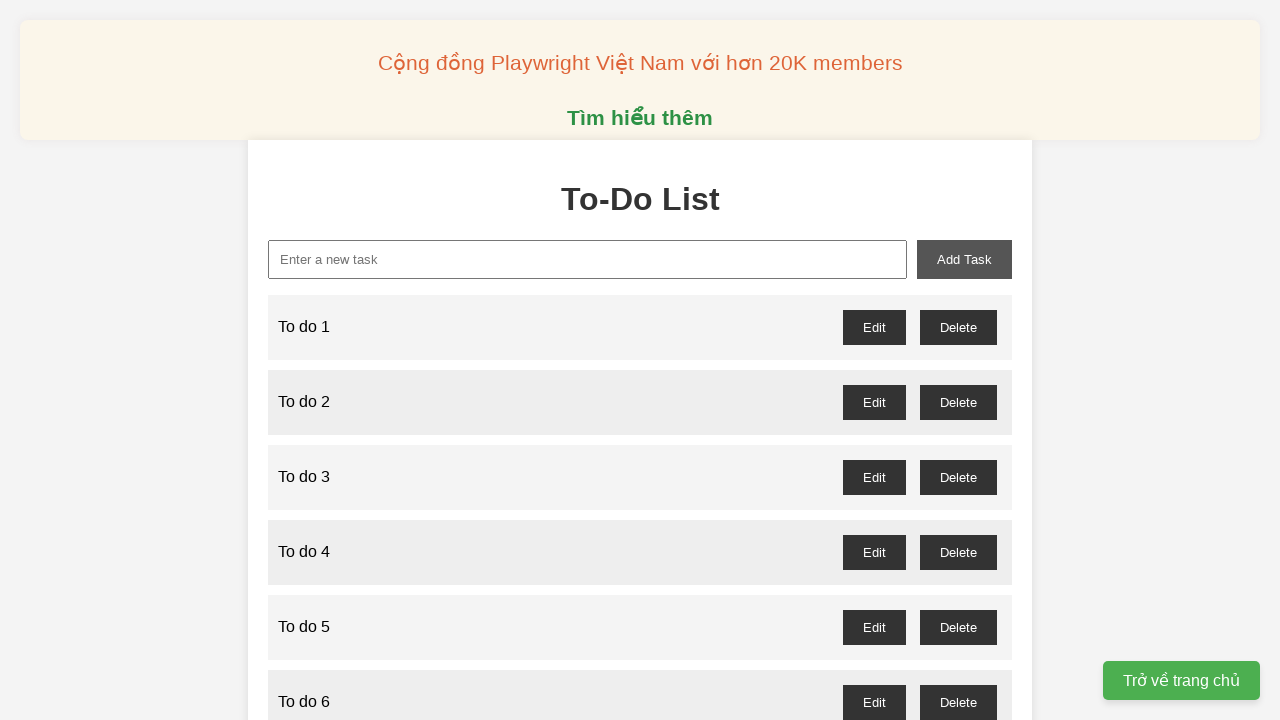

Filled new task input with 'To do 71' on xpath=//input[@id="new-task"]
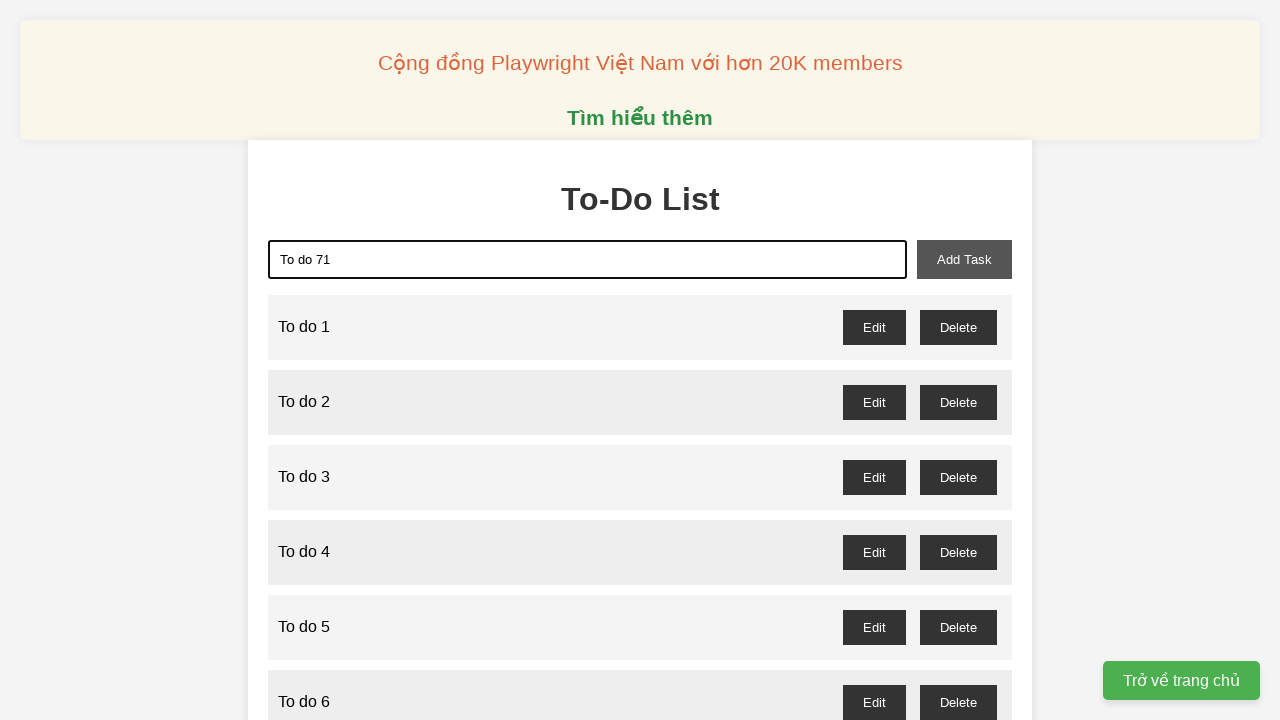

Clicked add task button for 'To do 71' at (964, 259) on xpath=//button[@id="add-task"]
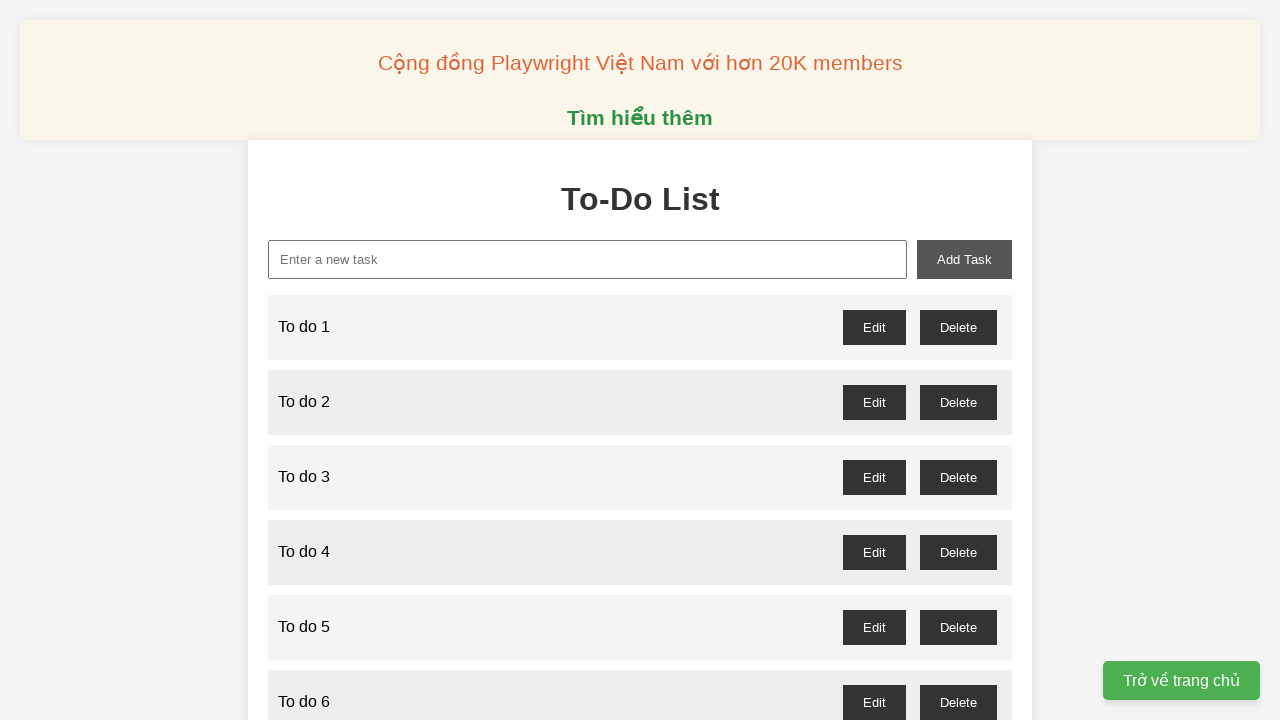

Filled new task input with 'To do 72' on xpath=//input[@id="new-task"]
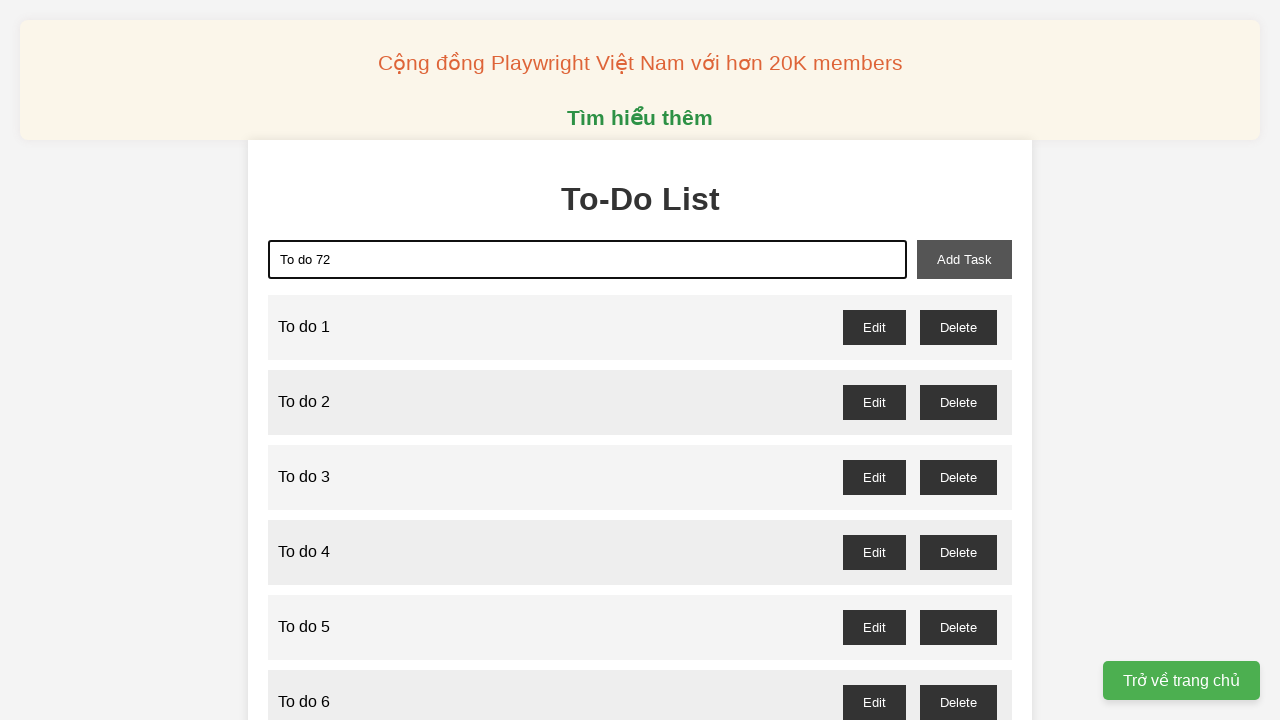

Clicked add task button for 'To do 72' at (964, 259) on xpath=//button[@id="add-task"]
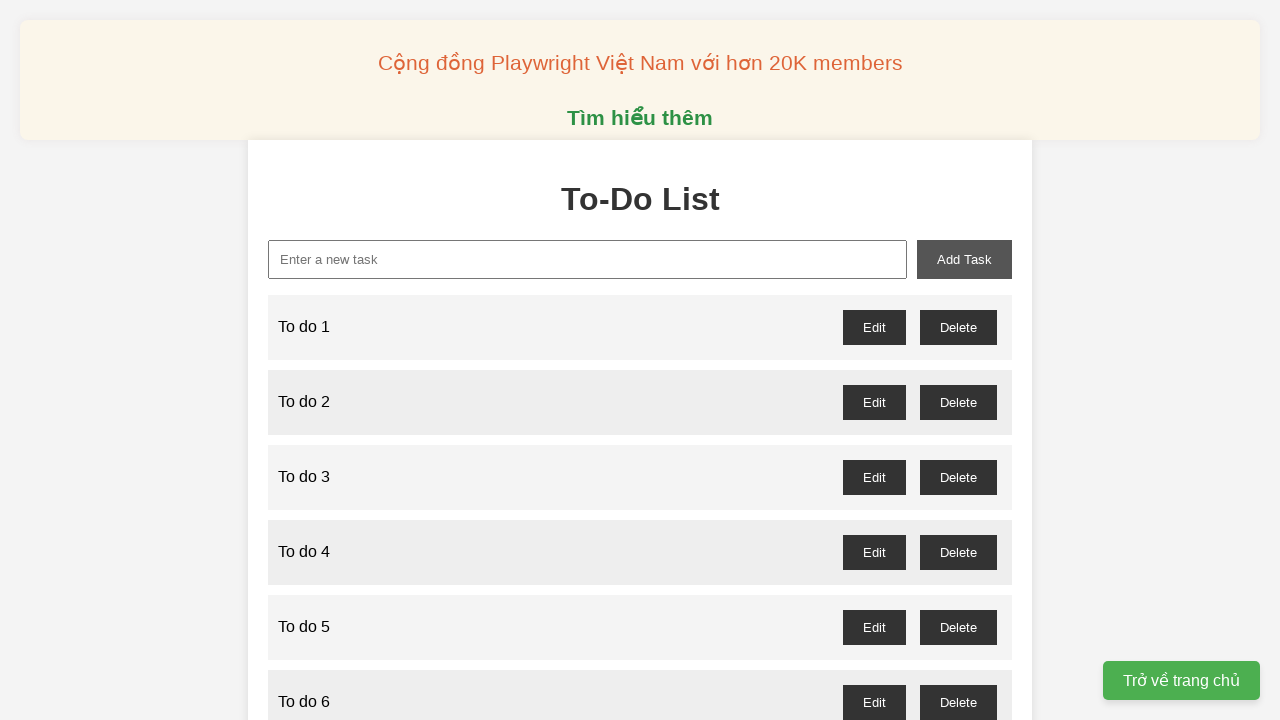

Filled new task input with 'To do 73' on xpath=//input[@id="new-task"]
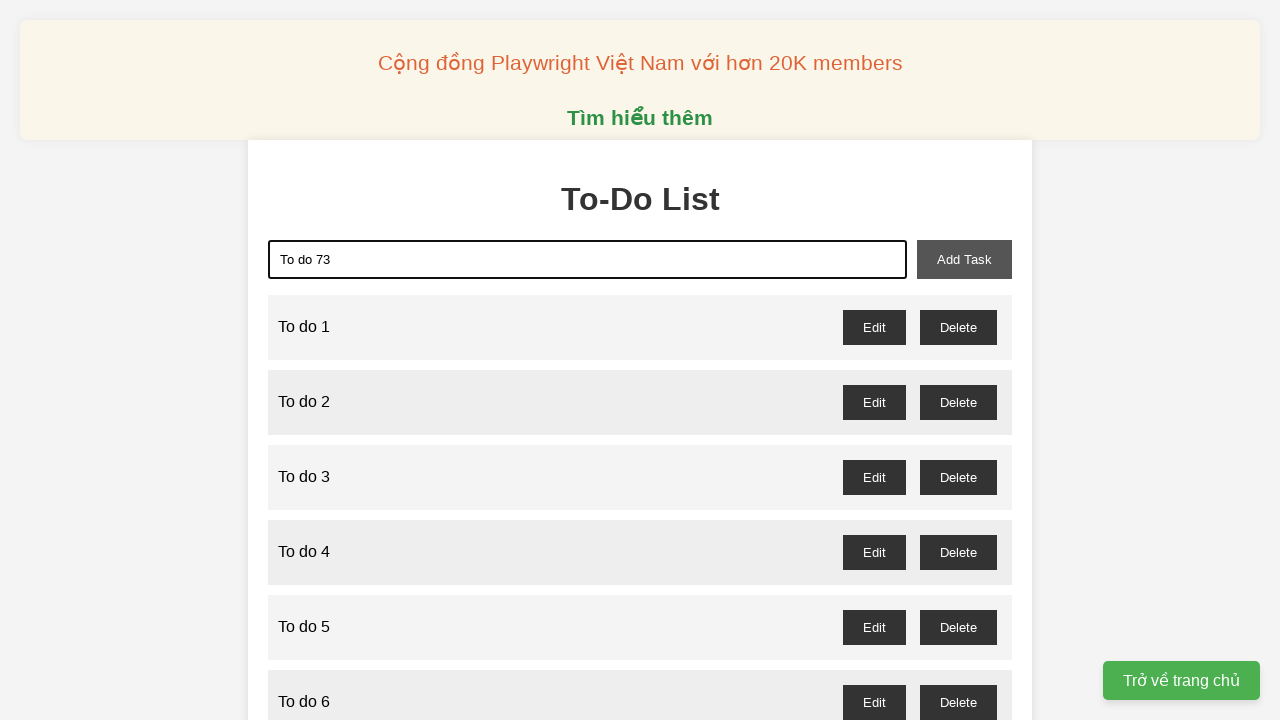

Clicked add task button for 'To do 73' at (964, 259) on xpath=//button[@id="add-task"]
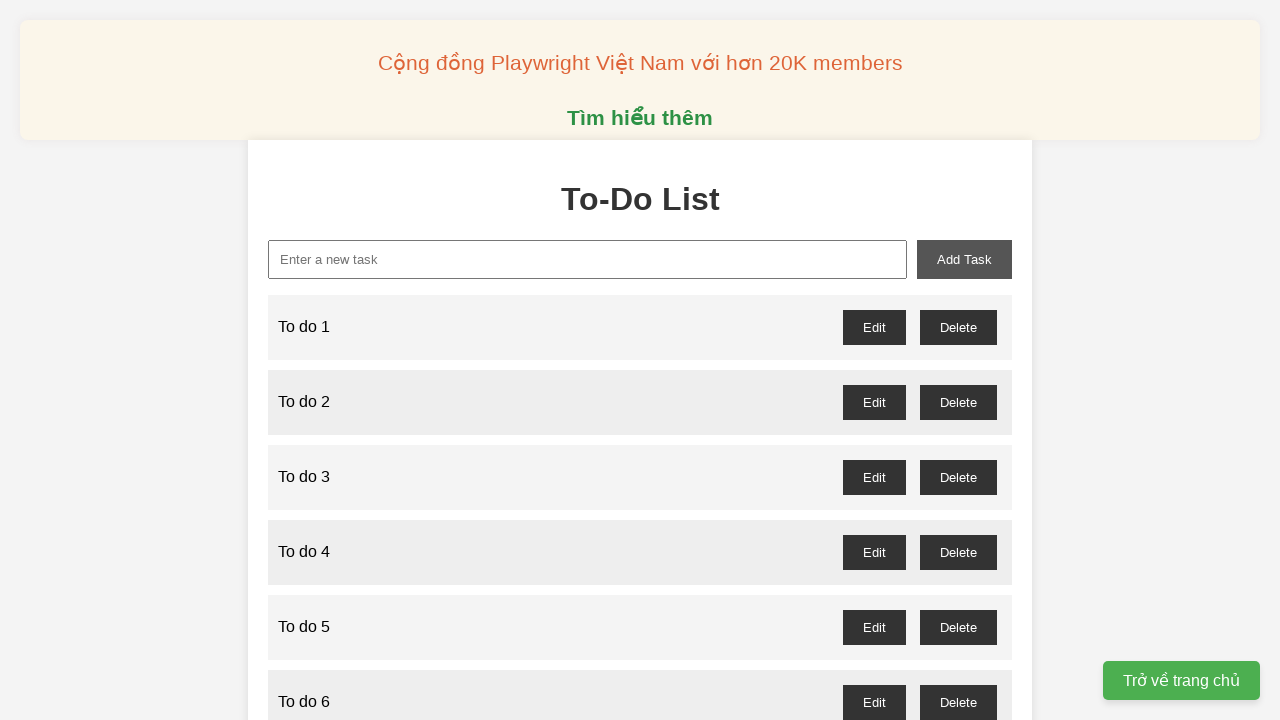

Filled new task input with 'To do 74' on xpath=//input[@id="new-task"]
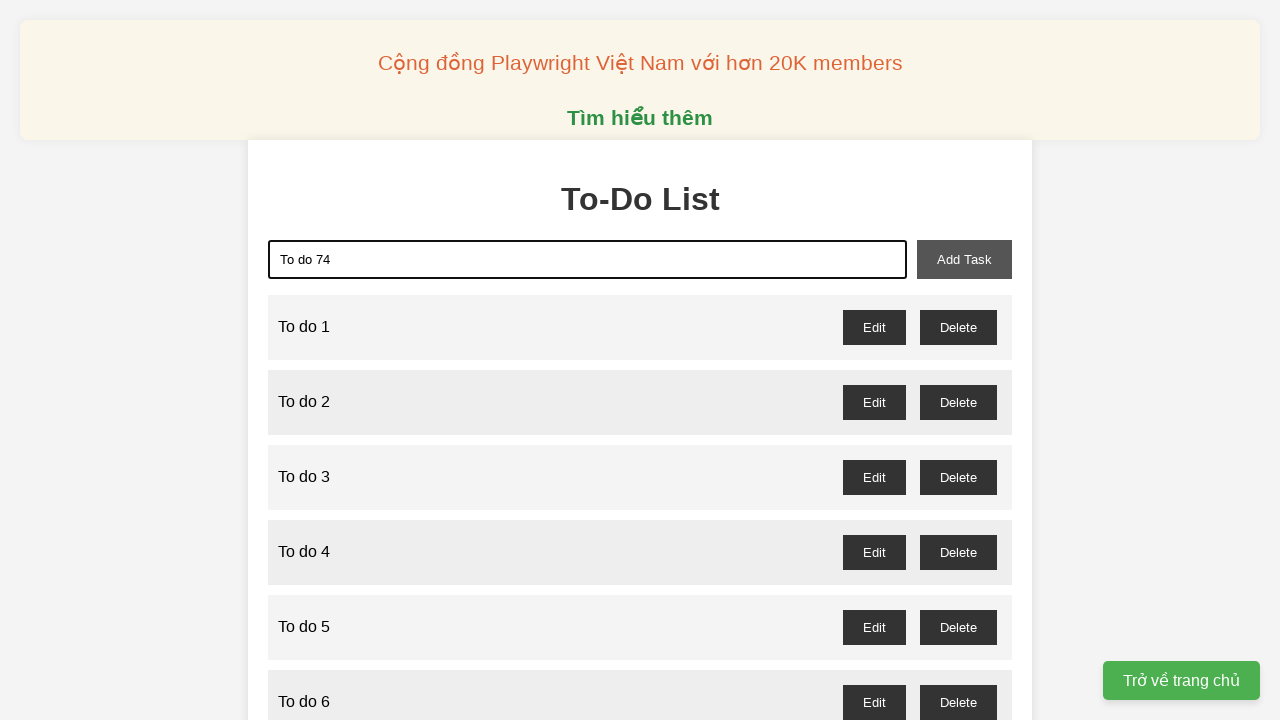

Clicked add task button for 'To do 74' at (964, 259) on xpath=//button[@id="add-task"]
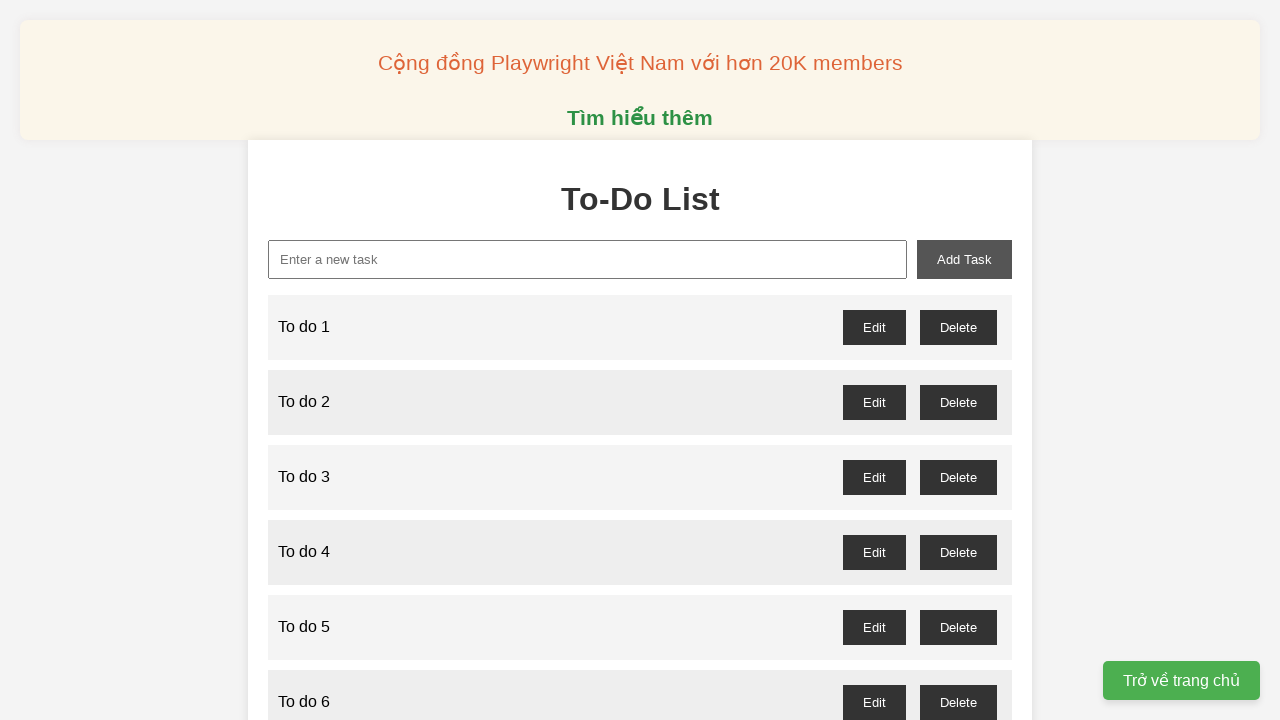

Filled new task input with 'To do 75' on xpath=//input[@id="new-task"]
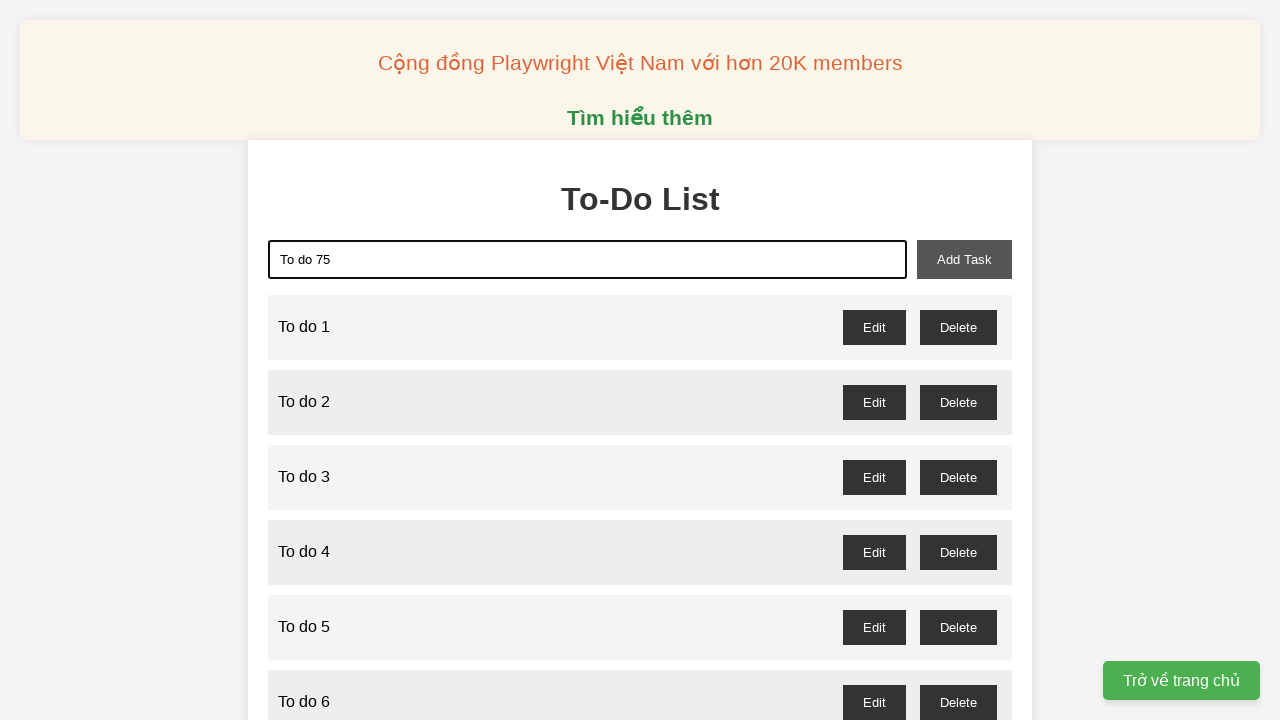

Clicked add task button for 'To do 75' at (964, 259) on xpath=//button[@id="add-task"]
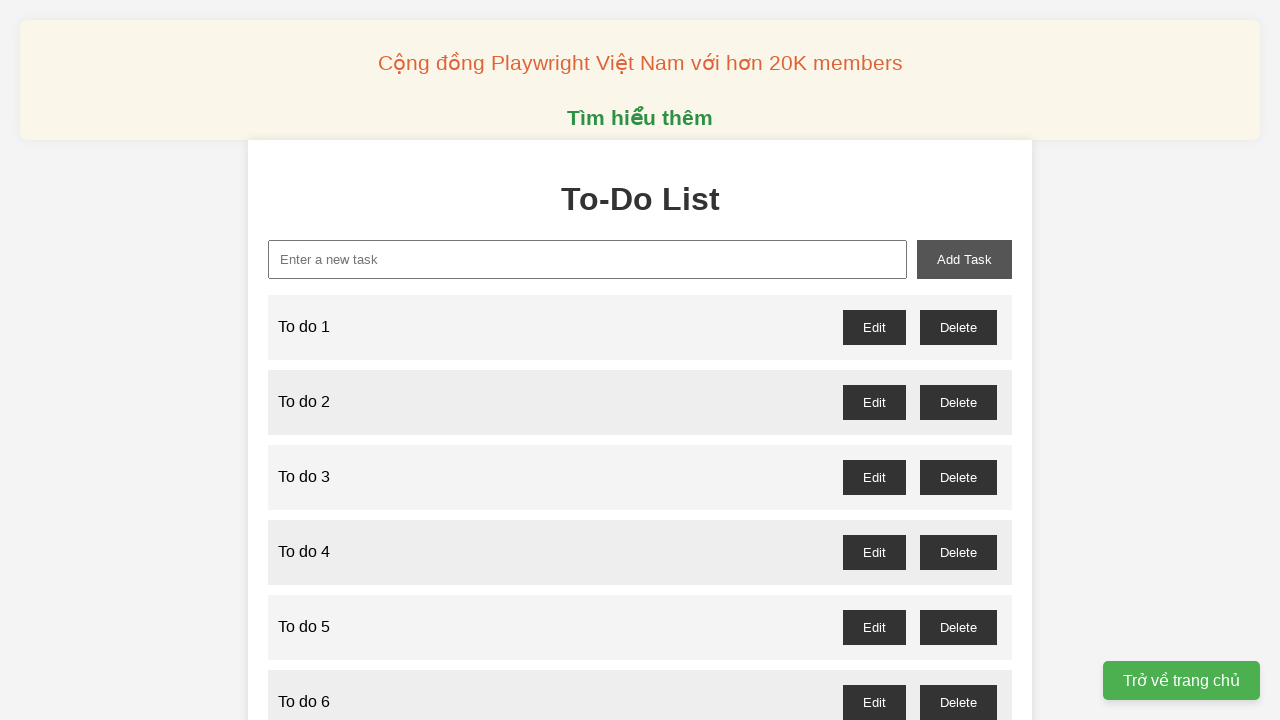

Filled new task input with 'To do 76' on xpath=//input[@id="new-task"]
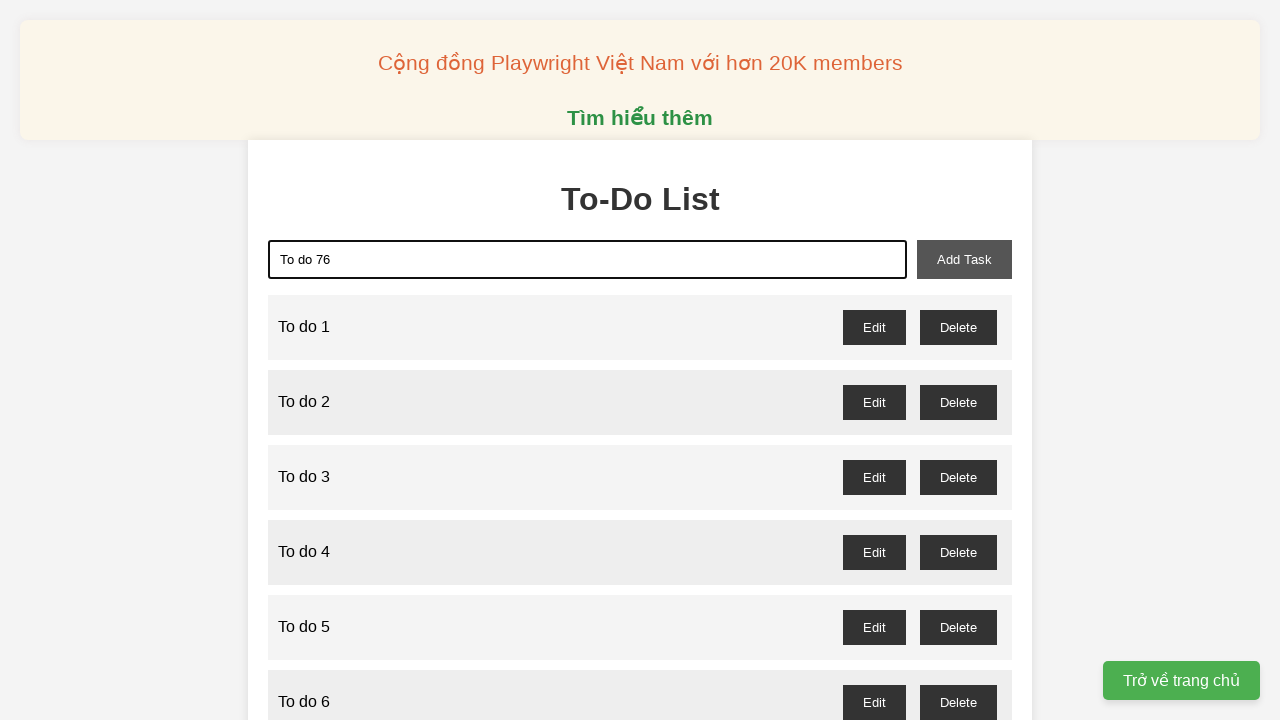

Clicked add task button for 'To do 76' at (964, 259) on xpath=//button[@id="add-task"]
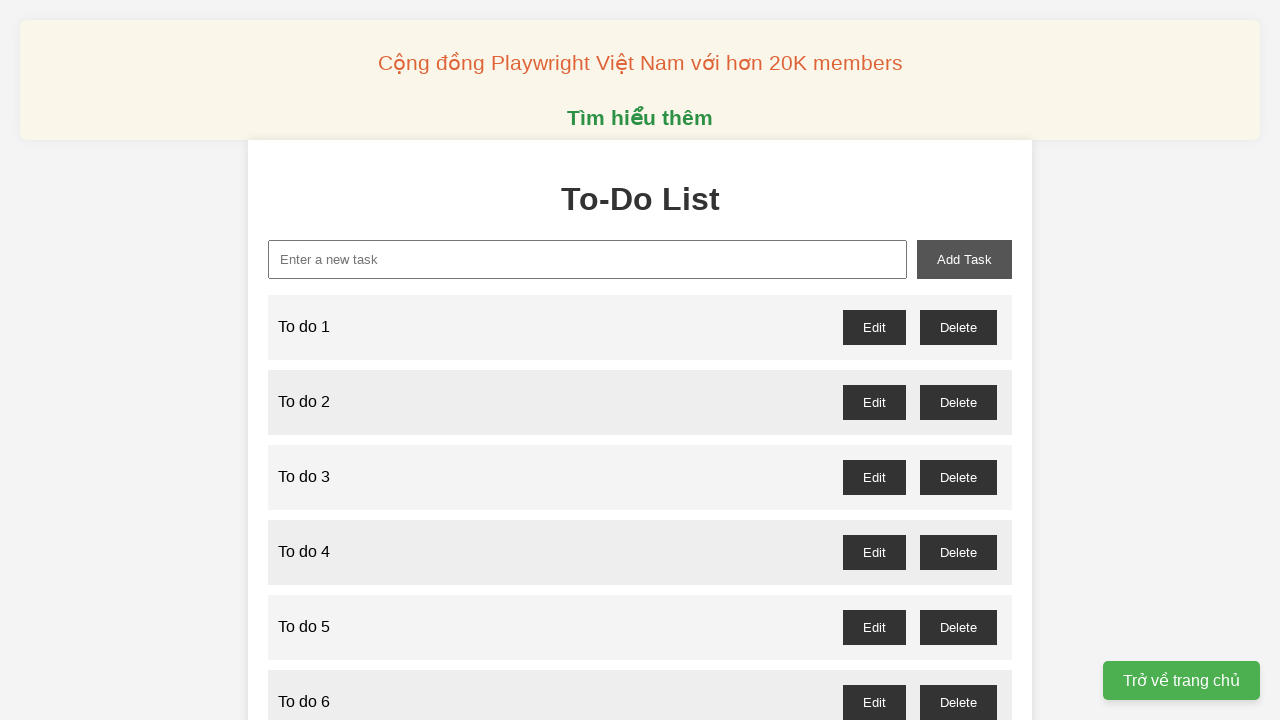

Filled new task input with 'To do 77' on xpath=//input[@id="new-task"]
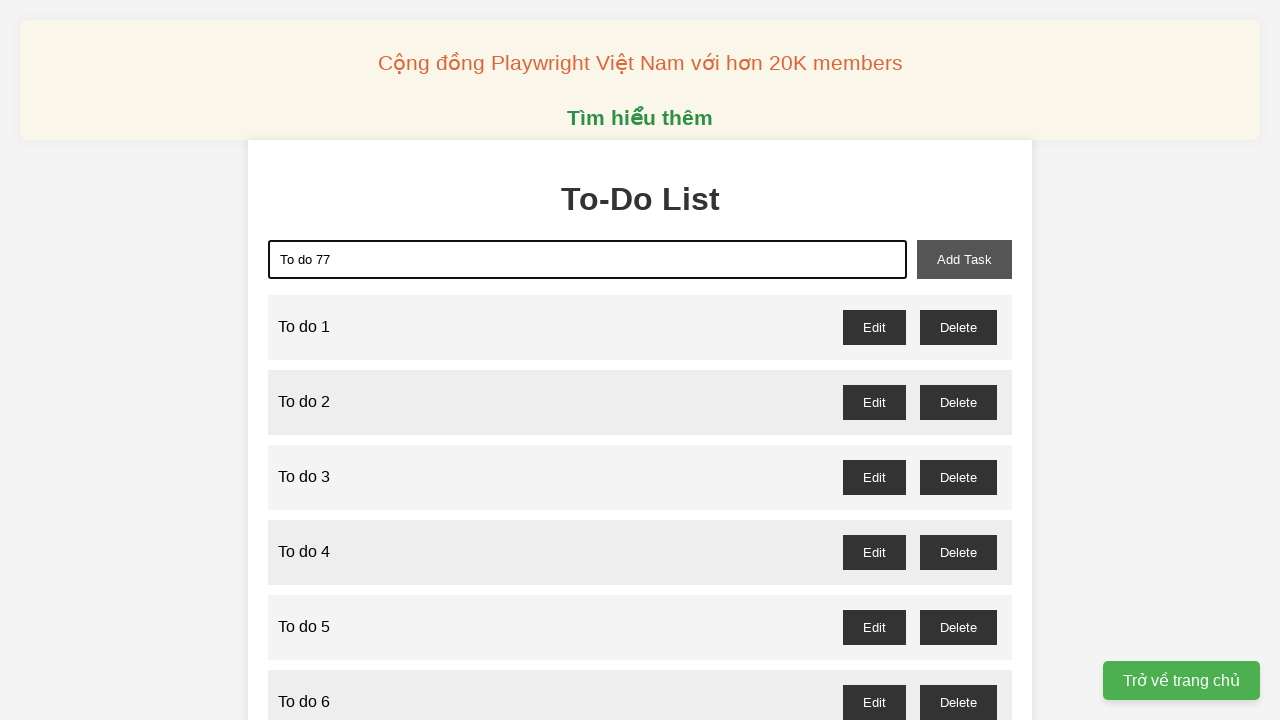

Clicked add task button for 'To do 77' at (964, 259) on xpath=//button[@id="add-task"]
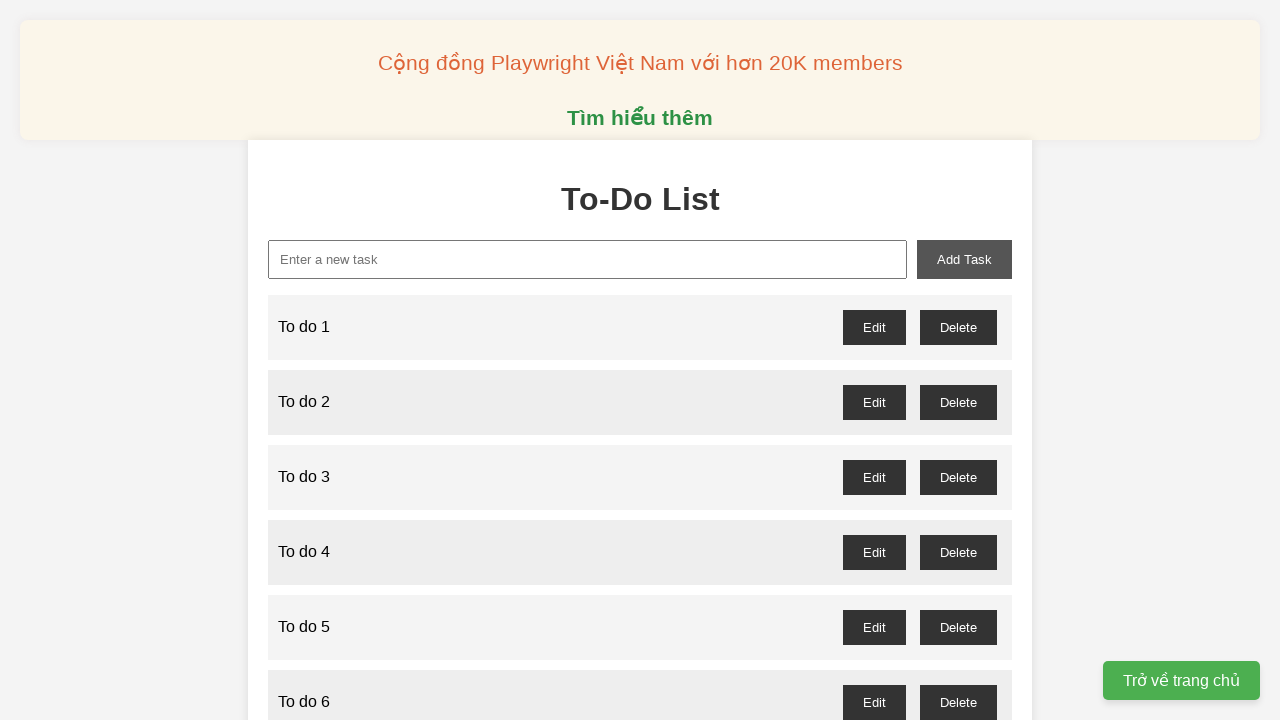

Filled new task input with 'To do 78' on xpath=//input[@id="new-task"]
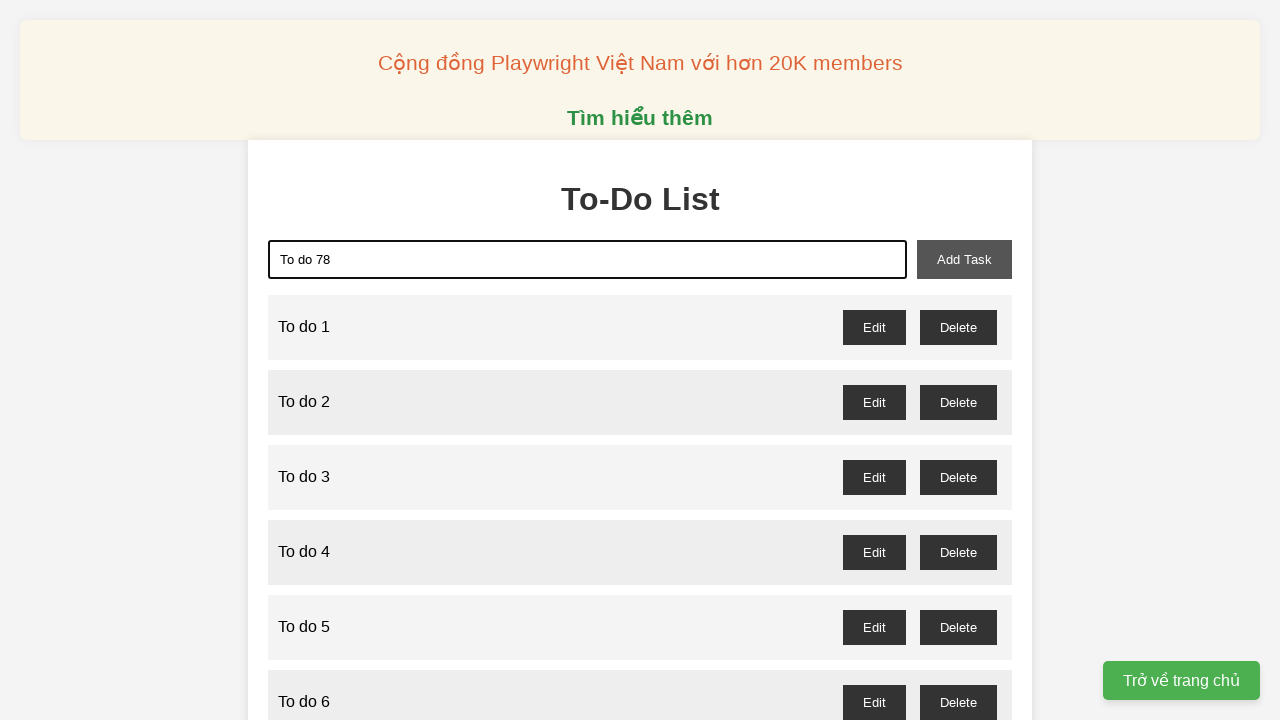

Clicked add task button for 'To do 78' at (964, 259) on xpath=//button[@id="add-task"]
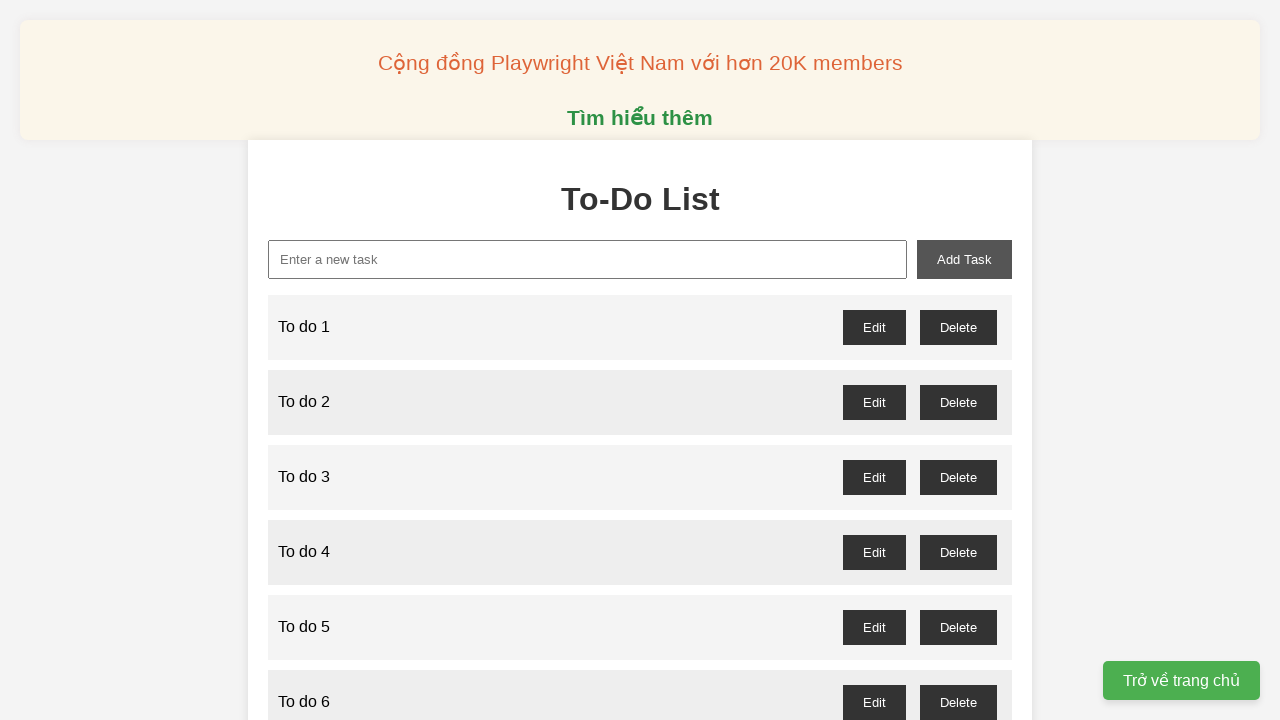

Filled new task input with 'To do 79' on xpath=//input[@id="new-task"]
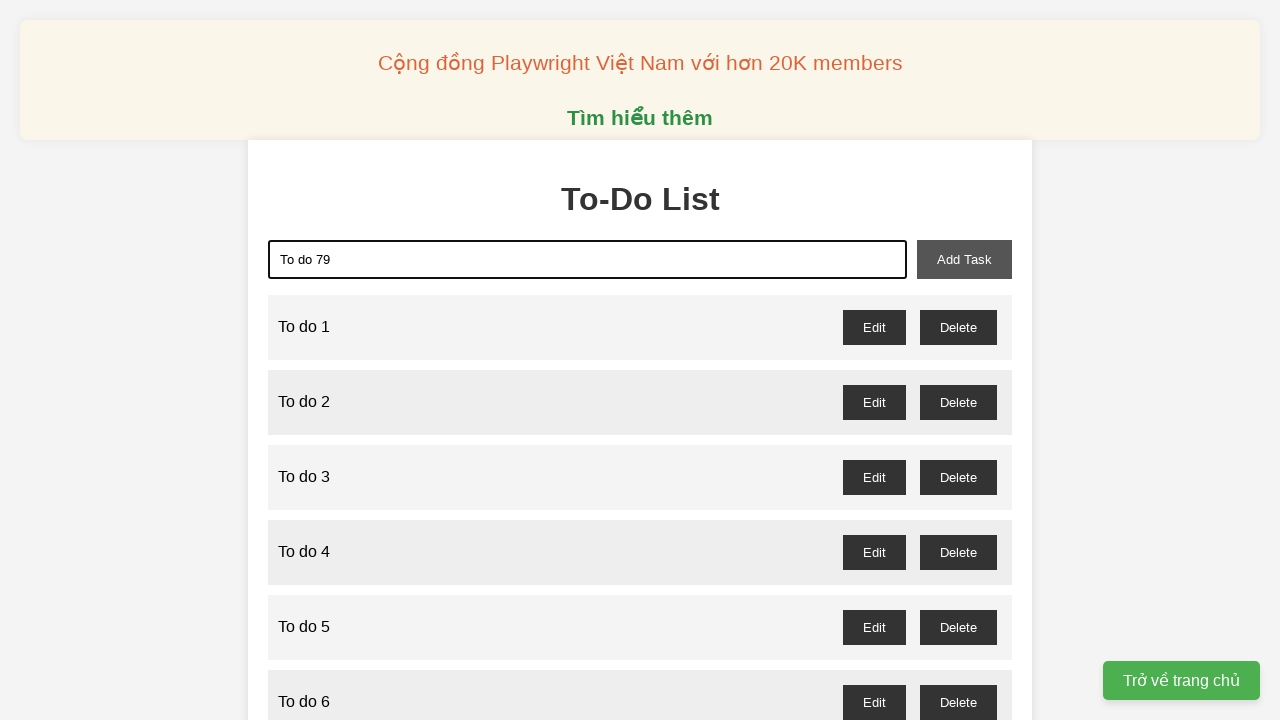

Clicked add task button for 'To do 79' at (964, 259) on xpath=//button[@id="add-task"]
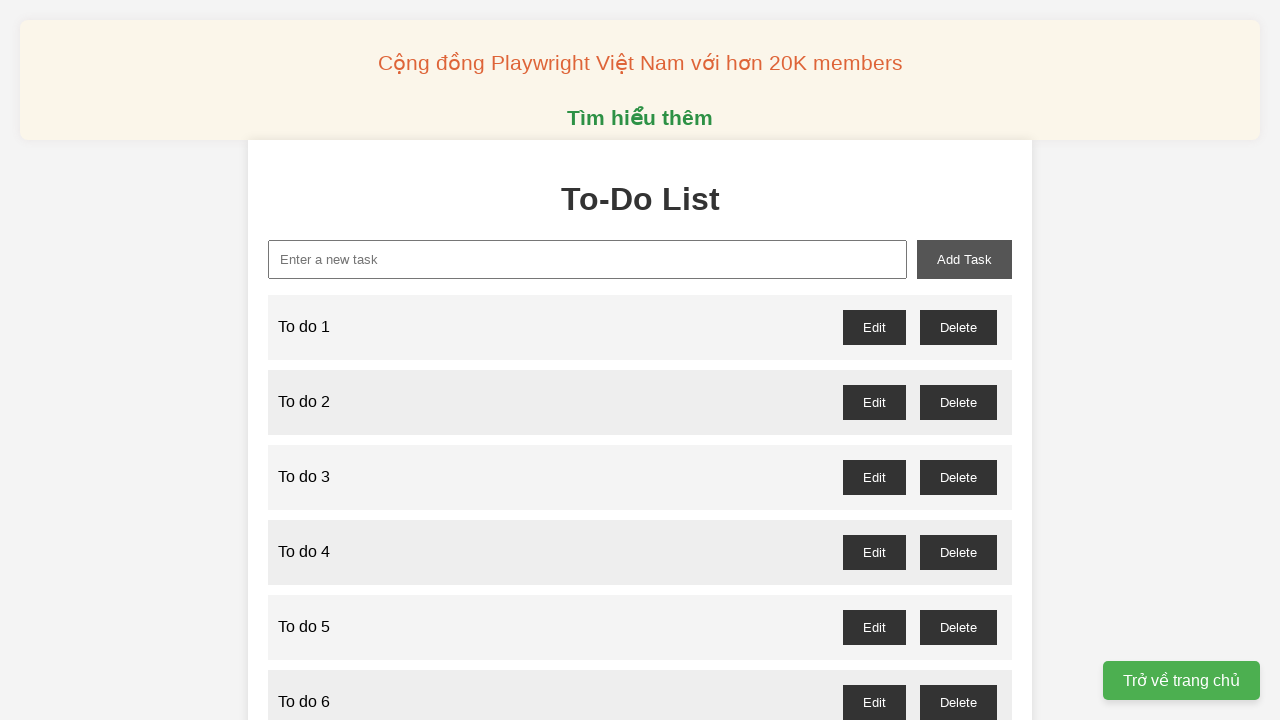

Filled new task input with 'To do 80' on xpath=//input[@id="new-task"]
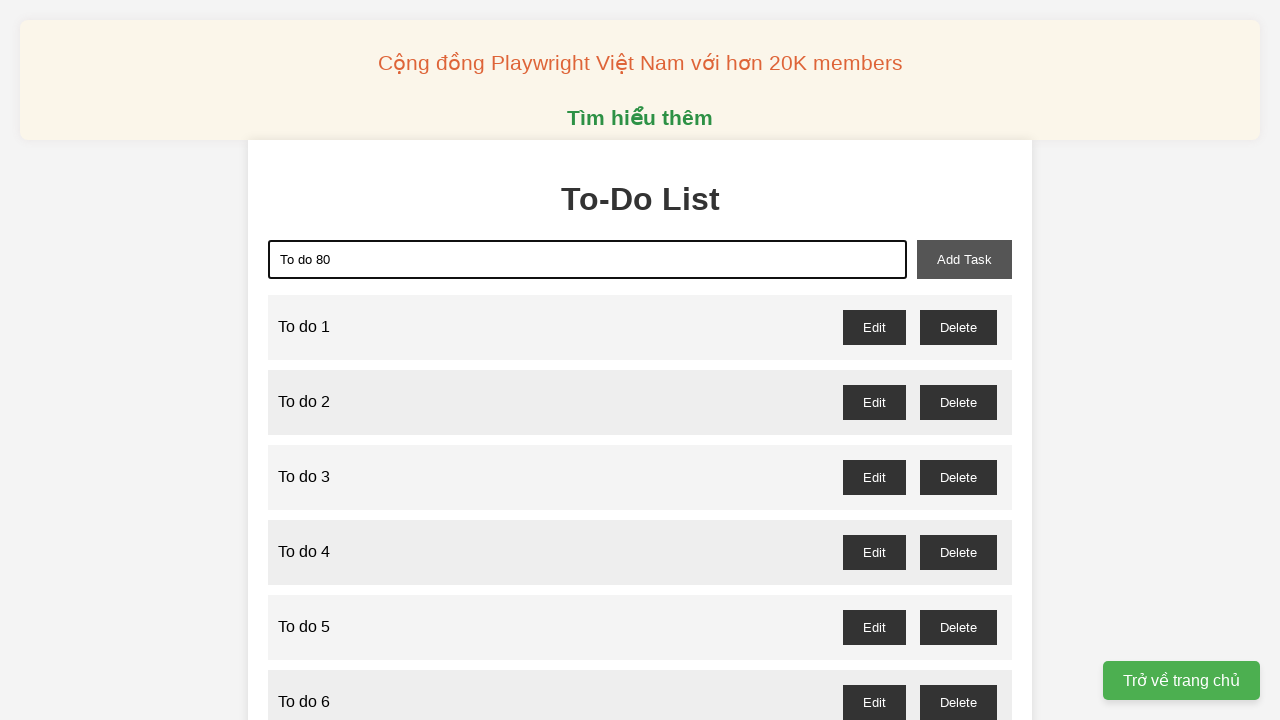

Clicked add task button for 'To do 80' at (964, 259) on xpath=//button[@id="add-task"]
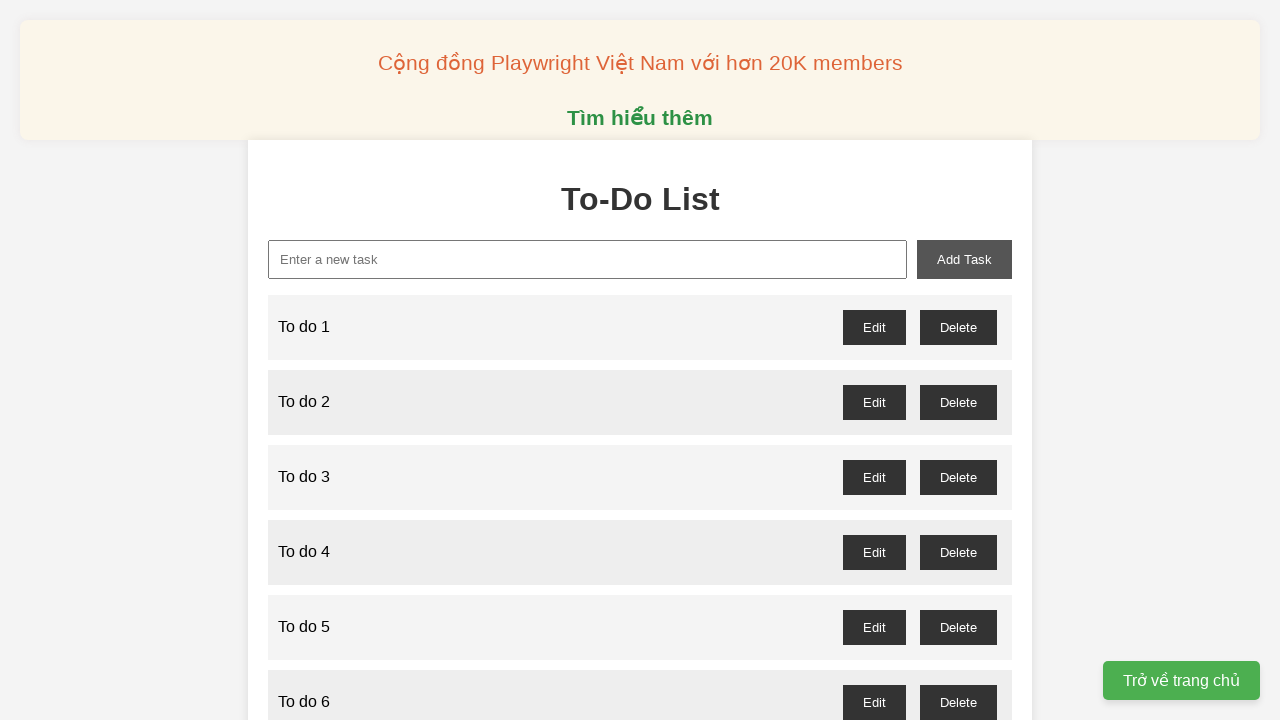

Filled new task input with 'To do 81' on xpath=//input[@id="new-task"]
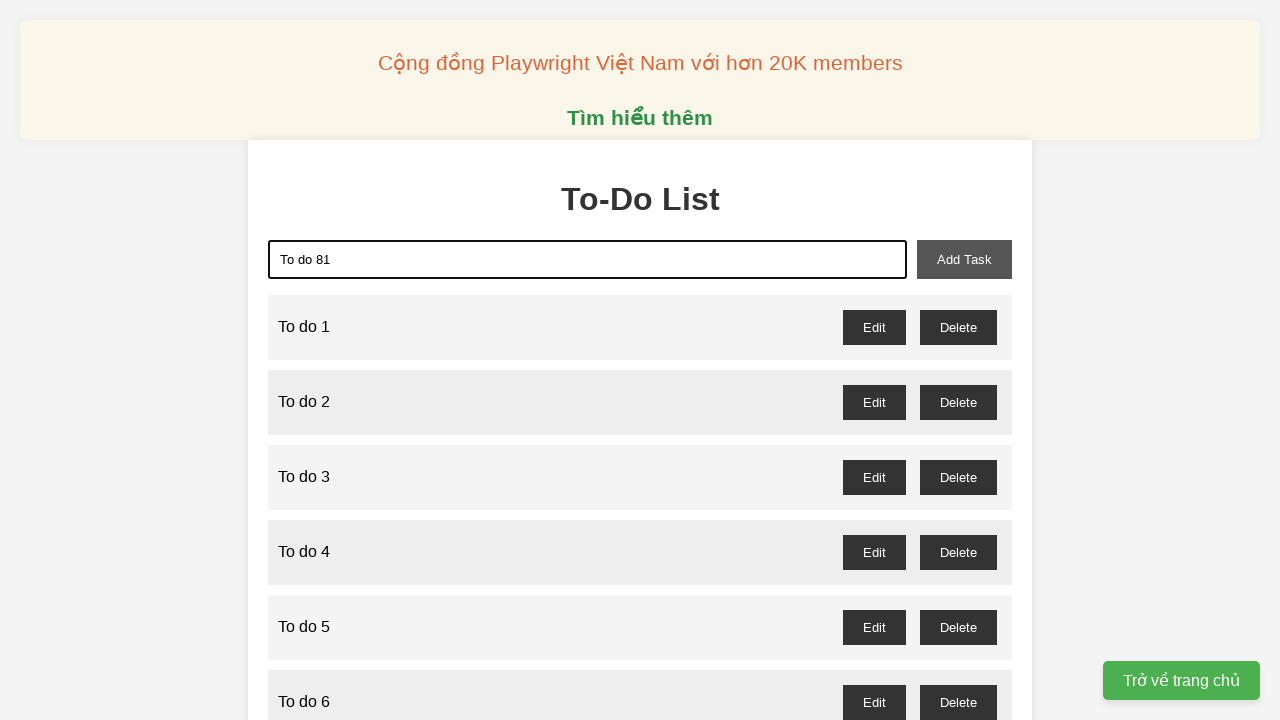

Clicked add task button for 'To do 81' at (964, 259) on xpath=//button[@id="add-task"]
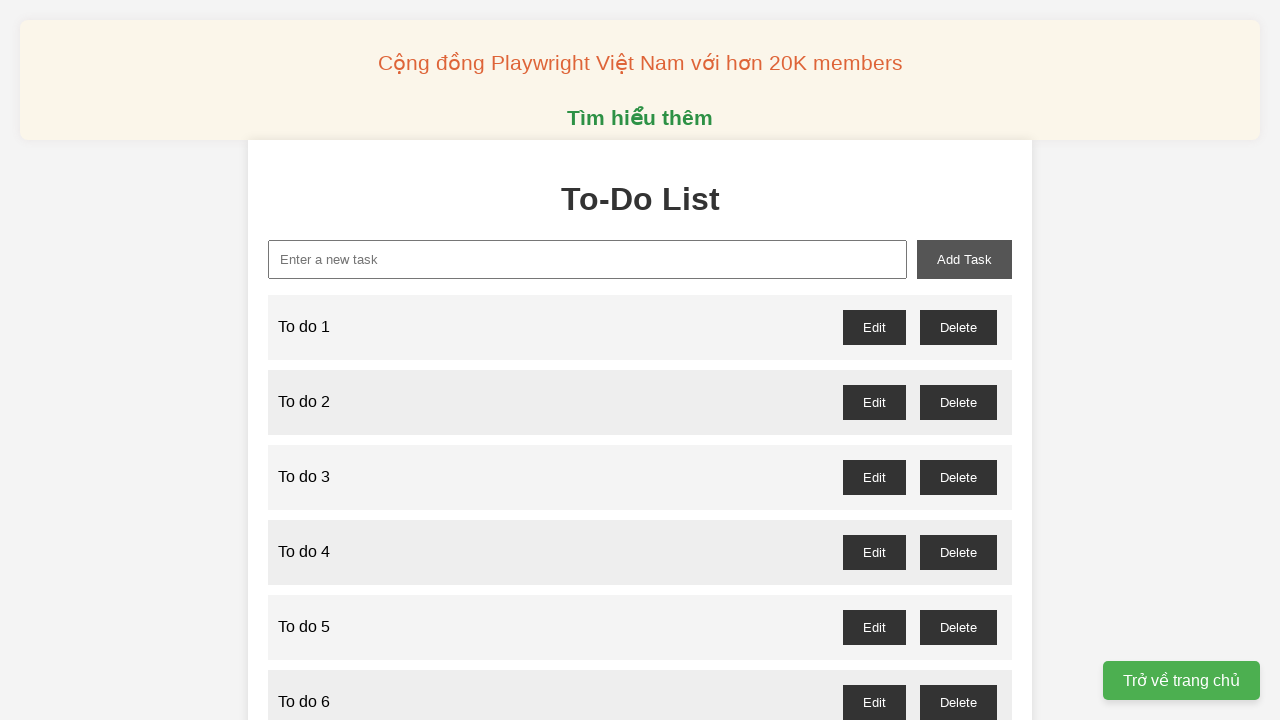

Filled new task input with 'To do 82' on xpath=//input[@id="new-task"]
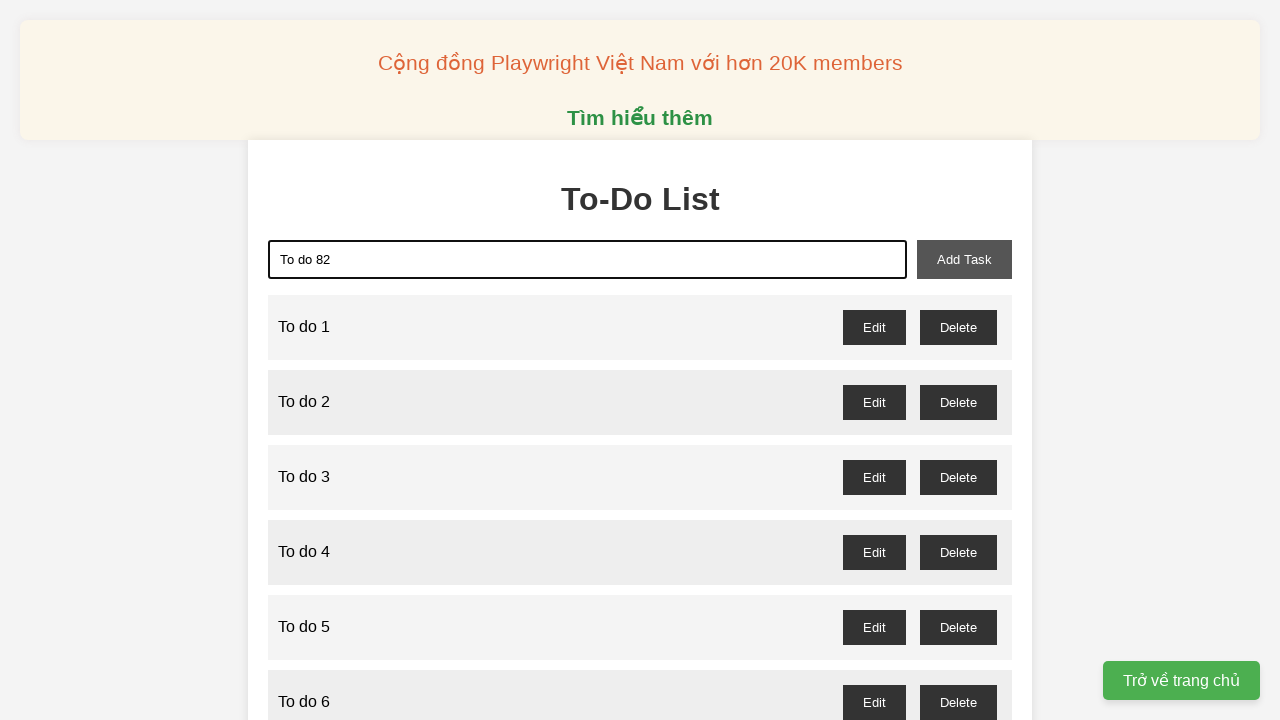

Clicked add task button for 'To do 82' at (964, 259) on xpath=//button[@id="add-task"]
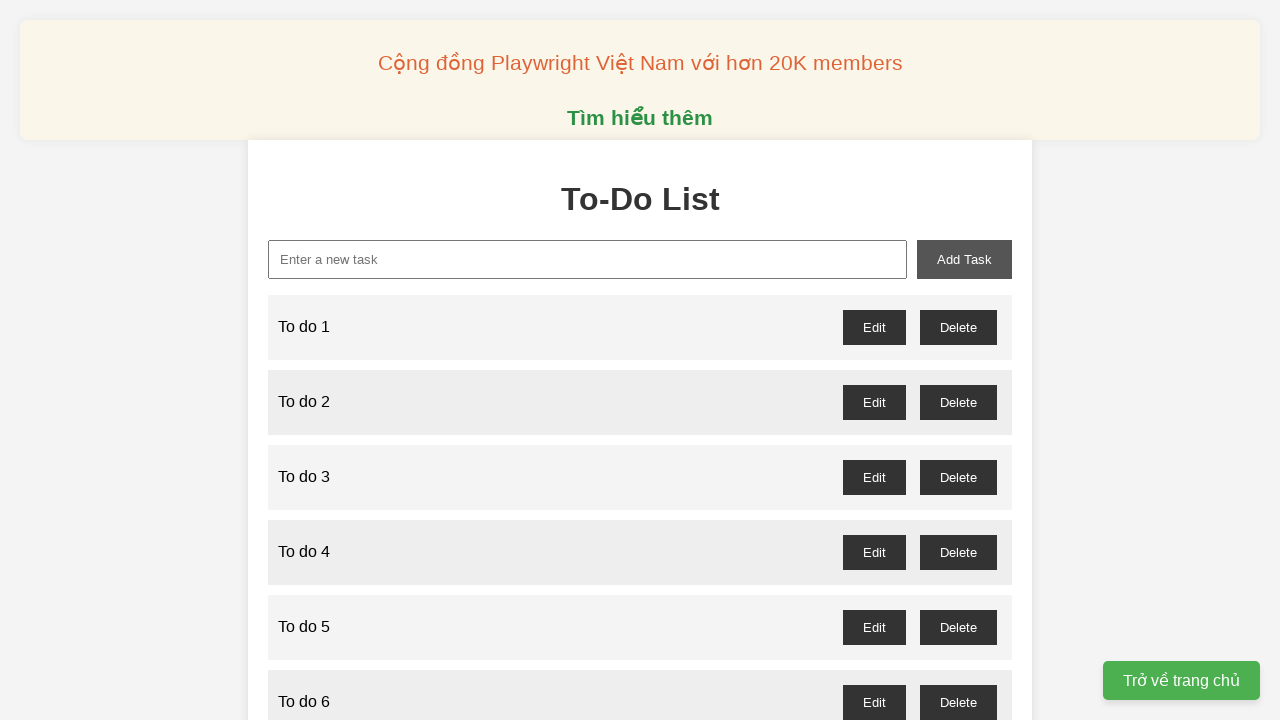

Filled new task input with 'To do 83' on xpath=//input[@id="new-task"]
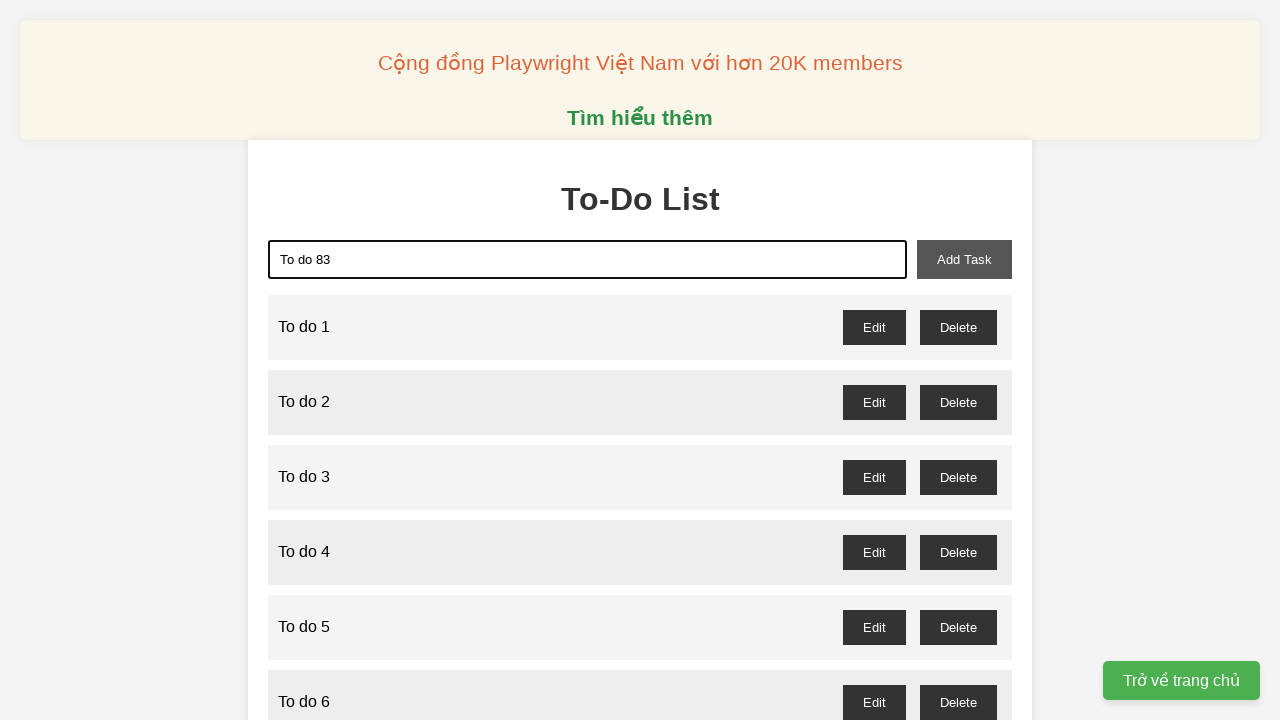

Clicked add task button for 'To do 83' at (964, 259) on xpath=//button[@id="add-task"]
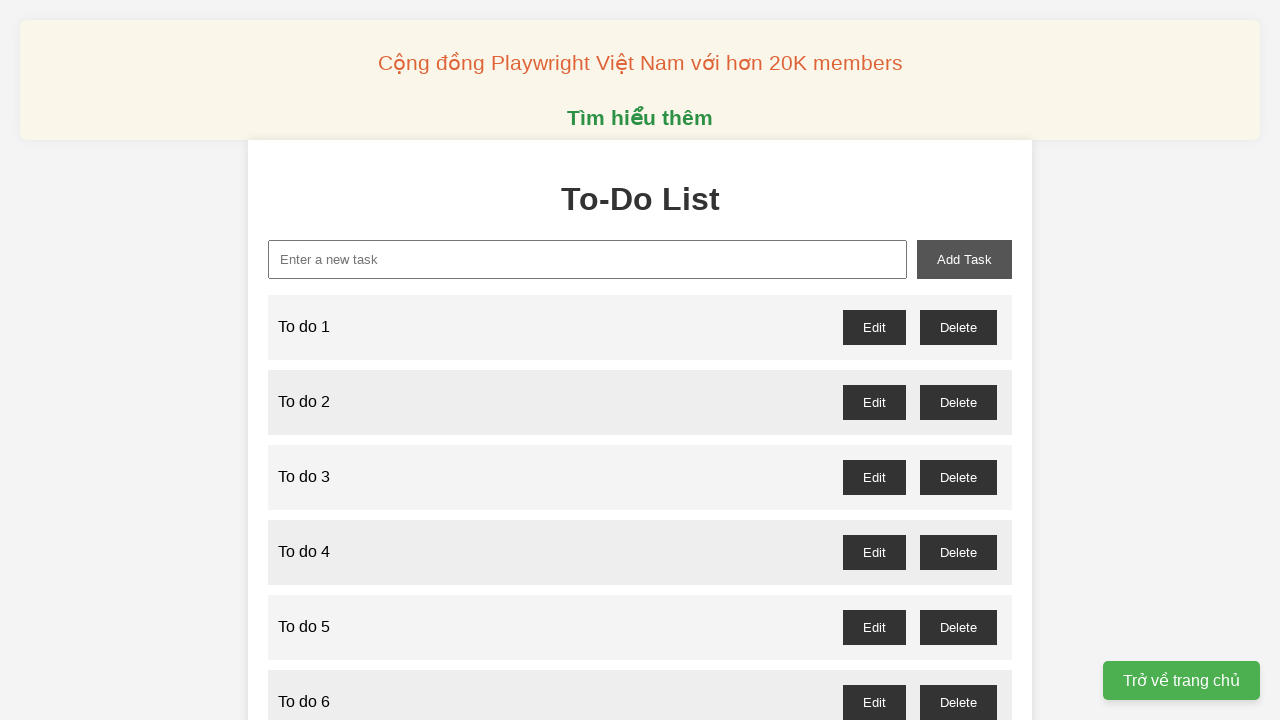

Filled new task input with 'To do 84' on xpath=//input[@id="new-task"]
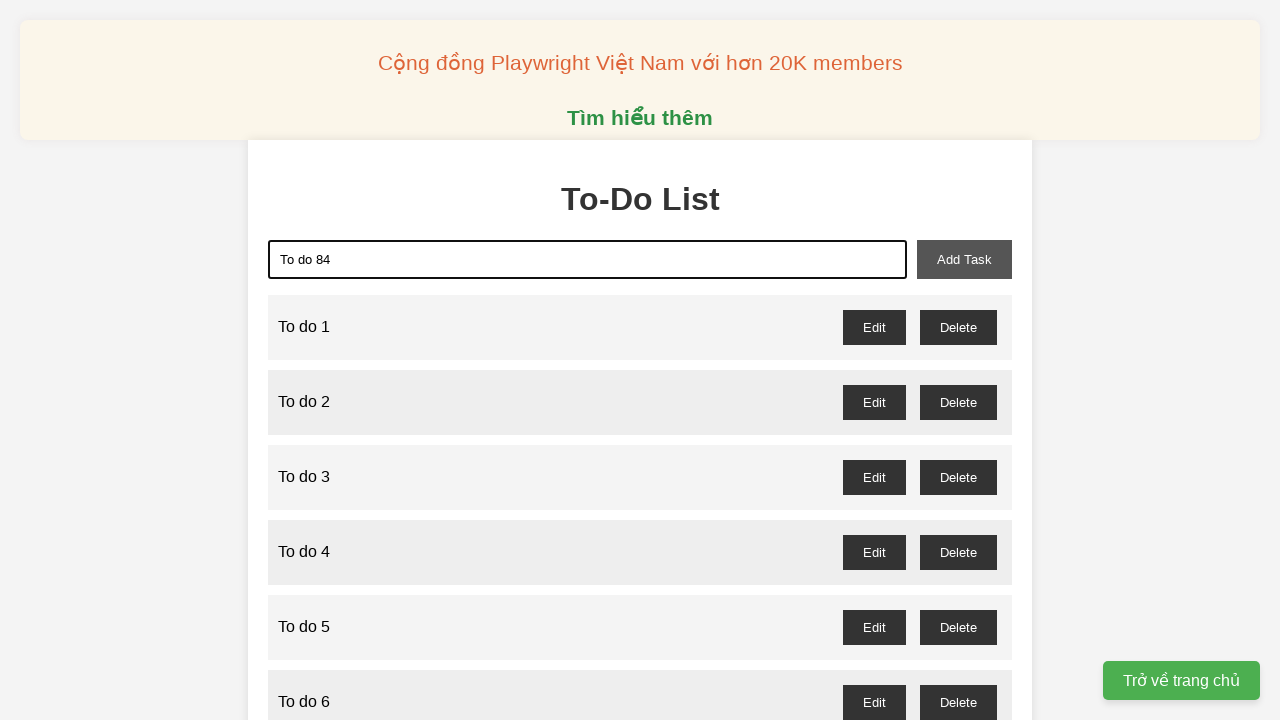

Clicked add task button for 'To do 84' at (964, 259) on xpath=//button[@id="add-task"]
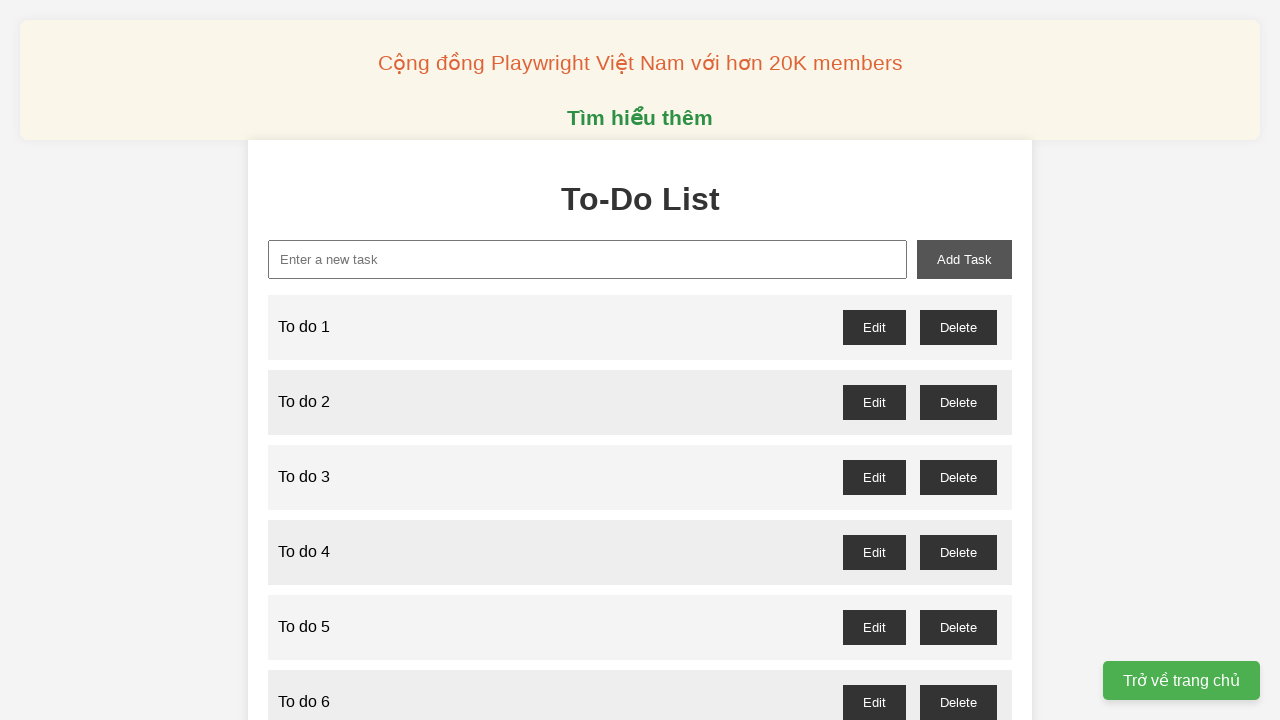

Filled new task input with 'To do 85' on xpath=//input[@id="new-task"]
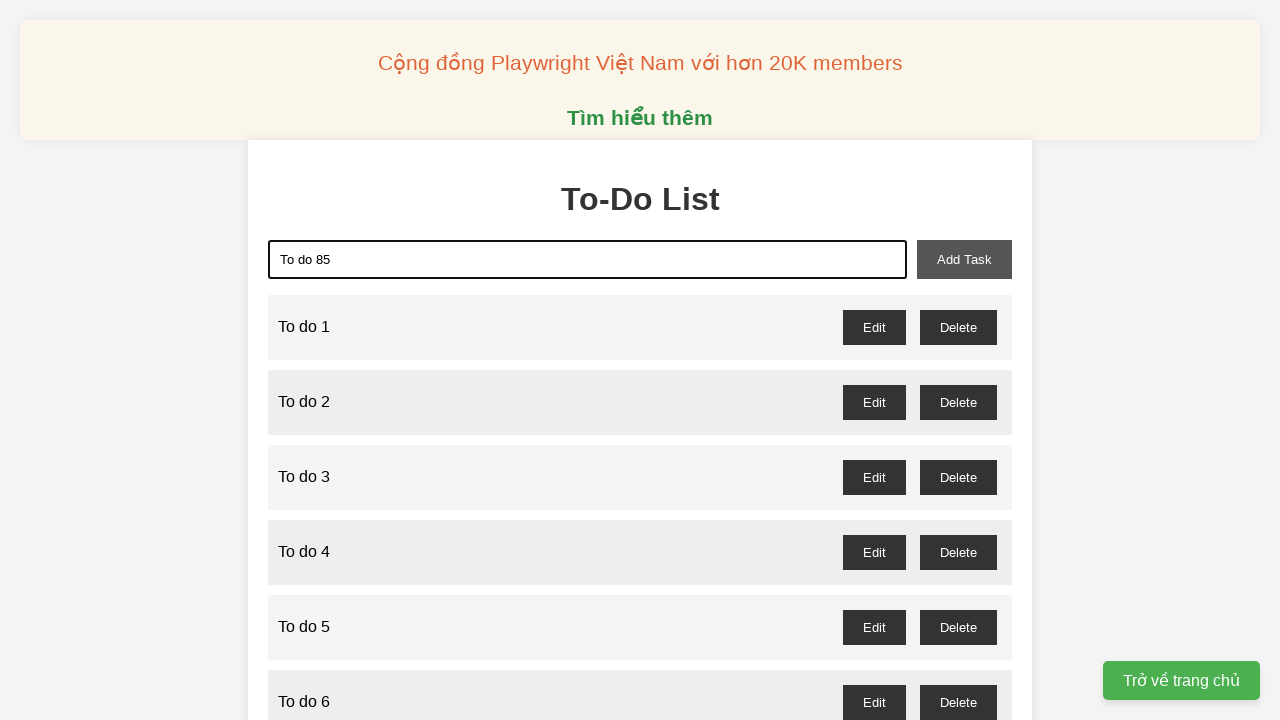

Clicked add task button for 'To do 85' at (964, 259) on xpath=//button[@id="add-task"]
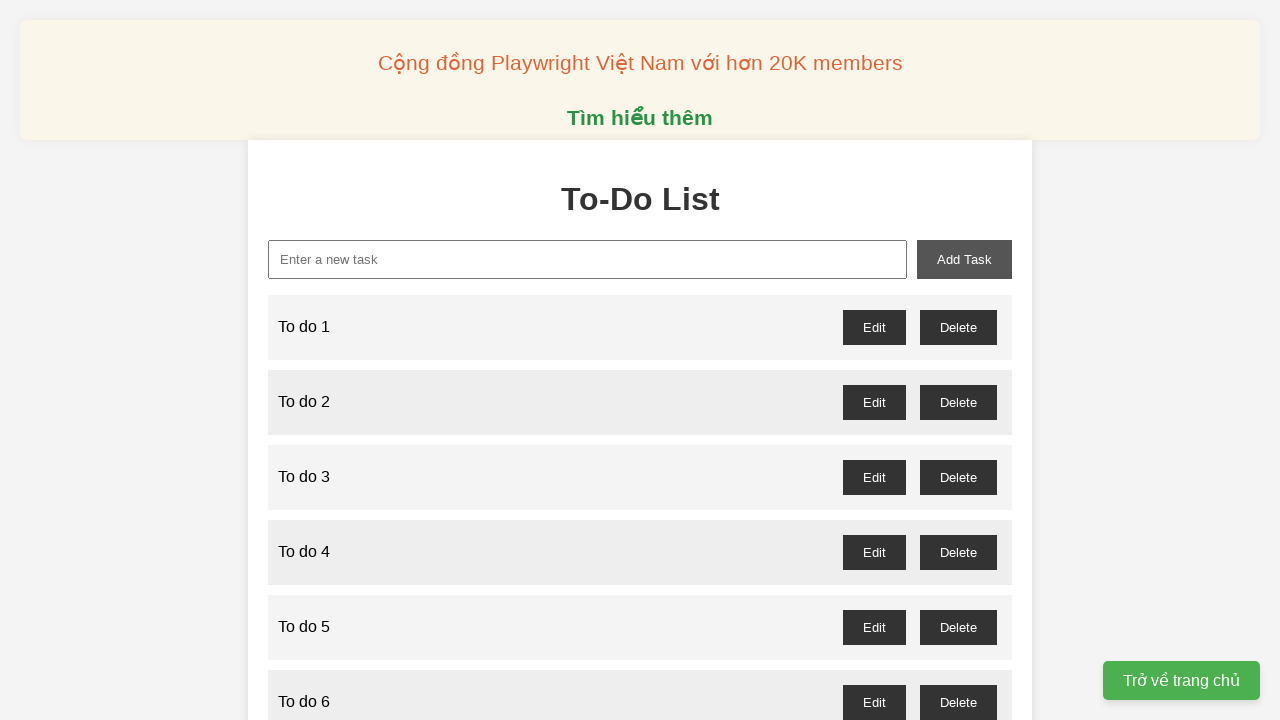

Filled new task input with 'To do 86' on xpath=//input[@id="new-task"]
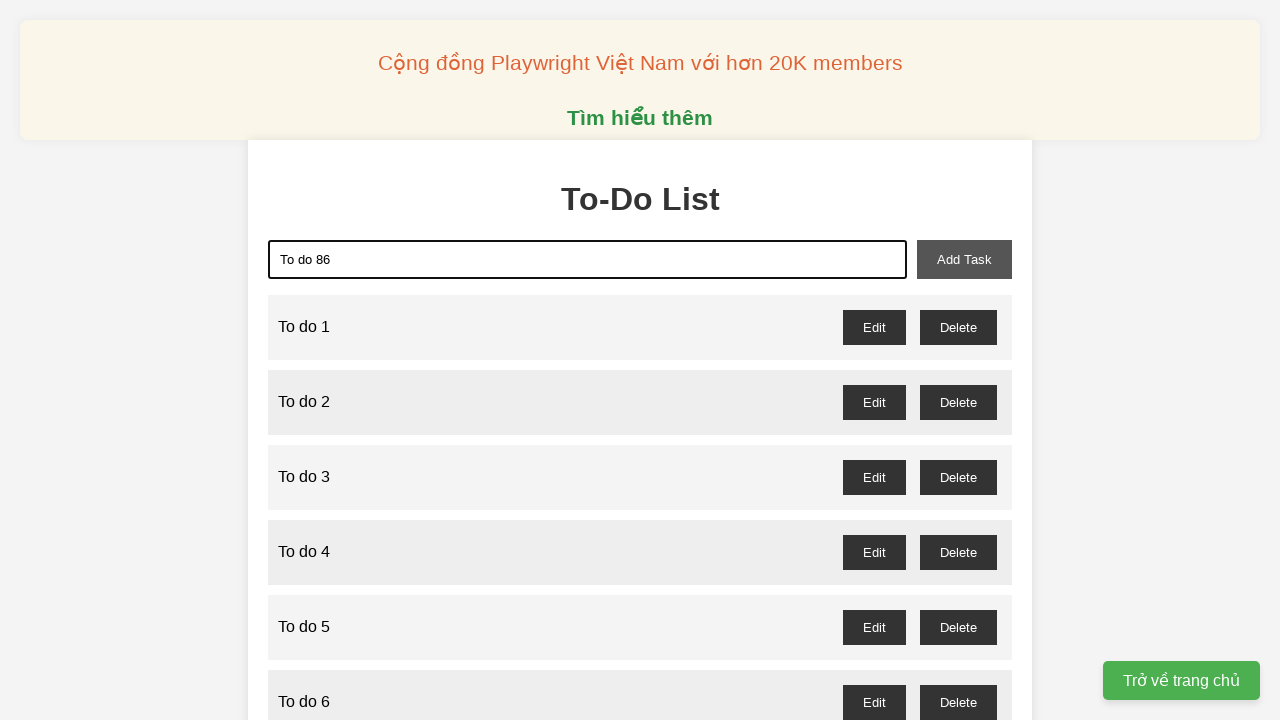

Clicked add task button for 'To do 86' at (964, 259) on xpath=//button[@id="add-task"]
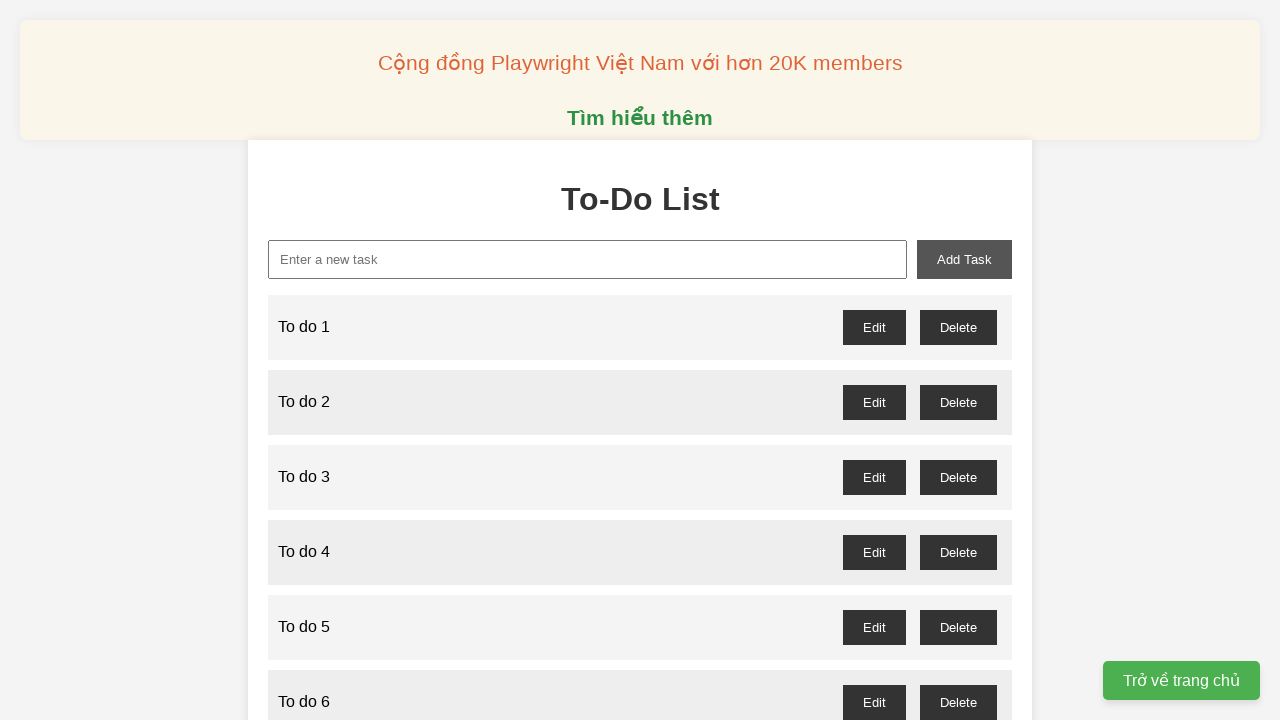

Filled new task input with 'To do 87' on xpath=//input[@id="new-task"]
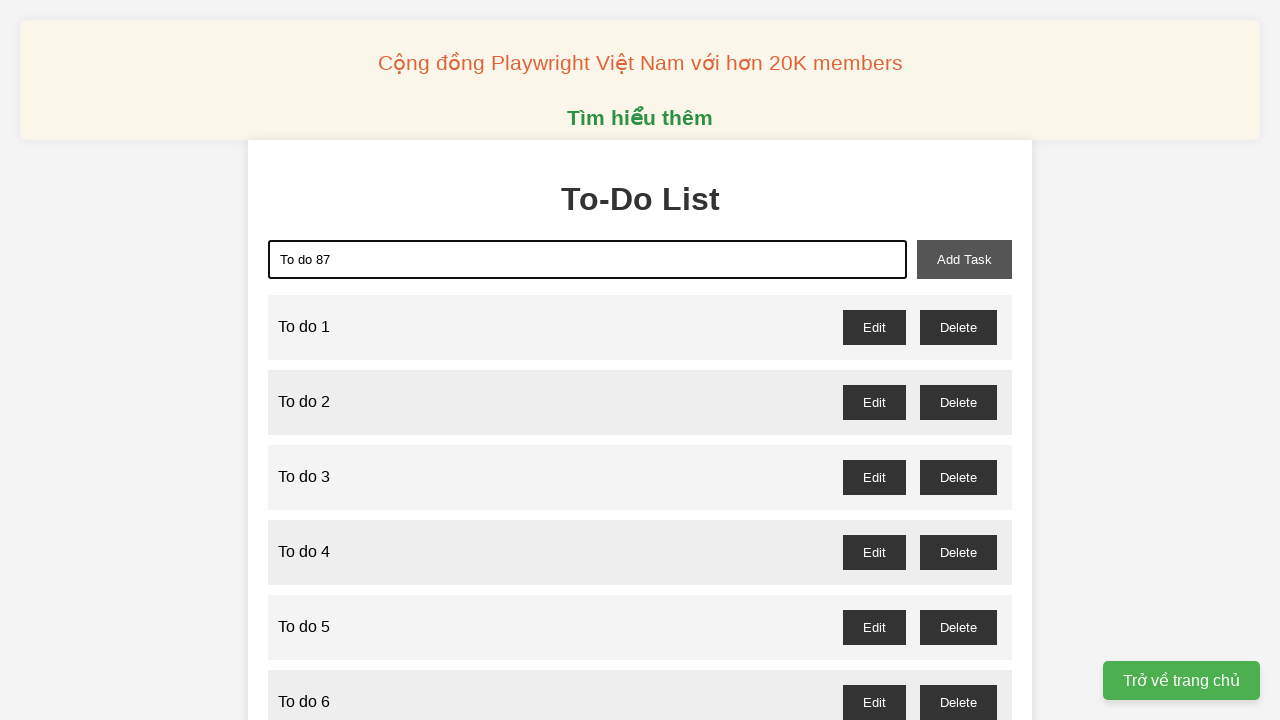

Clicked add task button for 'To do 87' at (964, 259) on xpath=//button[@id="add-task"]
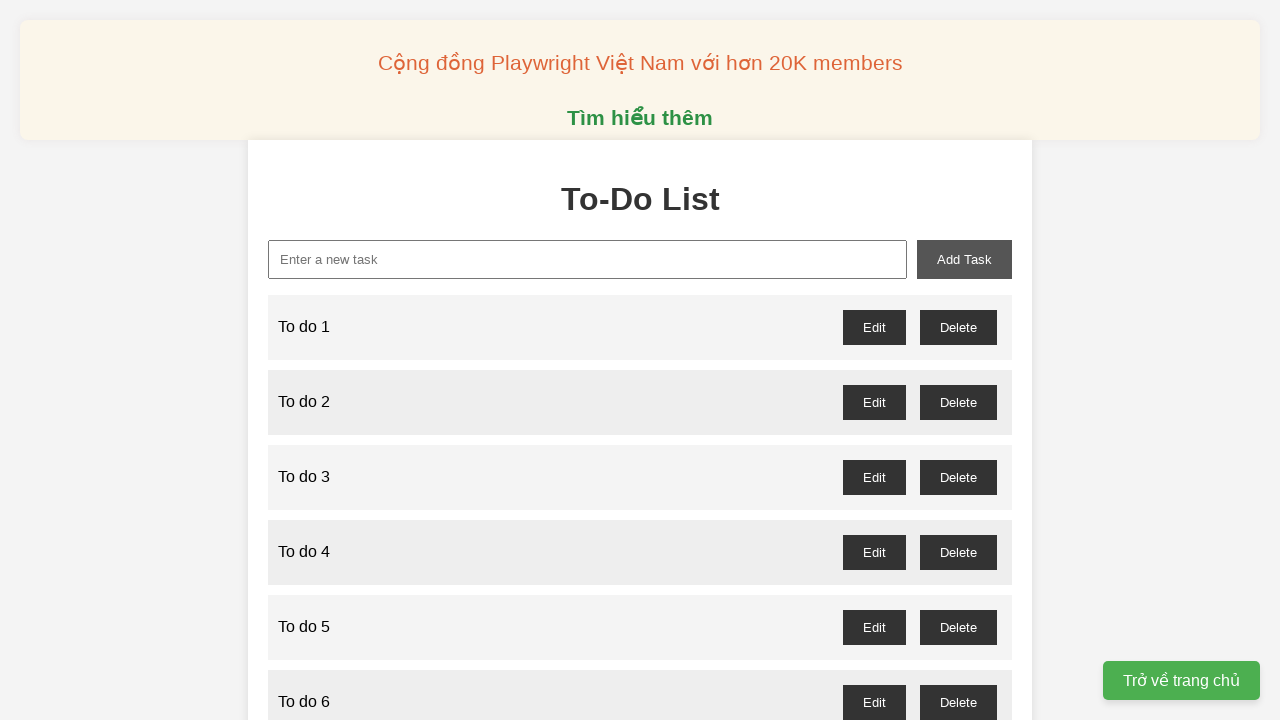

Filled new task input with 'To do 88' on xpath=//input[@id="new-task"]
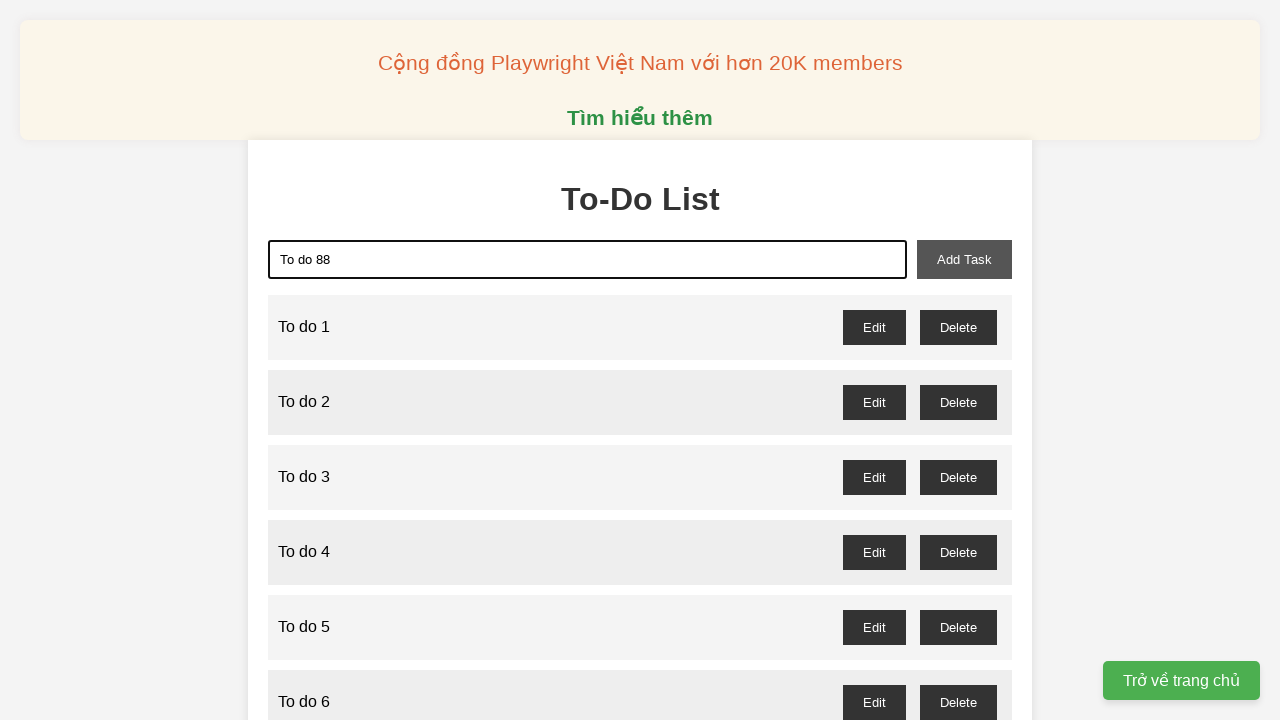

Clicked add task button for 'To do 88' at (964, 259) on xpath=//button[@id="add-task"]
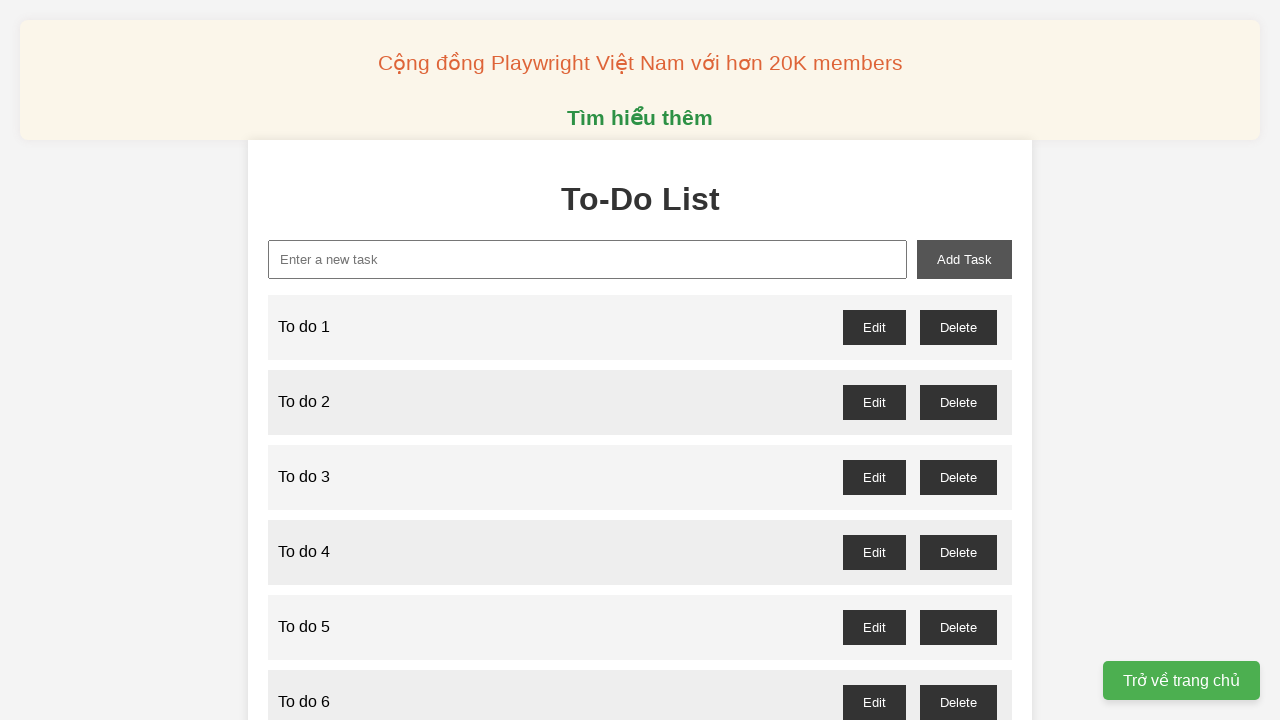

Filled new task input with 'To do 89' on xpath=//input[@id="new-task"]
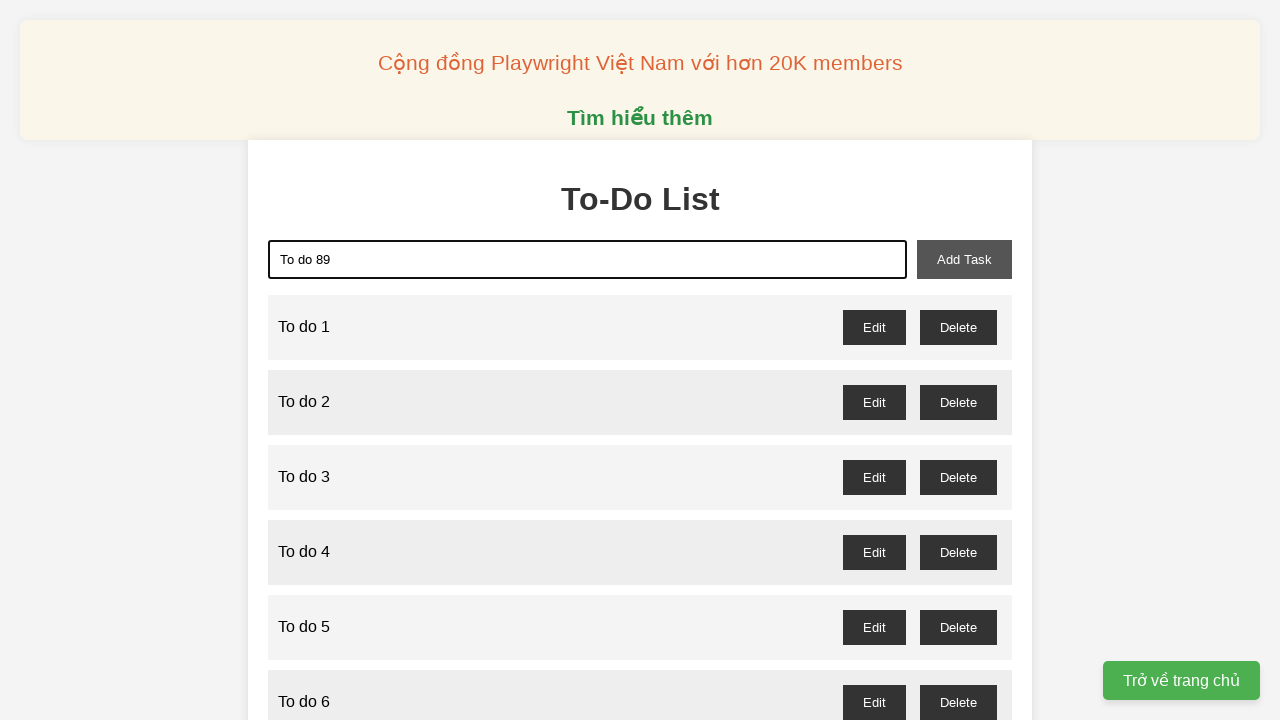

Clicked add task button for 'To do 89' at (964, 259) on xpath=//button[@id="add-task"]
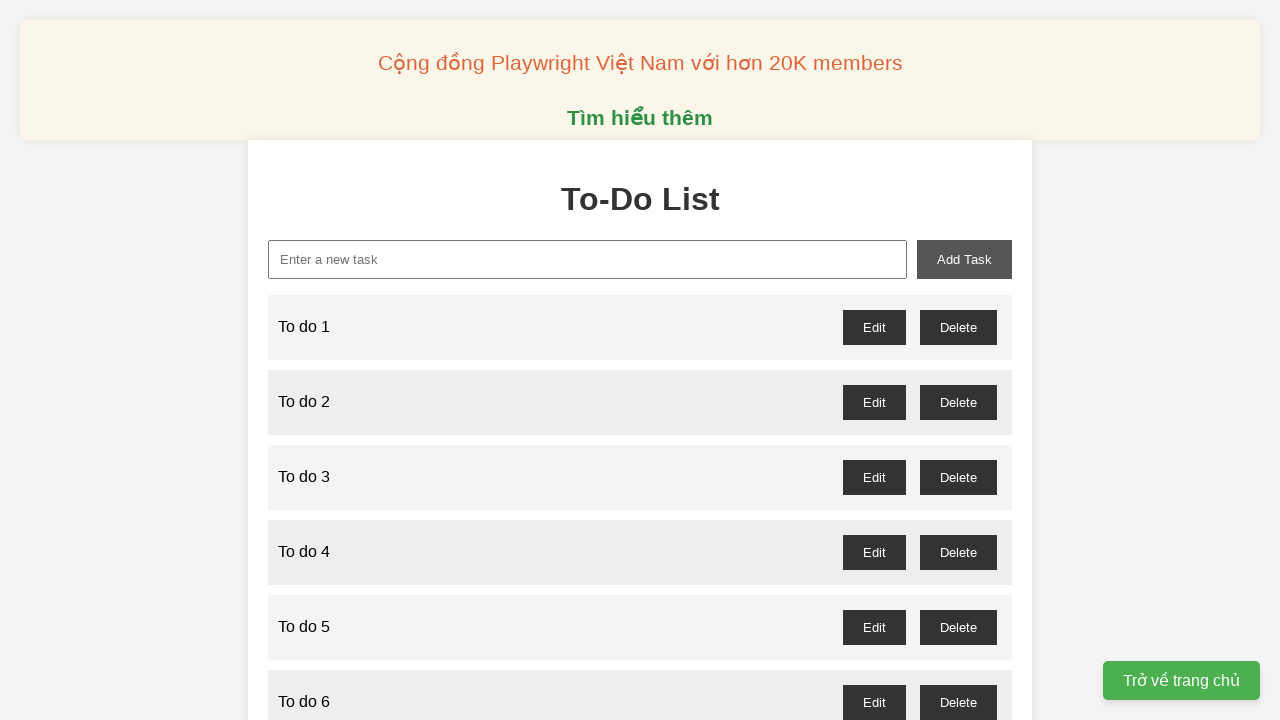

Filled new task input with 'To do 90' on xpath=//input[@id="new-task"]
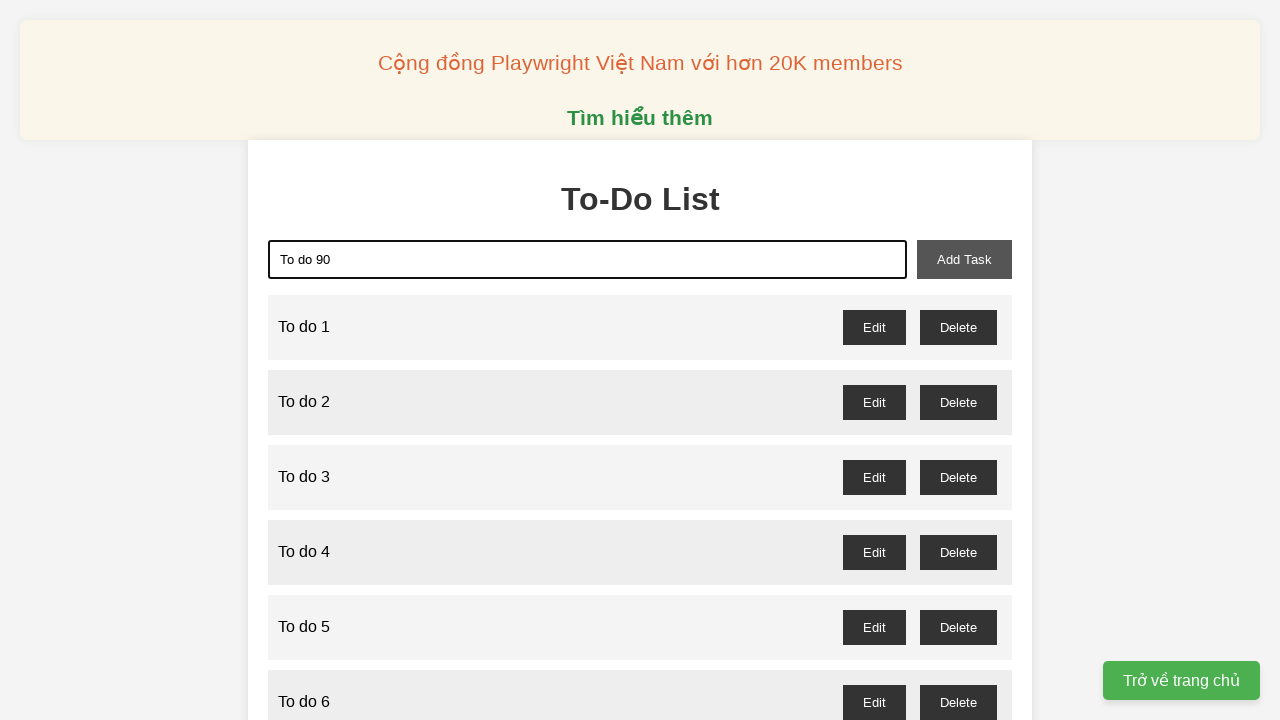

Clicked add task button for 'To do 90' at (964, 259) on xpath=//button[@id="add-task"]
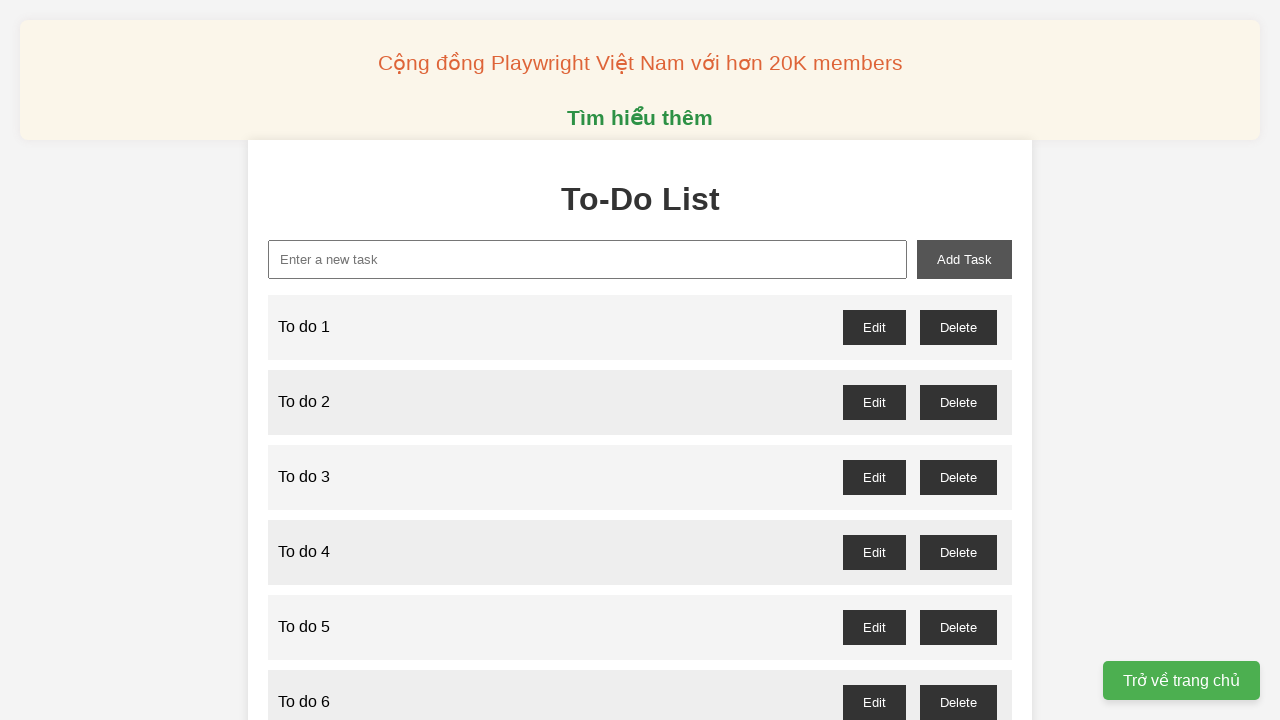

Filled new task input with 'To do 91' on xpath=//input[@id="new-task"]
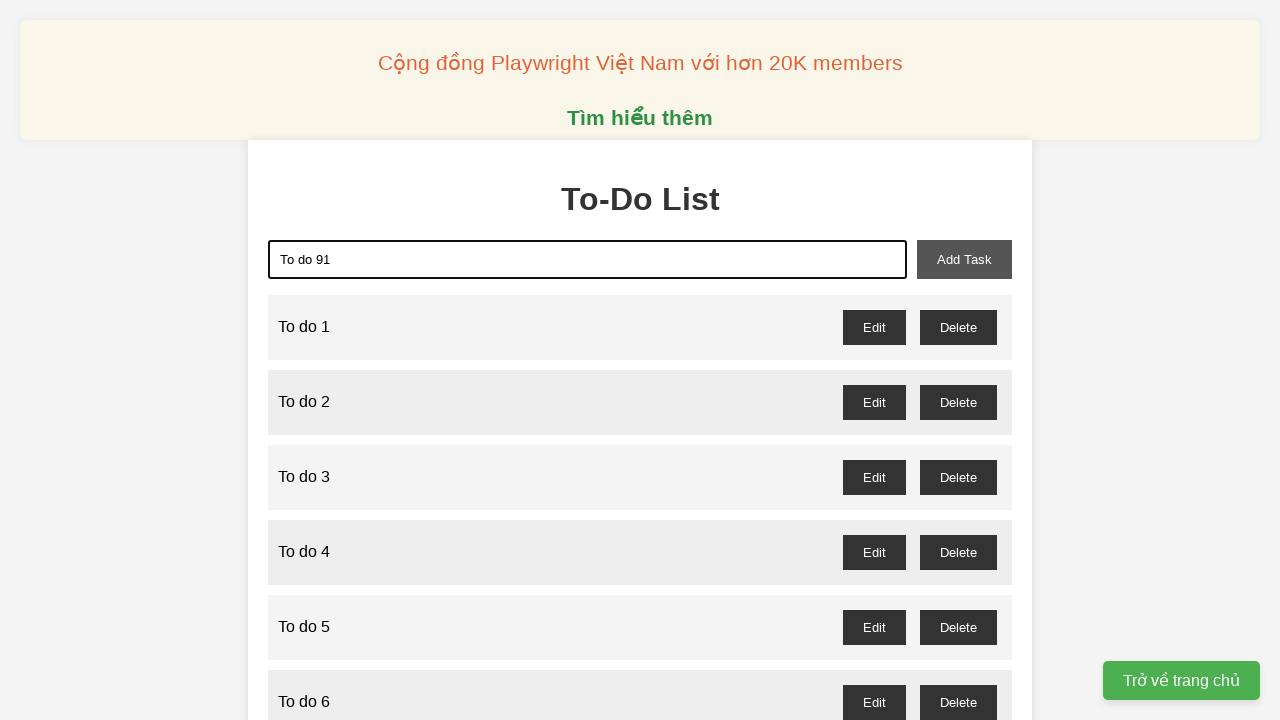

Clicked add task button for 'To do 91' at (964, 259) on xpath=//button[@id="add-task"]
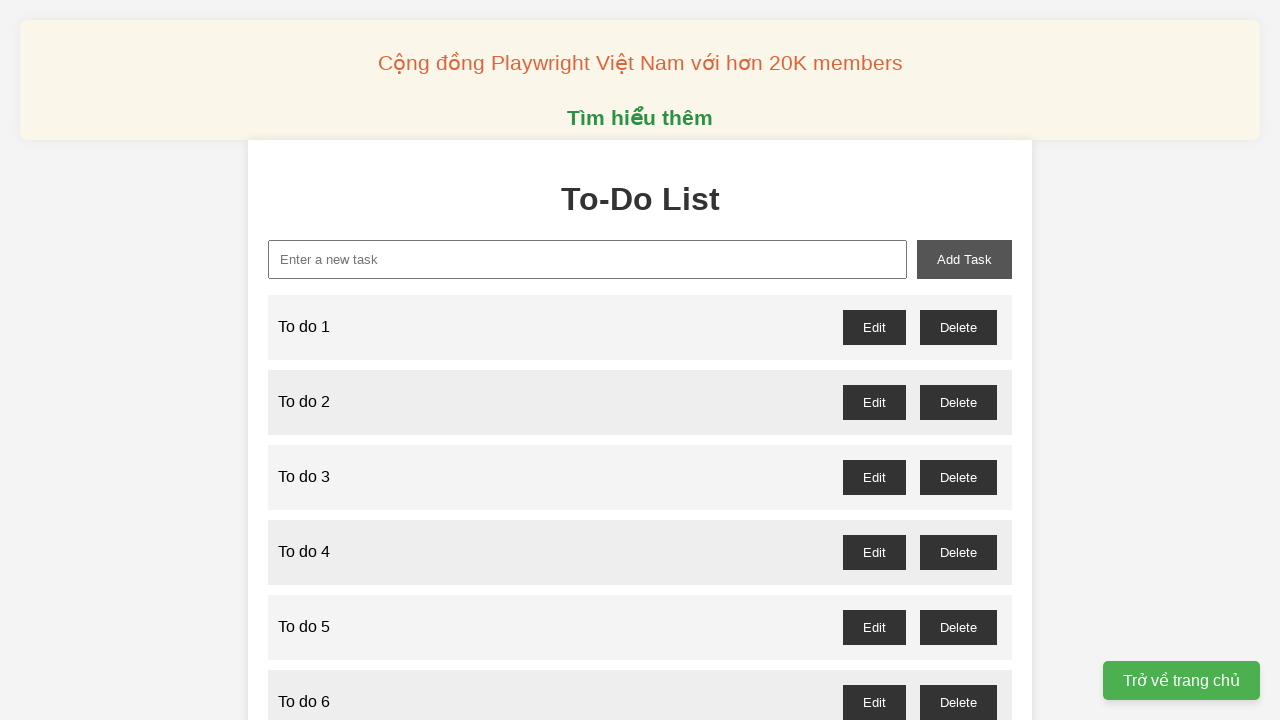

Filled new task input with 'To do 92' on xpath=//input[@id="new-task"]
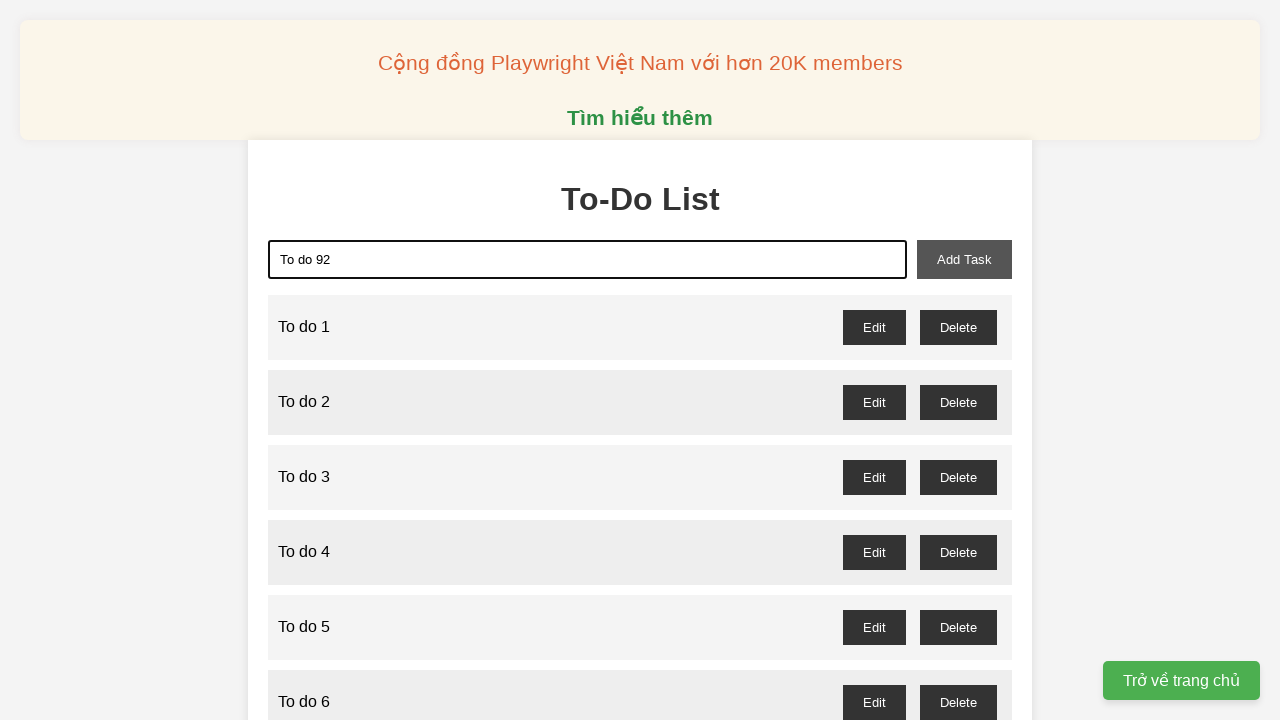

Clicked add task button for 'To do 92' at (964, 259) on xpath=//button[@id="add-task"]
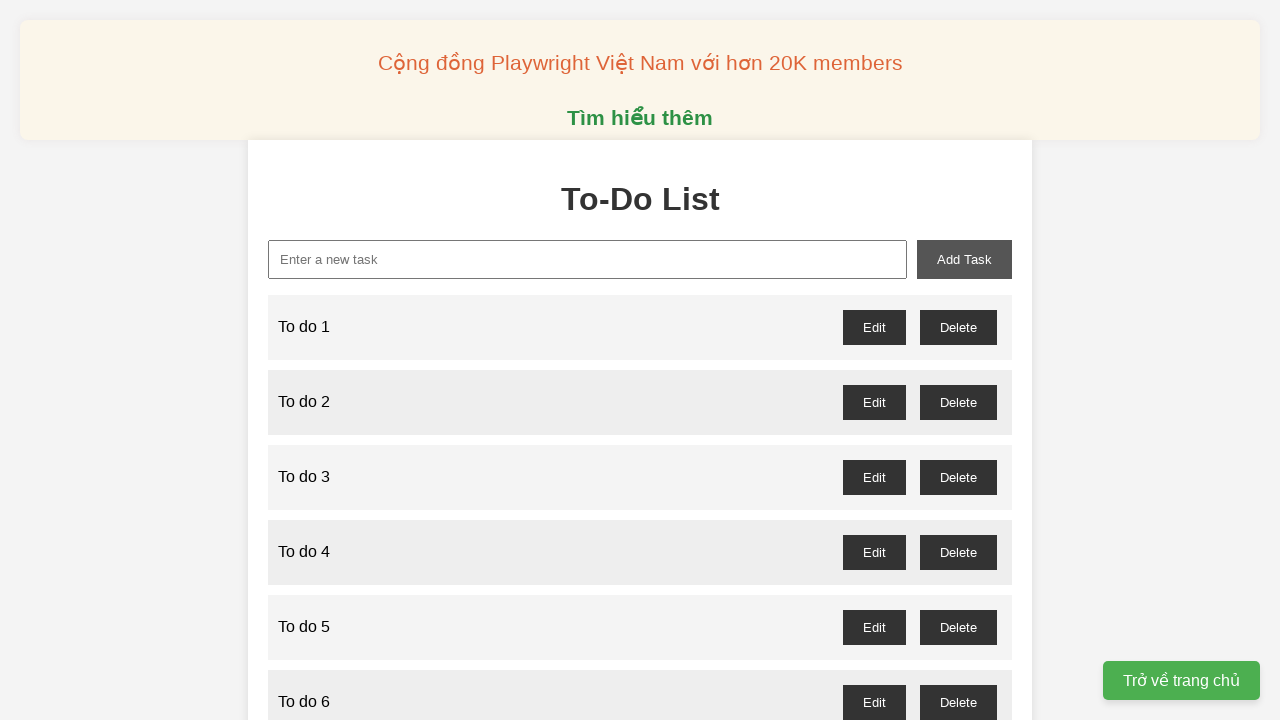

Filled new task input with 'To do 93' on xpath=//input[@id="new-task"]
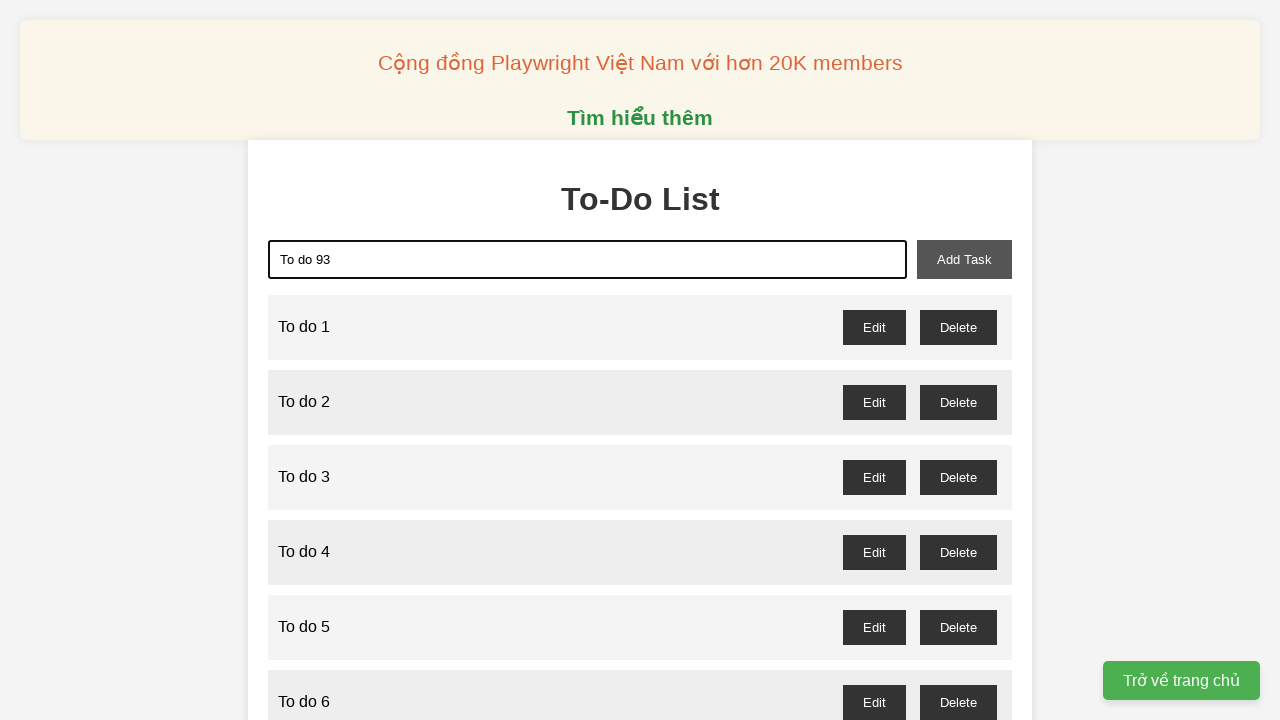

Clicked add task button for 'To do 93' at (964, 259) on xpath=//button[@id="add-task"]
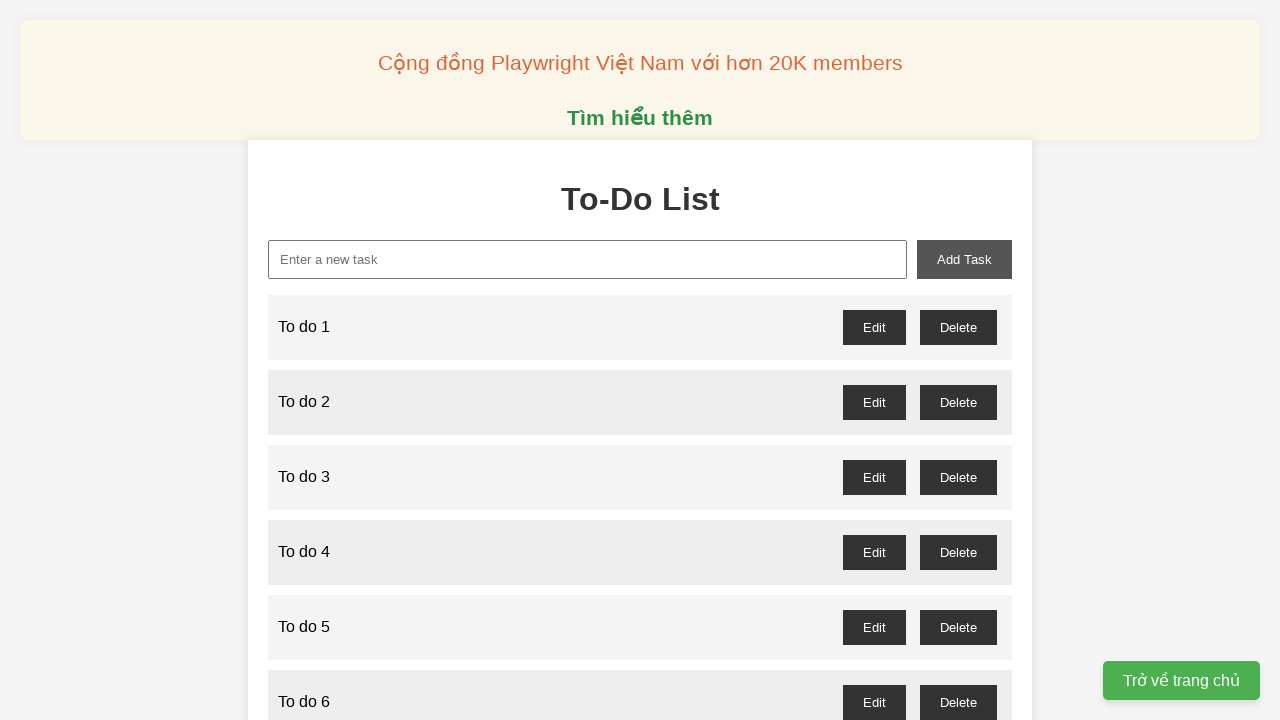

Filled new task input with 'To do 94' on xpath=//input[@id="new-task"]
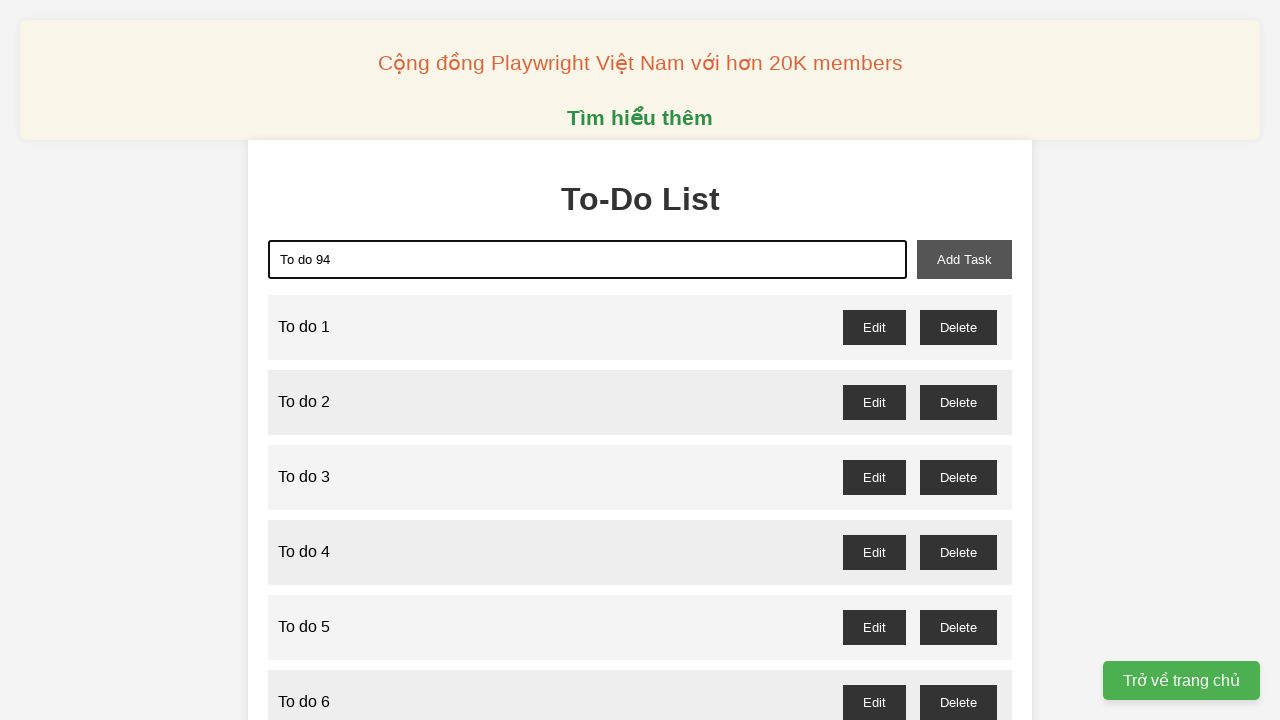

Clicked add task button for 'To do 94' at (964, 259) on xpath=//button[@id="add-task"]
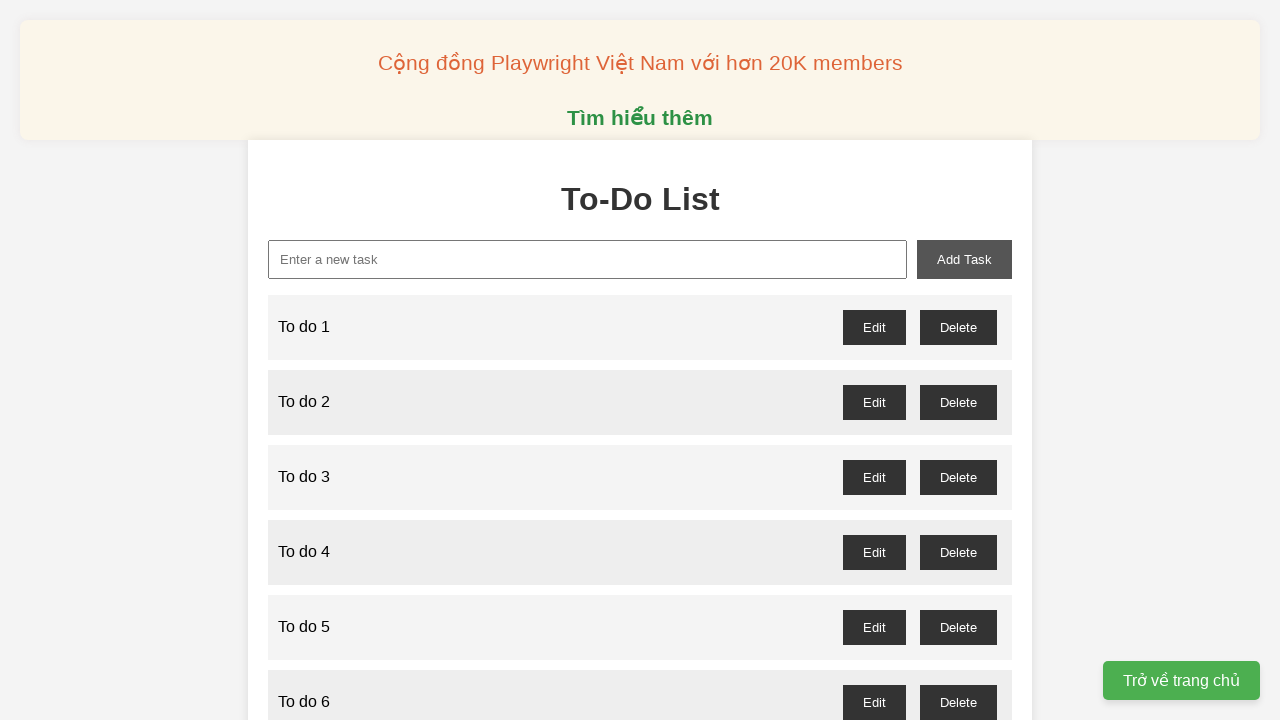

Filled new task input with 'To do 95' on xpath=//input[@id="new-task"]
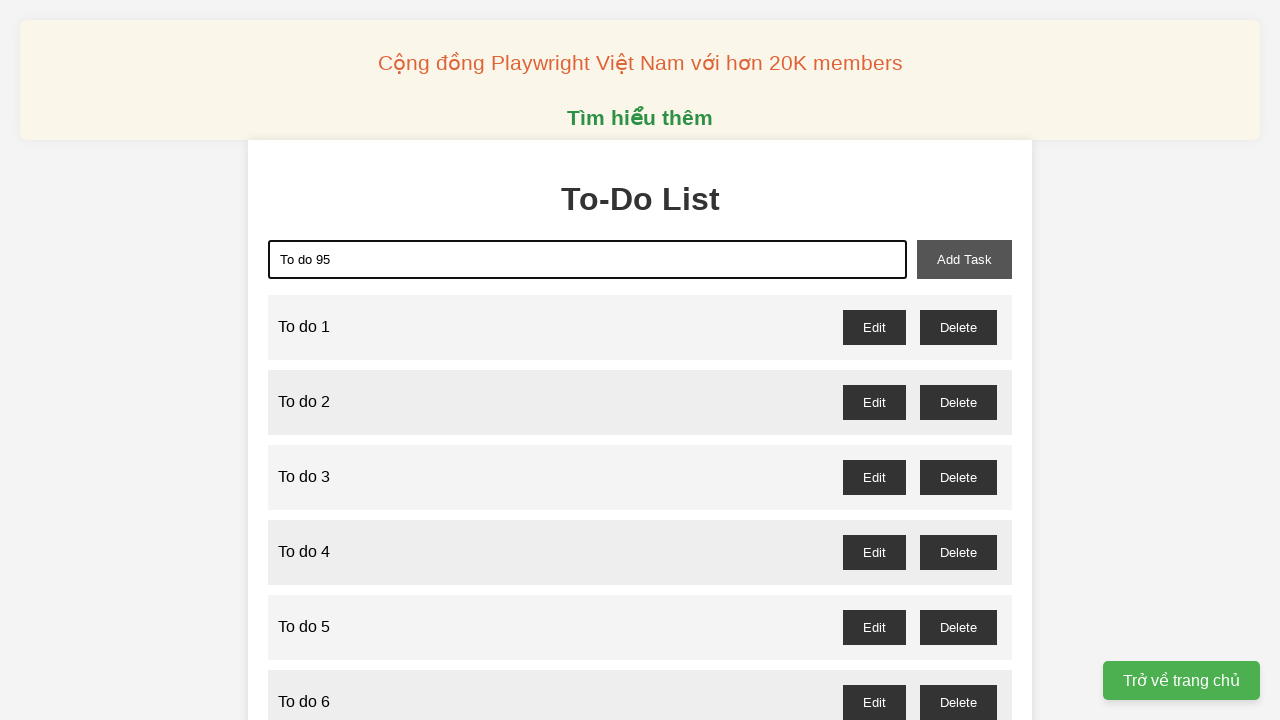

Clicked add task button for 'To do 95' at (964, 259) on xpath=//button[@id="add-task"]
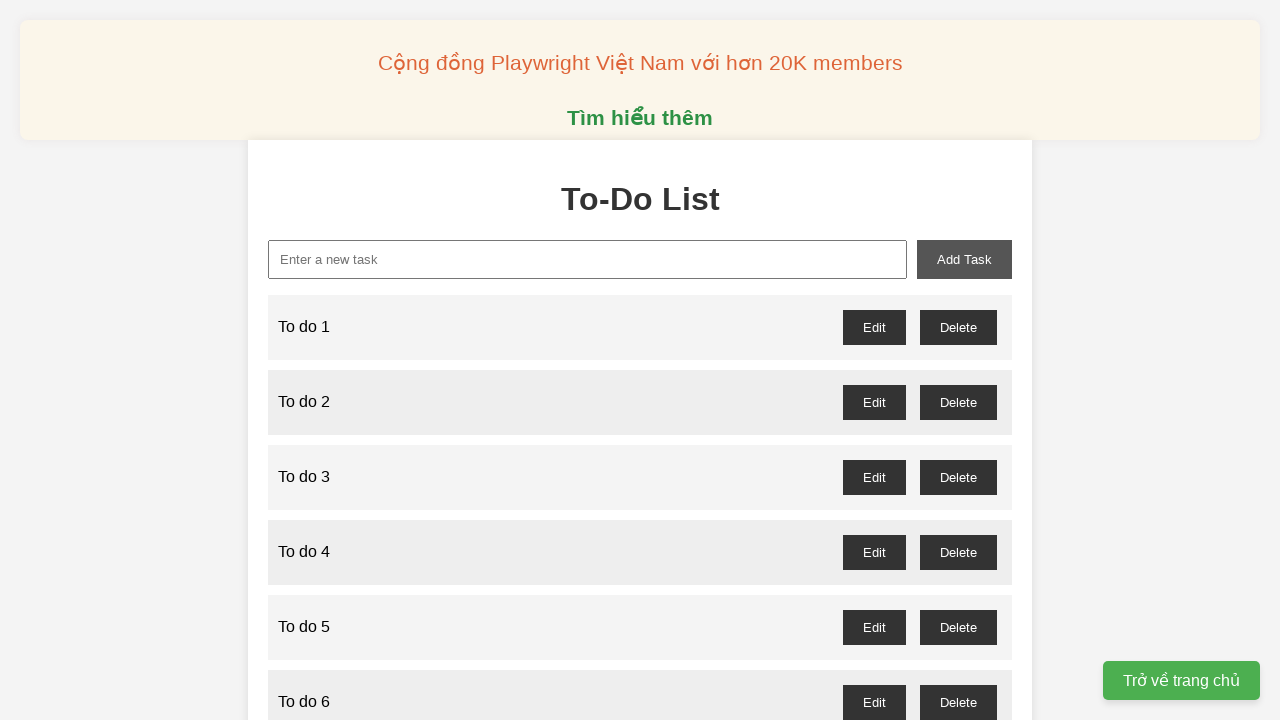

Filled new task input with 'To do 96' on xpath=//input[@id="new-task"]
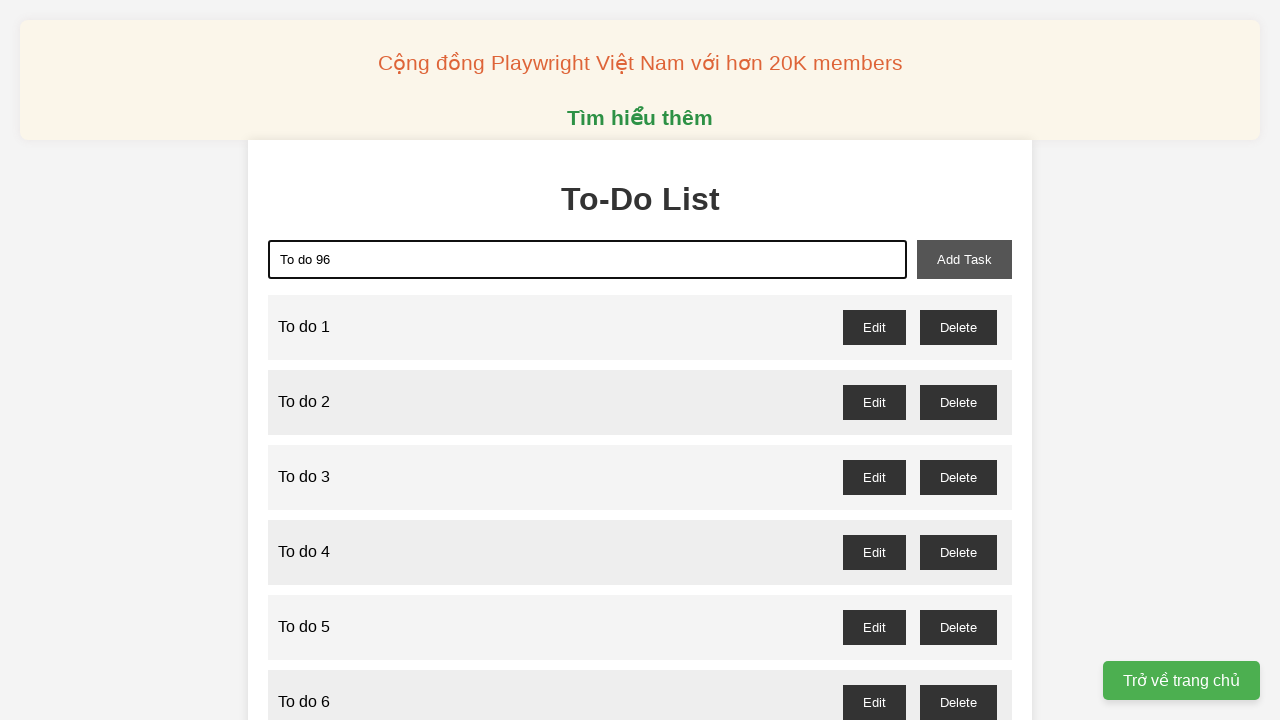

Clicked add task button for 'To do 96' at (964, 259) on xpath=//button[@id="add-task"]
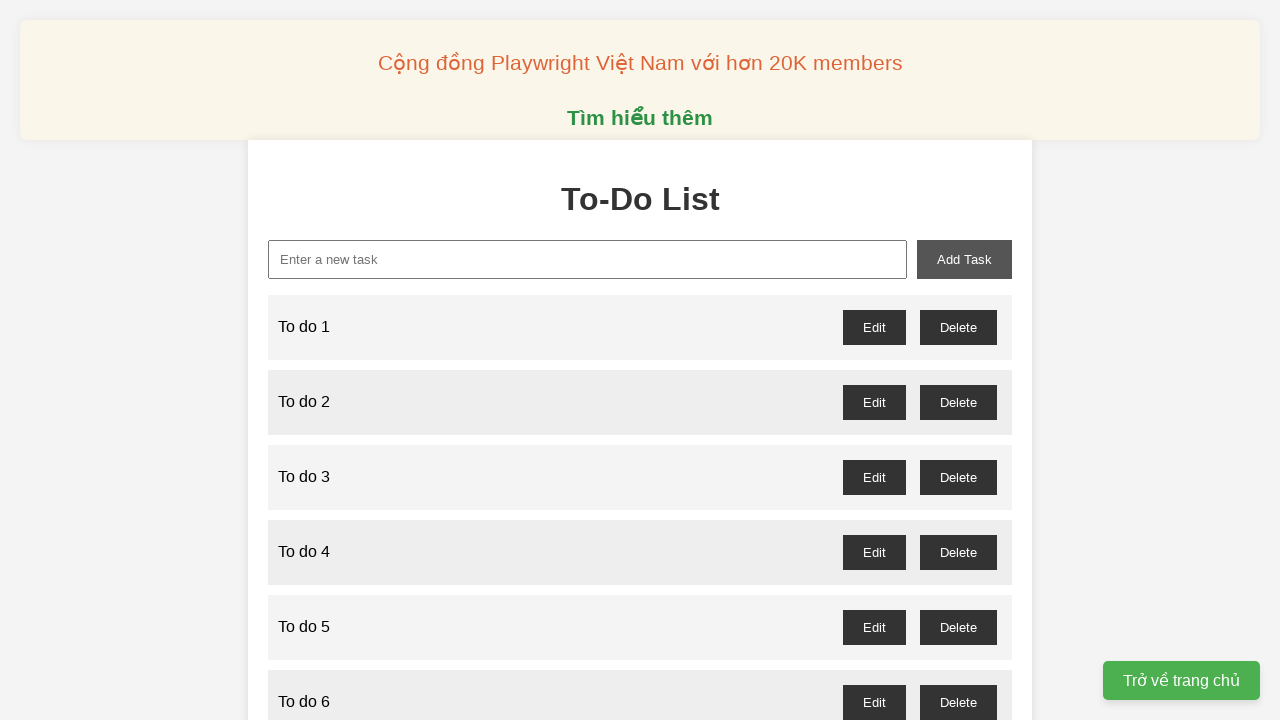

Filled new task input with 'To do 97' on xpath=//input[@id="new-task"]
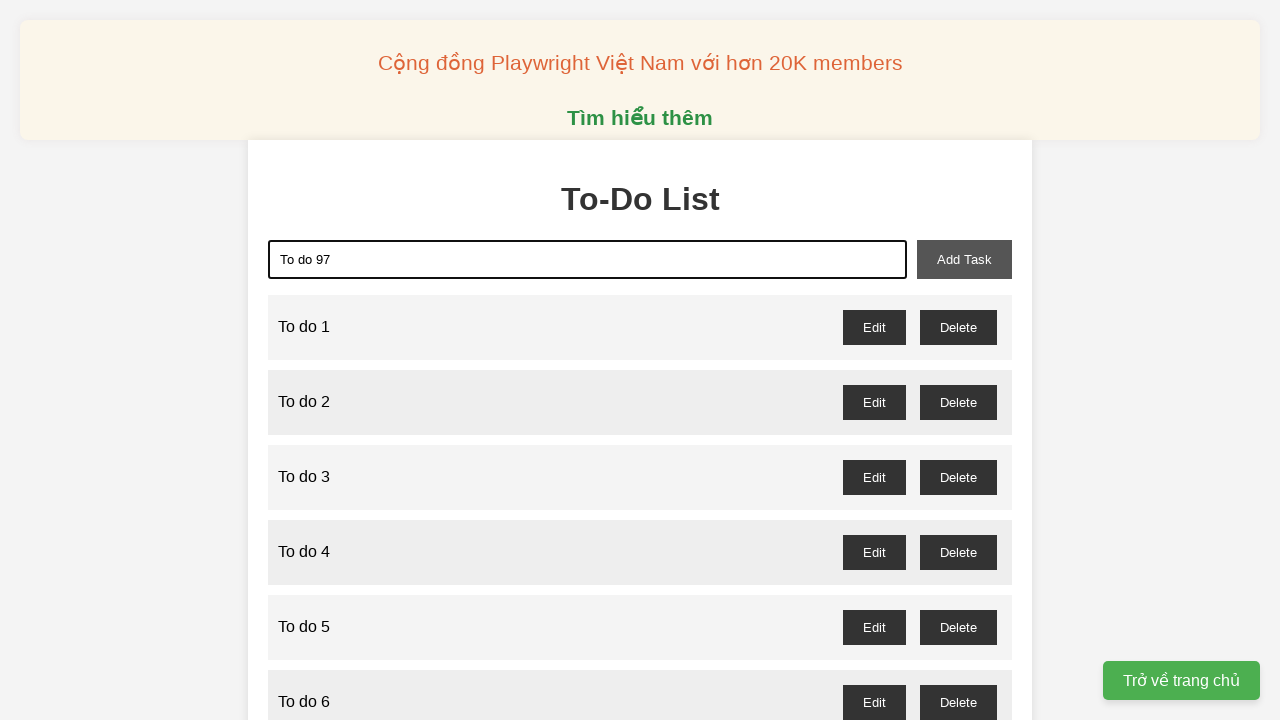

Clicked add task button for 'To do 97' at (964, 259) on xpath=//button[@id="add-task"]
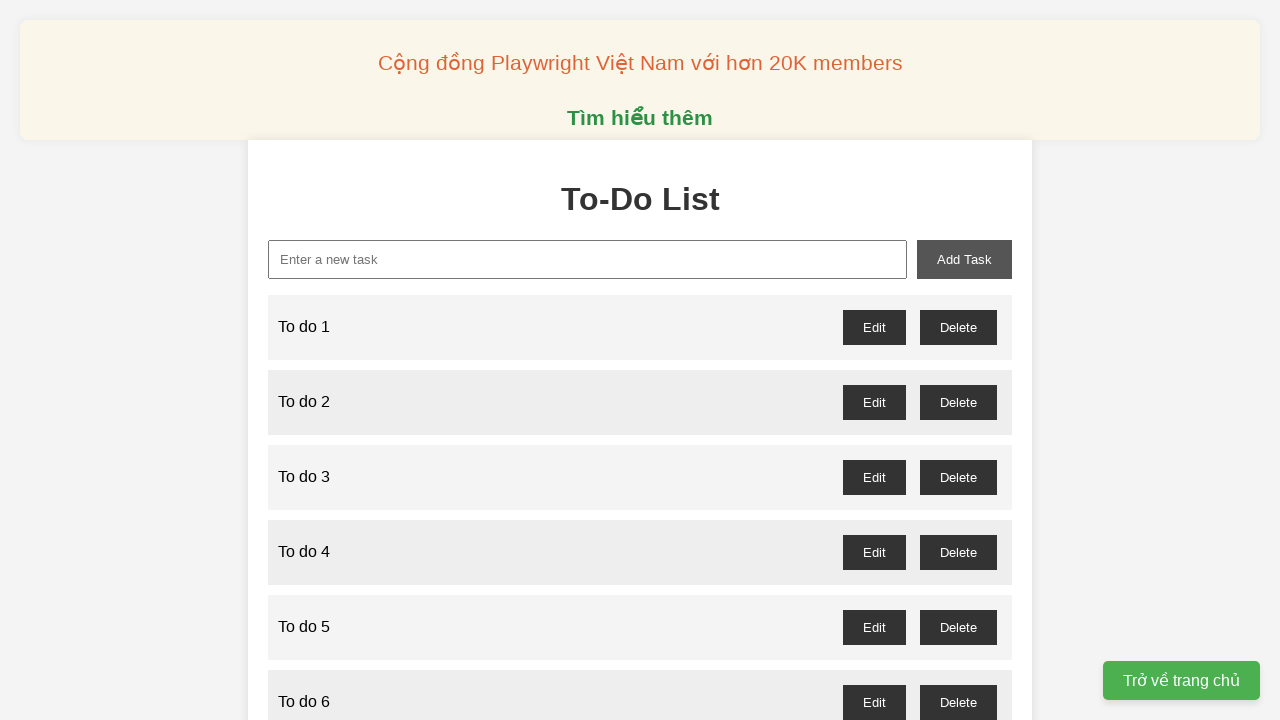

Filled new task input with 'To do 98' on xpath=//input[@id="new-task"]
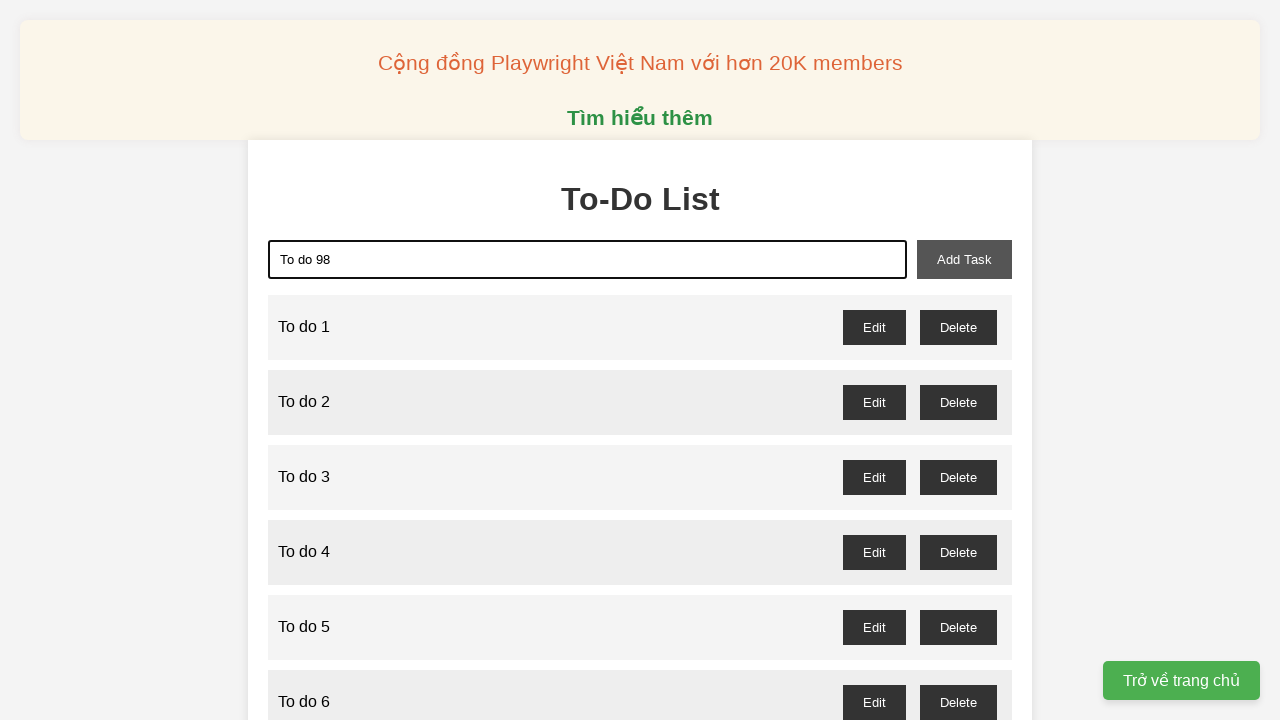

Clicked add task button for 'To do 98' at (964, 259) on xpath=//button[@id="add-task"]
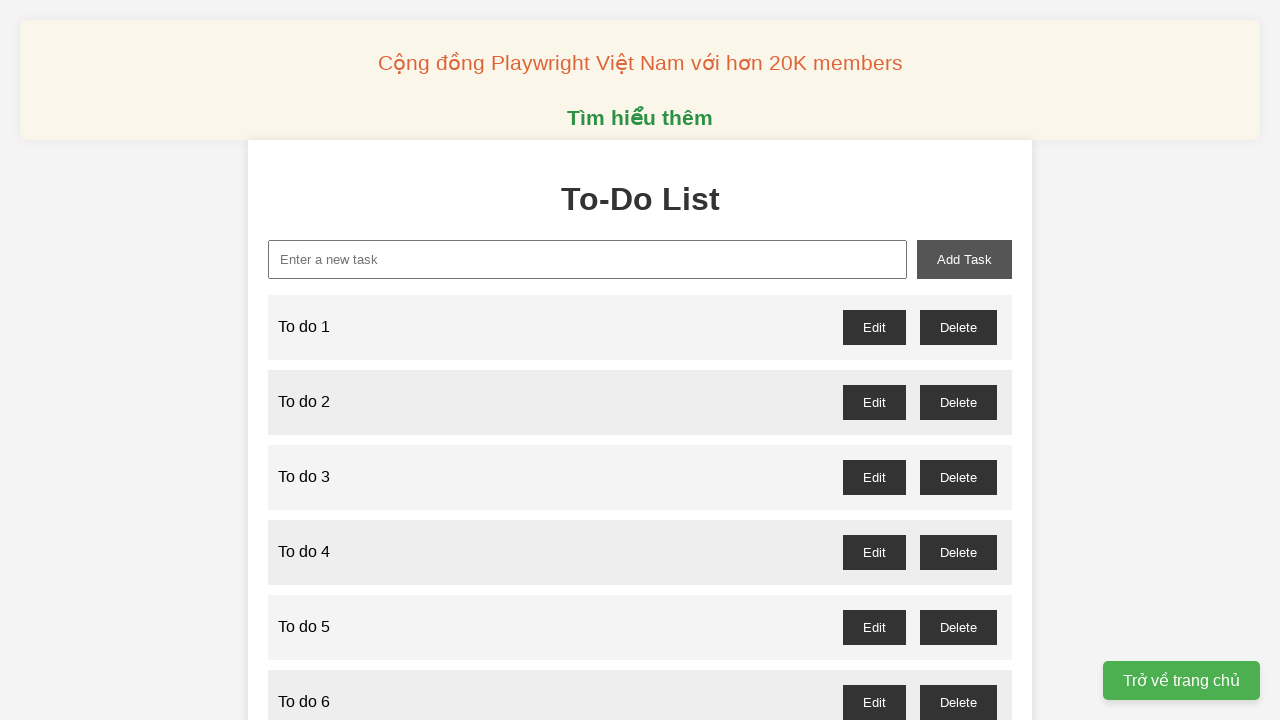

Filled new task input with 'To do 99' on xpath=//input[@id="new-task"]
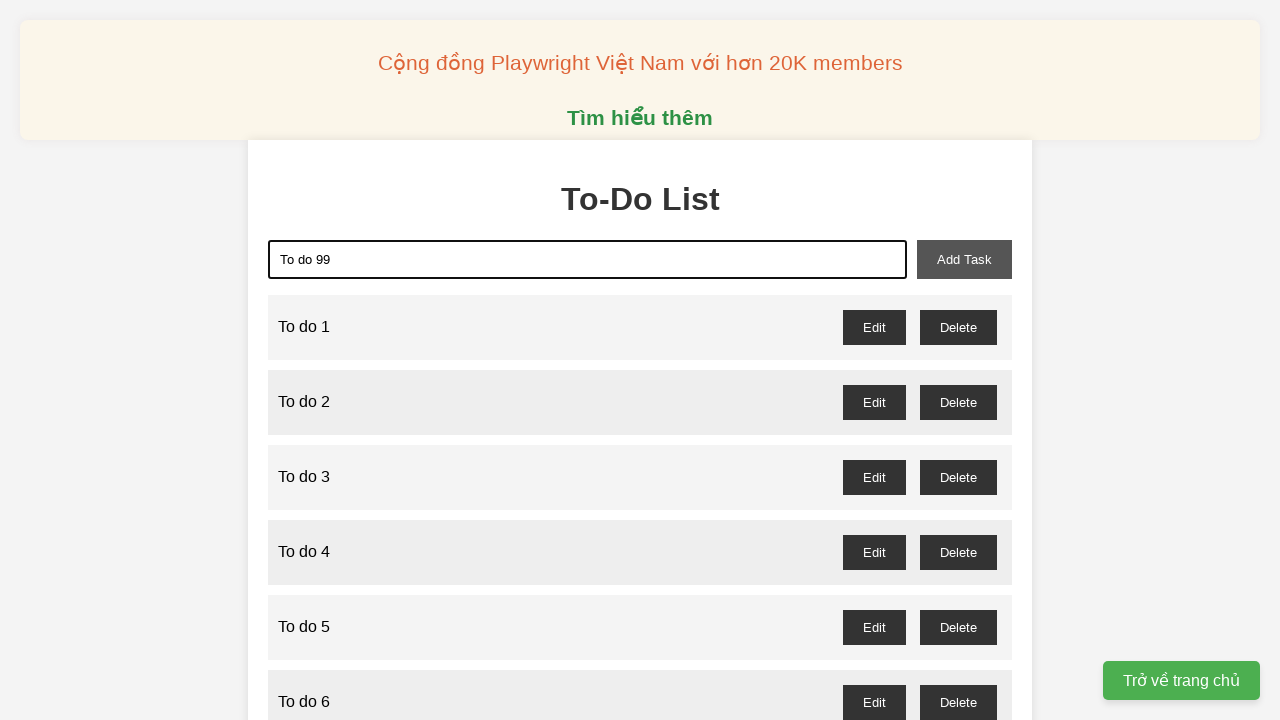

Clicked add task button for 'To do 99' at (964, 259) on xpath=//button[@id="add-task"]
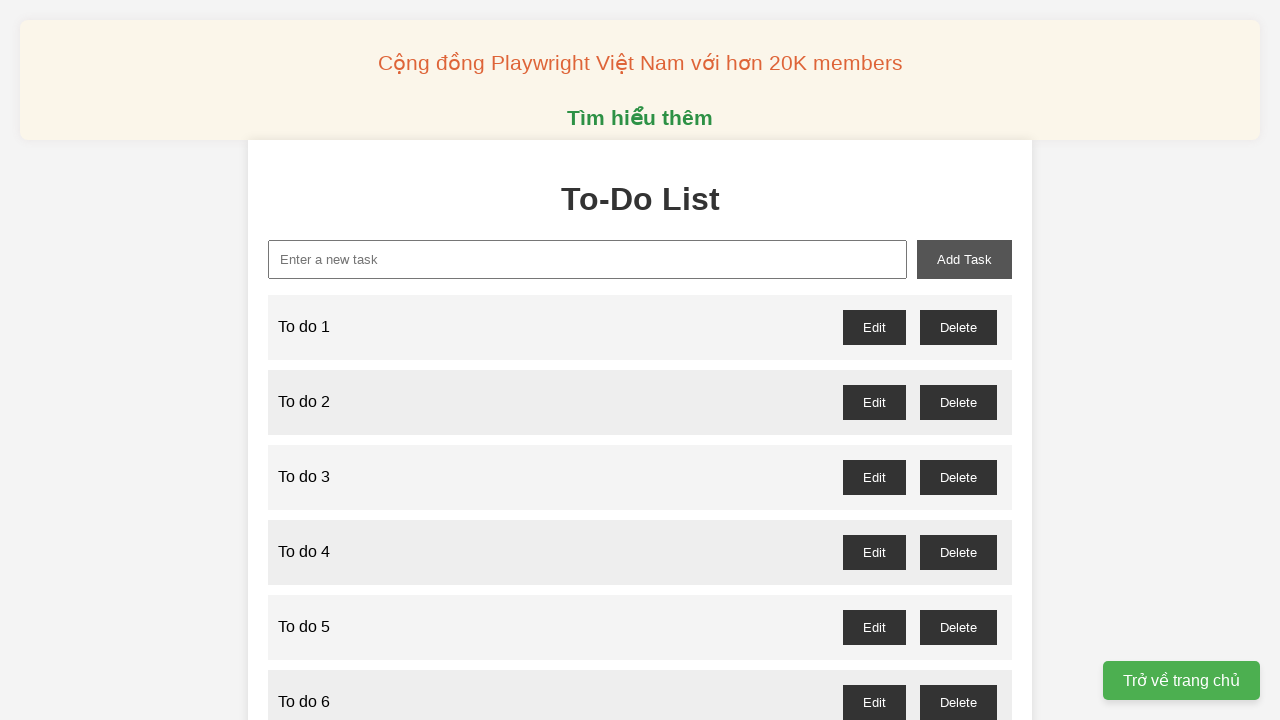

Filled new task input with 'To do 100' on xpath=//input[@id="new-task"]
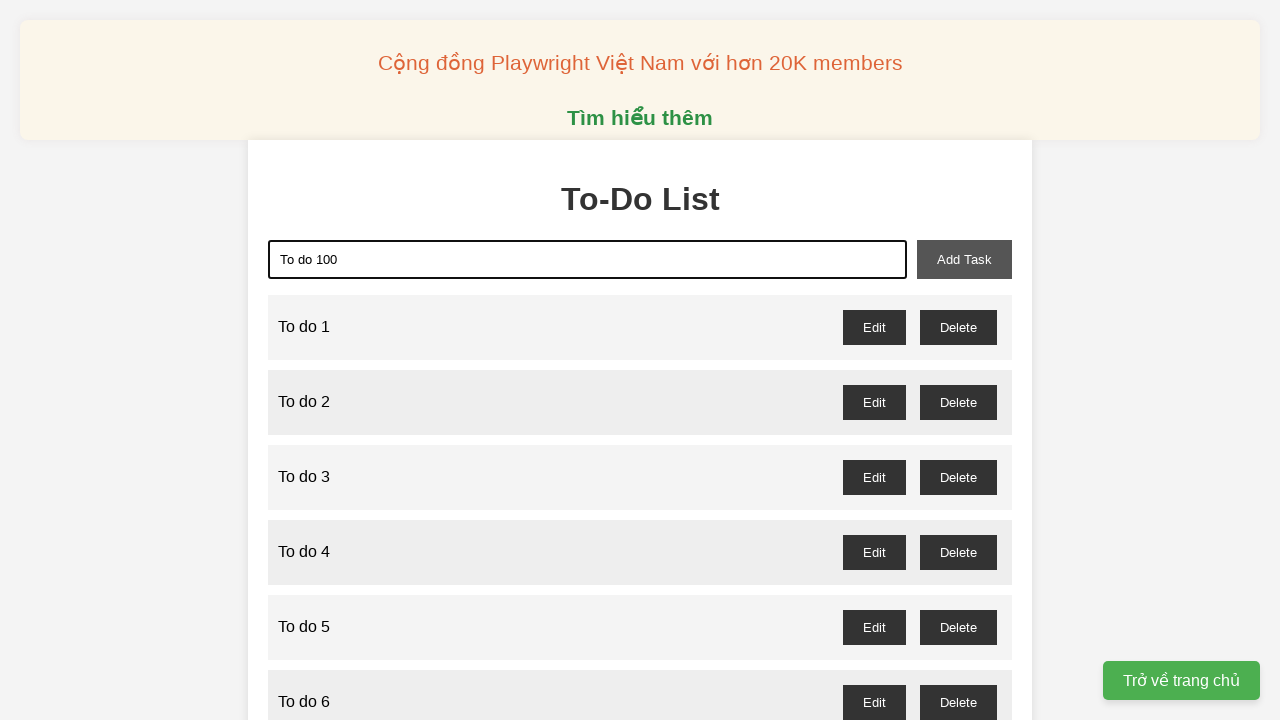

Clicked add task button for 'To do 100' at (964, 259) on xpath=//button[@id="add-task"]
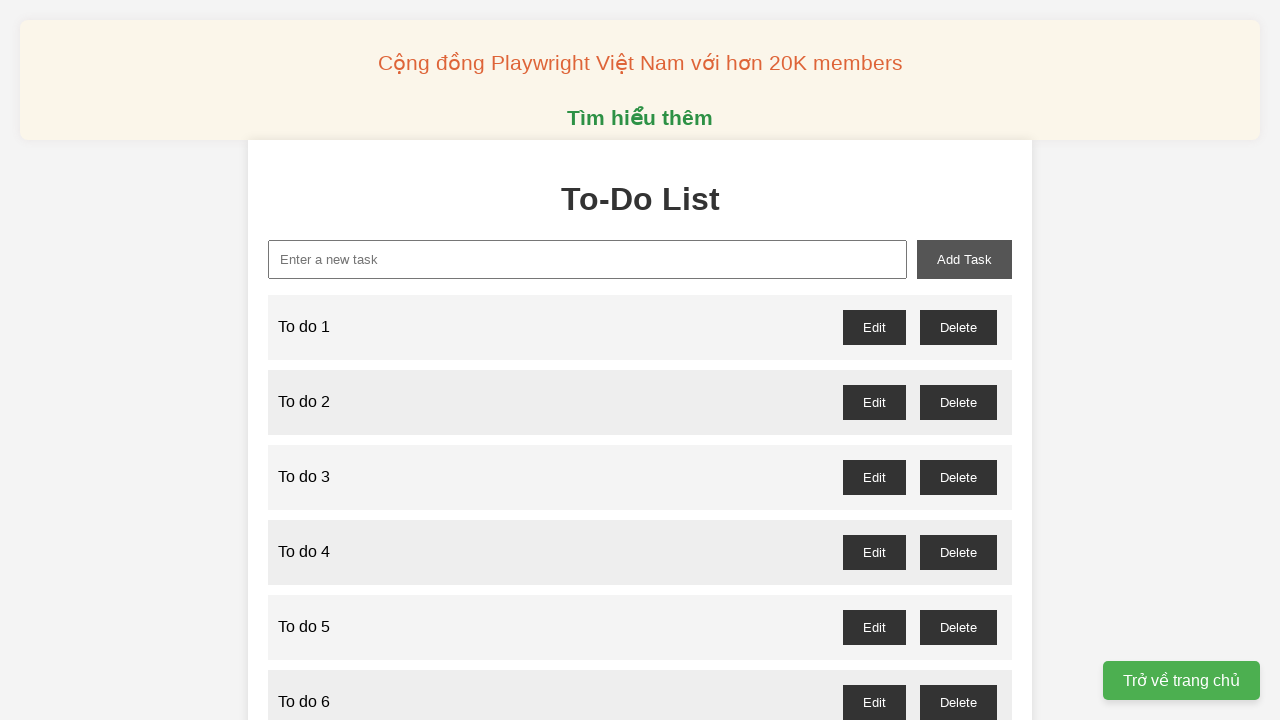

Set up dialog handler to accept confirmation dialogs
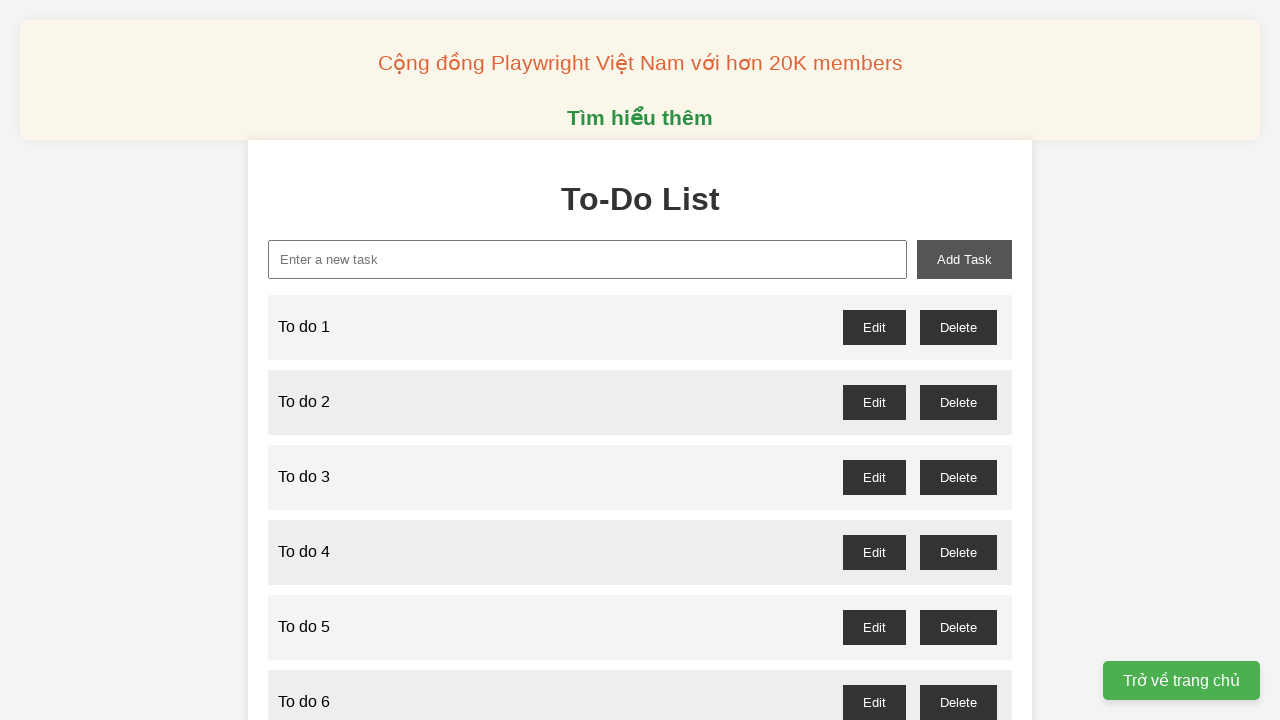

Clicked delete button for odd-numbered todo item 1 at (958, 327) on //button[@id="to-do-1-delete"]
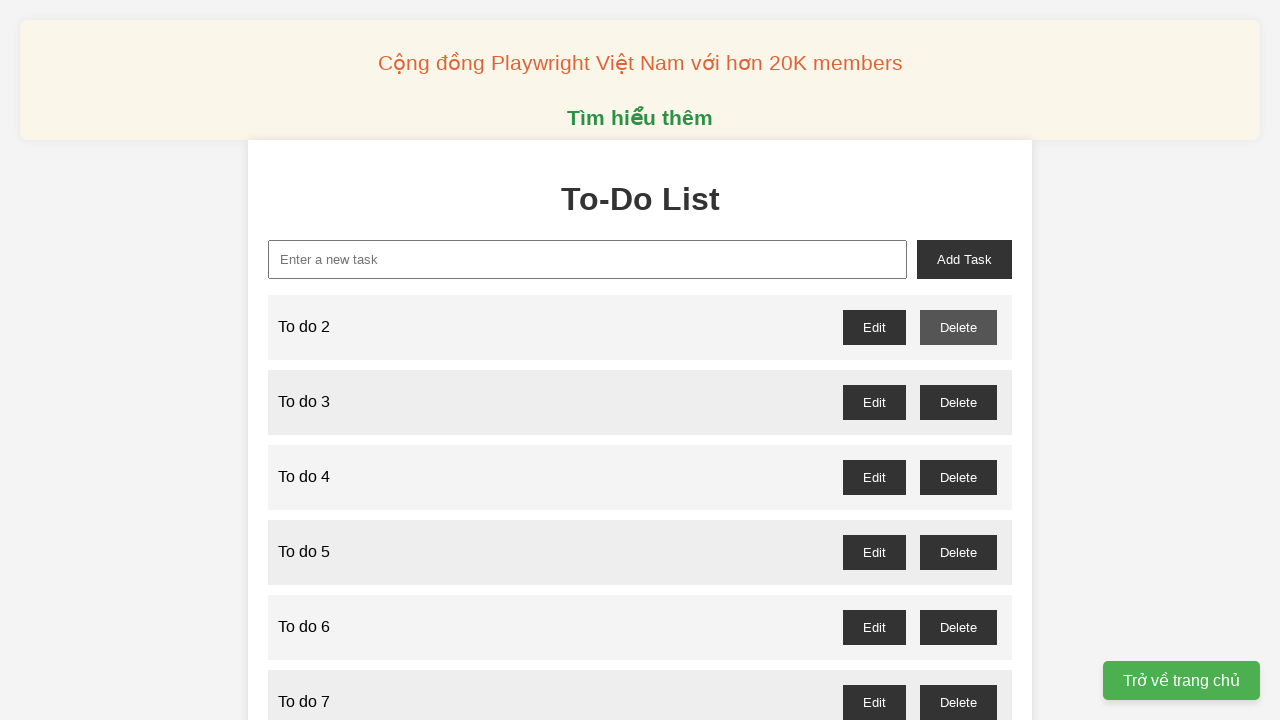

Clicked delete button for odd-numbered todo item 3 at (958, 402) on //button[@id="to-do-3-delete"]
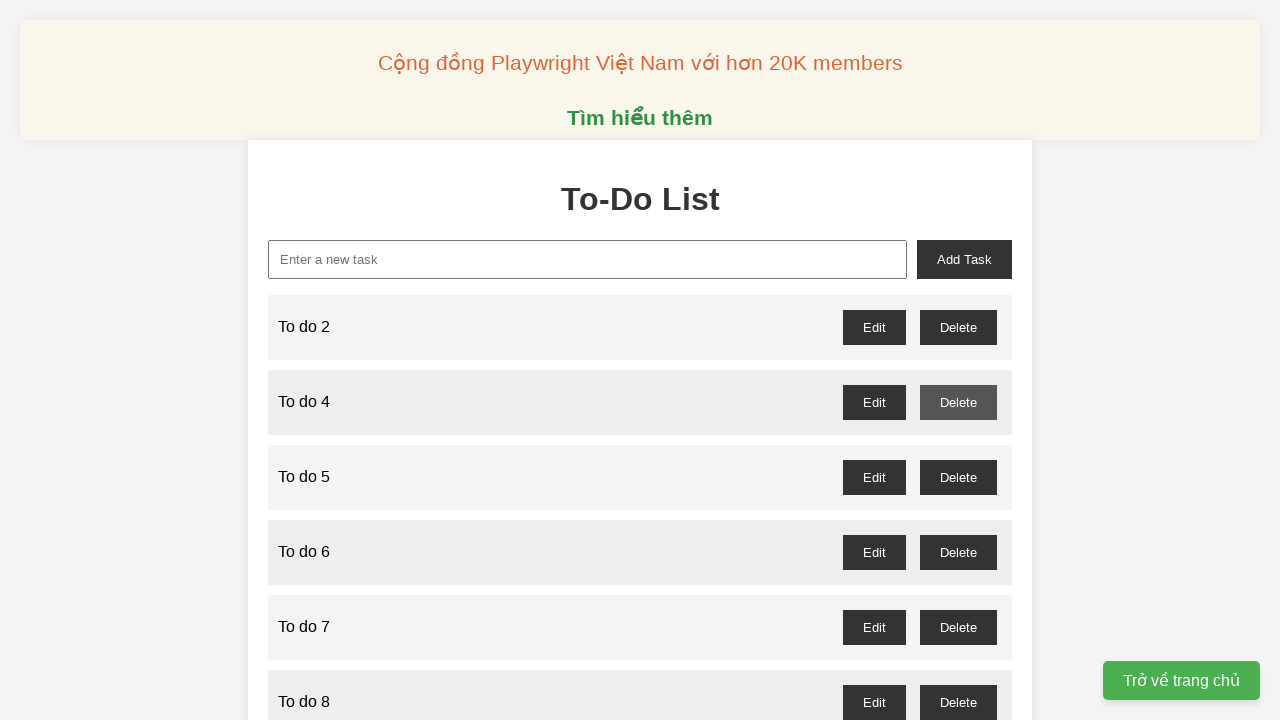

Clicked delete button for odd-numbered todo item 5 at (958, 477) on //button[@id="to-do-5-delete"]
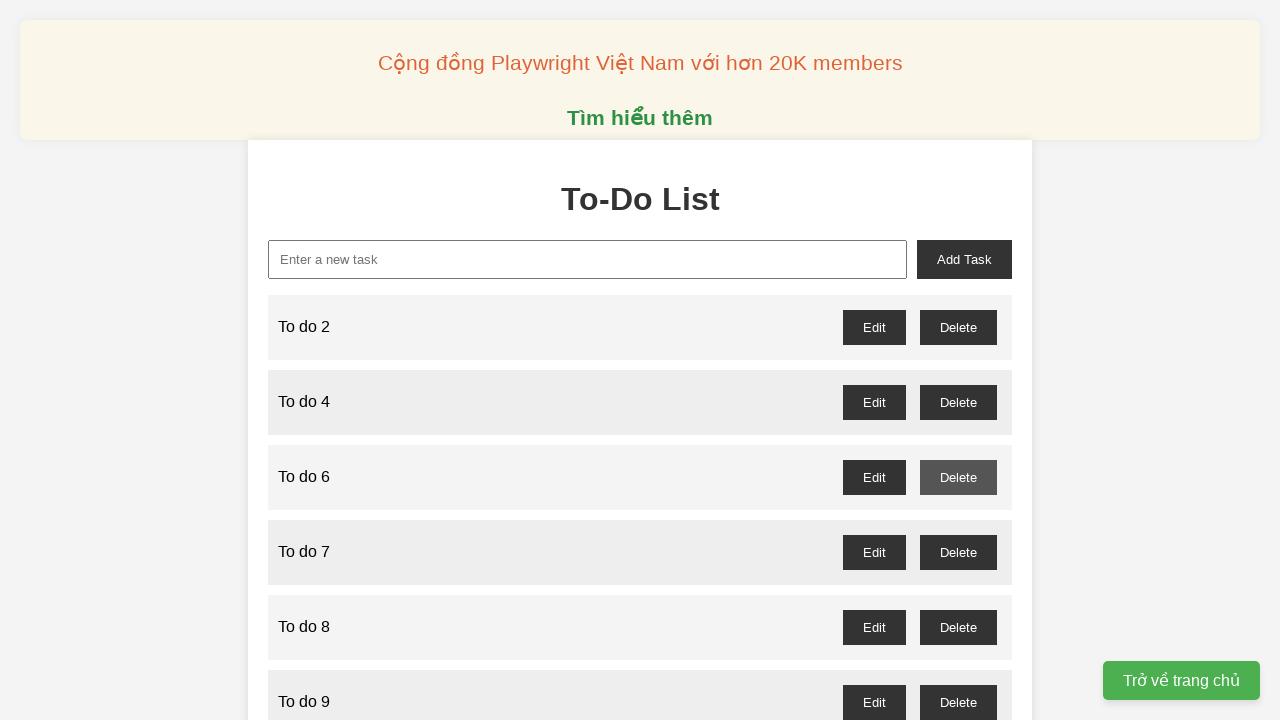

Clicked delete button for odd-numbered todo item 7 at (958, 552) on //button[@id="to-do-7-delete"]
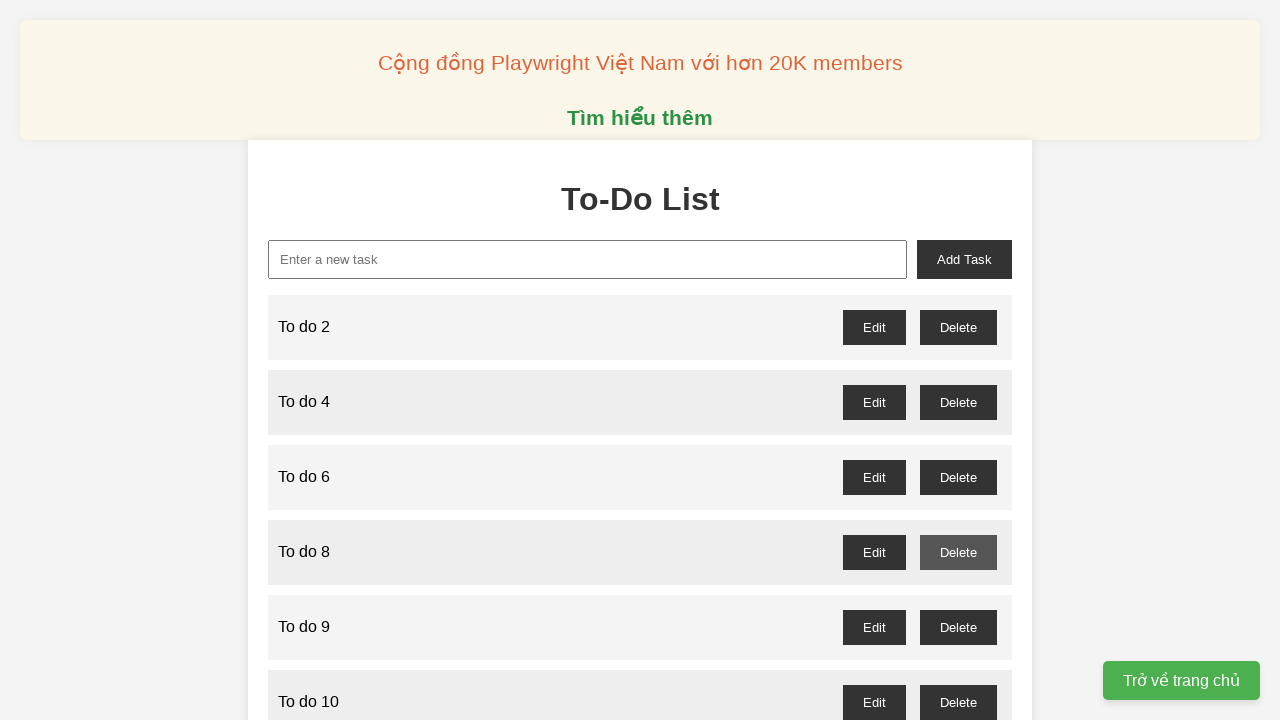

Clicked delete button for odd-numbered todo item 9 at (958, 627) on //button[@id="to-do-9-delete"]
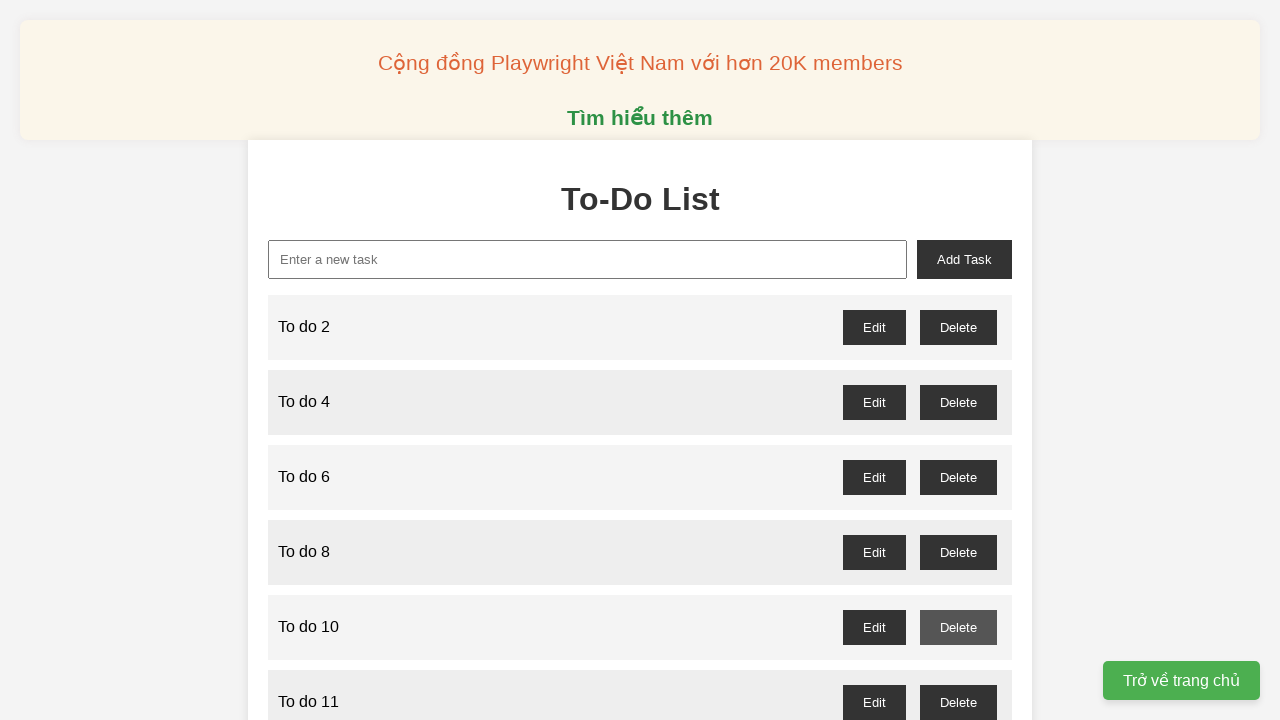

Clicked delete button for odd-numbered todo item 11 at (958, 702) on //button[@id="to-do-11-delete"]
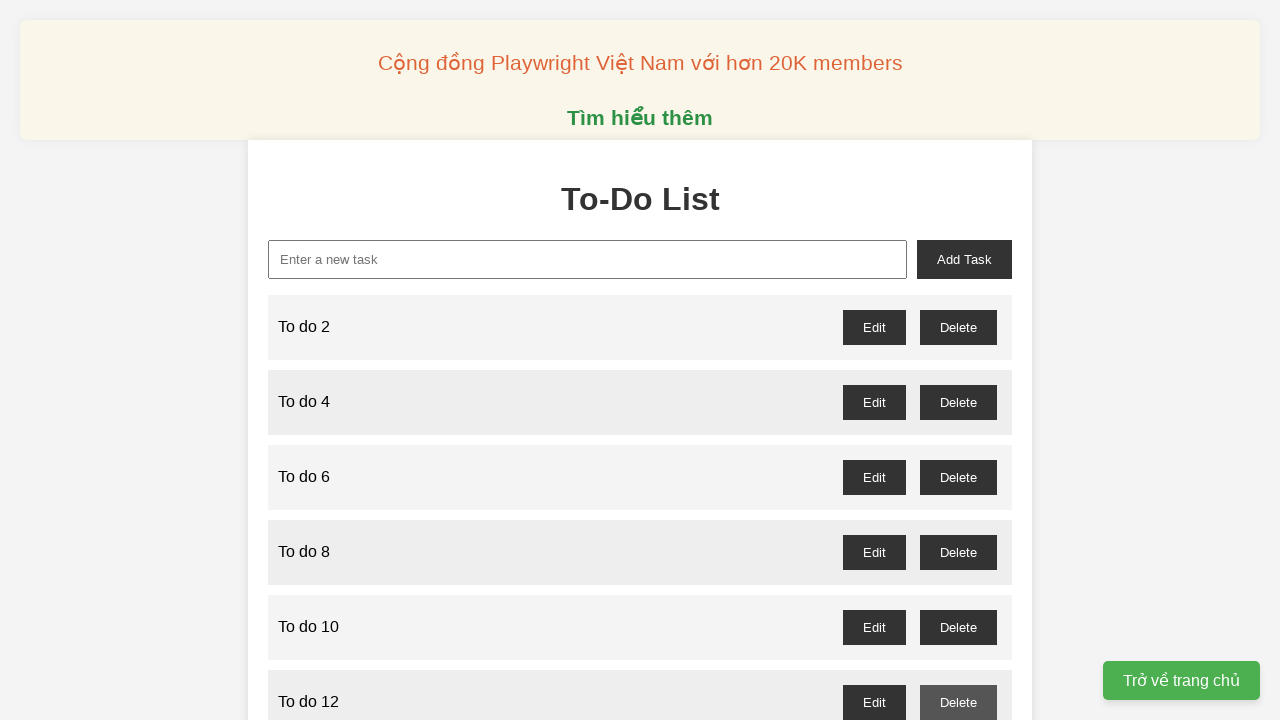

Clicked delete button for odd-numbered todo item 13 at (958, 360) on //button[@id="to-do-13-delete"]
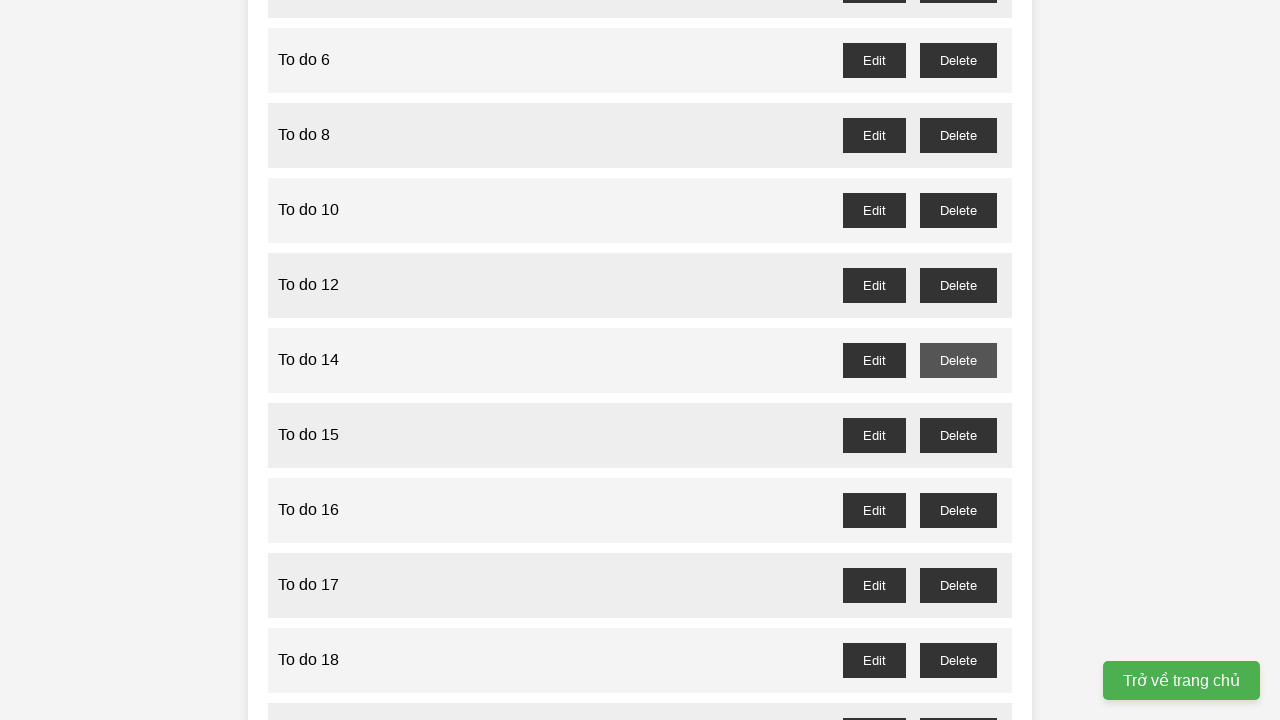

Clicked delete button for odd-numbered todo item 15 at (958, 435) on //button[@id="to-do-15-delete"]
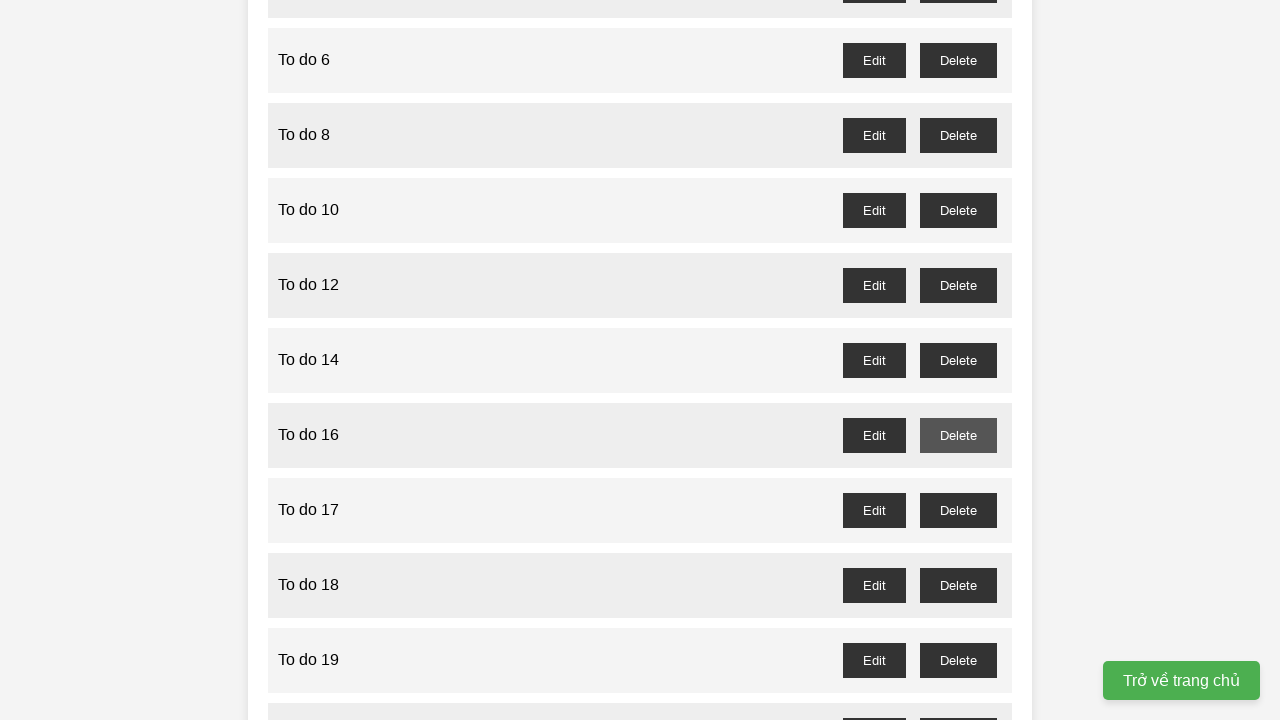

Clicked delete button for odd-numbered todo item 17 at (958, 510) on //button[@id="to-do-17-delete"]
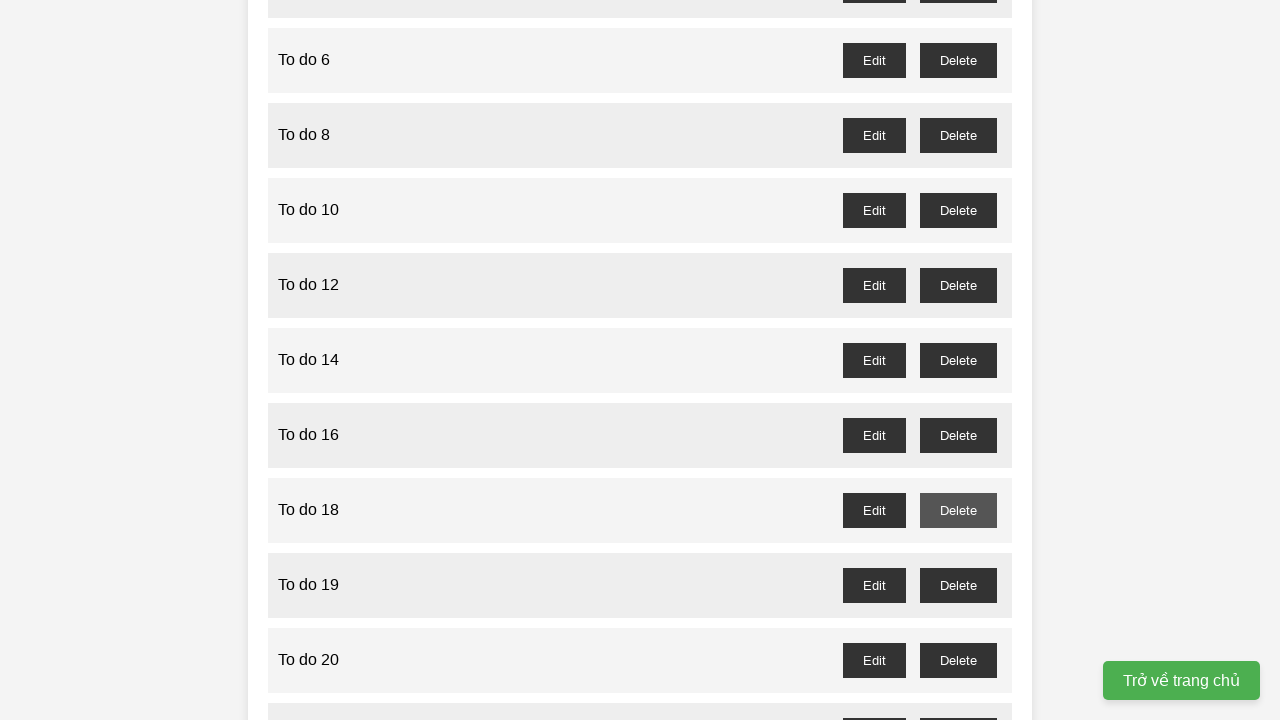

Clicked delete button for odd-numbered todo item 19 at (958, 585) on //button[@id="to-do-19-delete"]
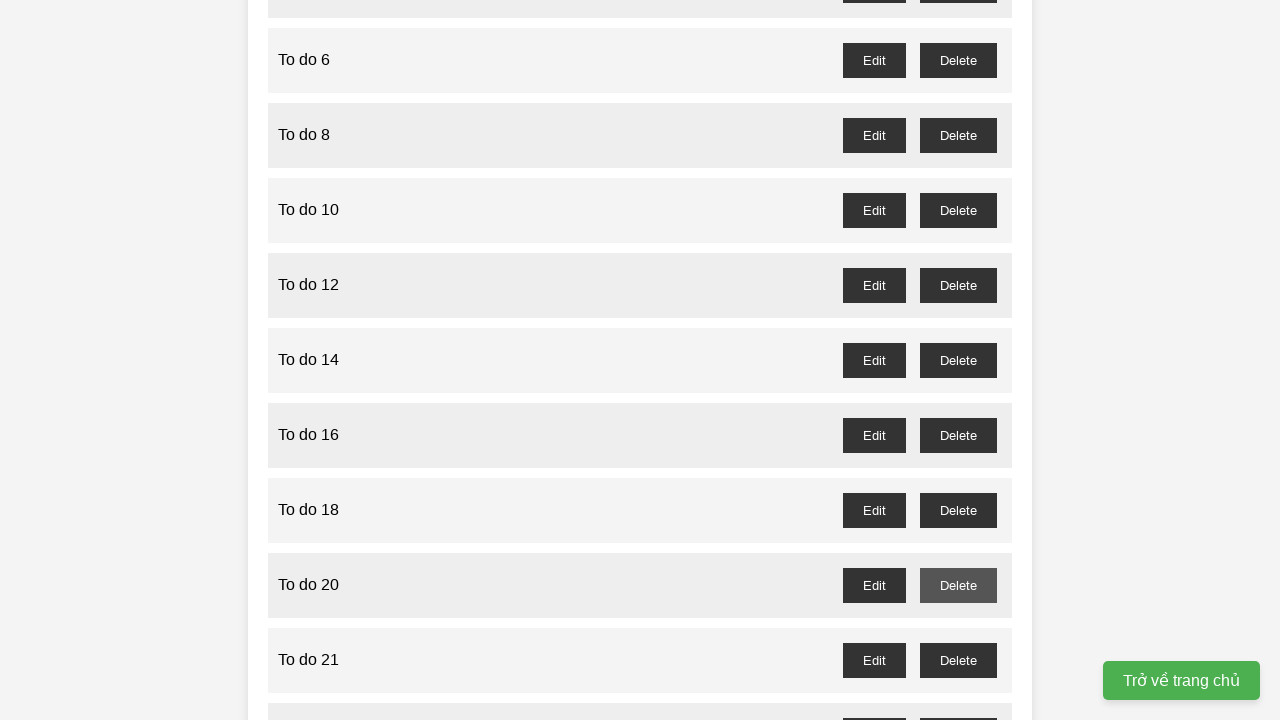

Clicked delete button for odd-numbered todo item 21 at (958, 660) on //button[@id="to-do-21-delete"]
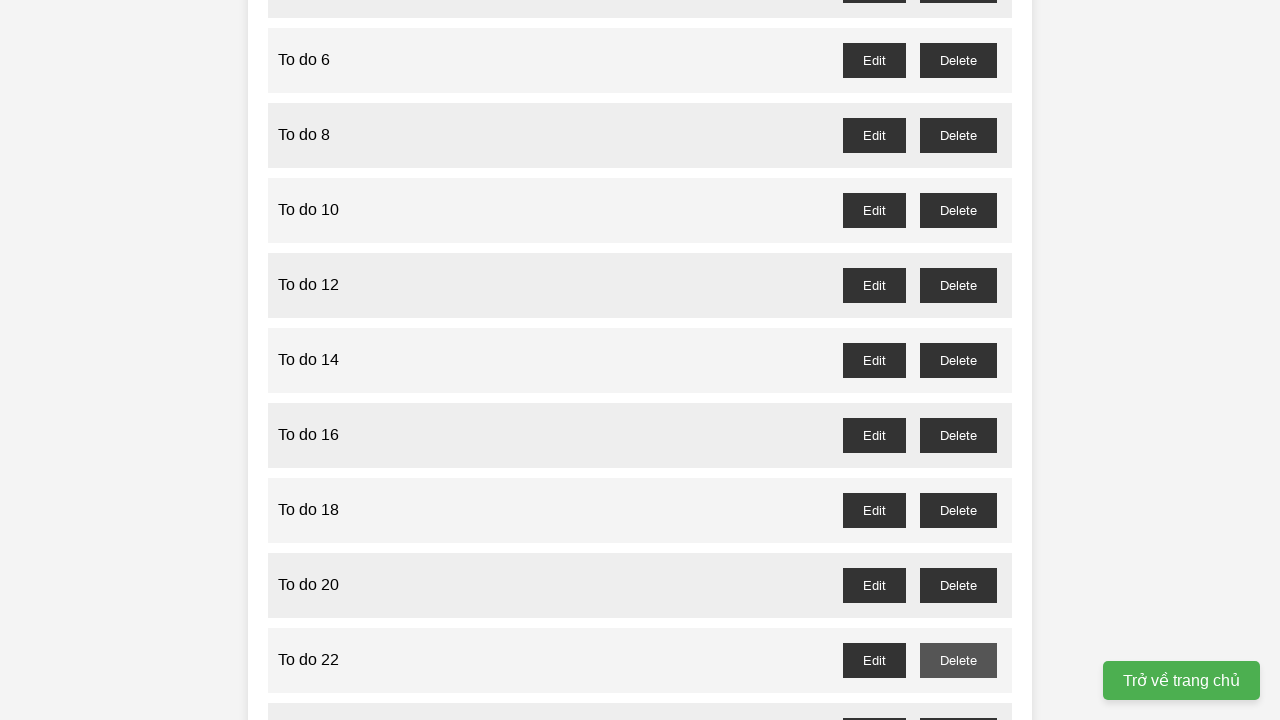

Clicked delete button for odd-numbered todo item 23 at (958, 703) on //button[@id="to-do-23-delete"]
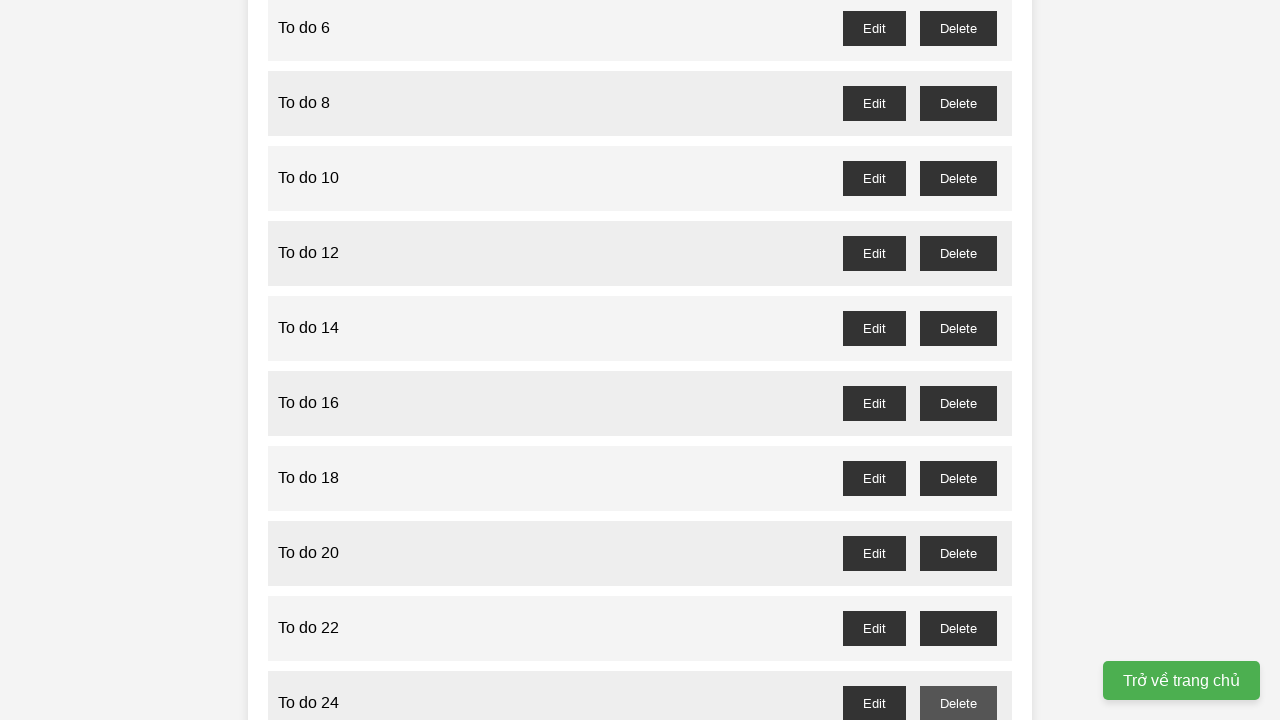

Clicked delete button for odd-numbered todo item 25 at (958, 360) on //button[@id="to-do-25-delete"]
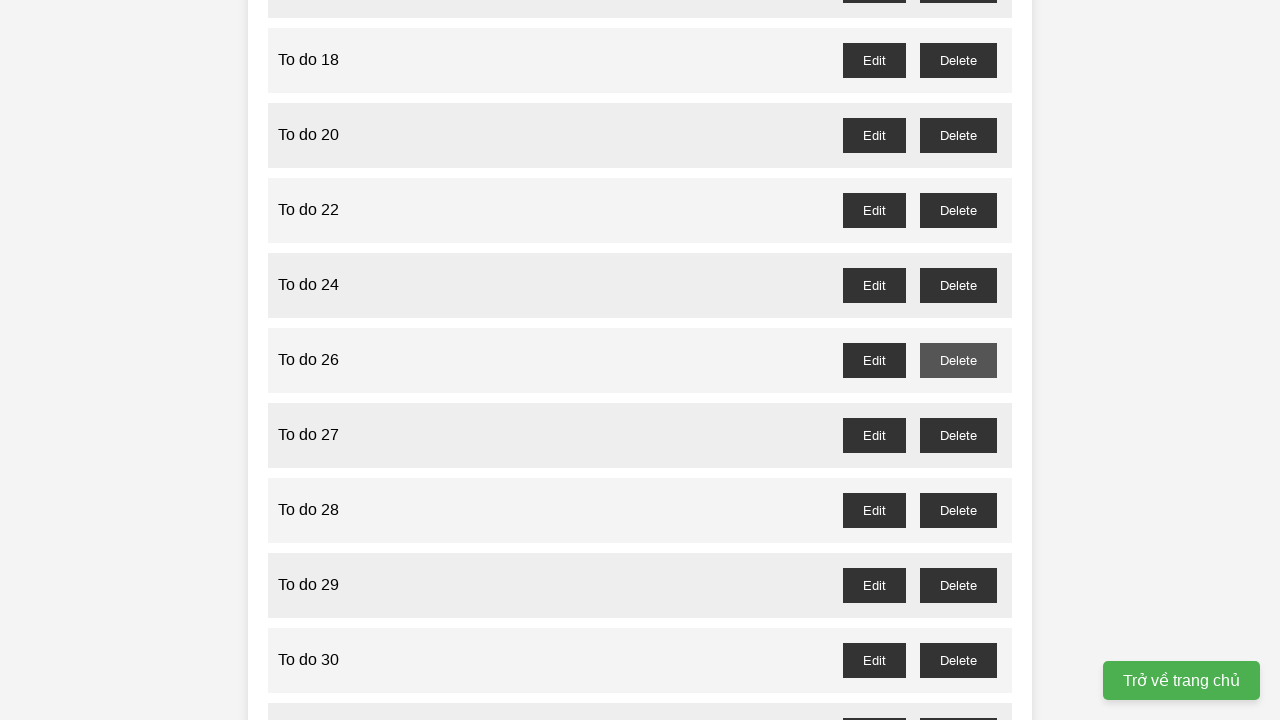

Clicked delete button for odd-numbered todo item 27 at (958, 435) on //button[@id="to-do-27-delete"]
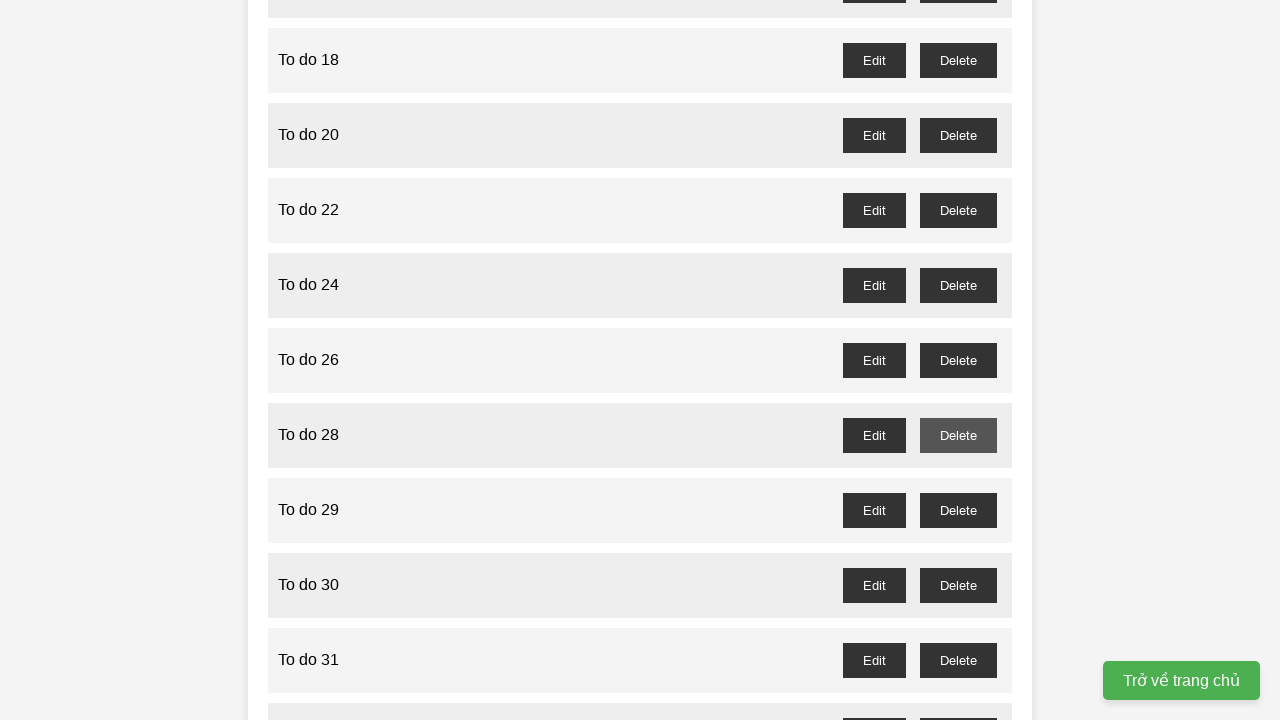

Clicked delete button for odd-numbered todo item 29 at (958, 510) on //button[@id="to-do-29-delete"]
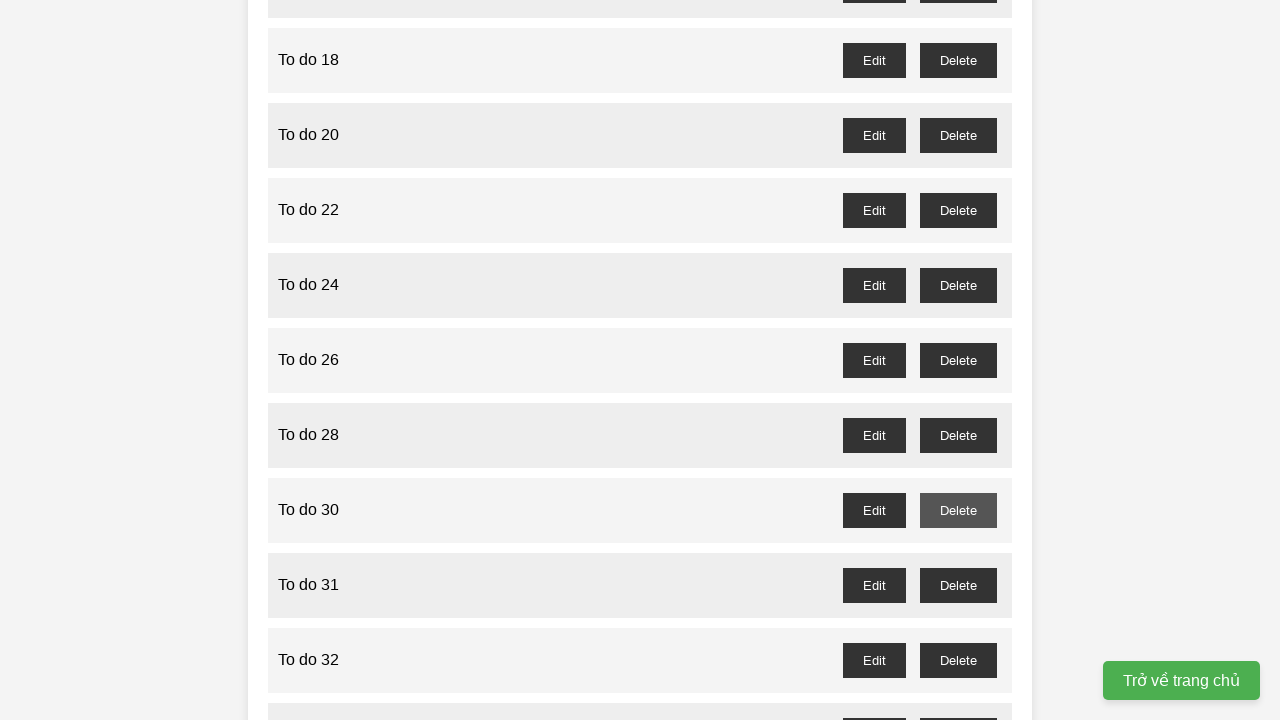

Clicked delete button for odd-numbered todo item 31 at (958, 585) on //button[@id="to-do-31-delete"]
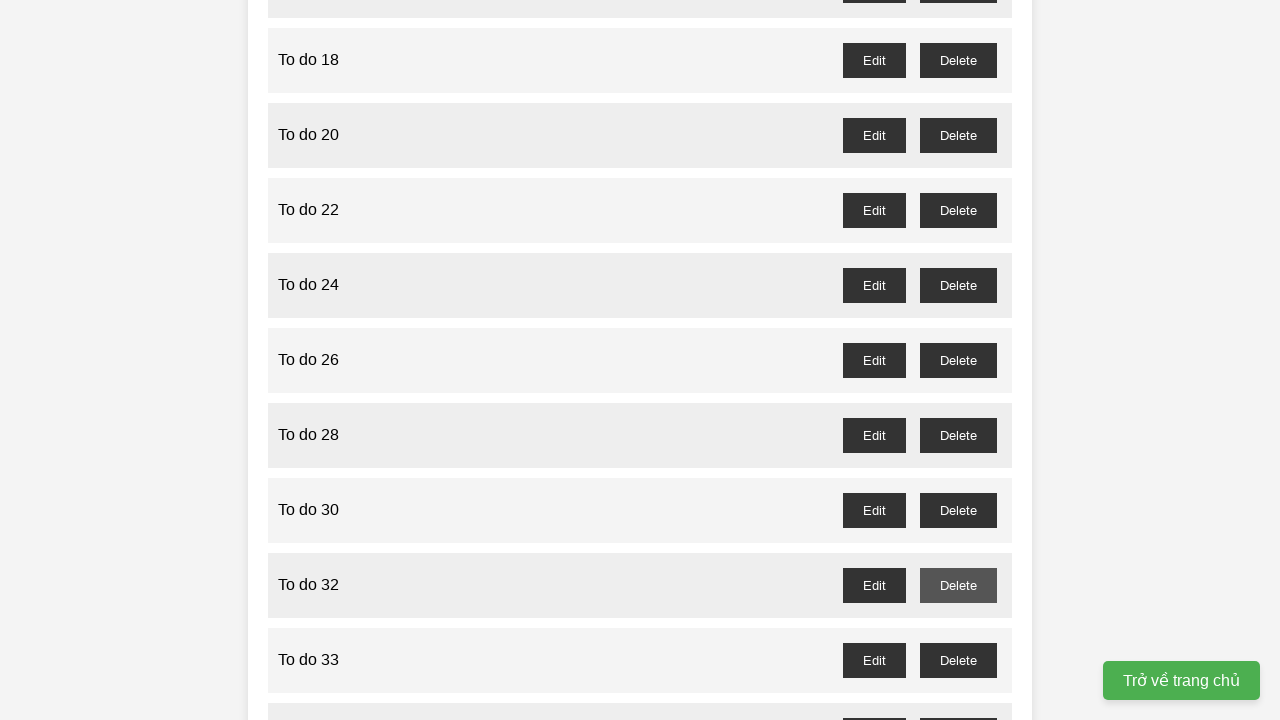

Clicked delete button for odd-numbered todo item 33 at (958, 660) on //button[@id="to-do-33-delete"]
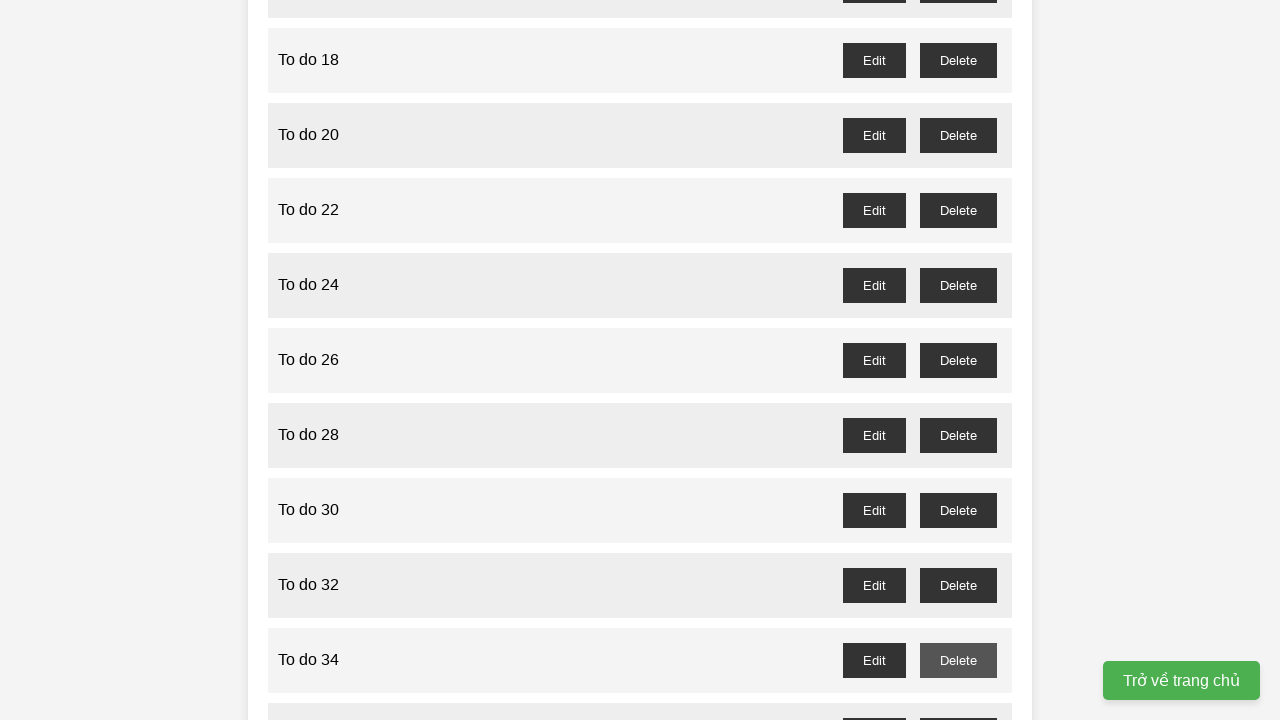

Clicked delete button for odd-numbered todo item 35 at (958, 703) on //button[@id="to-do-35-delete"]
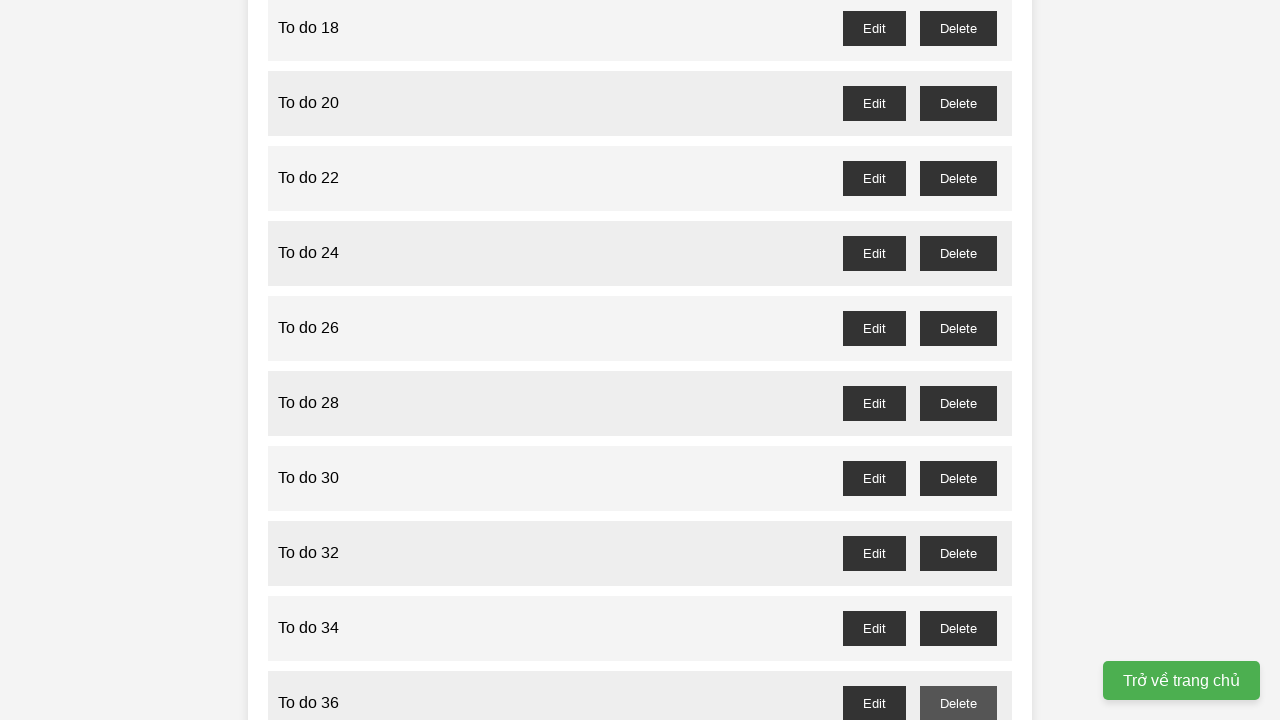

Clicked delete button for odd-numbered todo item 37 at (958, 360) on //button[@id="to-do-37-delete"]
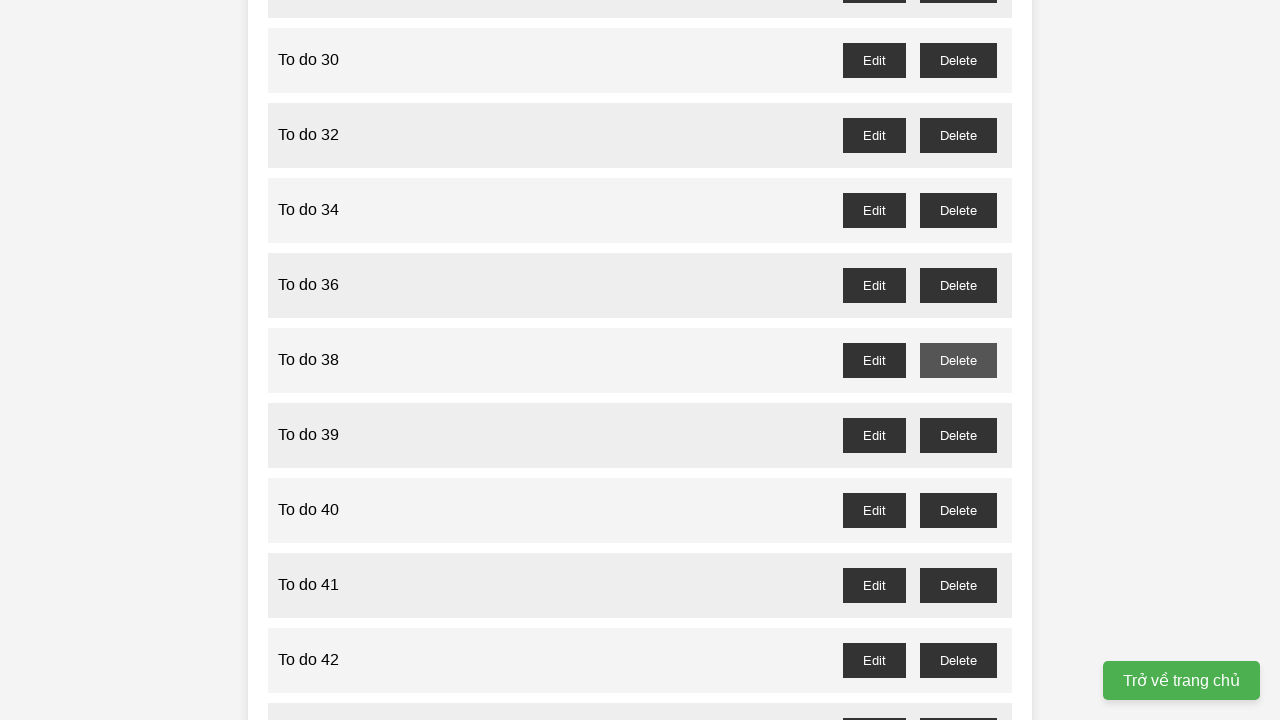

Clicked delete button for odd-numbered todo item 39 at (958, 435) on //button[@id="to-do-39-delete"]
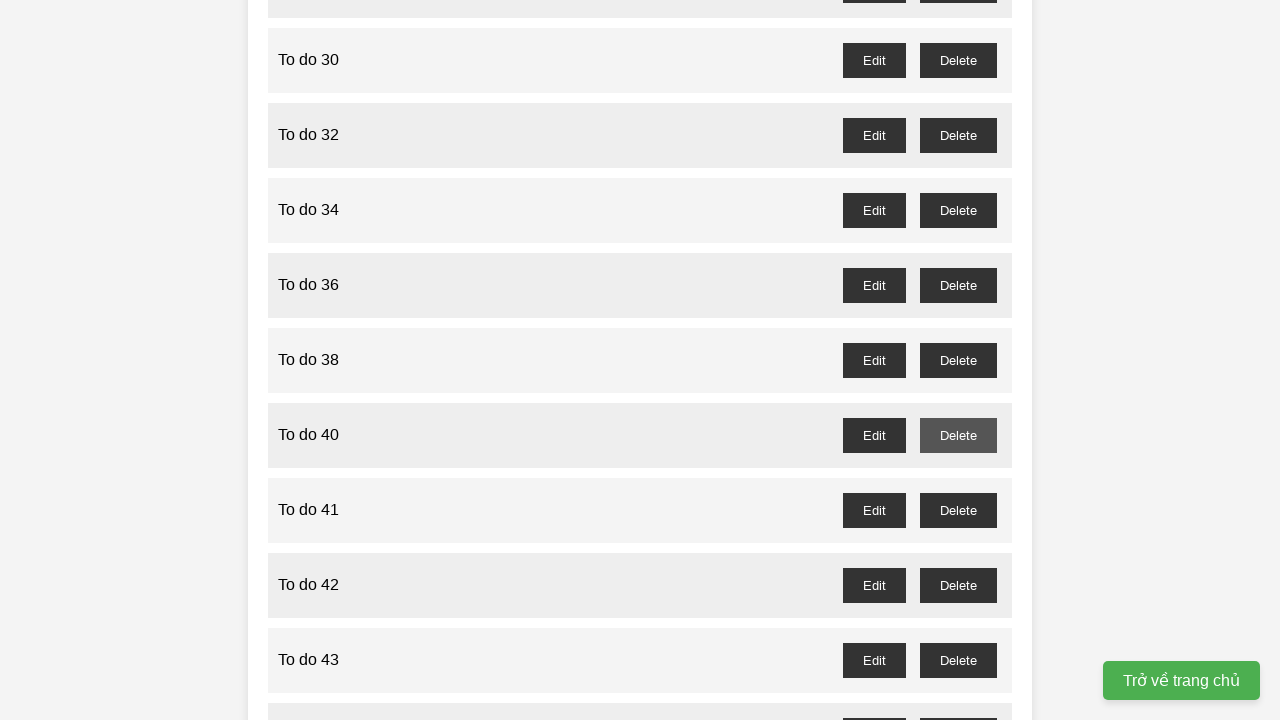

Clicked delete button for odd-numbered todo item 41 at (958, 510) on //button[@id="to-do-41-delete"]
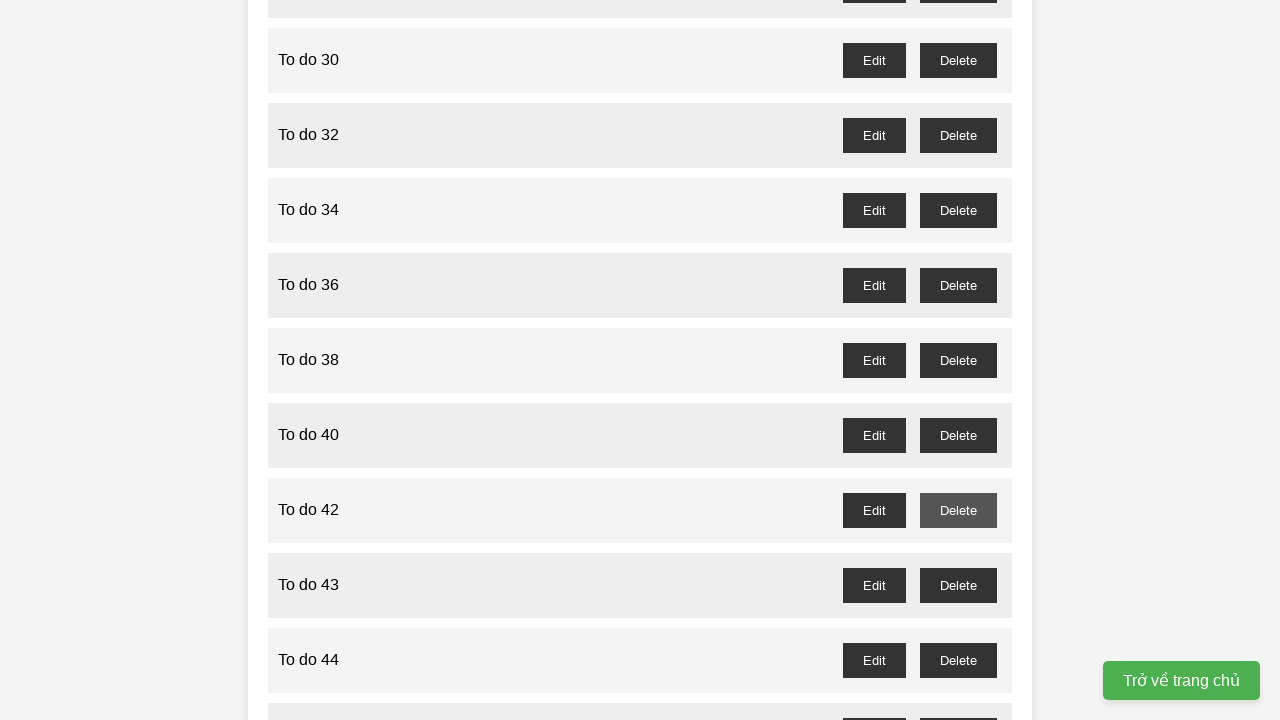

Clicked delete button for odd-numbered todo item 43 at (958, 585) on //button[@id="to-do-43-delete"]
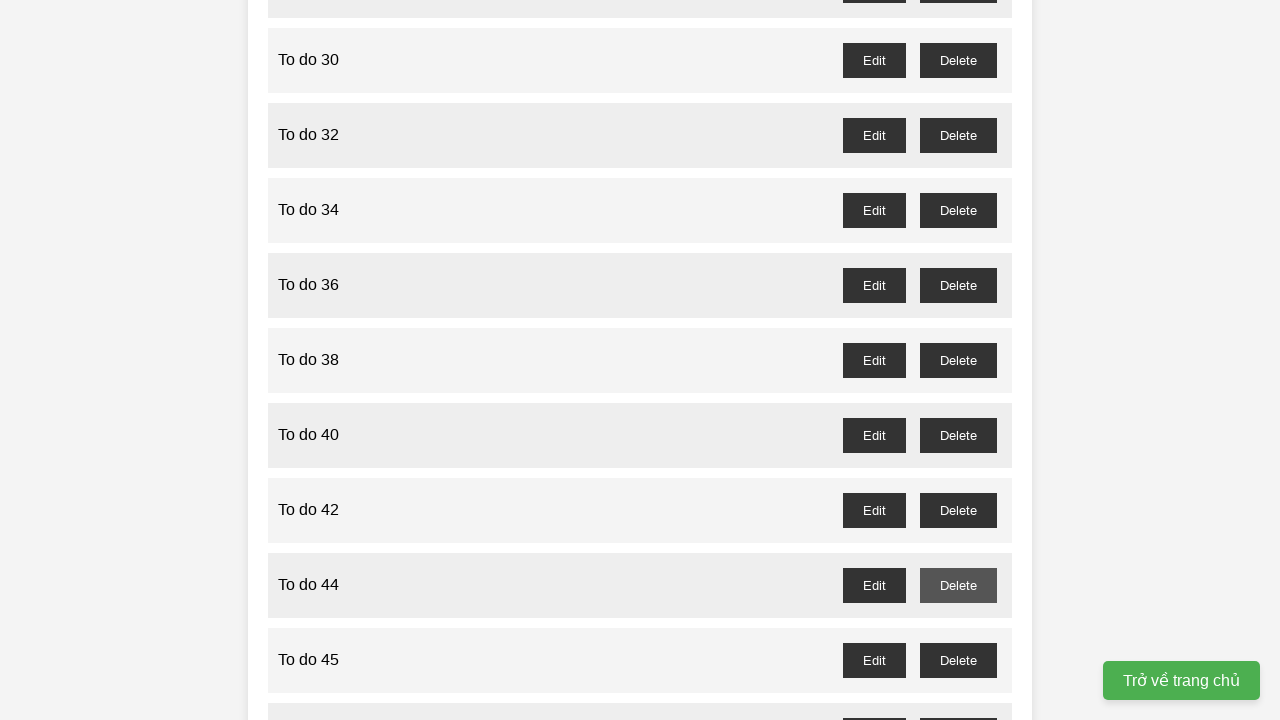

Clicked delete button for odd-numbered todo item 45 at (958, 660) on //button[@id="to-do-45-delete"]
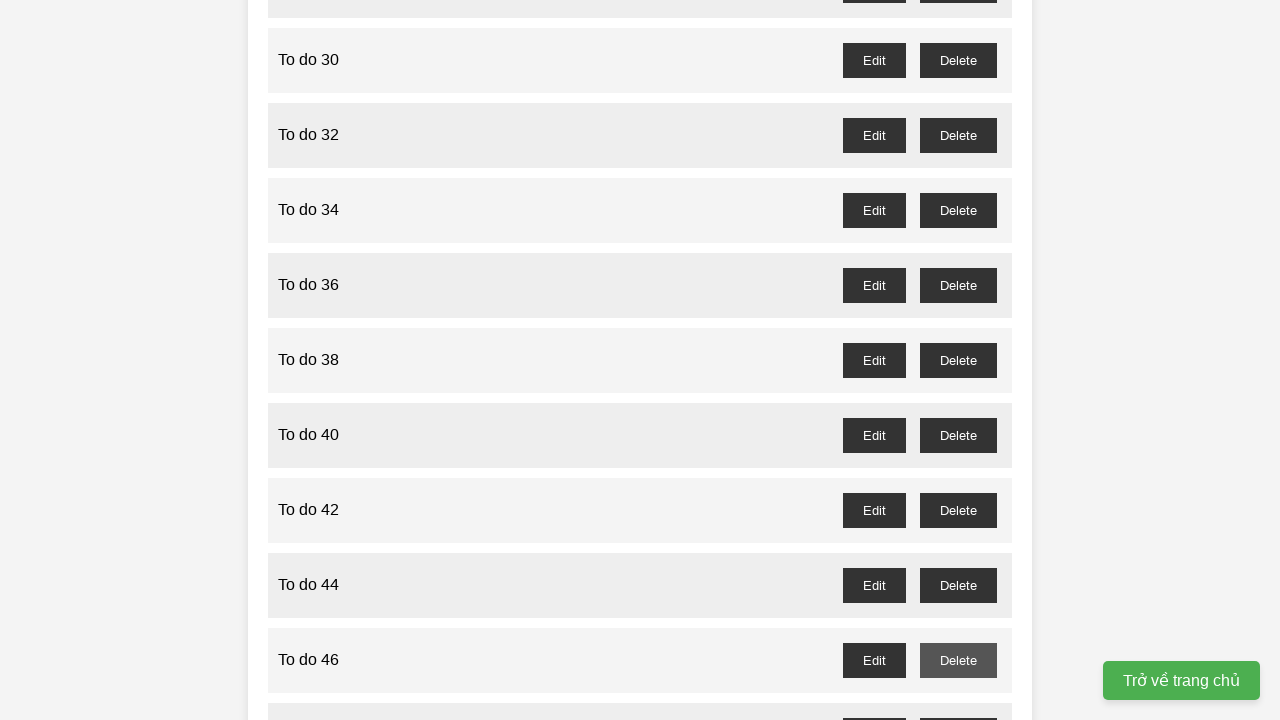

Clicked delete button for odd-numbered todo item 47 at (958, 703) on //button[@id="to-do-47-delete"]
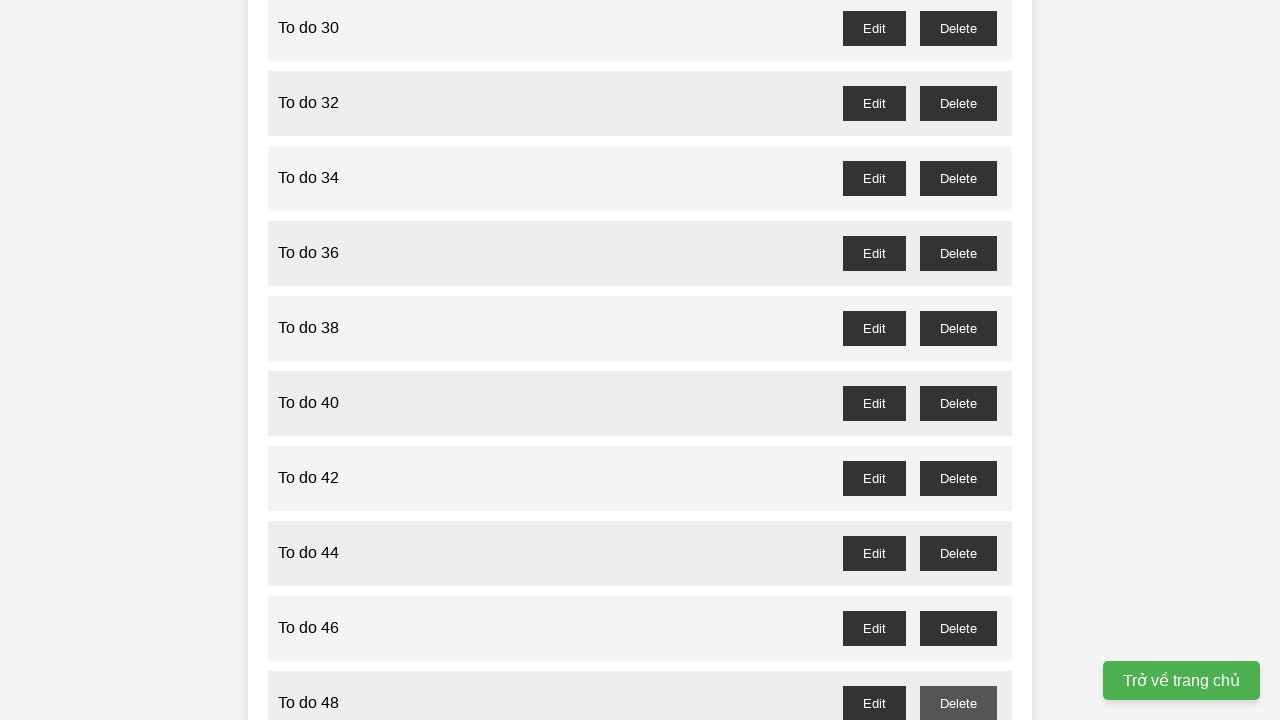

Clicked delete button for odd-numbered todo item 49 at (958, 360) on //button[@id="to-do-49-delete"]
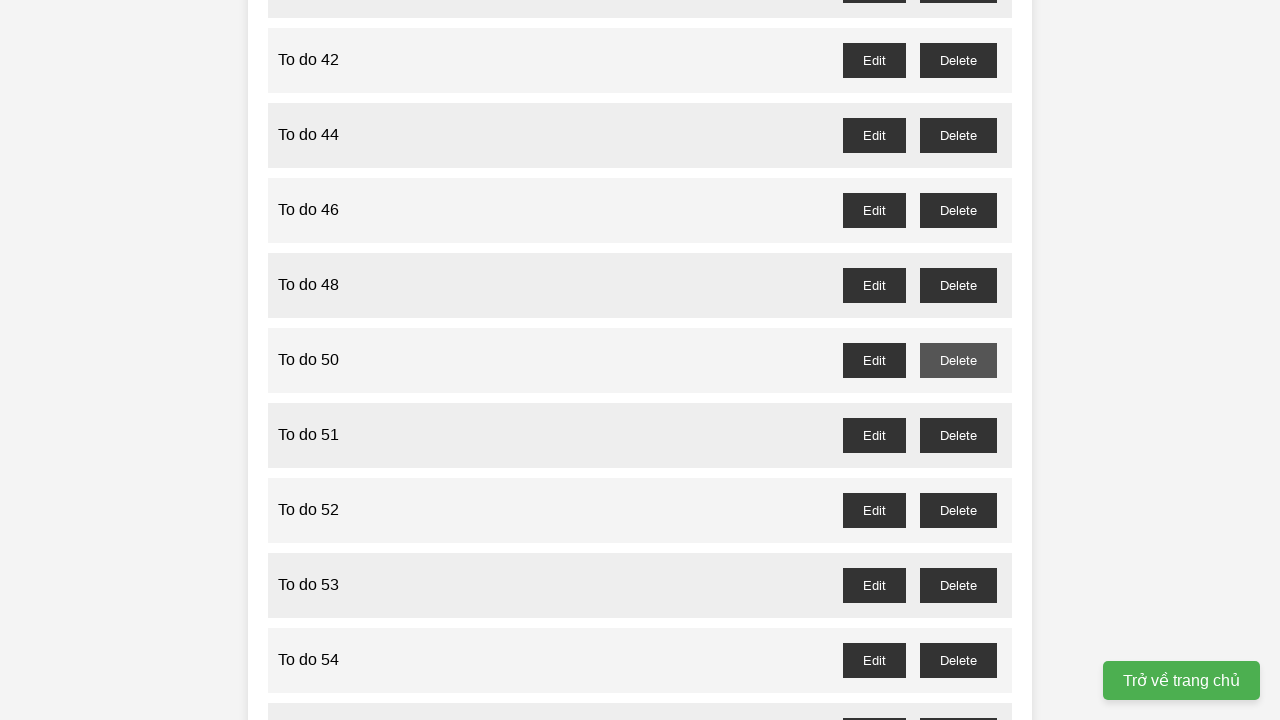

Clicked delete button for odd-numbered todo item 51 at (958, 435) on //button[@id="to-do-51-delete"]
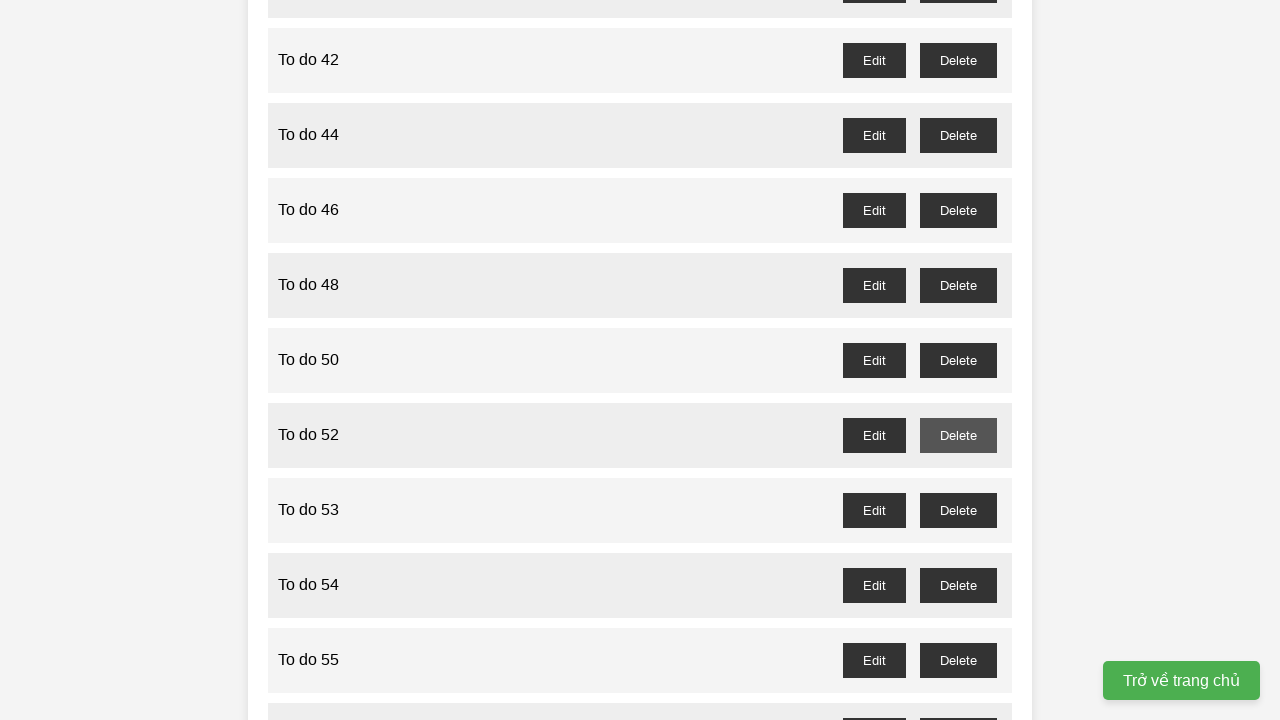

Clicked delete button for odd-numbered todo item 53 at (958, 510) on //button[@id="to-do-53-delete"]
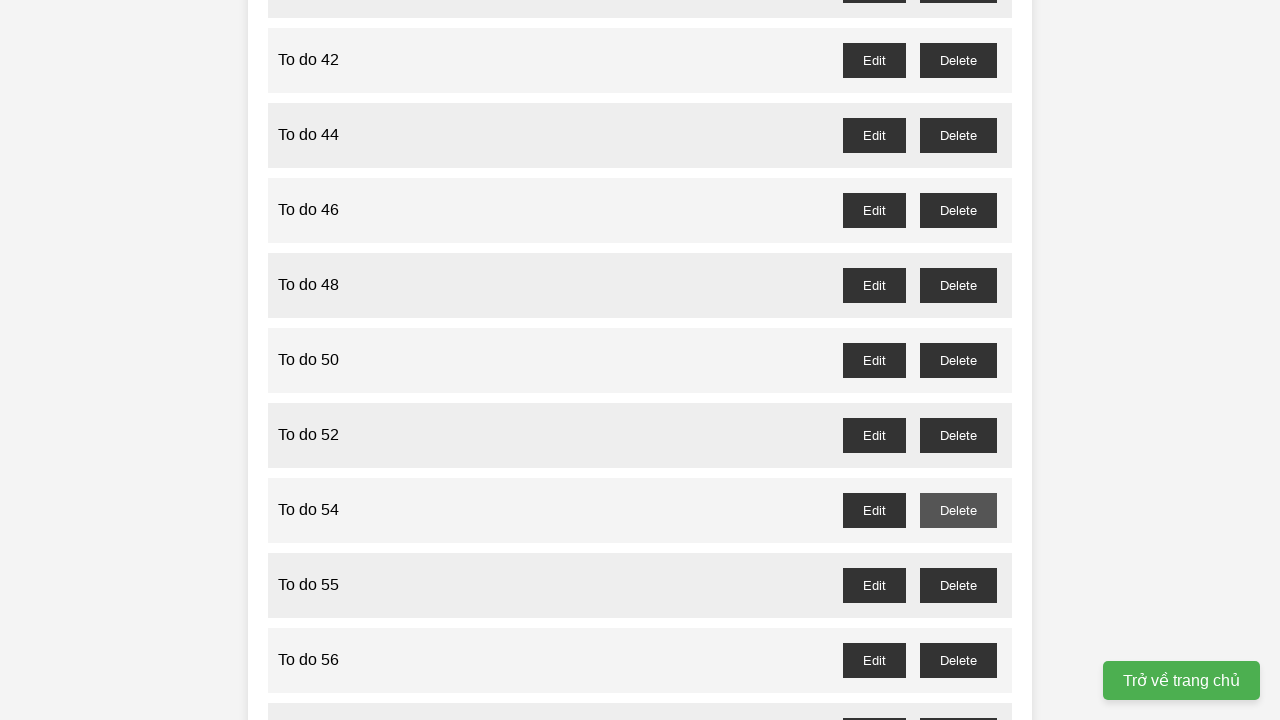

Clicked delete button for odd-numbered todo item 55 at (958, 585) on //button[@id="to-do-55-delete"]
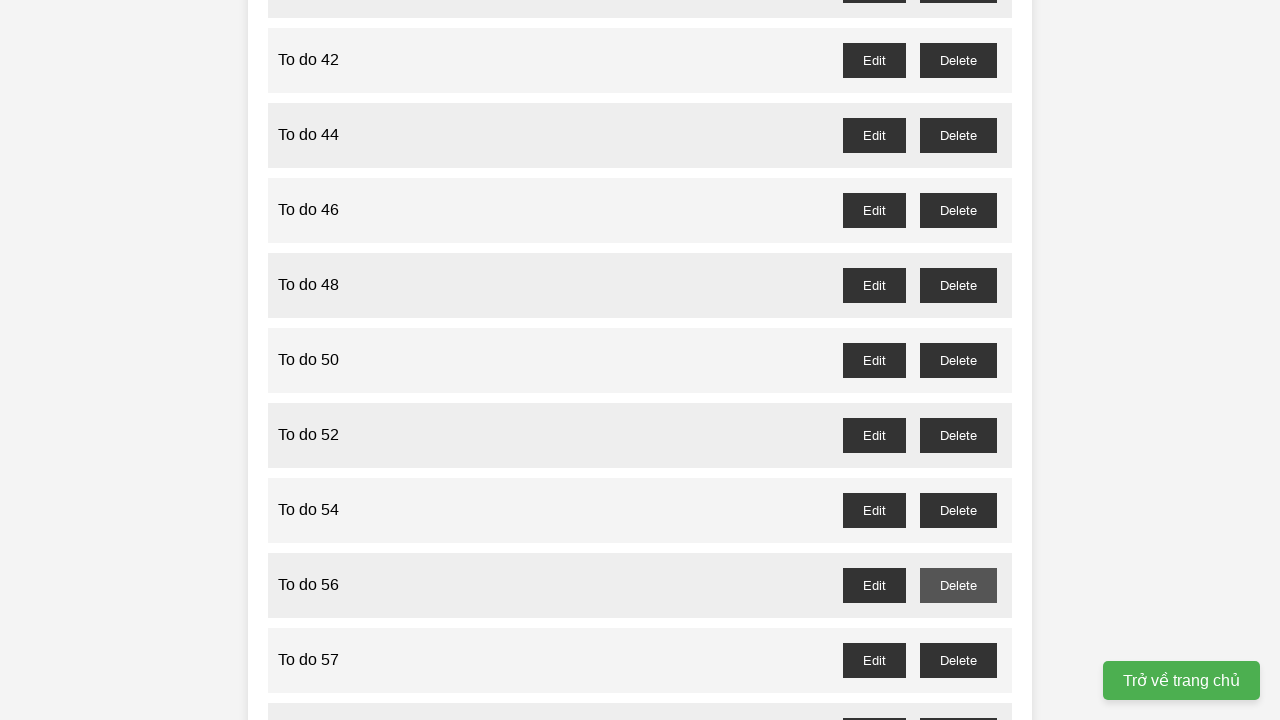

Clicked delete button for odd-numbered todo item 57 at (958, 660) on //button[@id="to-do-57-delete"]
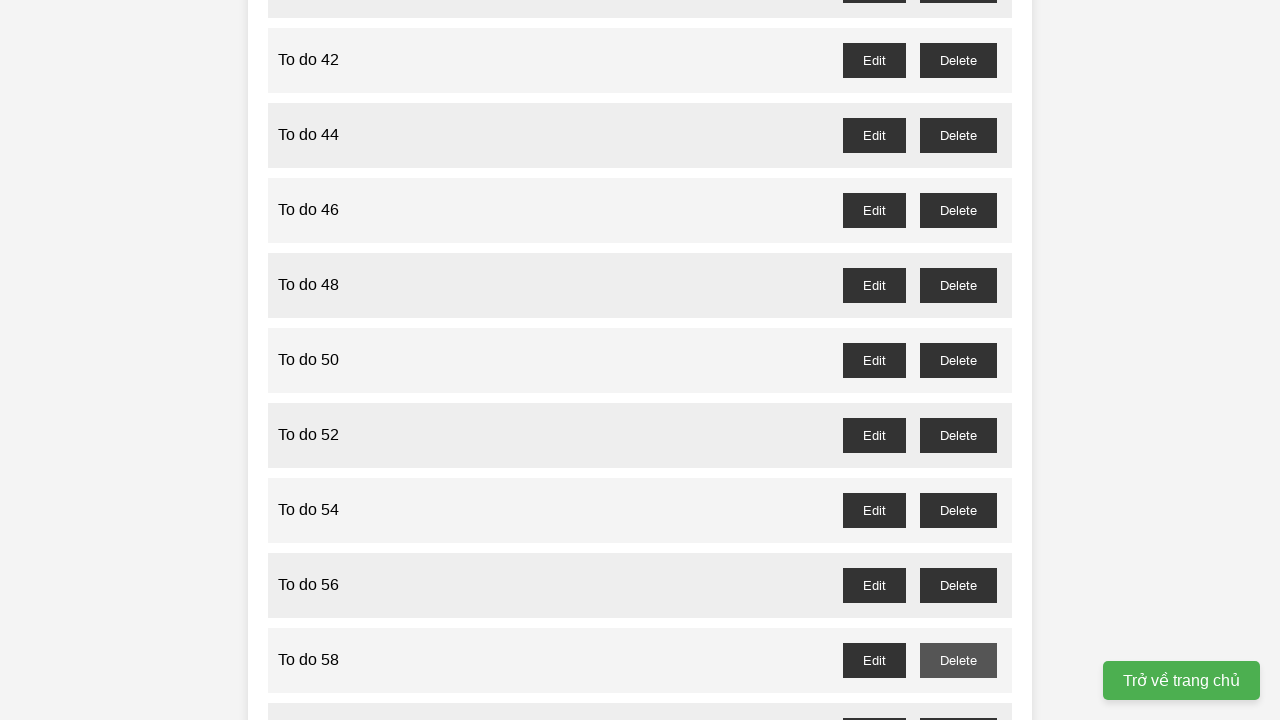

Clicked delete button for odd-numbered todo item 59 at (958, 703) on //button[@id="to-do-59-delete"]
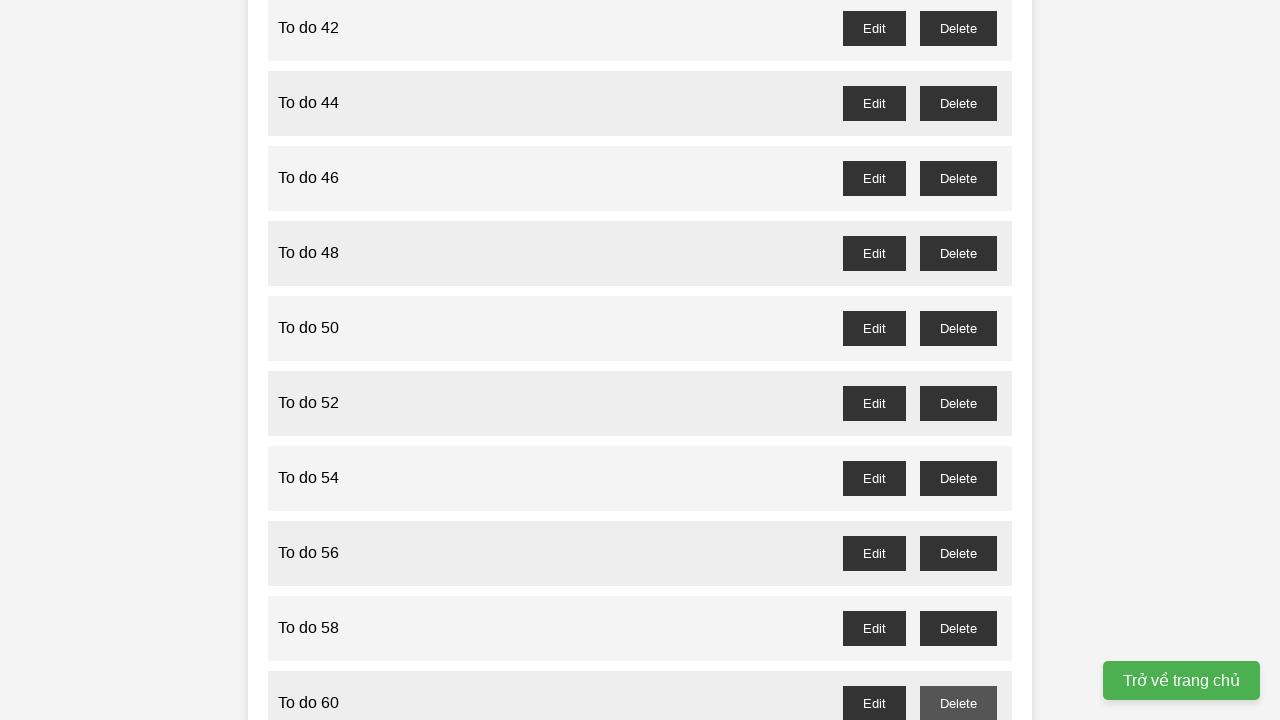

Clicked delete button for odd-numbered todo item 61 at (958, 360) on //button[@id="to-do-61-delete"]
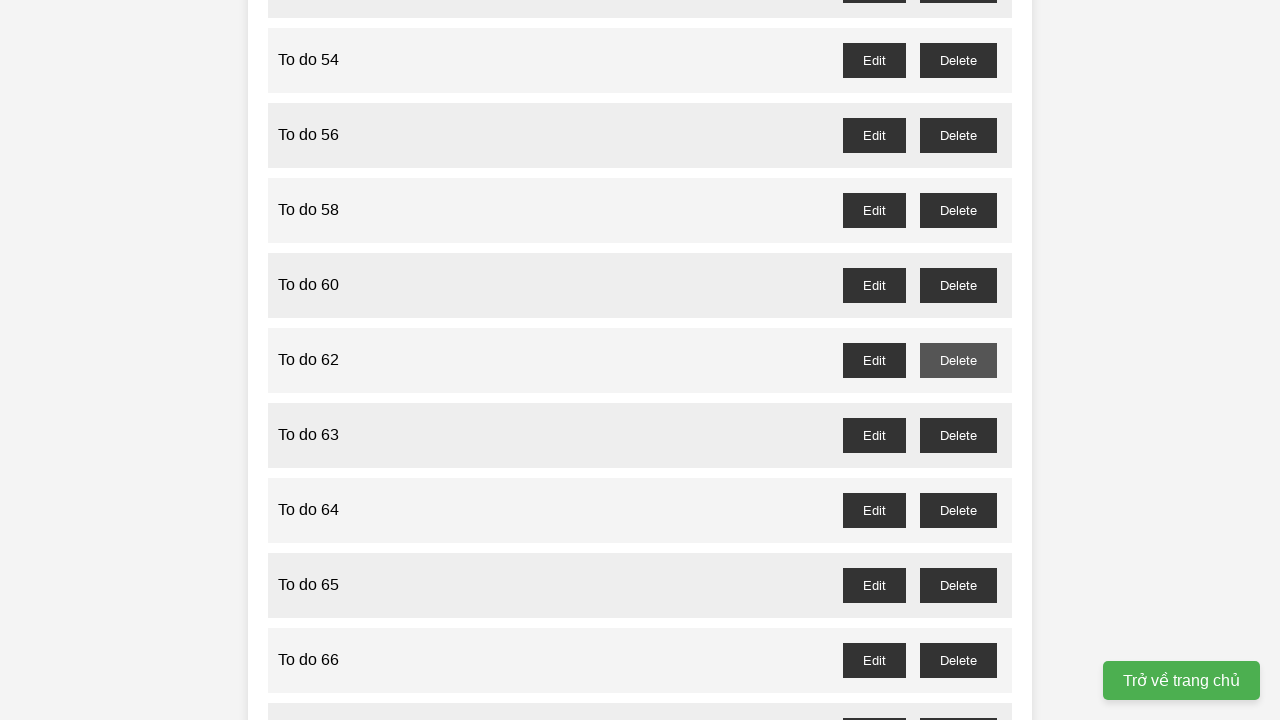

Clicked delete button for odd-numbered todo item 63 at (958, 435) on //button[@id="to-do-63-delete"]
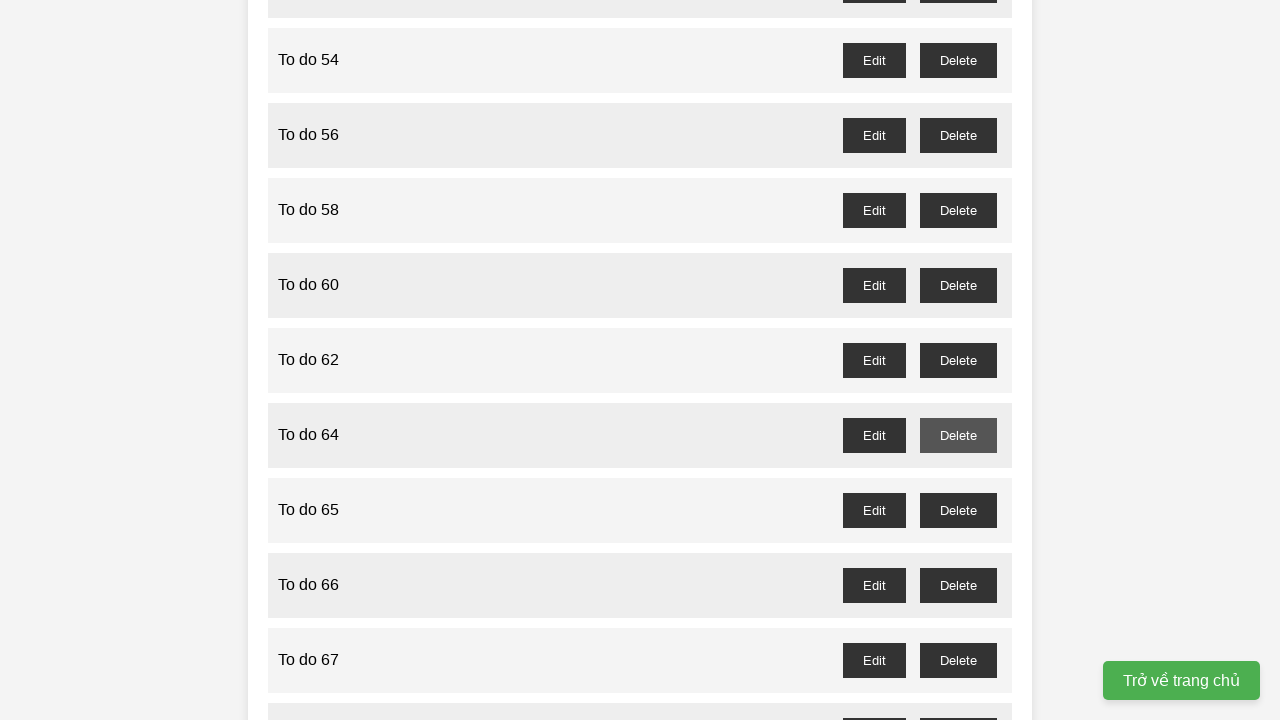

Clicked delete button for odd-numbered todo item 65 at (958, 510) on //button[@id="to-do-65-delete"]
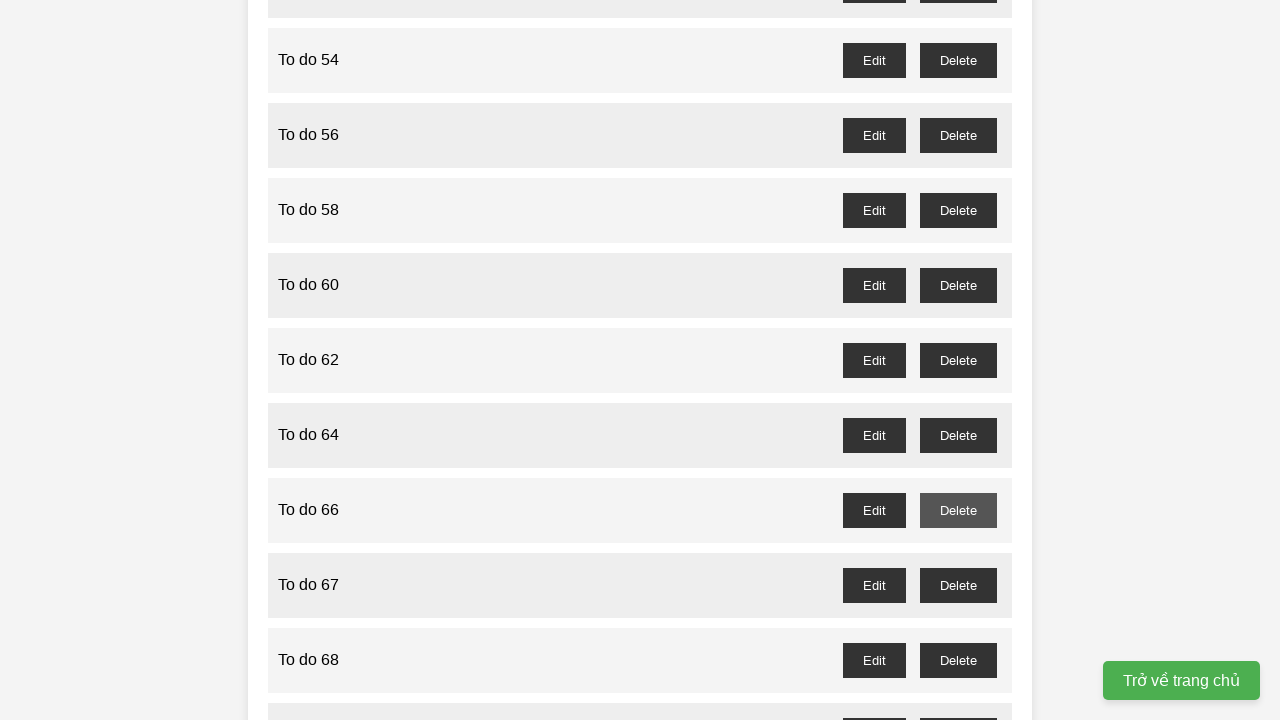

Clicked delete button for odd-numbered todo item 67 at (958, 585) on //button[@id="to-do-67-delete"]
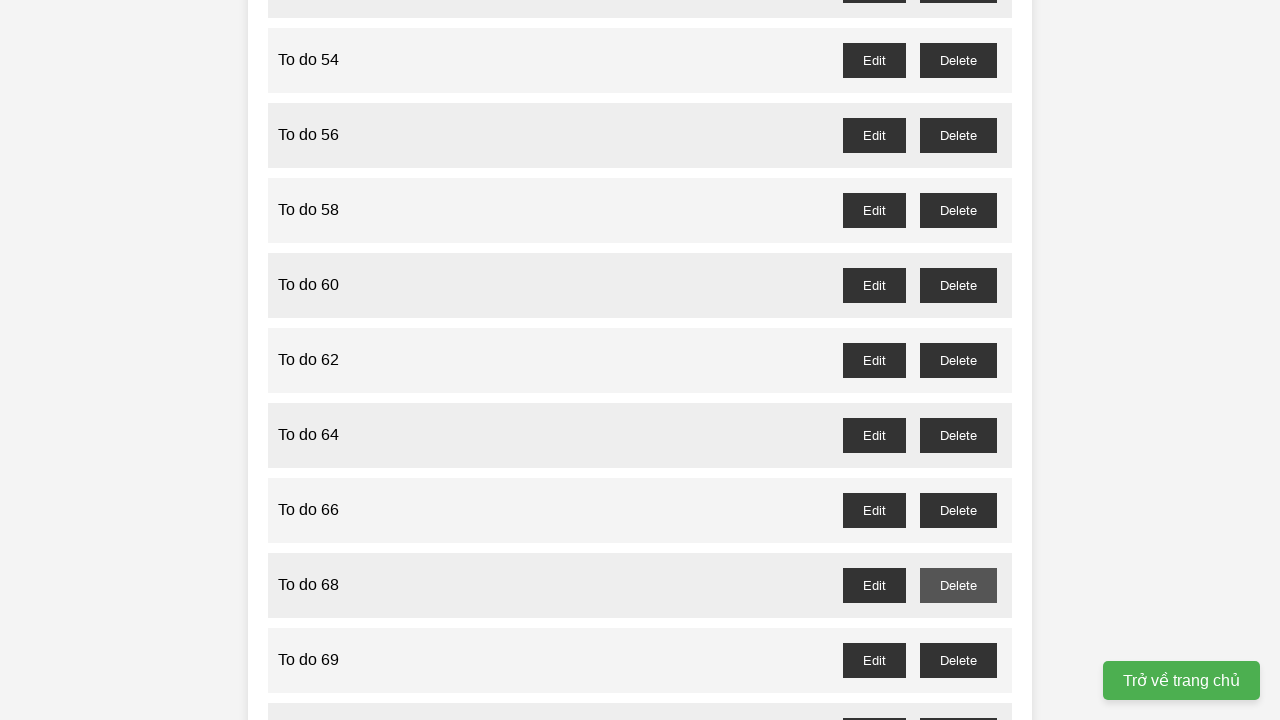

Clicked delete button for odd-numbered todo item 69 at (958, 660) on //button[@id="to-do-69-delete"]
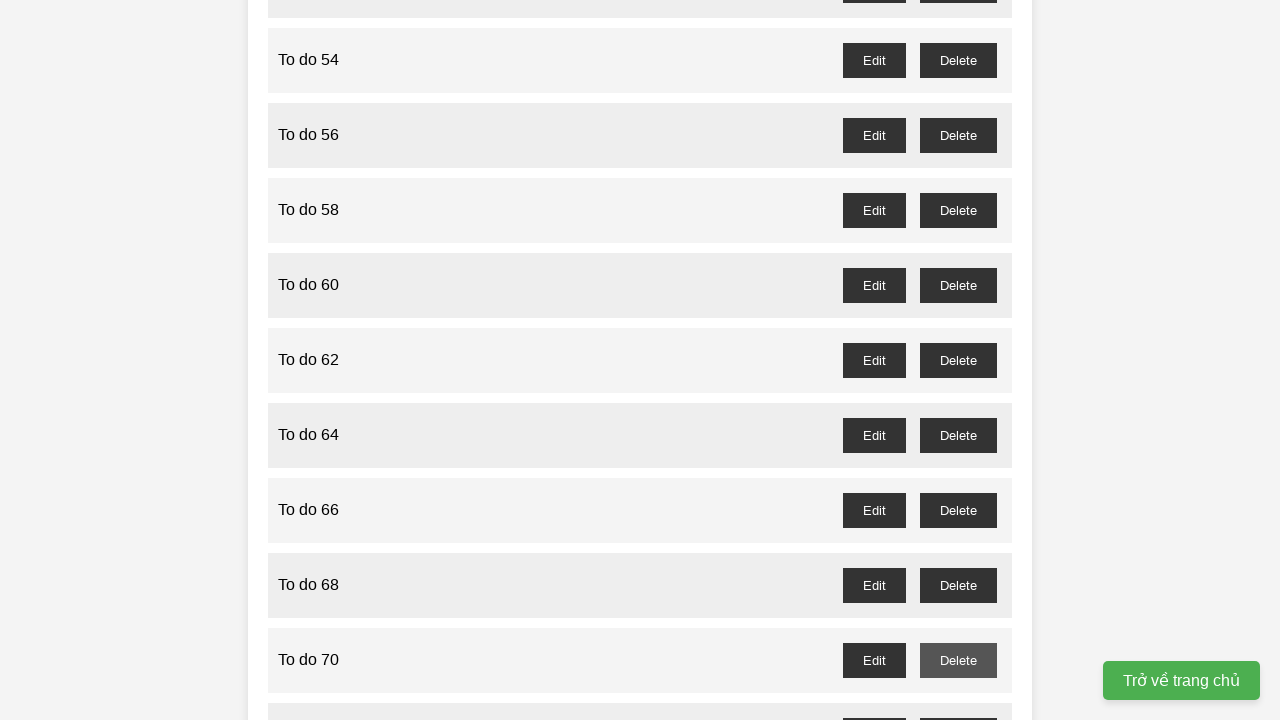

Clicked delete button for odd-numbered todo item 71 at (958, 703) on //button[@id="to-do-71-delete"]
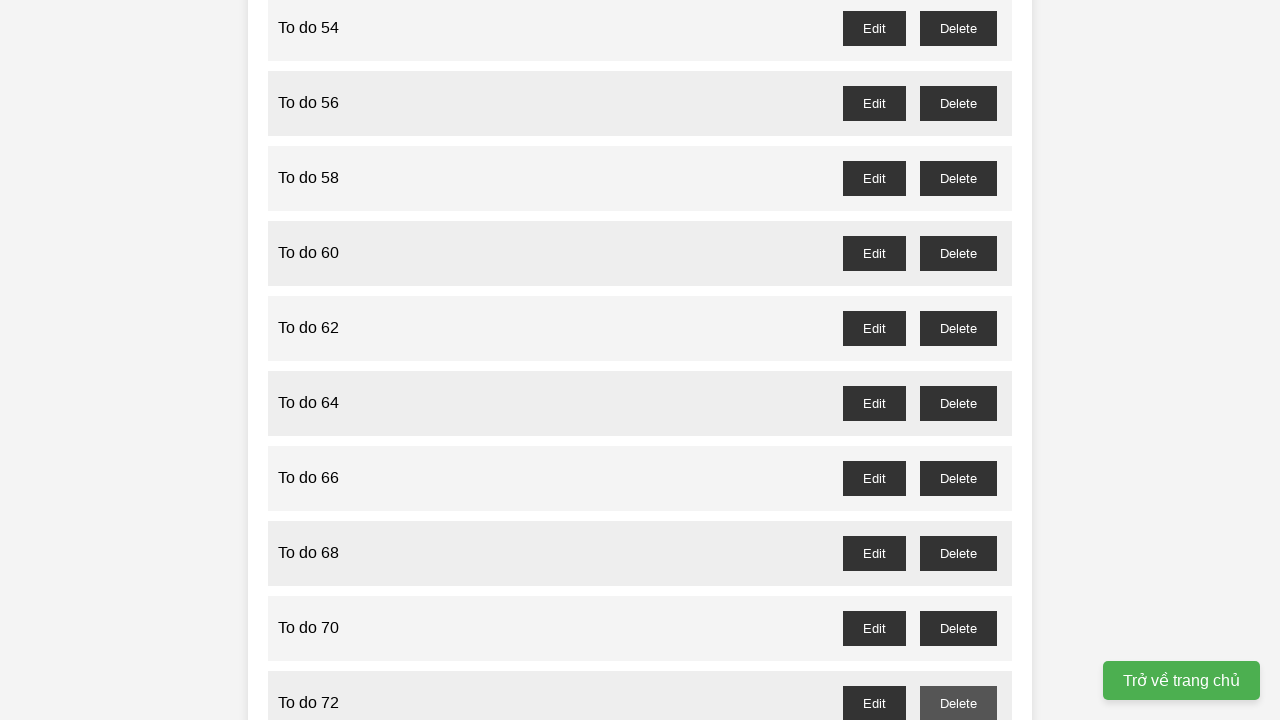

Clicked delete button for odd-numbered todo item 73 at (958, 360) on //button[@id="to-do-73-delete"]
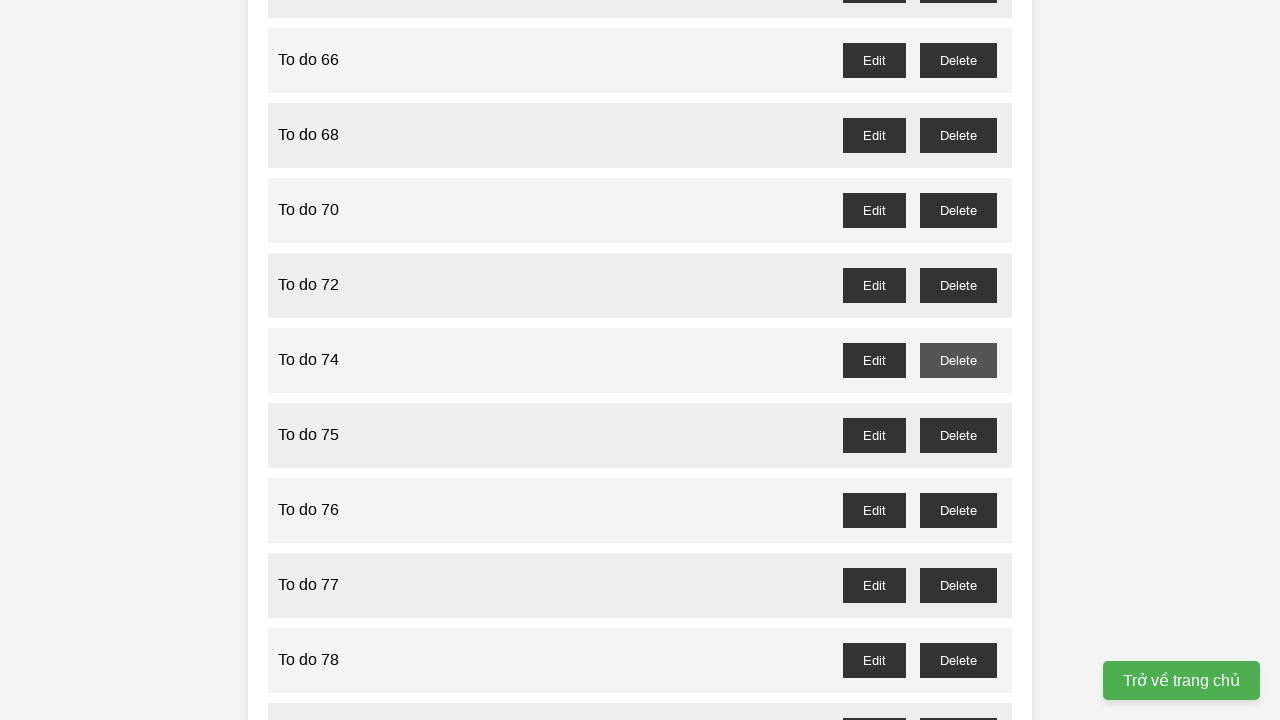

Clicked delete button for odd-numbered todo item 75 at (958, 435) on //button[@id="to-do-75-delete"]
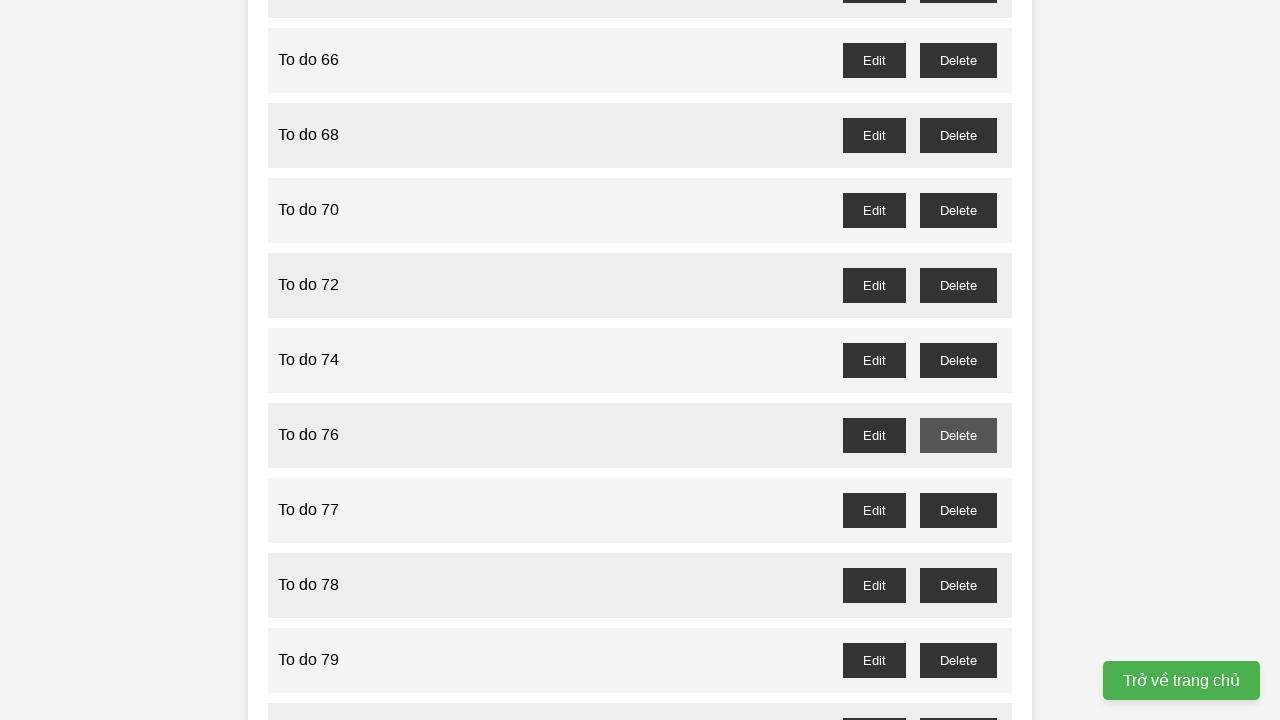

Clicked delete button for odd-numbered todo item 77 at (958, 510) on //button[@id="to-do-77-delete"]
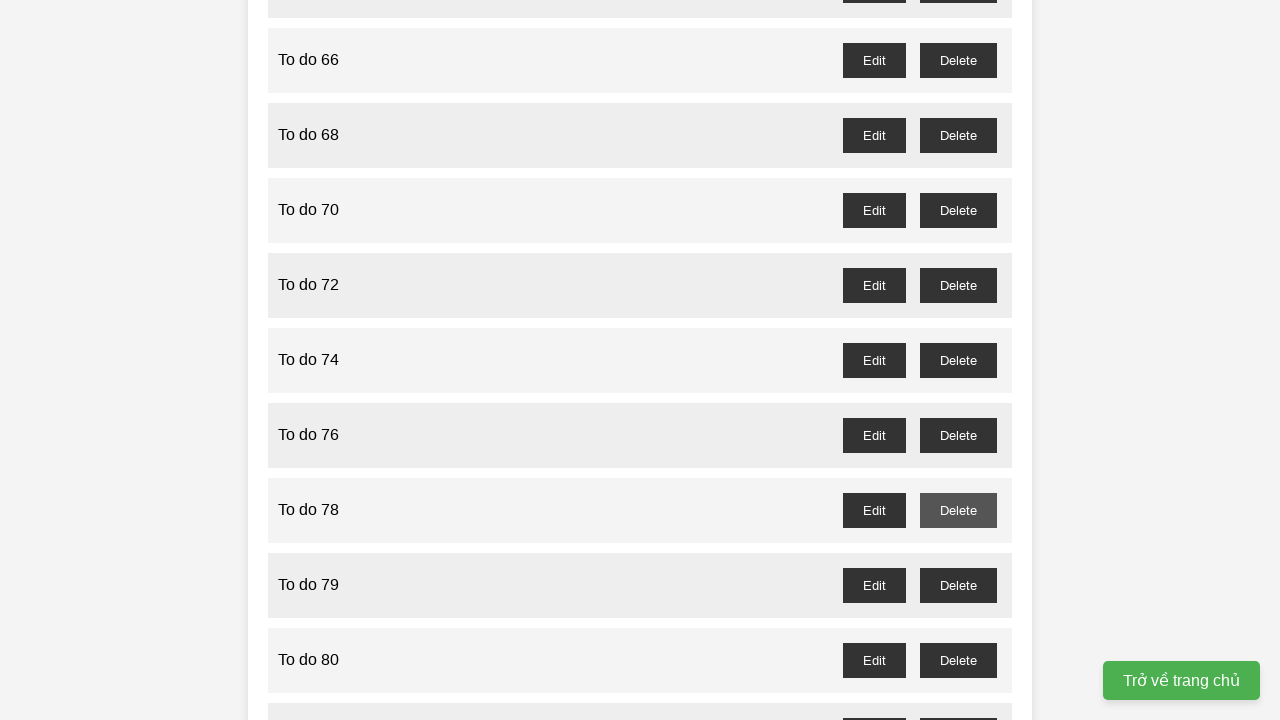

Clicked delete button for odd-numbered todo item 79 at (958, 585) on //button[@id="to-do-79-delete"]
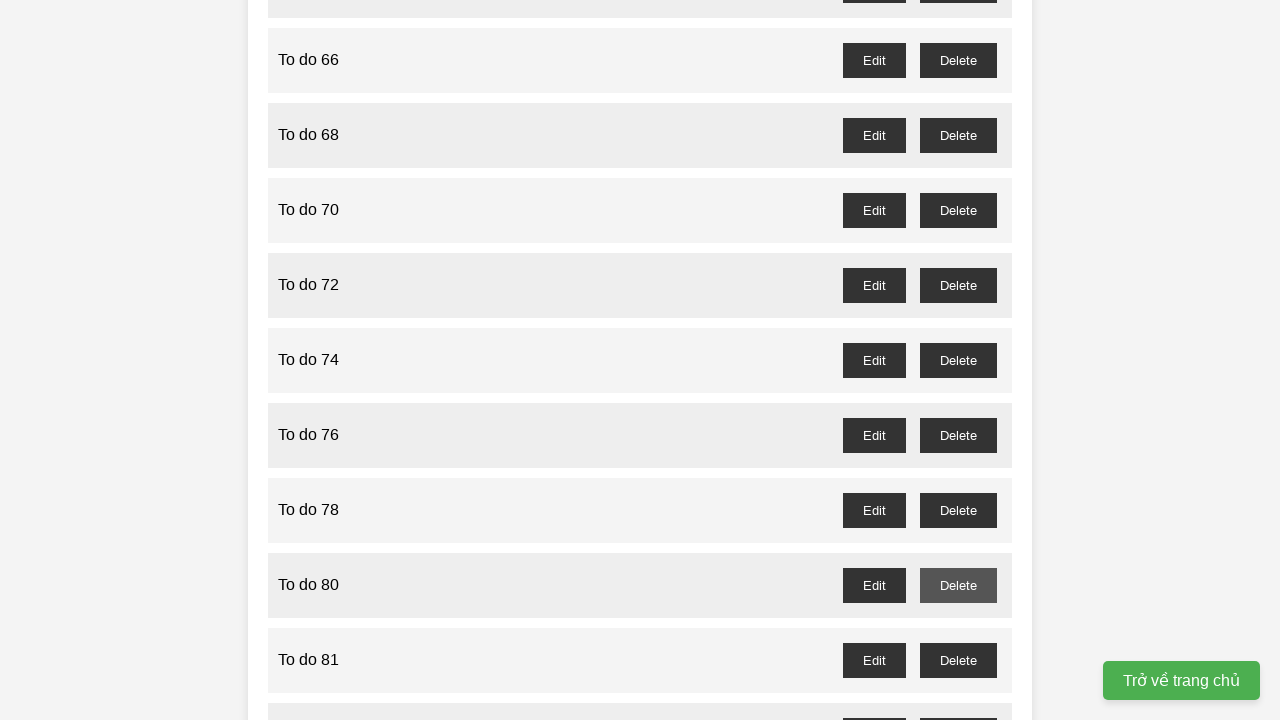

Clicked delete button for odd-numbered todo item 81 at (958, 660) on //button[@id="to-do-81-delete"]
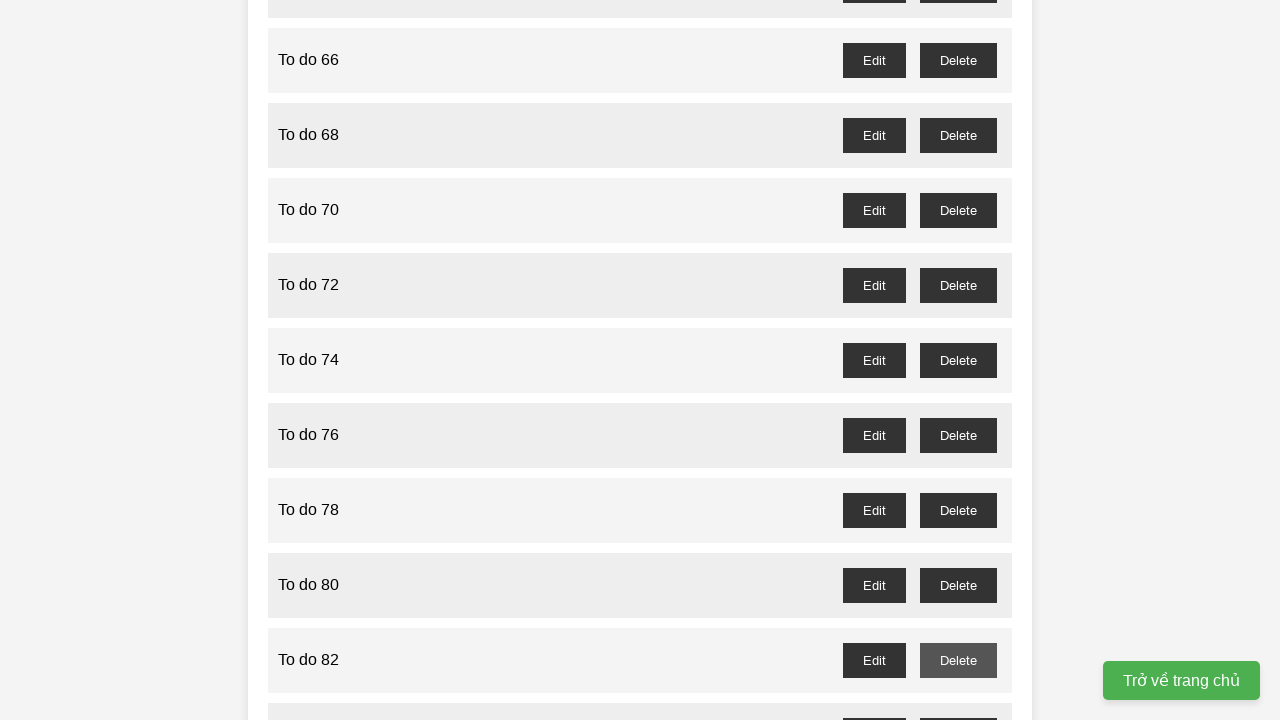

Clicked delete button for odd-numbered todo item 83 at (958, 703) on //button[@id="to-do-83-delete"]
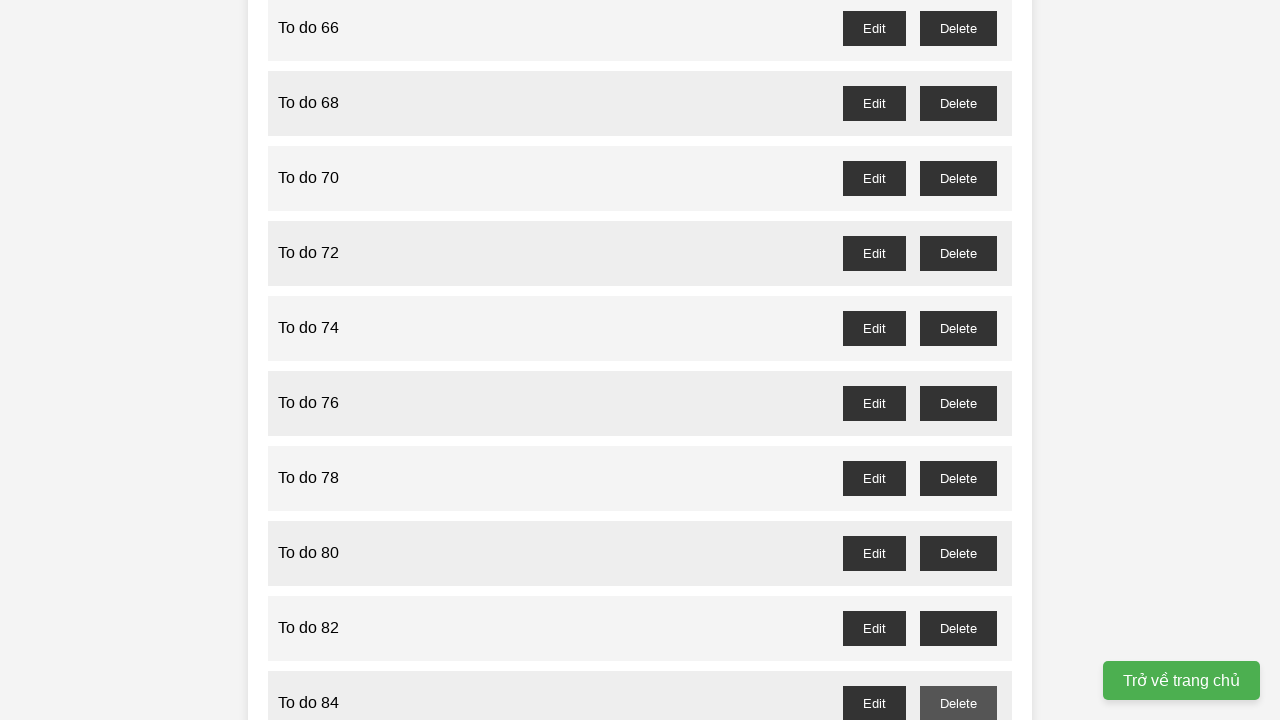

Clicked delete button for odd-numbered todo item 85 at (958, 360) on //button[@id="to-do-85-delete"]
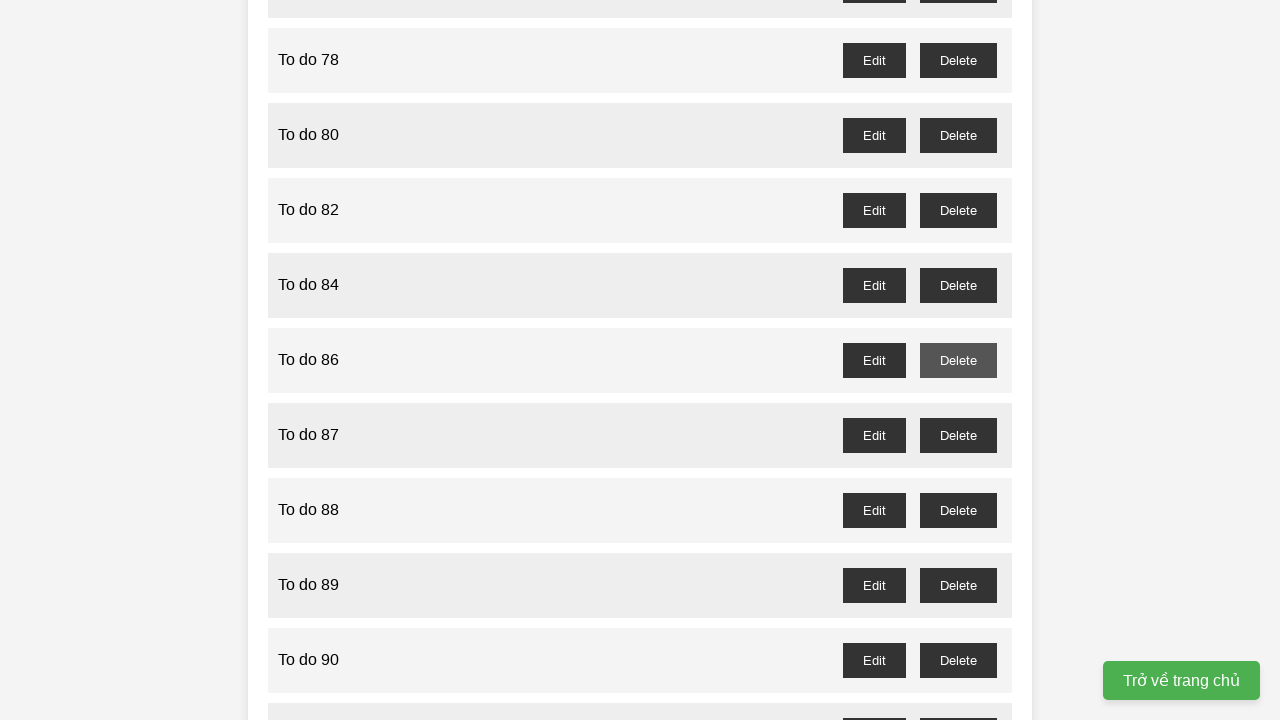

Clicked delete button for odd-numbered todo item 87 at (958, 435) on //button[@id="to-do-87-delete"]
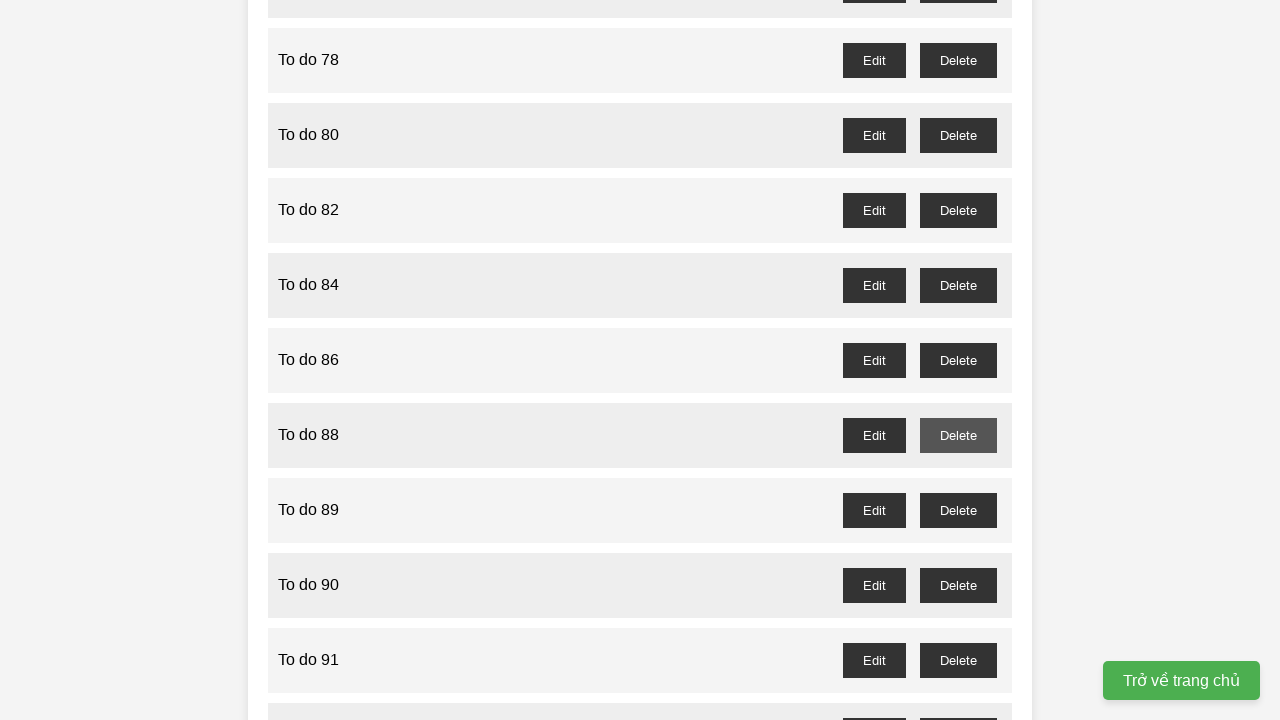

Clicked delete button for odd-numbered todo item 89 at (958, 510) on //button[@id="to-do-89-delete"]
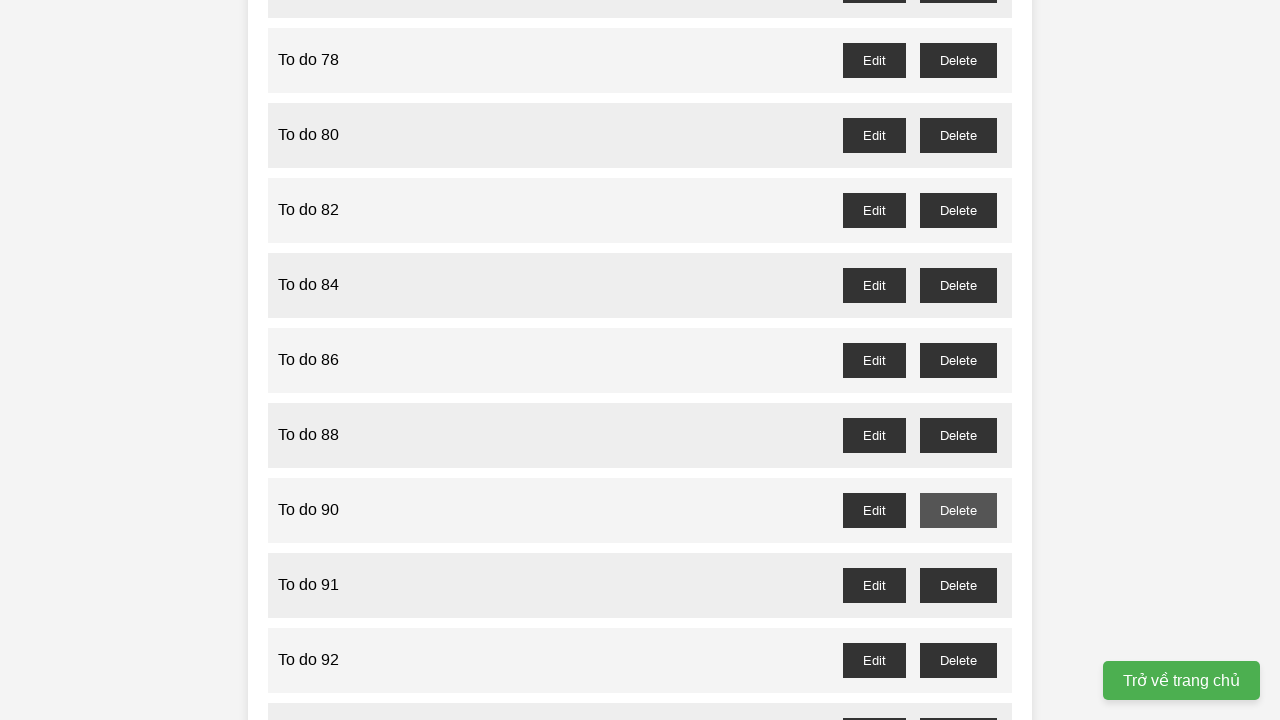

Clicked delete button for odd-numbered todo item 91 at (958, 585) on //button[@id="to-do-91-delete"]
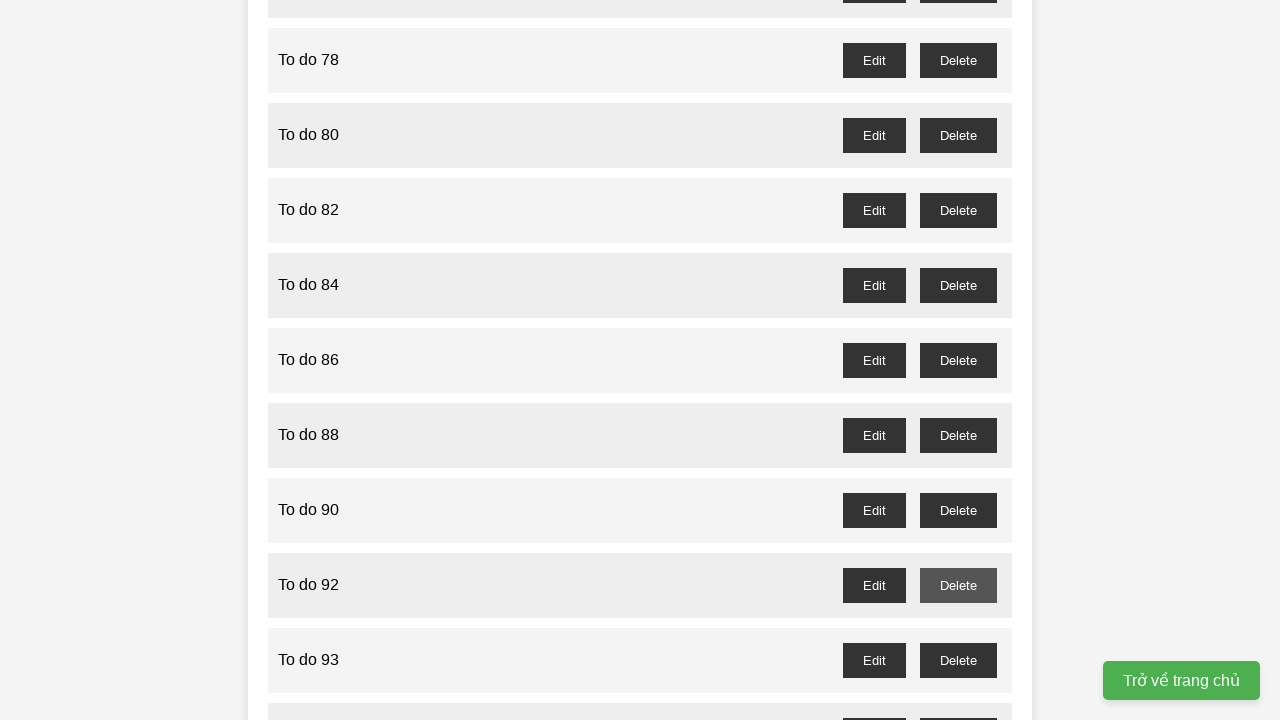

Clicked delete button for odd-numbered todo item 93 at (958, 660) on //button[@id="to-do-93-delete"]
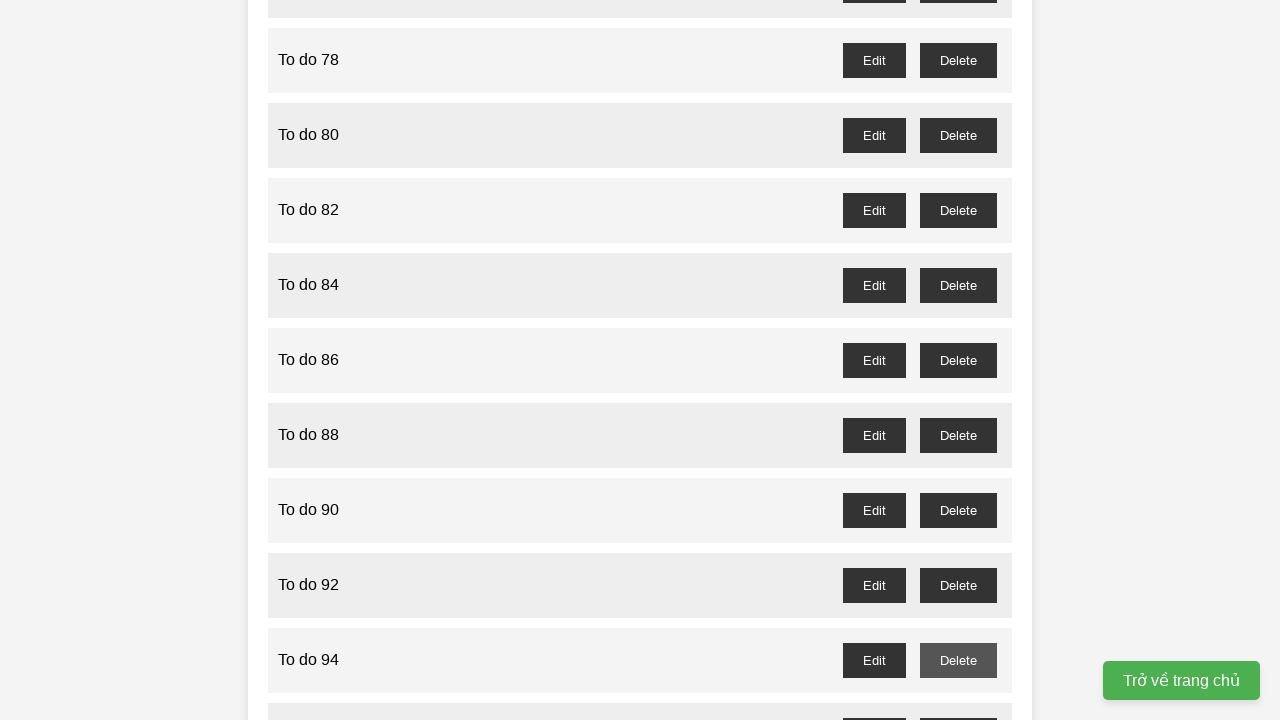

Clicked delete button for odd-numbered todo item 95 at (958, 703) on //button[@id="to-do-95-delete"]
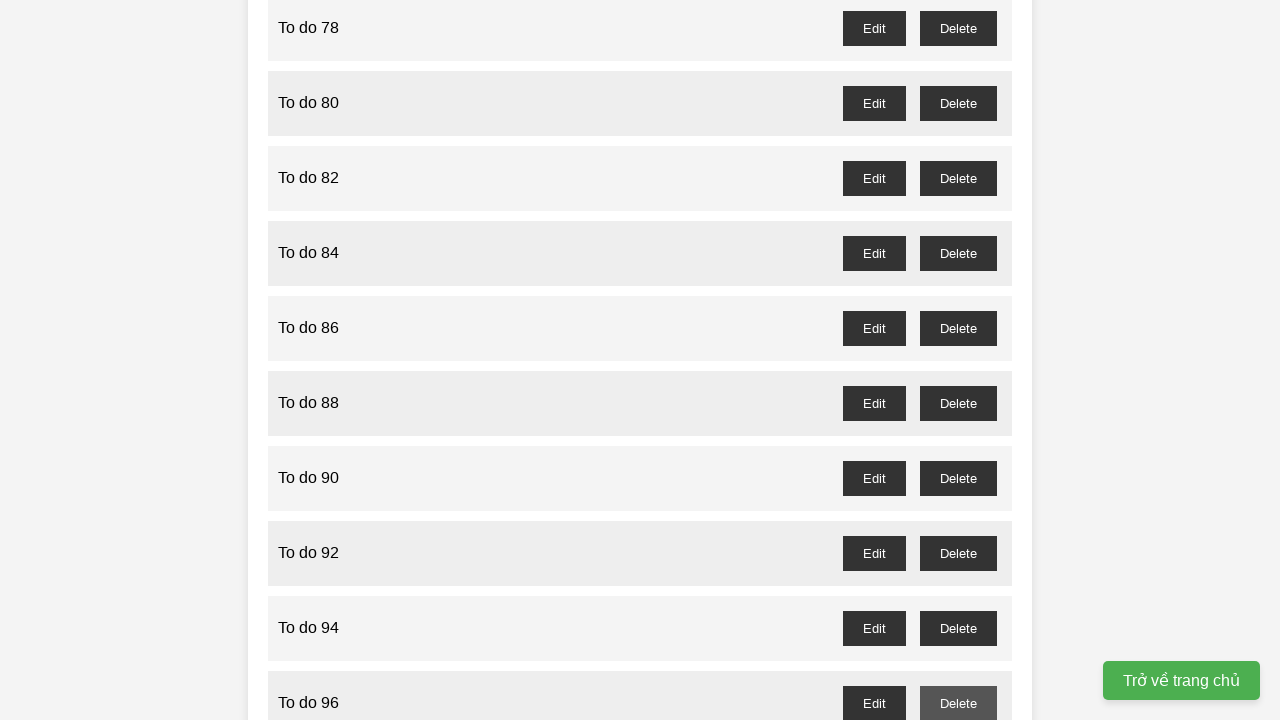

Clicked delete button for odd-numbered todo item 97 at (958, 406) on //button[@id="to-do-97-delete"]
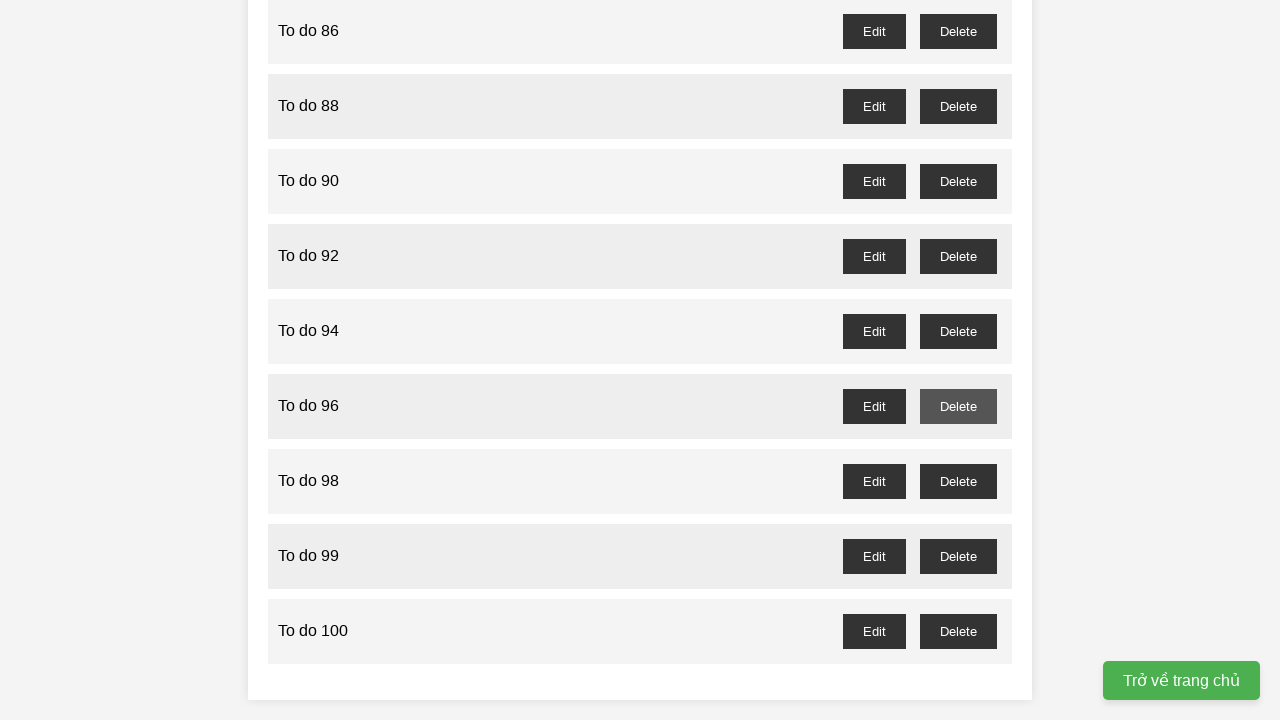

Clicked delete button for odd-numbered todo item 99 at (958, 556) on //button[@id="to-do-99-delete"]
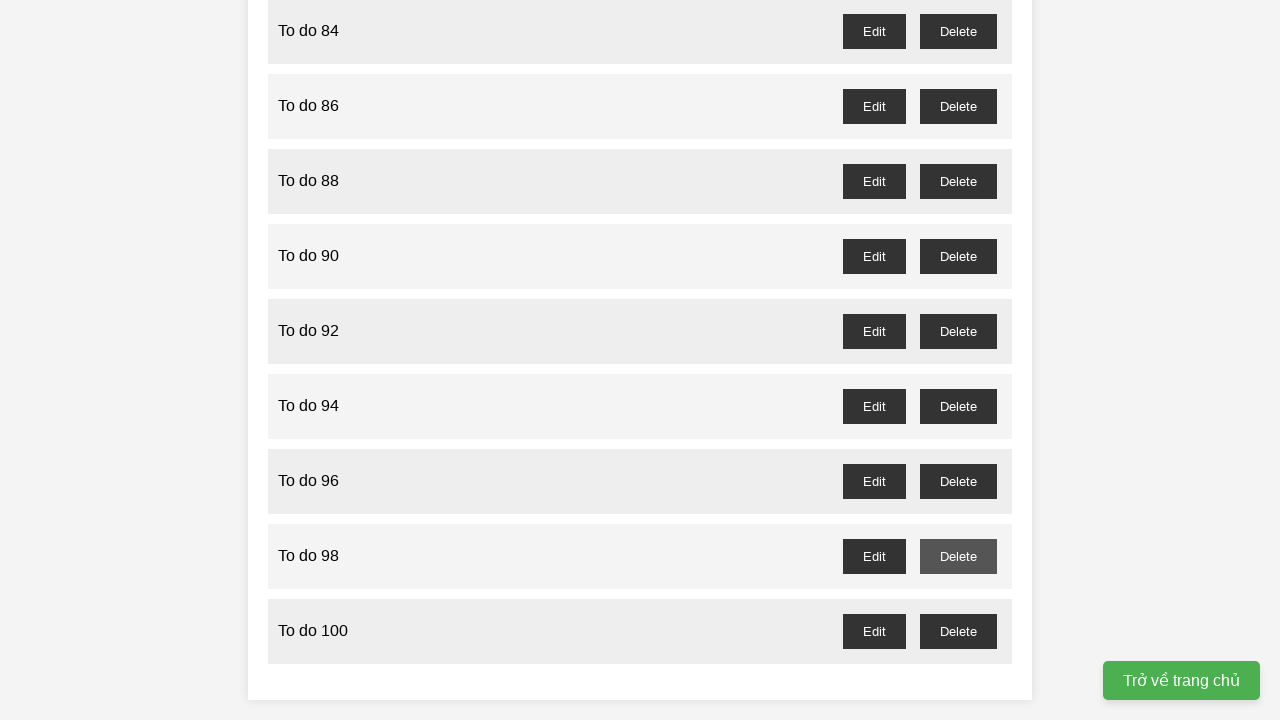

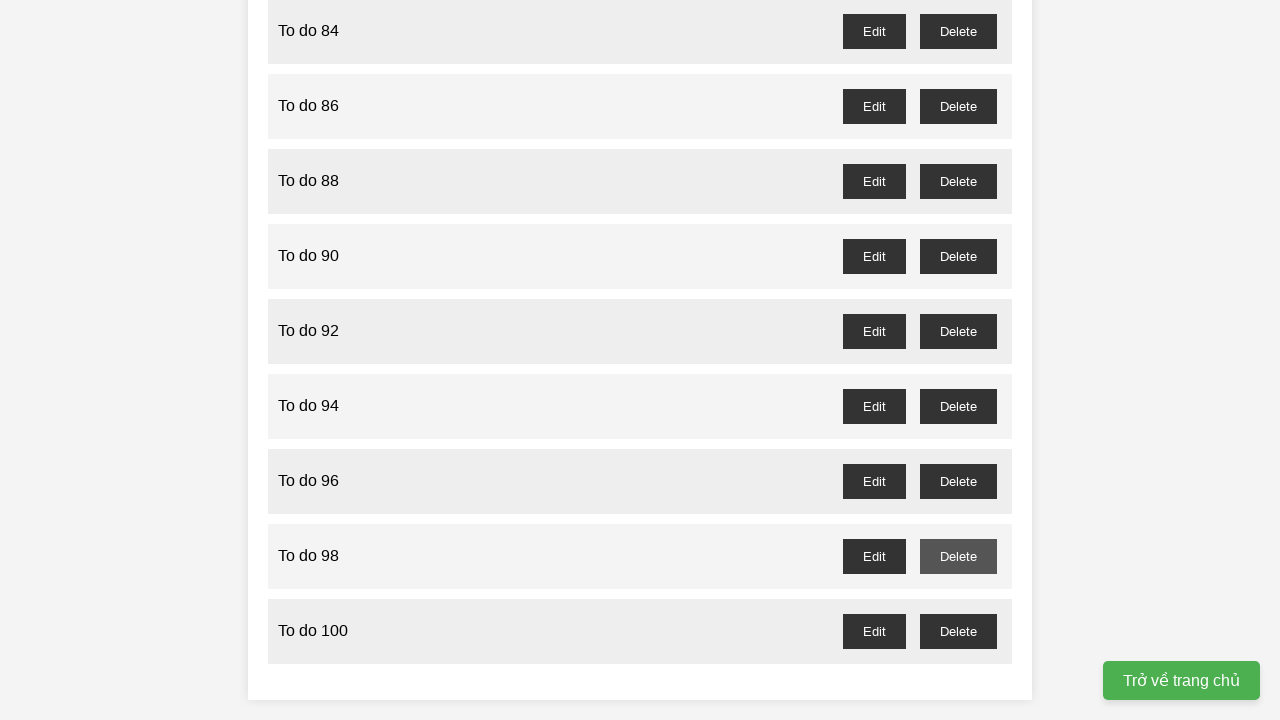